Tests the add/remove elements functionality by clicking the Add Element button 100 times, verifying 100 elements were created, then clicking Delete 90 times and verifying 10 elements remain.

Starting URL: http://the-internet.herokuapp.com/add_remove_elements/

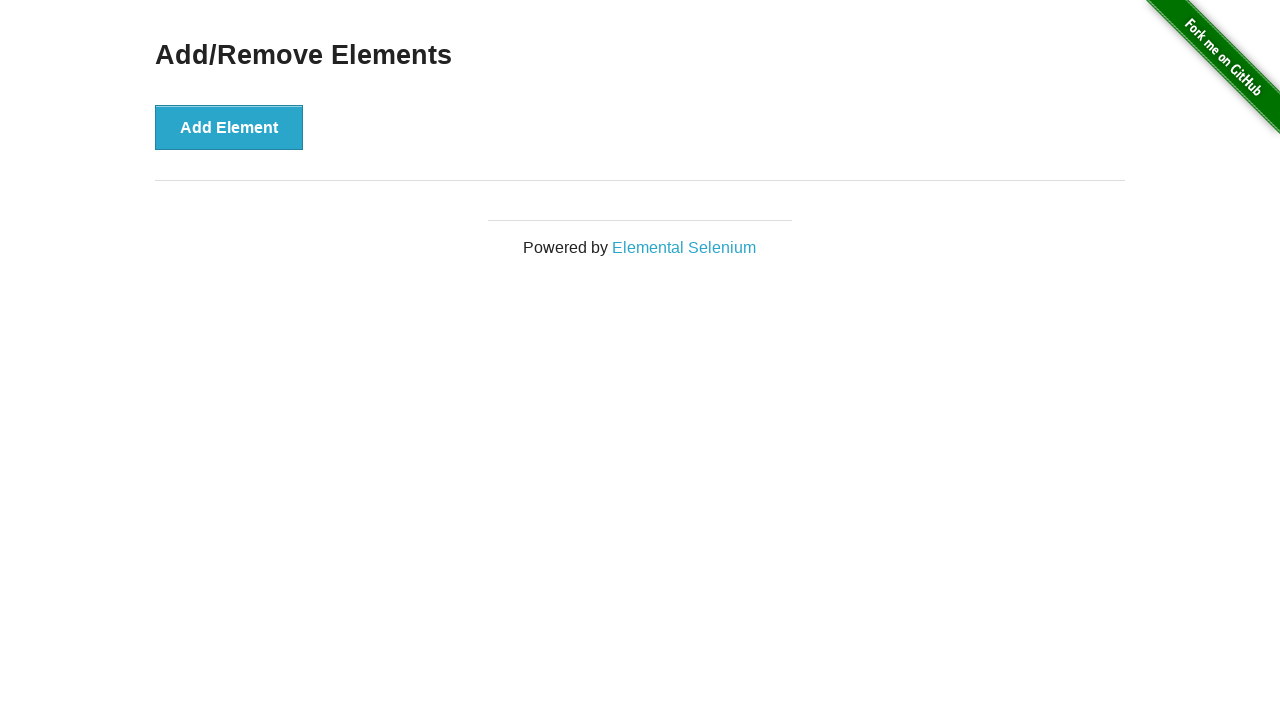

Clicked Add Element button (iteration 1/100) at (229, 127) on button[onclick='addElement()']
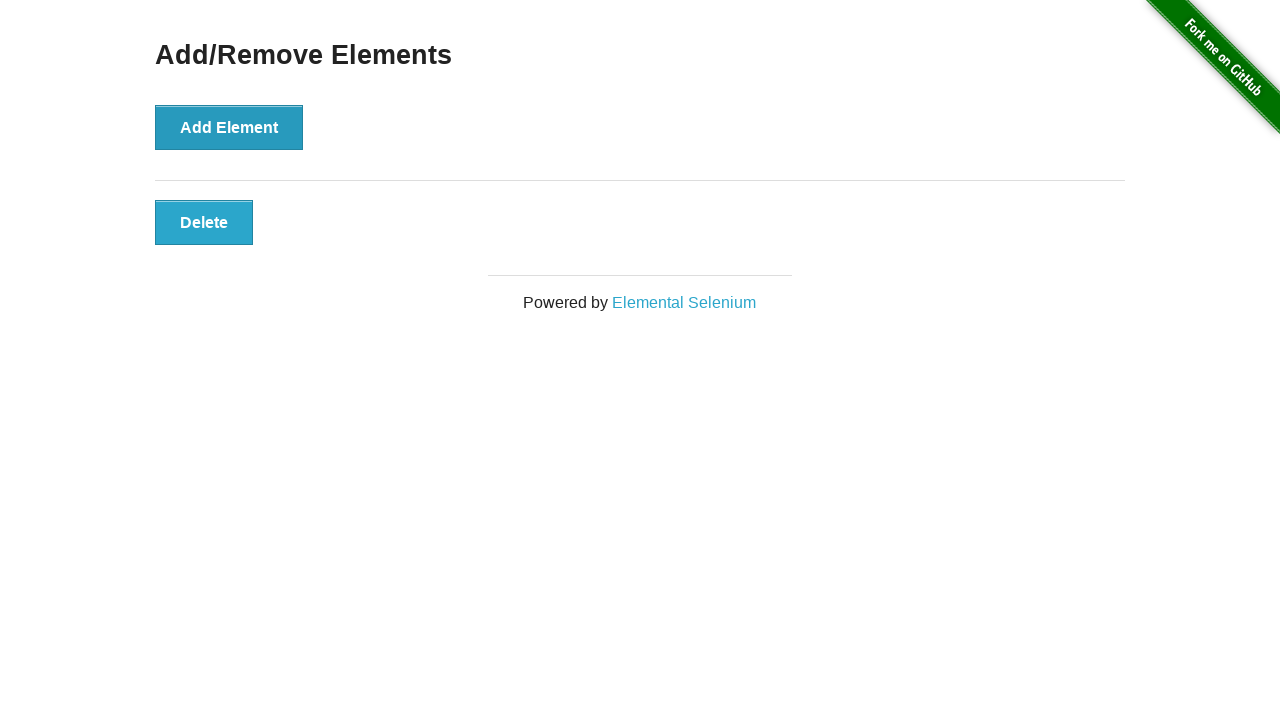

Clicked Add Element button (iteration 2/100) at (229, 127) on button[onclick='addElement()']
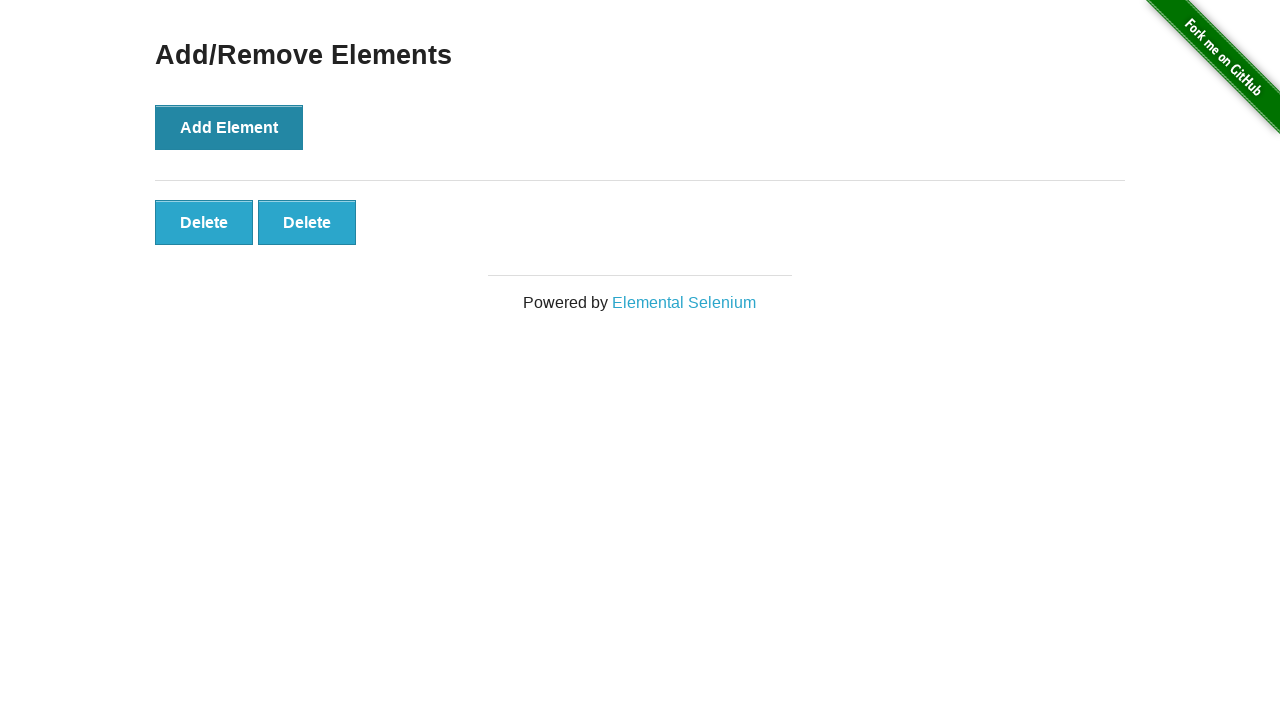

Clicked Add Element button (iteration 3/100) at (229, 127) on button[onclick='addElement()']
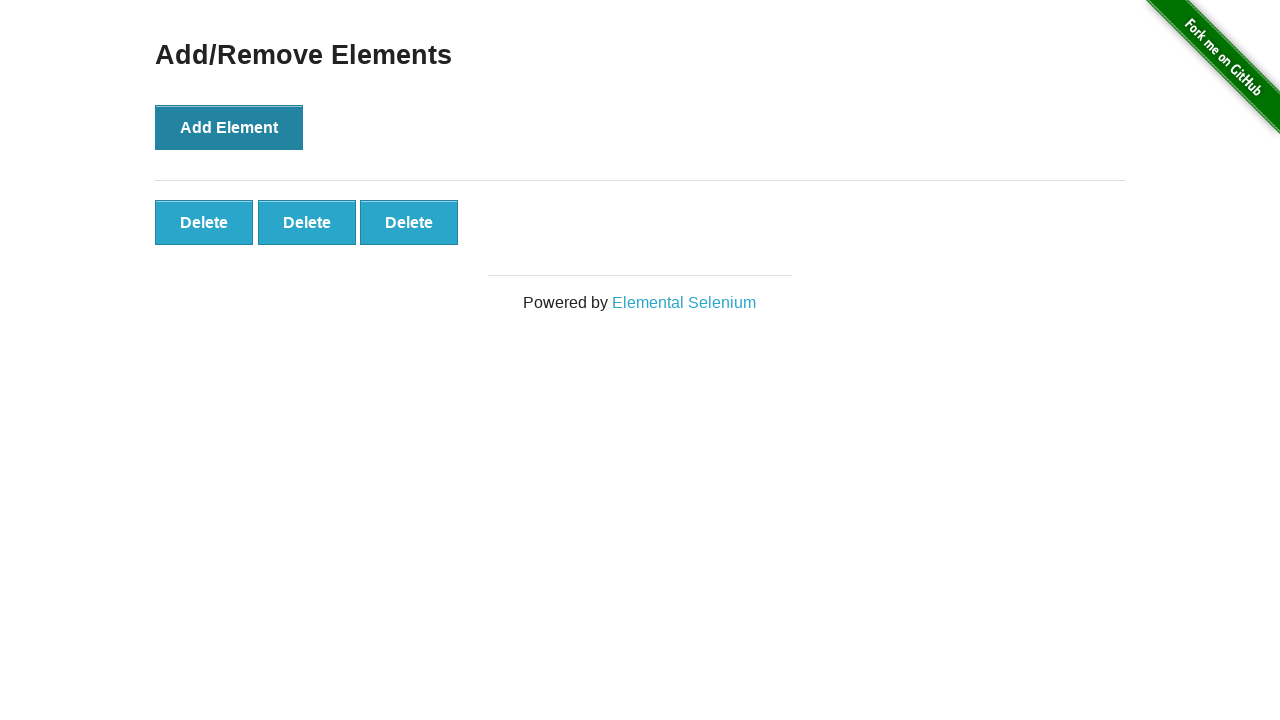

Clicked Add Element button (iteration 4/100) at (229, 127) on button[onclick='addElement()']
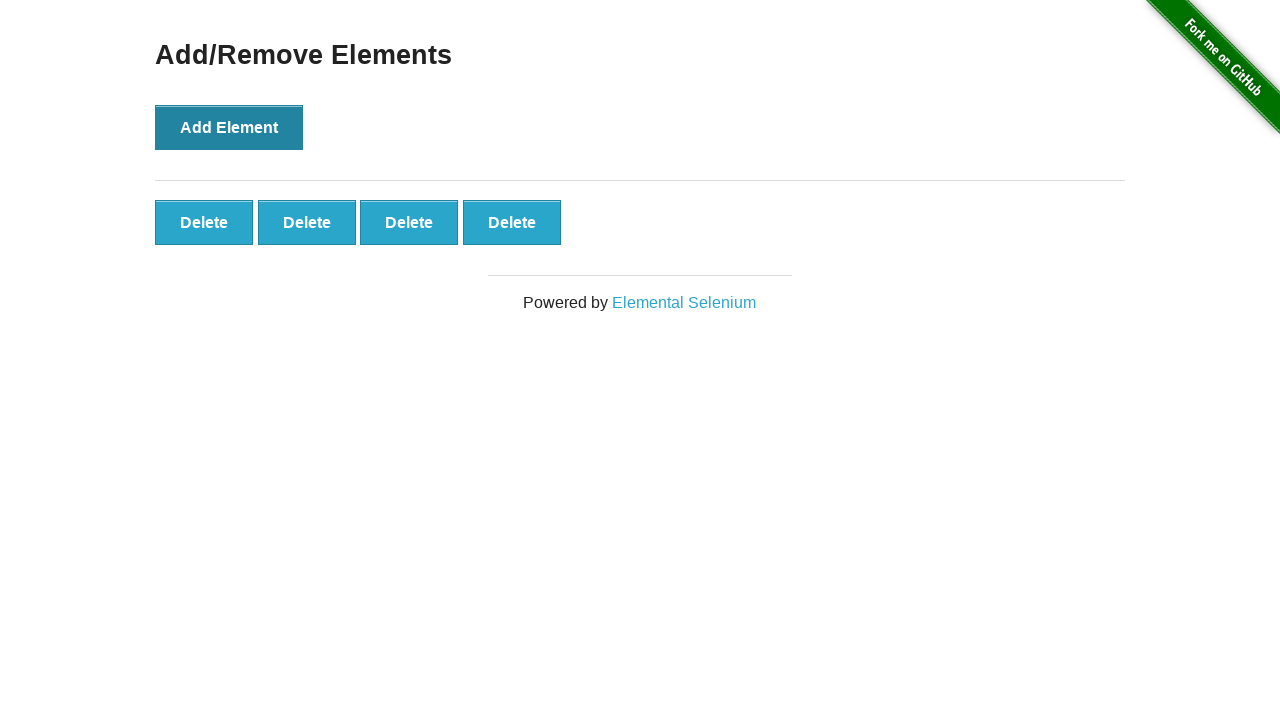

Clicked Add Element button (iteration 5/100) at (229, 127) on button[onclick='addElement()']
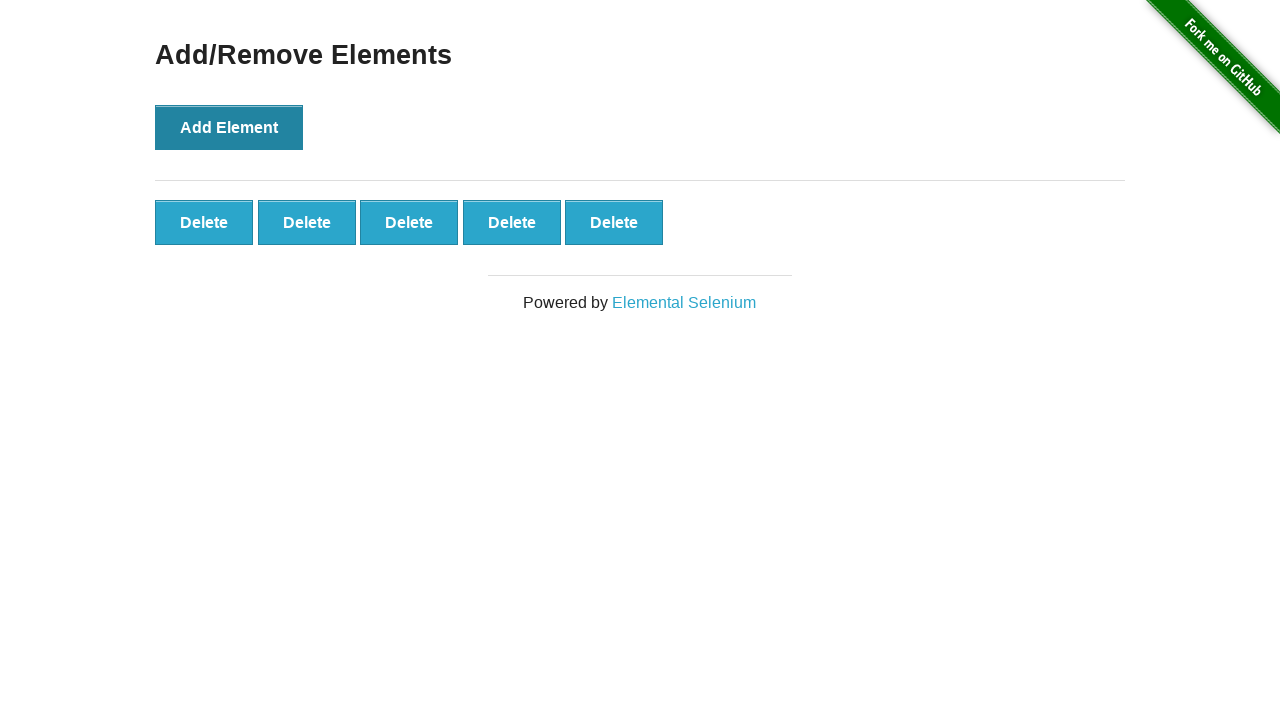

Clicked Add Element button (iteration 6/100) at (229, 127) on button[onclick='addElement()']
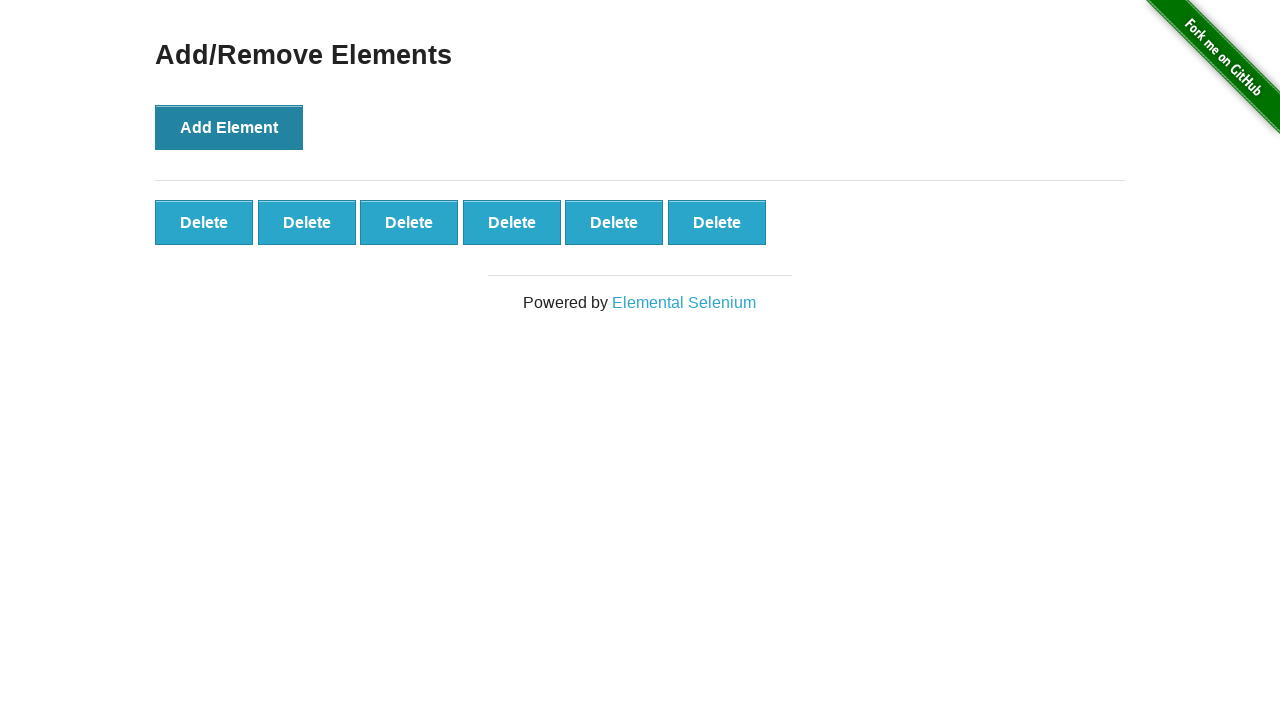

Clicked Add Element button (iteration 7/100) at (229, 127) on button[onclick='addElement()']
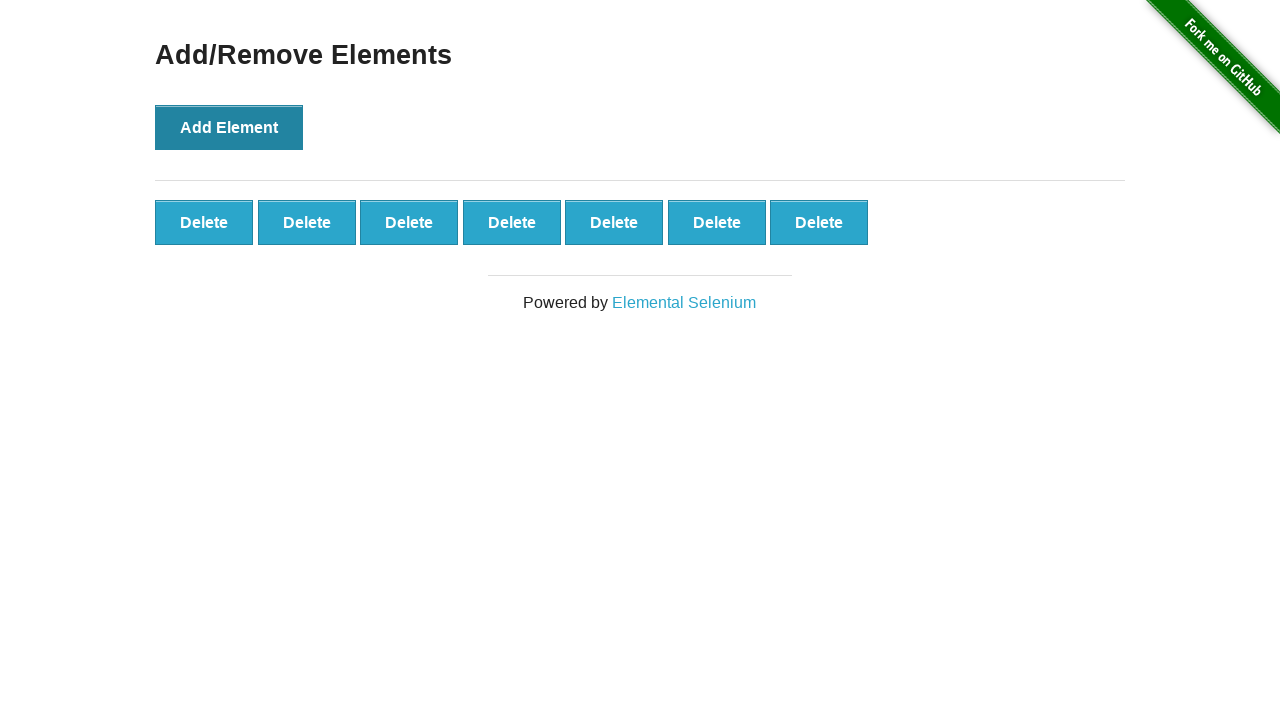

Clicked Add Element button (iteration 8/100) at (229, 127) on button[onclick='addElement()']
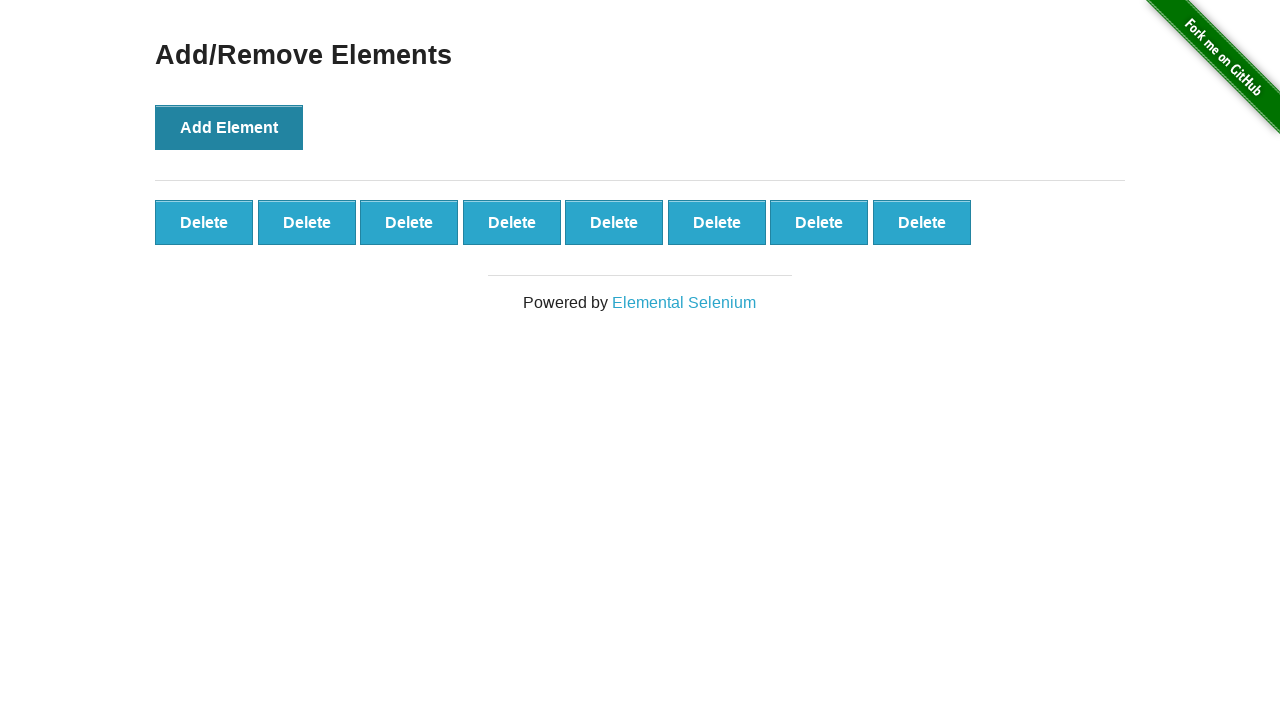

Clicked Add Element button (iteration 9/100) at (229, 127) on button[onclick='addElement()']
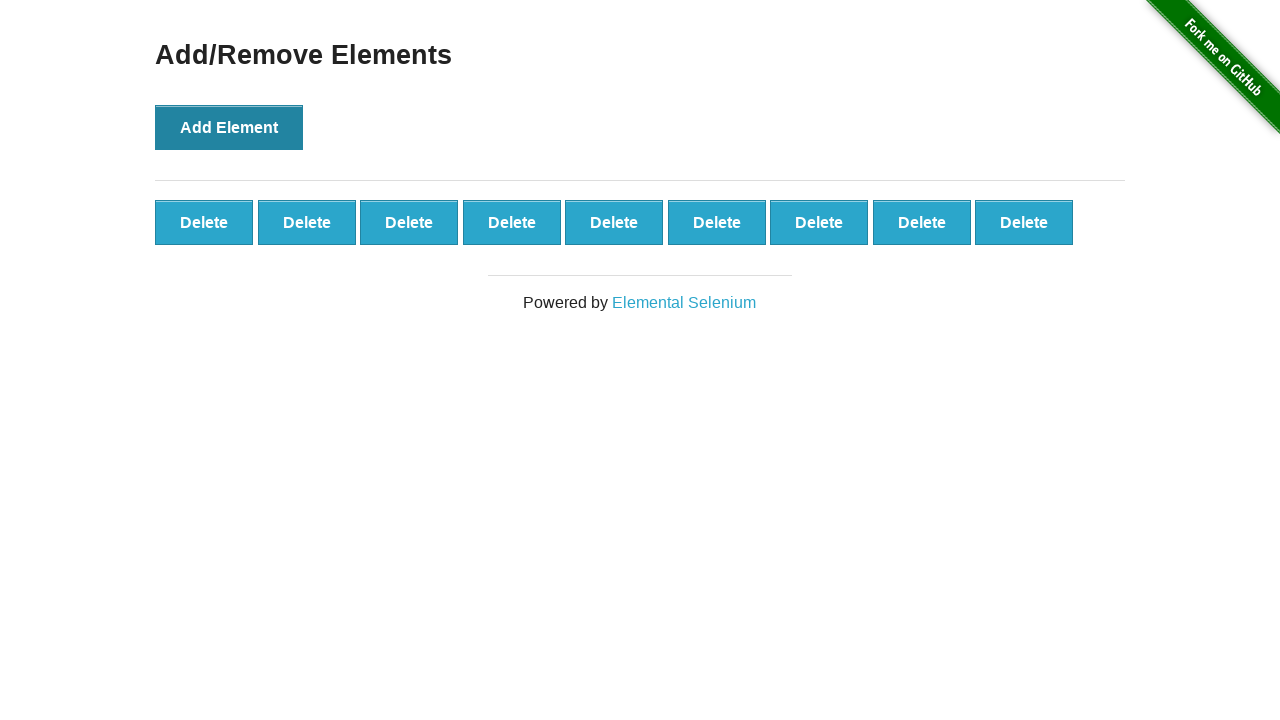

Clicked Add Element button (iteration 10/100) at (229, 127) on button[onclick='addElement()']
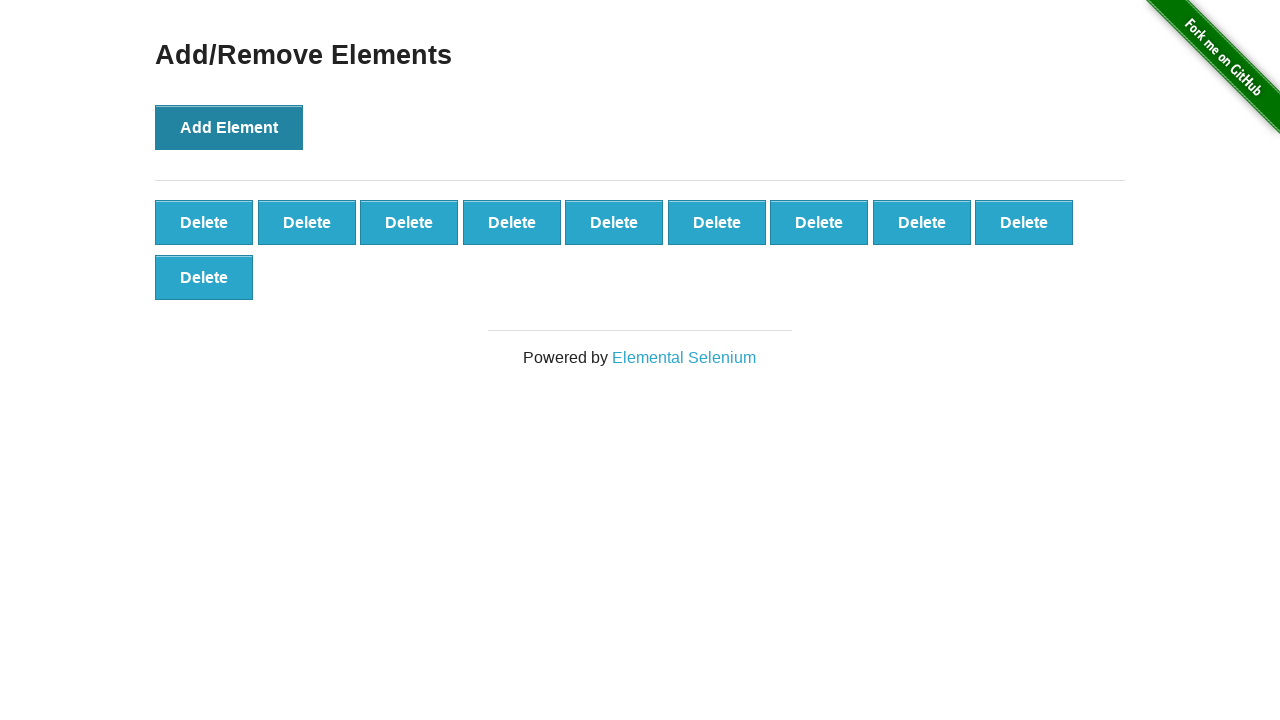

Clicked Add Element button (iteration 11/100) at (229, 127) on button[onclick='addElement()']
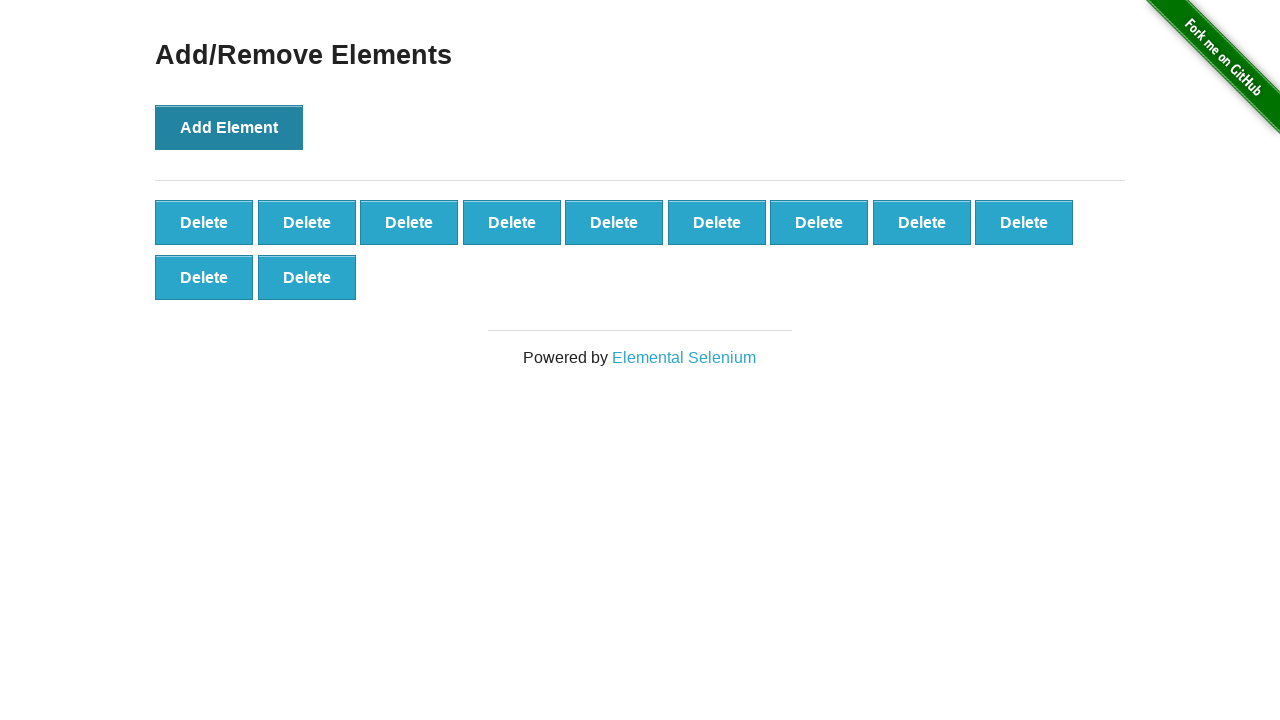

Clicked Add Element button (iteration 12/100) at (229, 127) on button[onclick='addElement()']
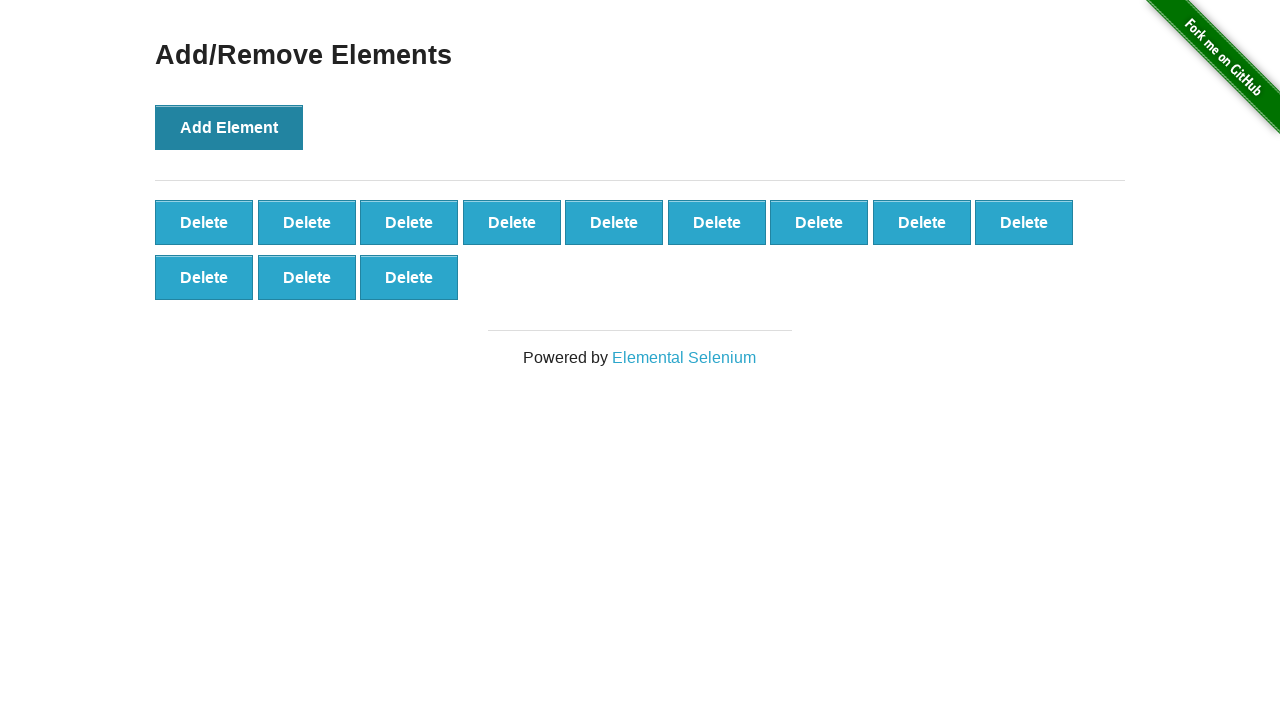

Clicked Add Element button (iteration 13/100) at (229, 127) on button[onclick='addElement()']
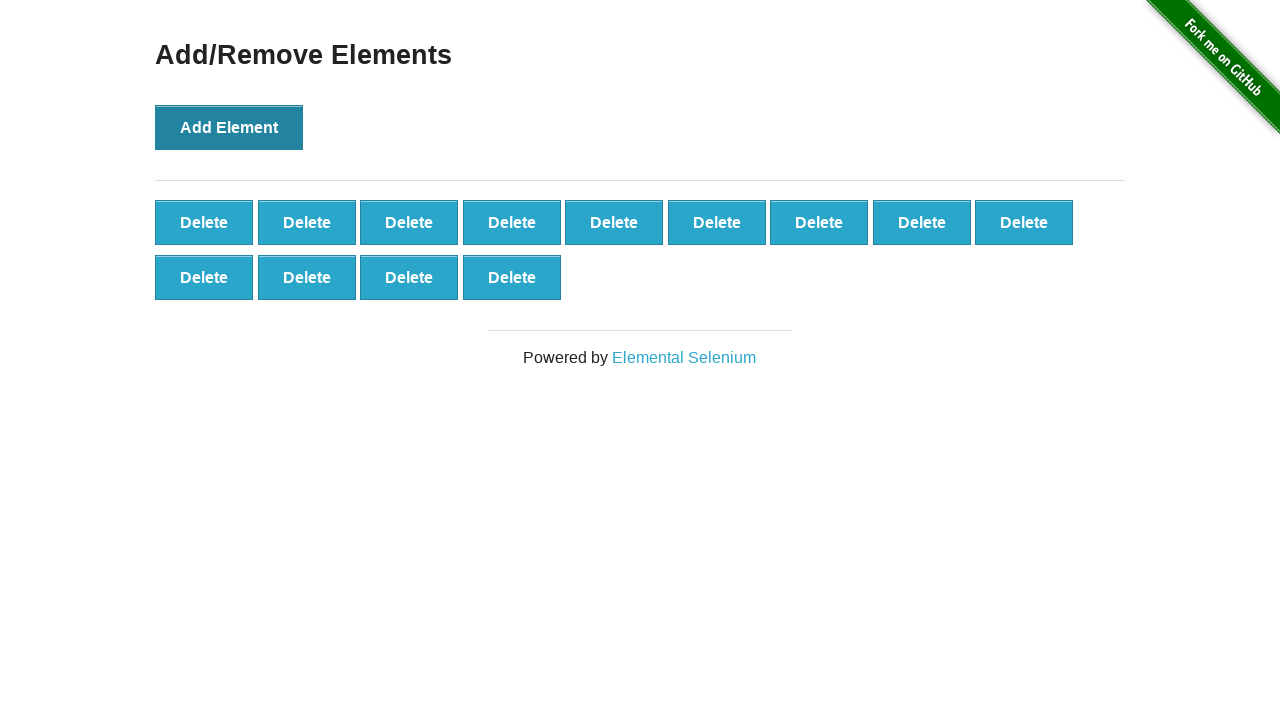

Clicked Add Element button (iteration 14/100) at (229, 127) on button[onclick='addElement()']
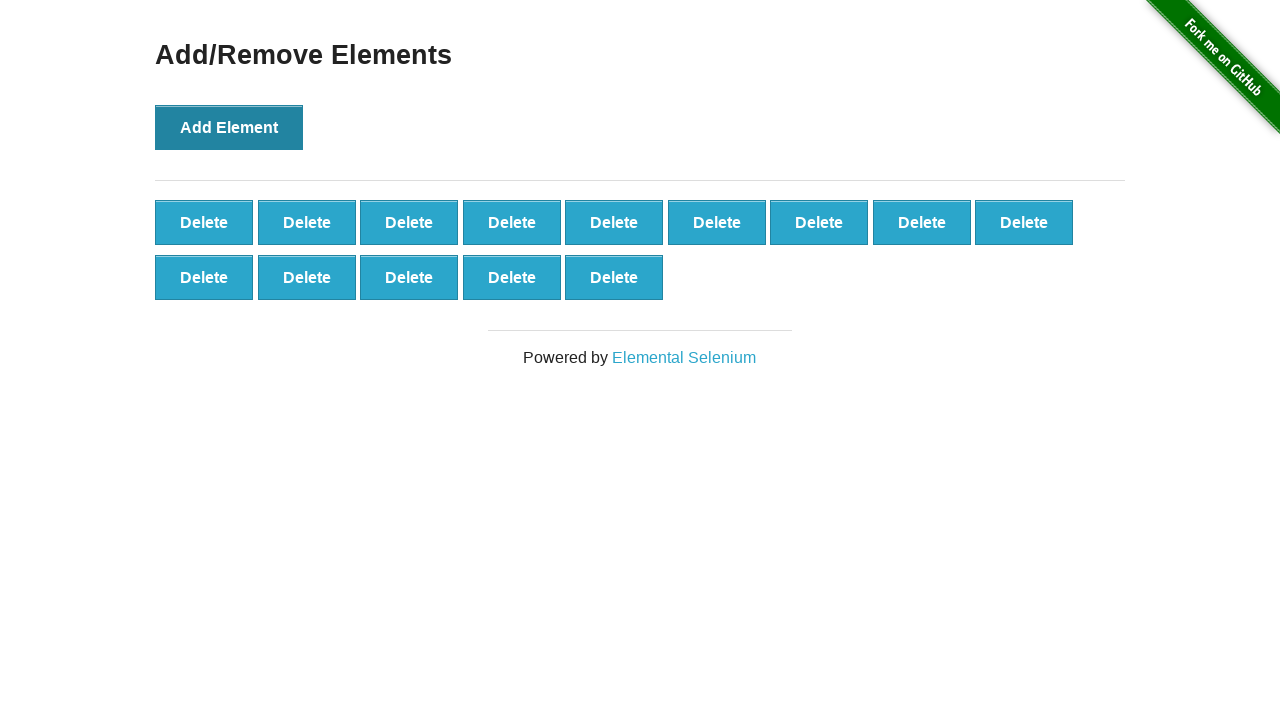

Clicked Add Element button (iteration 15/100) at (229, 127) on button[onclick='addElement()']
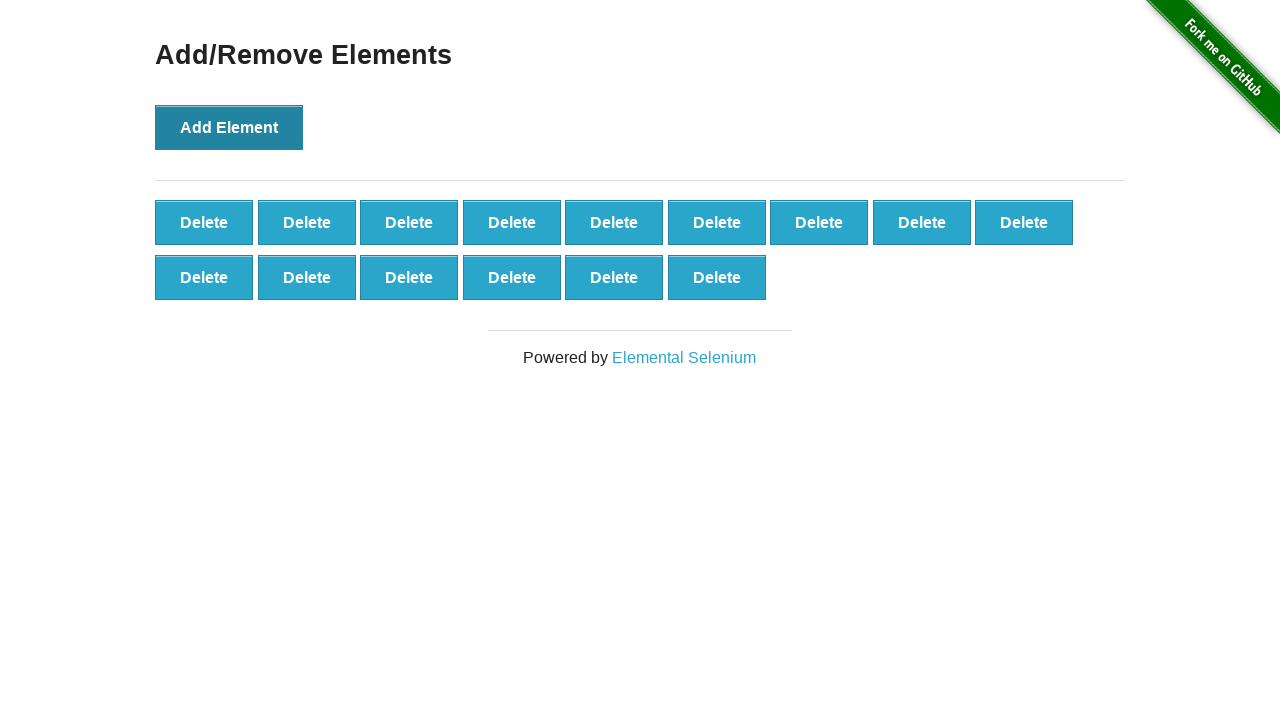

Clicked Add Element button (iteration 16/100) at (229, 127) on button[onclick='addElement()']
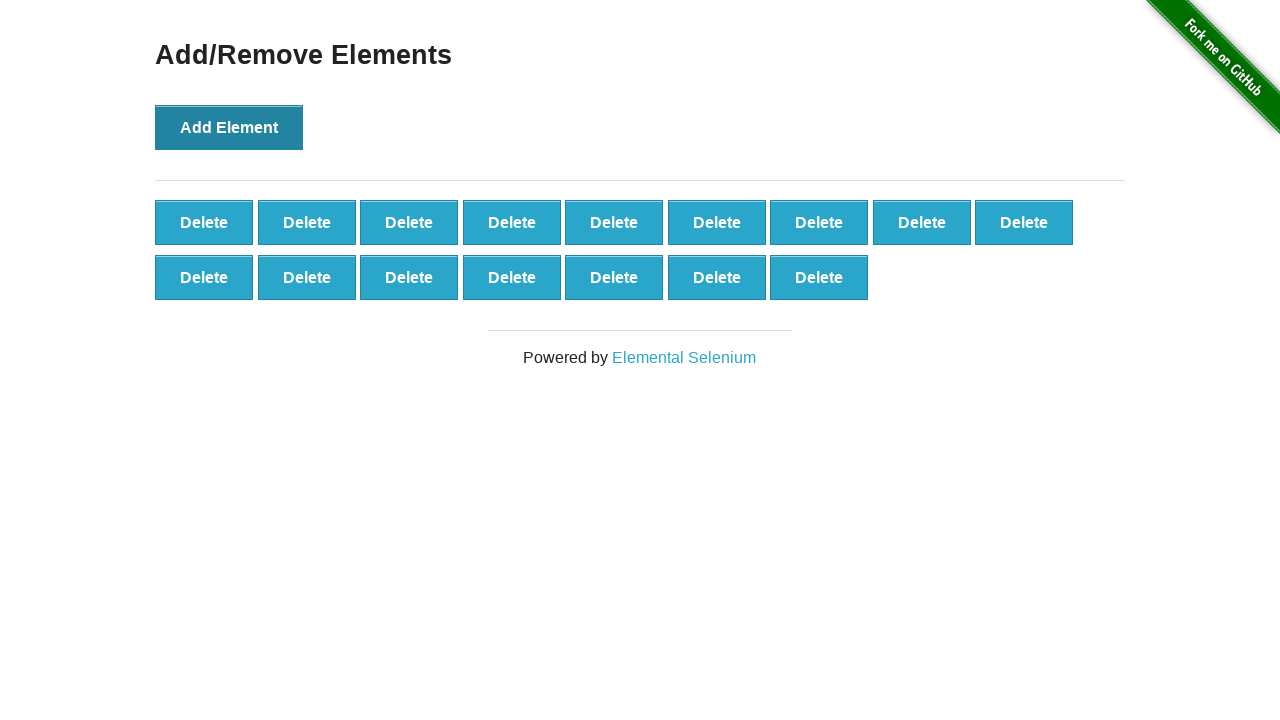

Clicked Add Element button (iteration 17/100) at (229, 127) on button[onclick='addElement()']
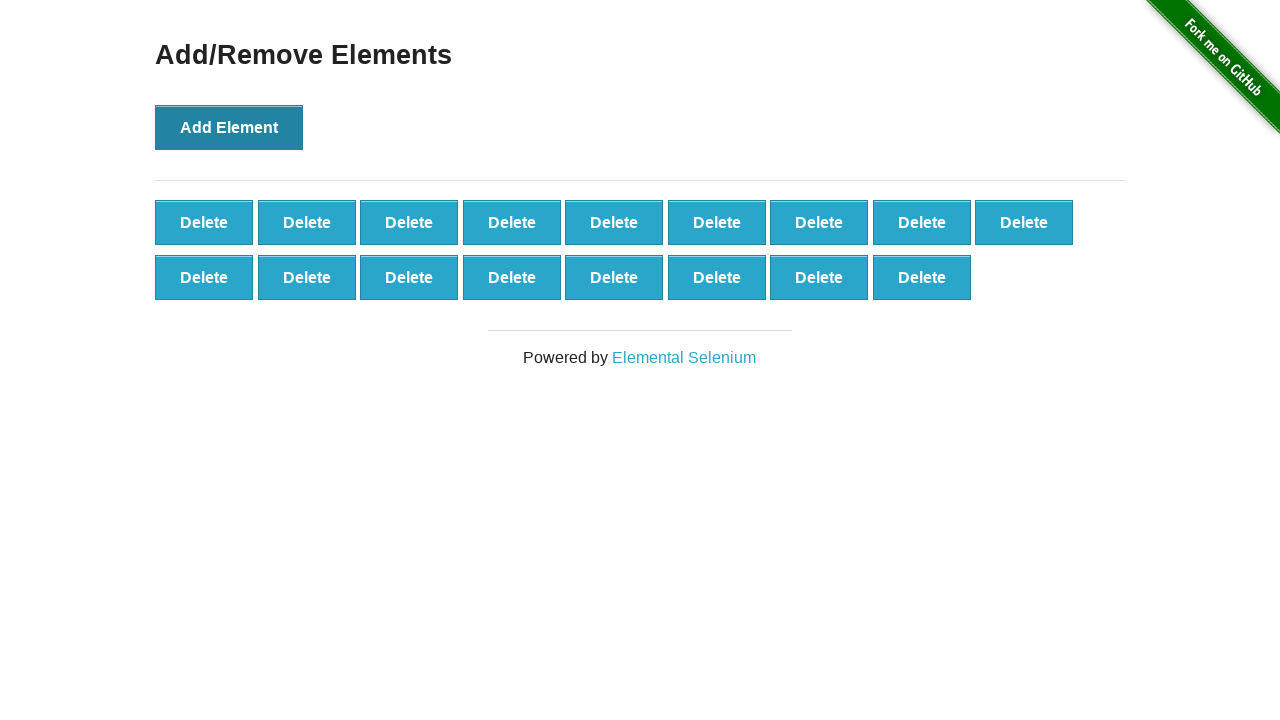

Clicked Add Element button (iteration 18/100) at (229, 127) on button[onclick='addElement()']
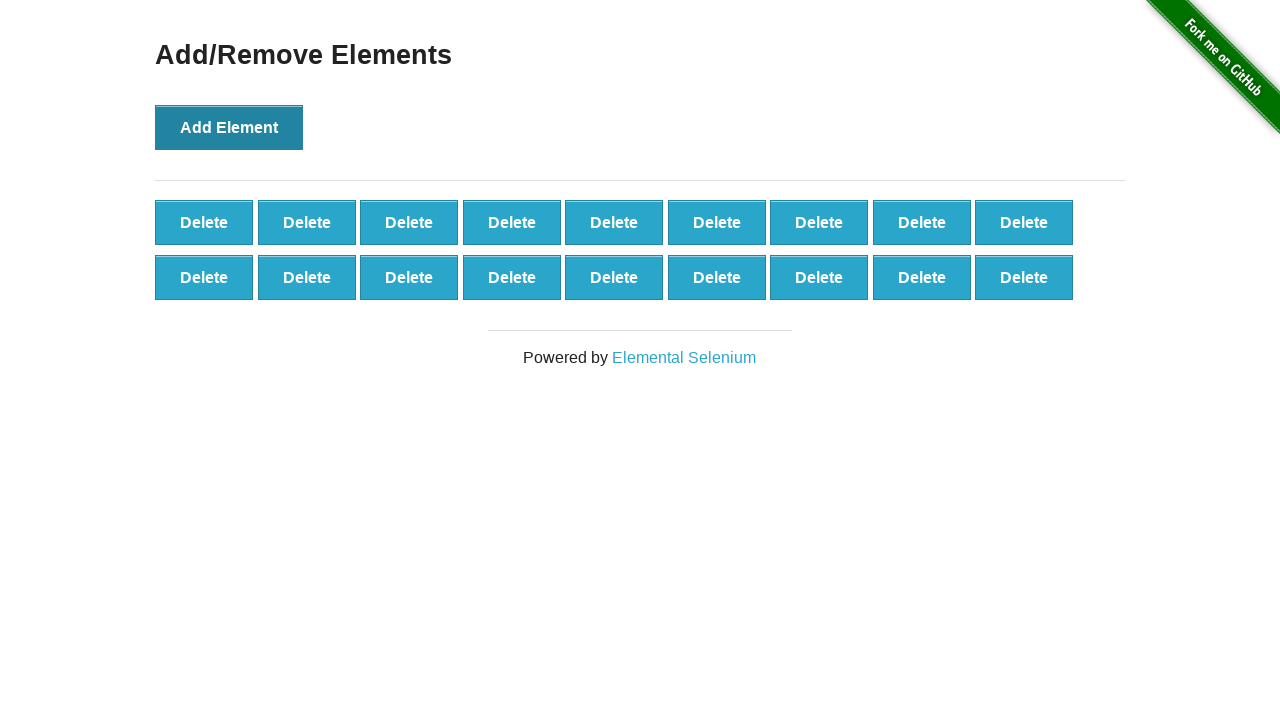

Clicked Add Element button (iteration 19/100) at (229, 127) on button[onclick='addElement()']
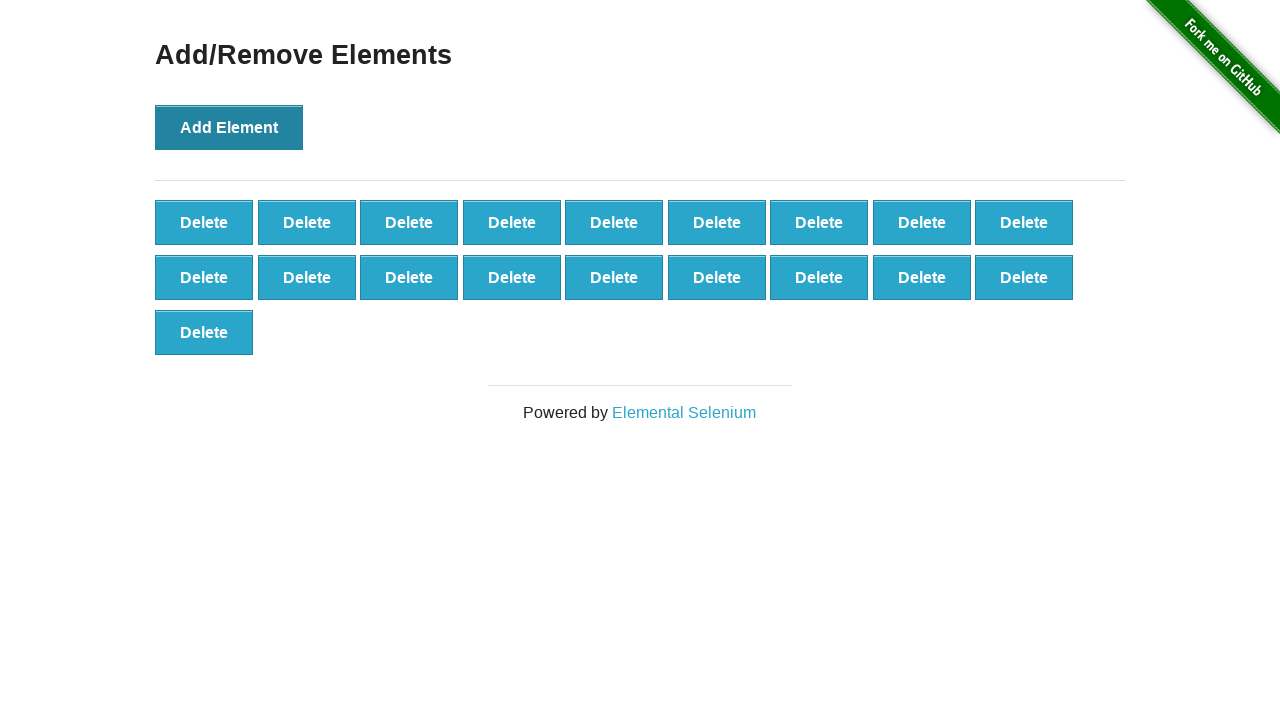

Clicked Add Element button (iteration 20/100) at (229, 127) on button[onclick='addElement()']
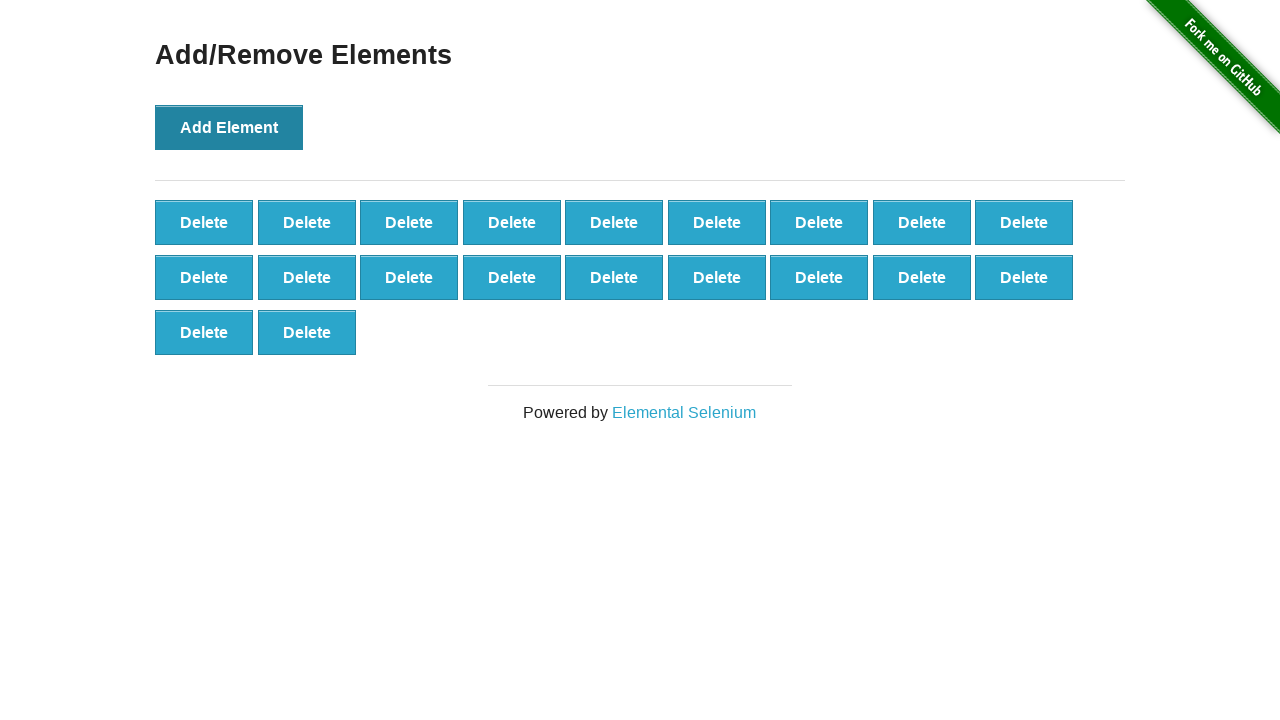

Clicked Add Element button (iteration 21/100) at (229, 127) on button[onclick='addElement()']
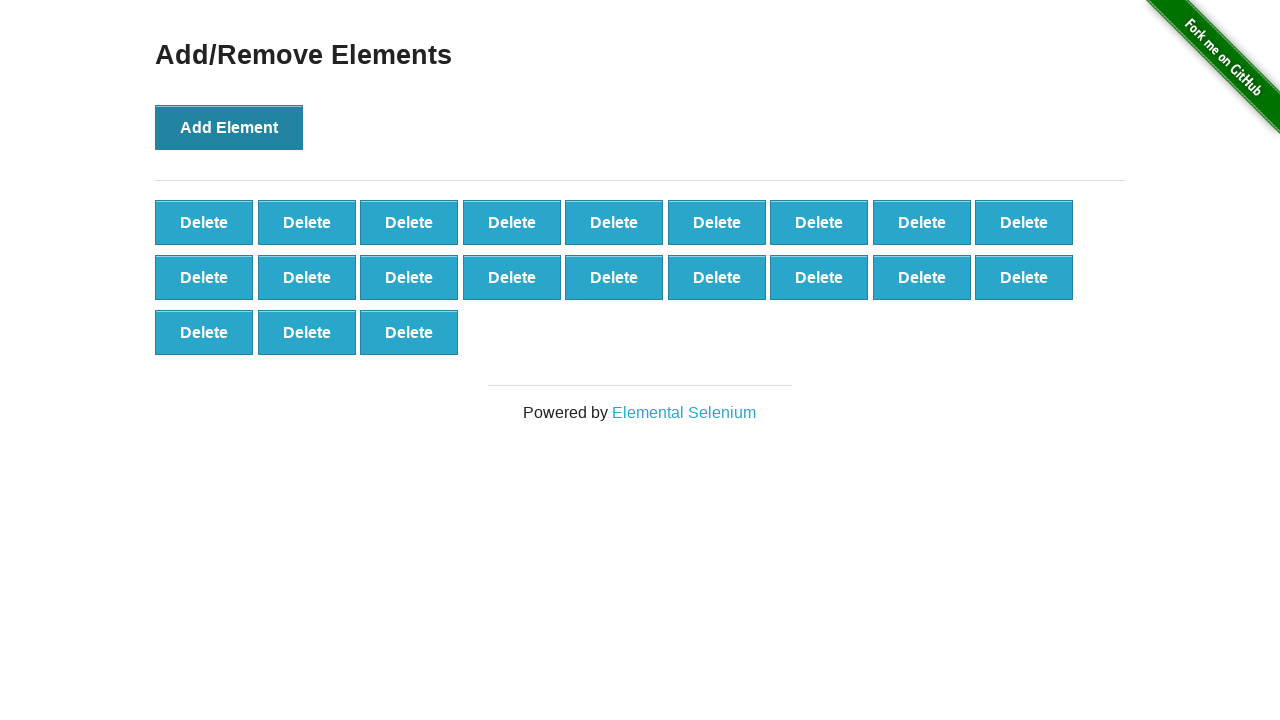

Clicked Add Element button (iteration 22/100) at (229, 127) on button[onclick='addElement()']
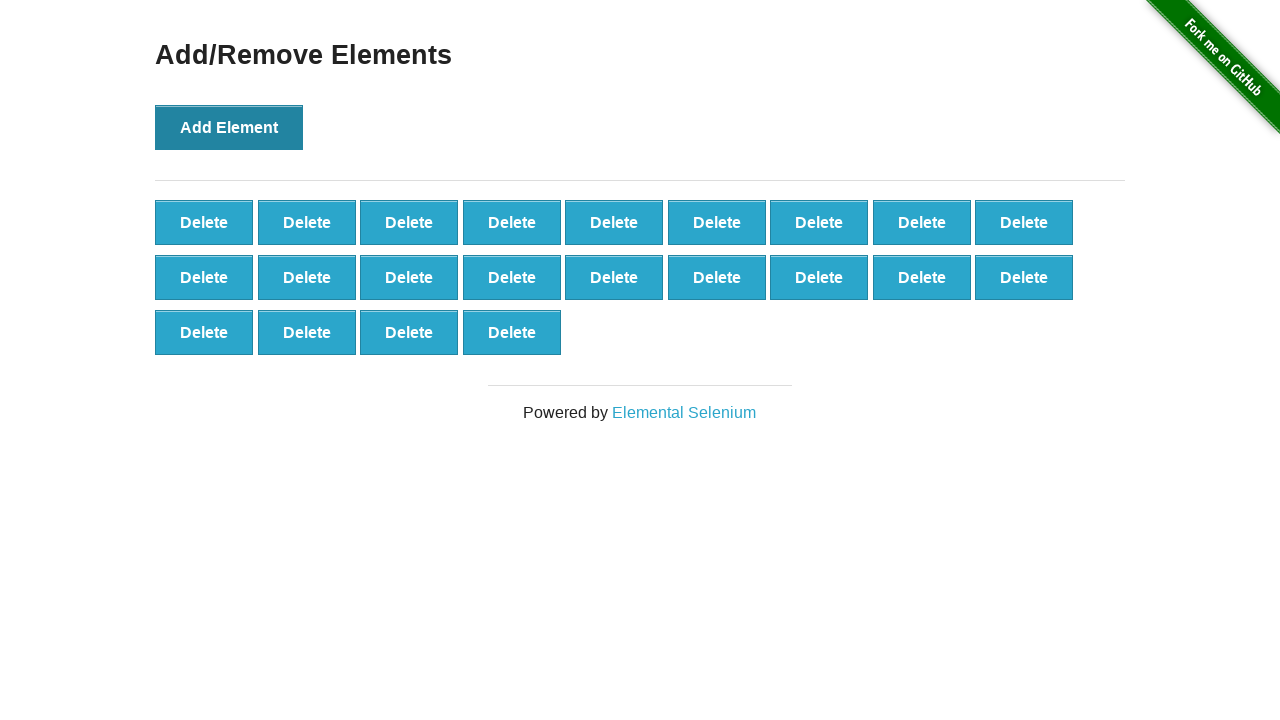

Clicked Add Element button (iteration 23/100) at (229, 127) on button[onclick='addElement()']
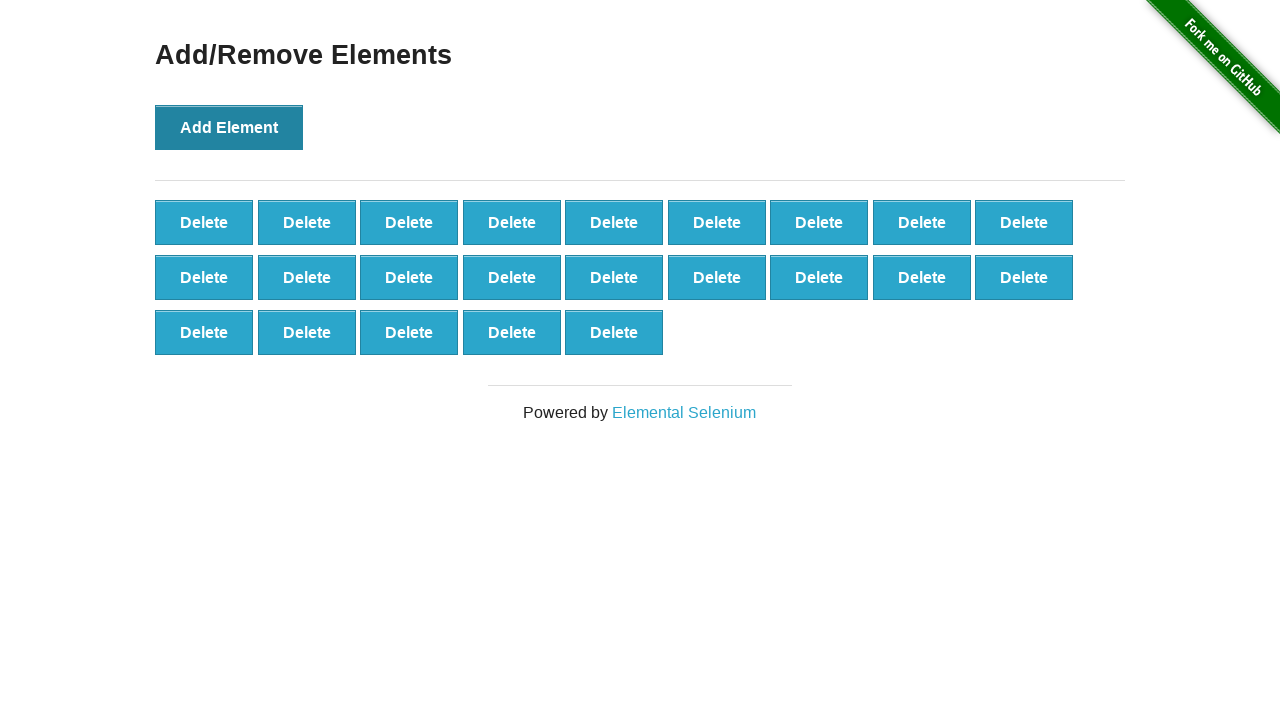

Clicked Add Element button (iteration 24/100) at (229, 127) on button[onclick='addElement()']
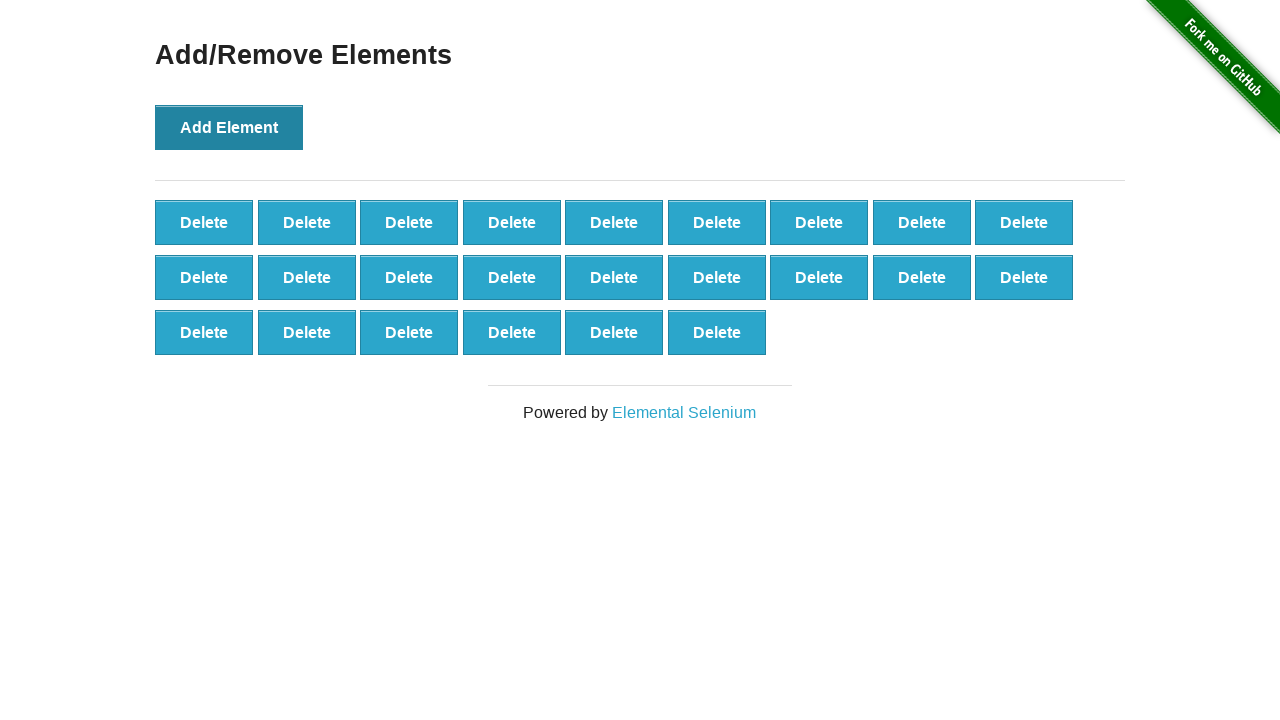

Clicked Add Element button (iteration 25/100) at (229, 127) on button[onclick='addElement()']
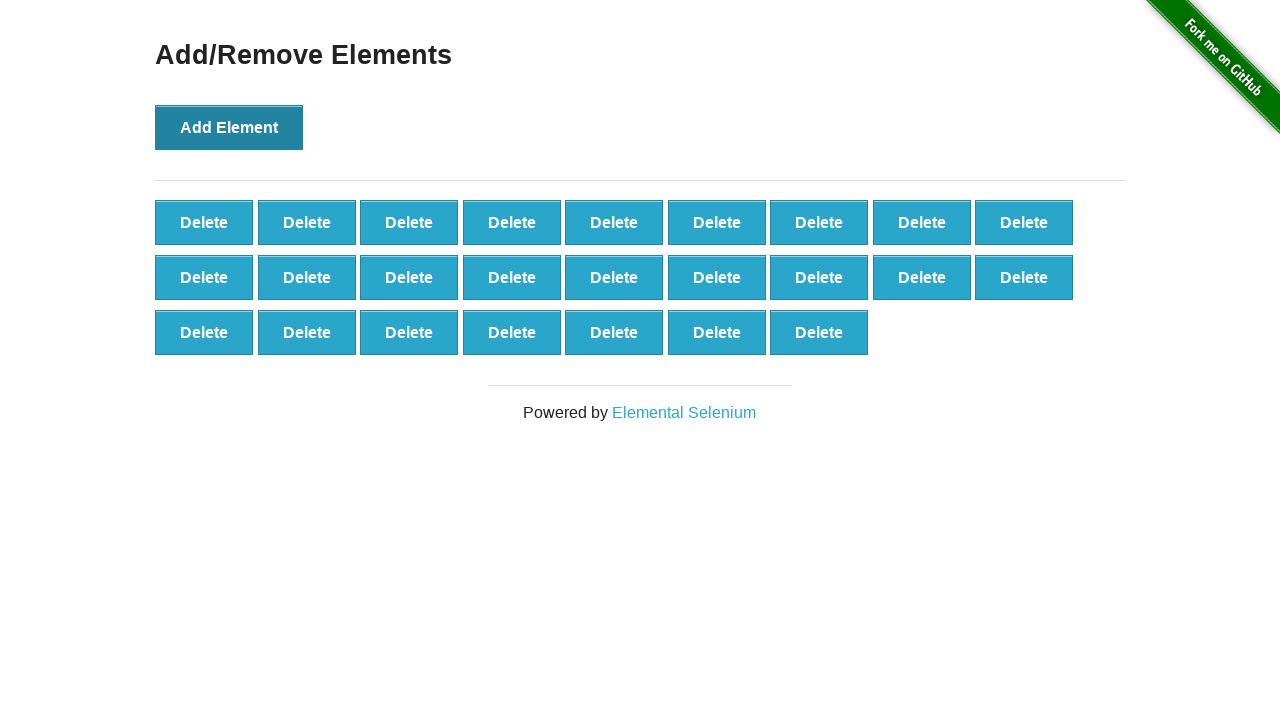

Clicked Add Element button (iteration 26/100) at (229, 127) on button[onclick='addElement()']
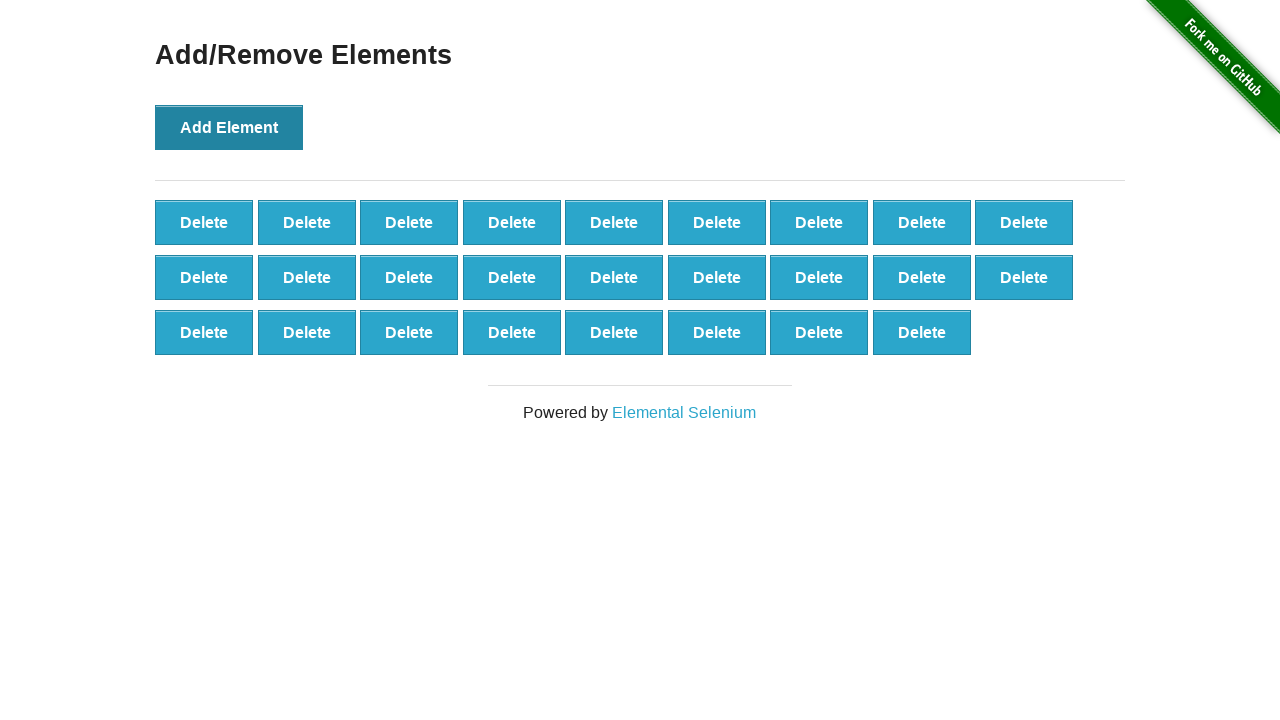

Clicked Add Element button (iteration 27/100) at (229, 127) on button[onclick='addElement()']
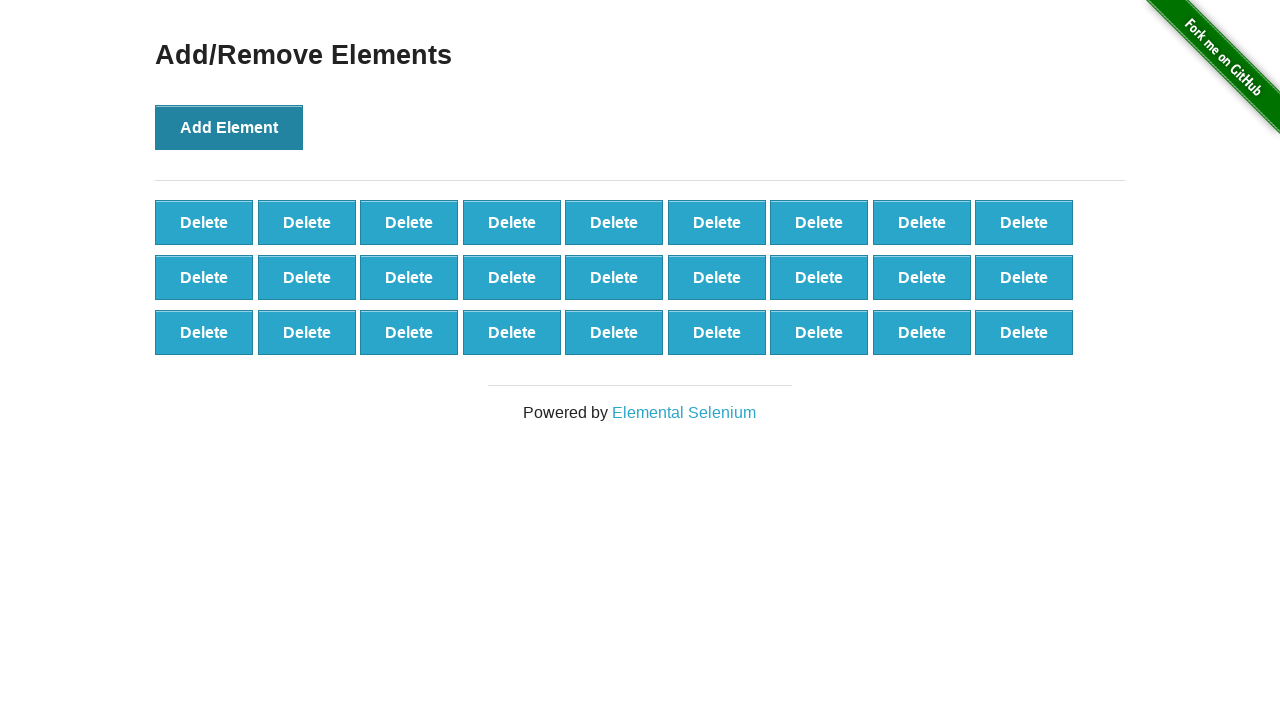

Clicked Add Element button (iteration 28/100) at (229, 127) on button[onclick='addElement()']
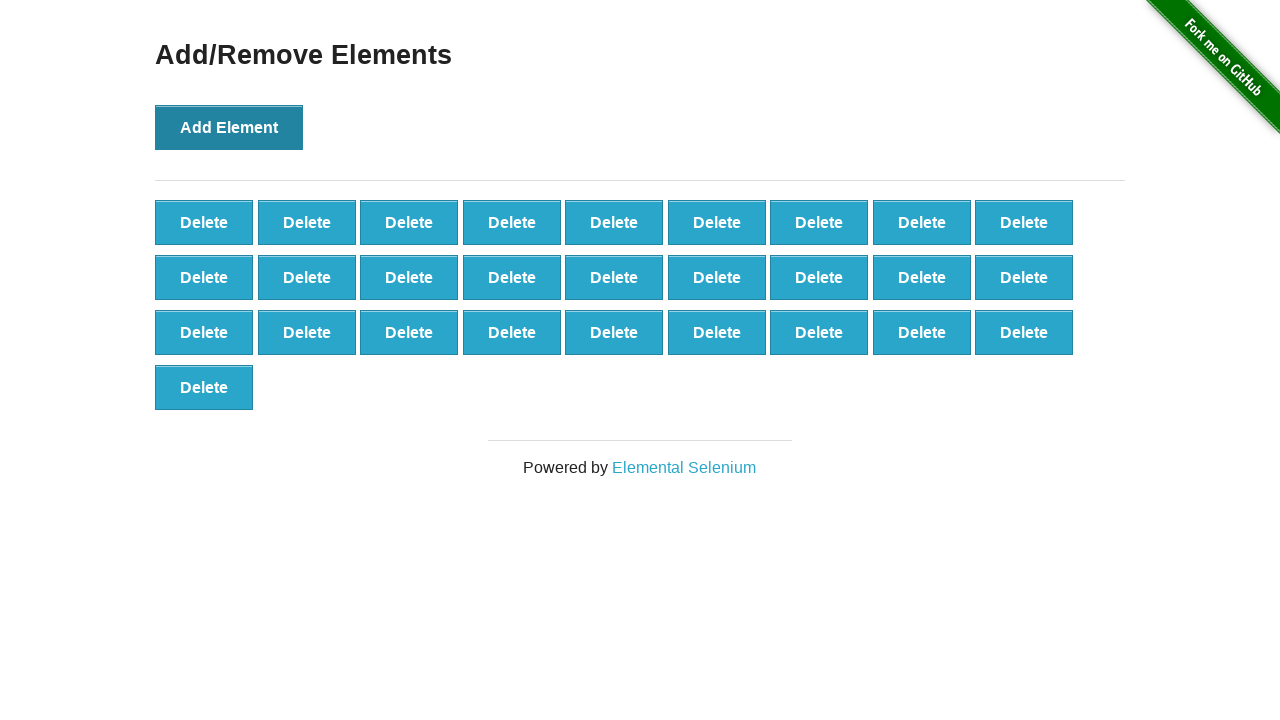

Clicked Add Element button (iteration 29/100) at (229, 127) on button[onclick='addElement()']
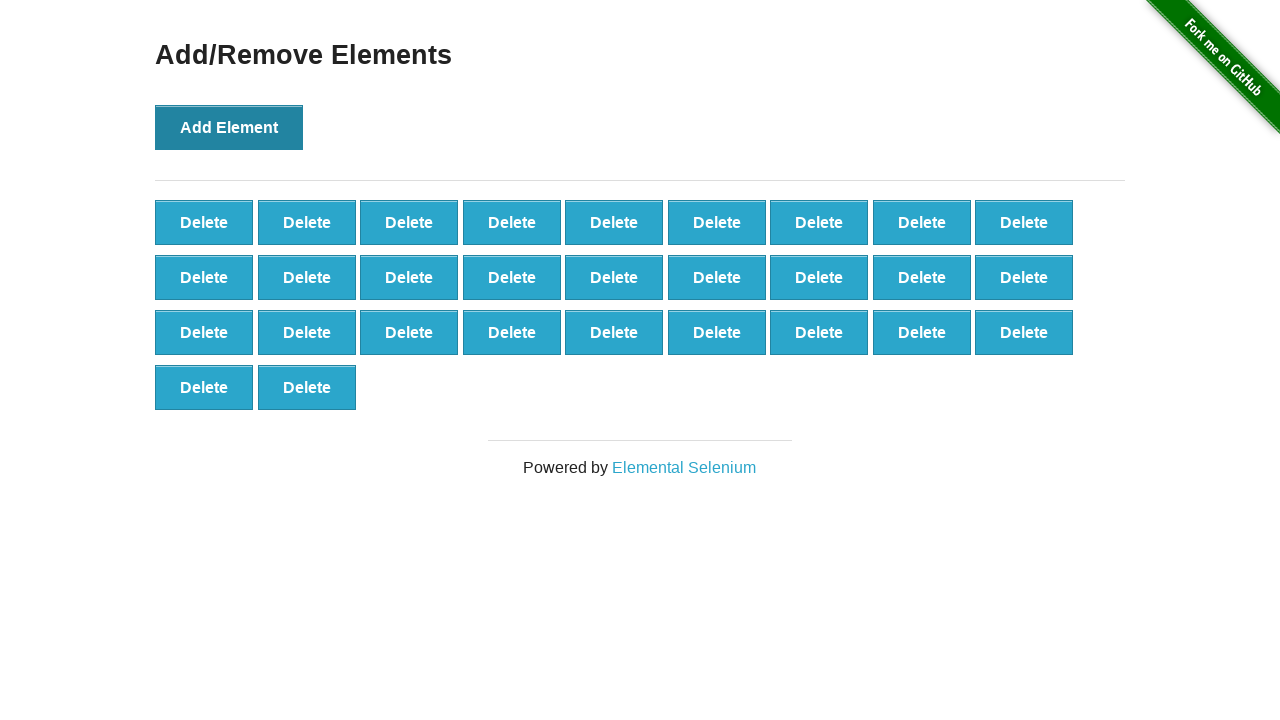

Clicked Add Element button (iteration 30/100) at (229, 127) on button[onclick='addElement()']
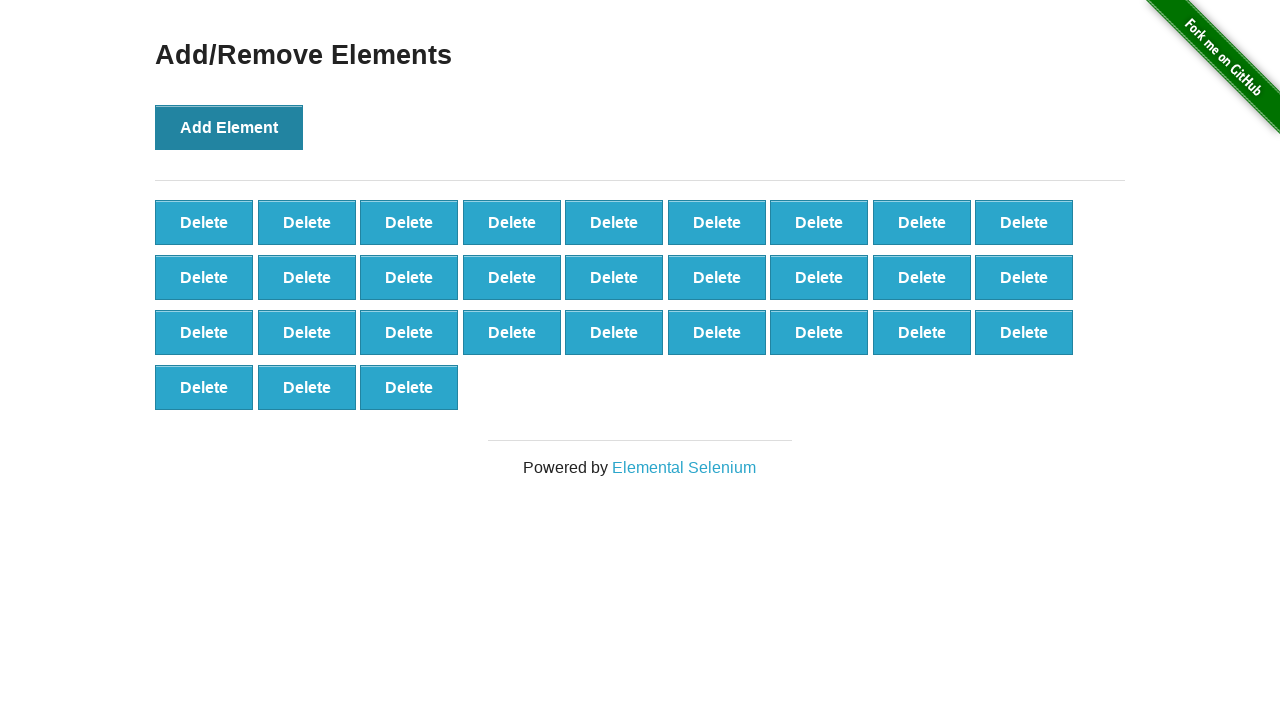

Clicked Add Element button (iteration 31/100) at (229, 127) on button[onclick='addElement()']
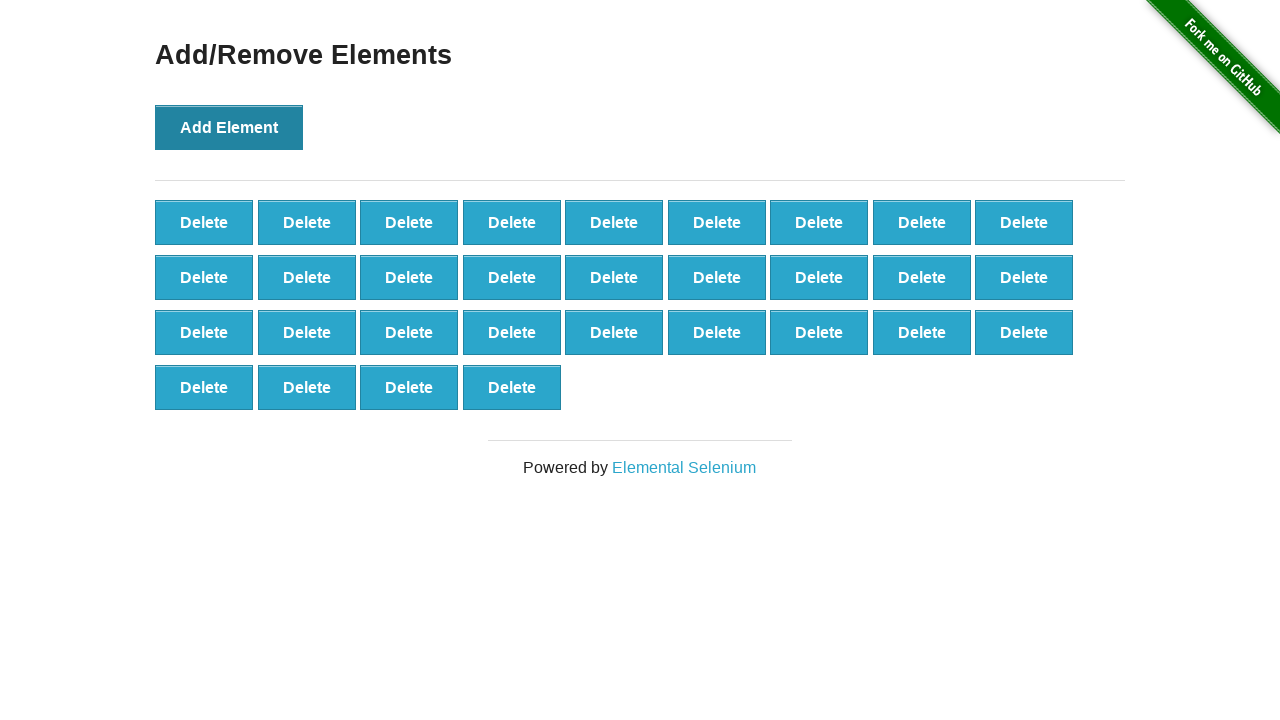

Clicked Add Element button (iteration 32/100) at (229, 127) on button[onclick='addElement()']
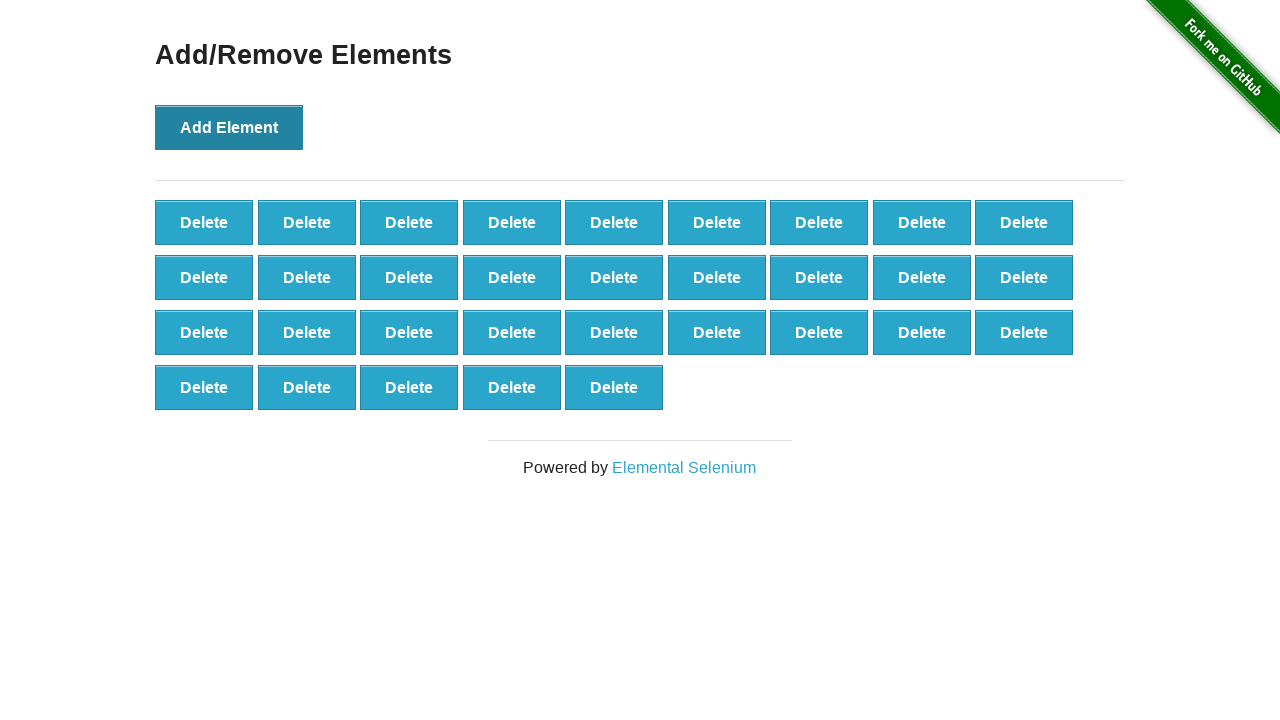

Clicked Add Element button (iteration 33/100) at (229, 127) on button[onclick='addElement()']
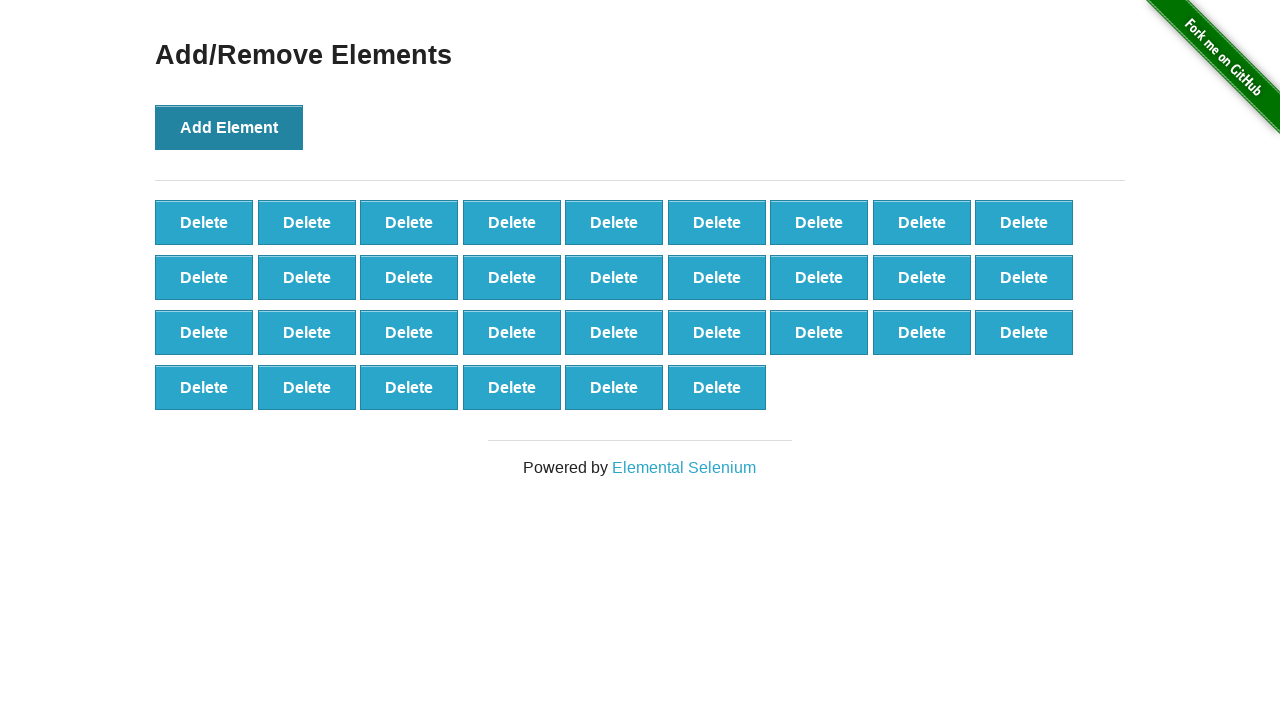

Clicked Add Element button (iteration 34/100) at (229, 127) on button[onclick='addElement()']
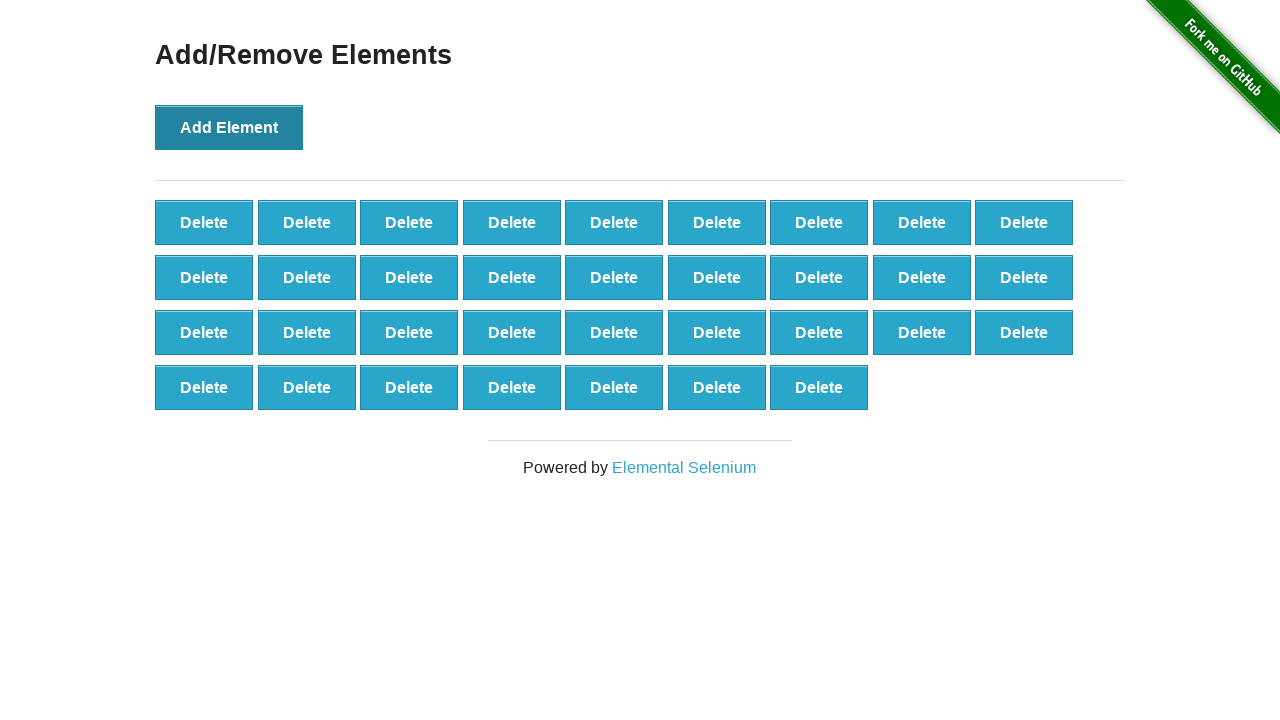

Clicked Add Element button (iteration 35/100) at (229, 127) on button[onclick='addElement()']
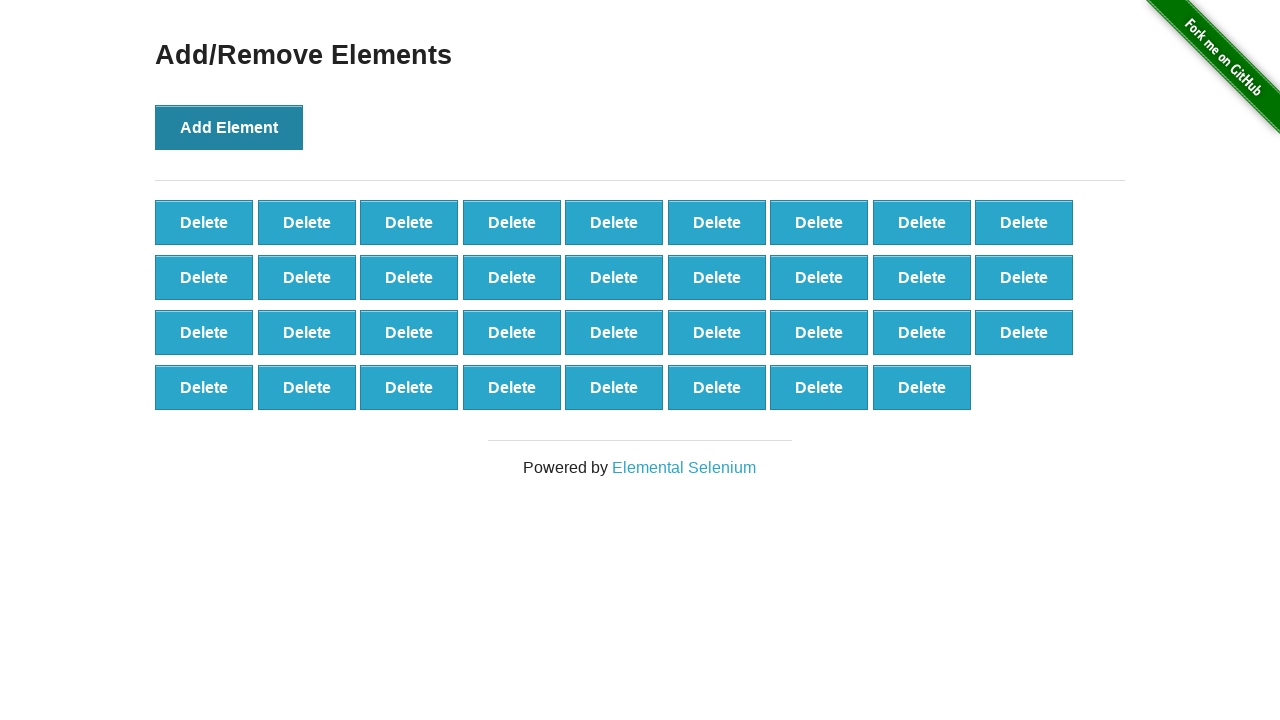

Clicked Add Element button (iteration 36/100) at (229, 127) on button[onclick='addElement()']
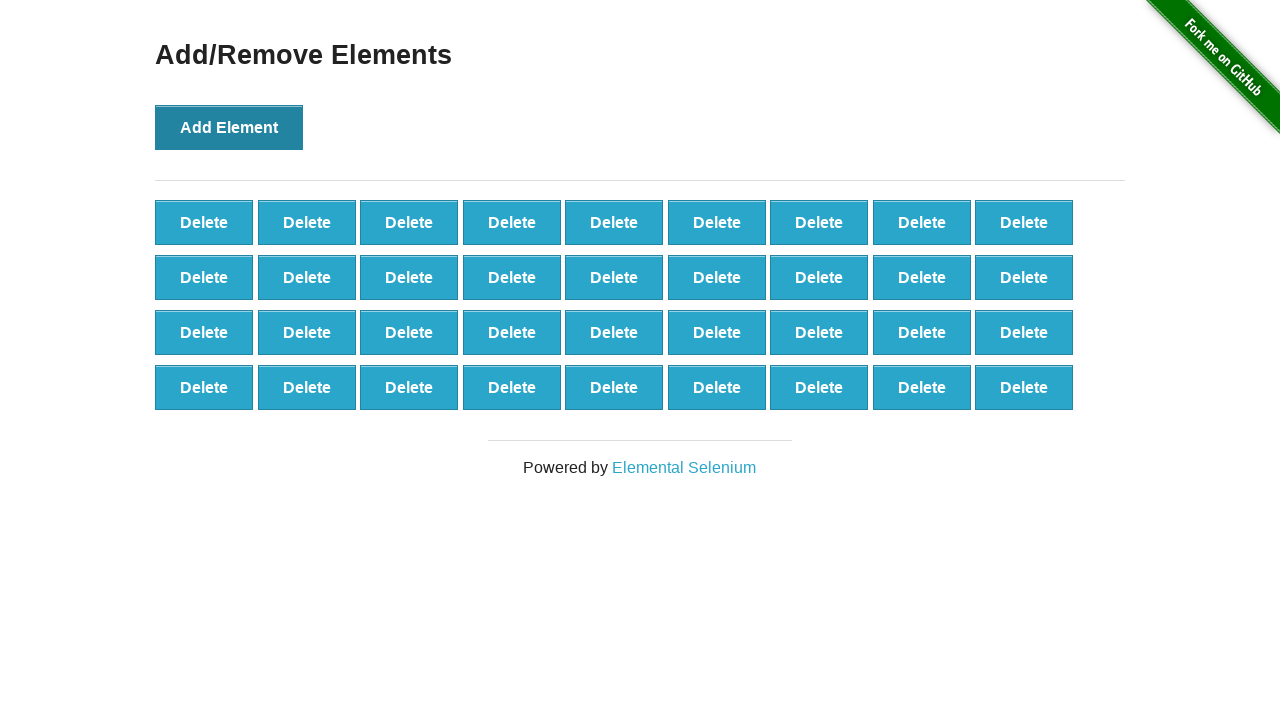

Clicked Add Element button (iteration 37/100) at (229, 127) on button[onclick='addElement()']
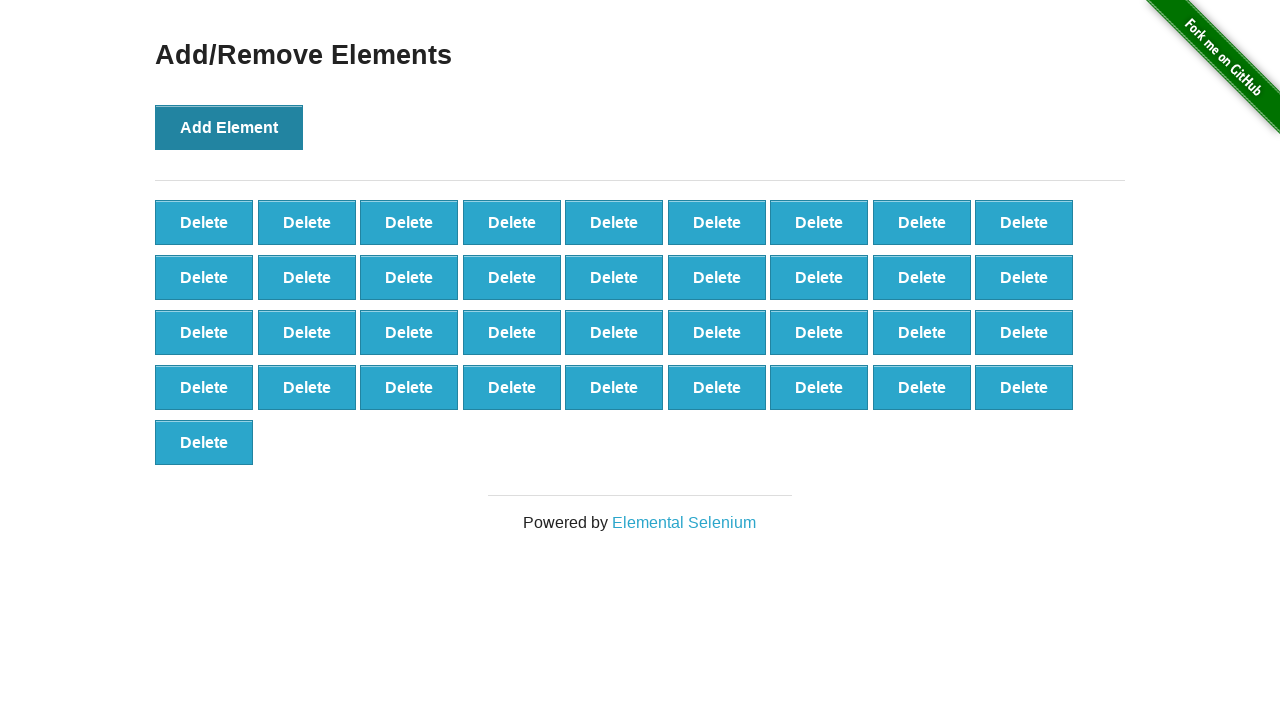

Clicked Add Element button (iteration 38/100) at (229, 127) on button[onclick='addElement()']
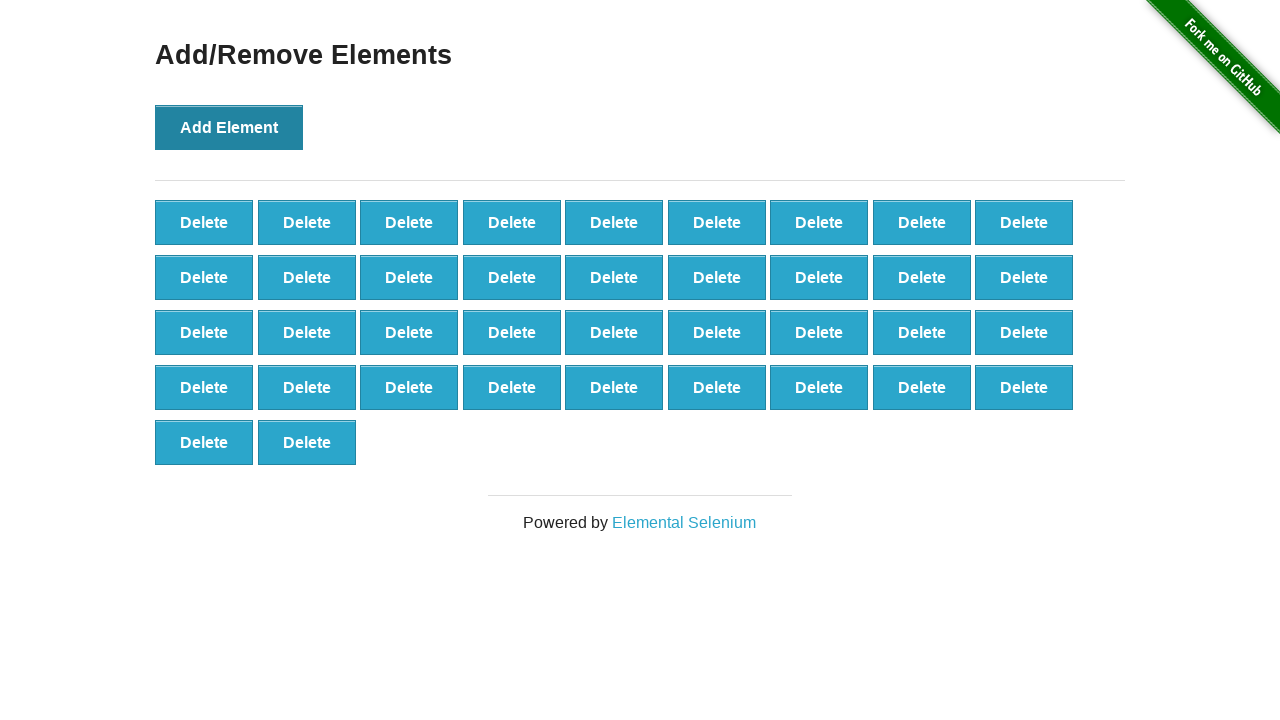

Clicked Add Element button (iteration 39/100) at (229, 127) on button[onclick='addElement()']
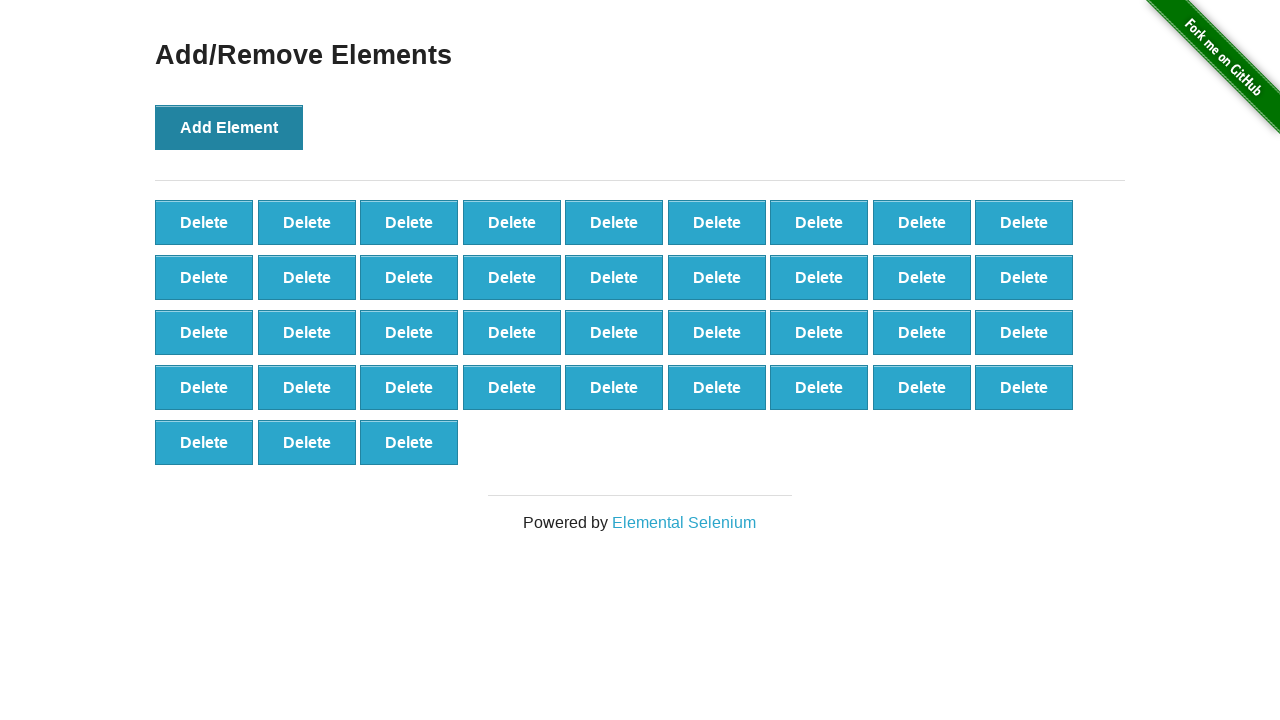

Clicked Add Element button (iteration 40/100) at (229, 127) on button[onclick='addElement()']
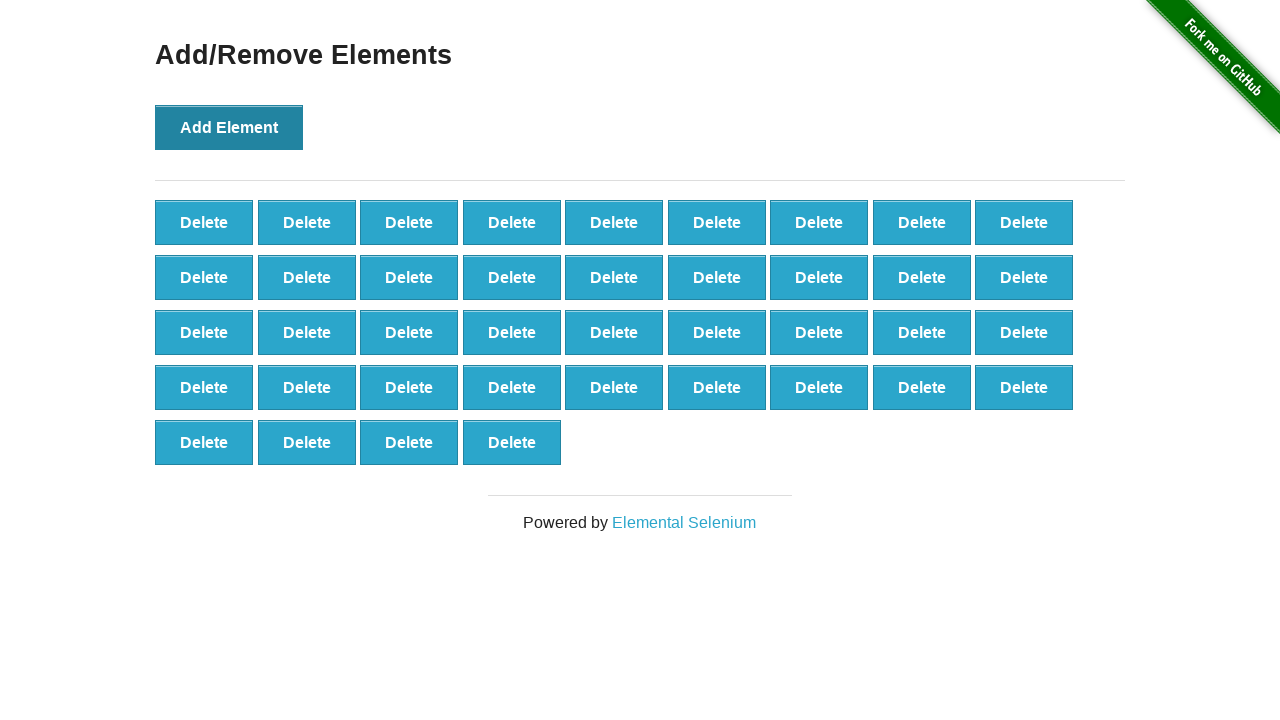

Clicked Add Element button (iteration 41/100) at (229, 127) on button[onclick='addElement()']
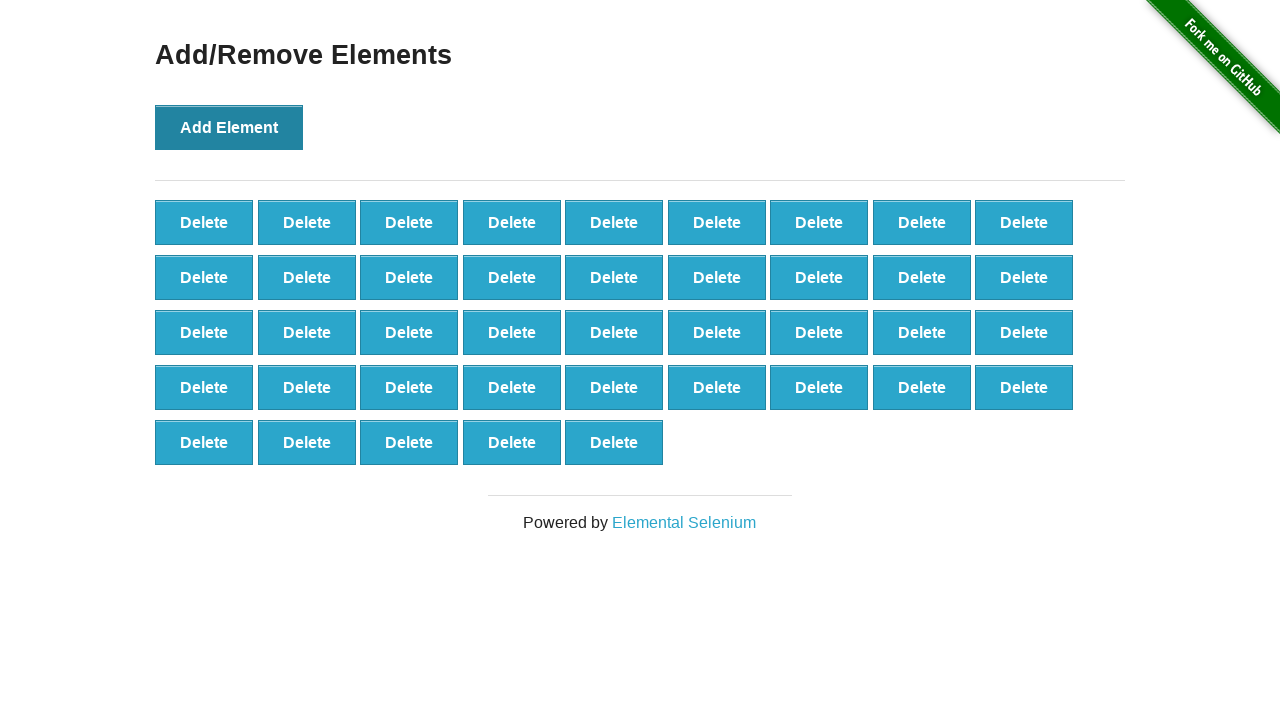

Clicked Add Element button (iteration 42/100) at (229, 127) on button[onclick='addElement()']
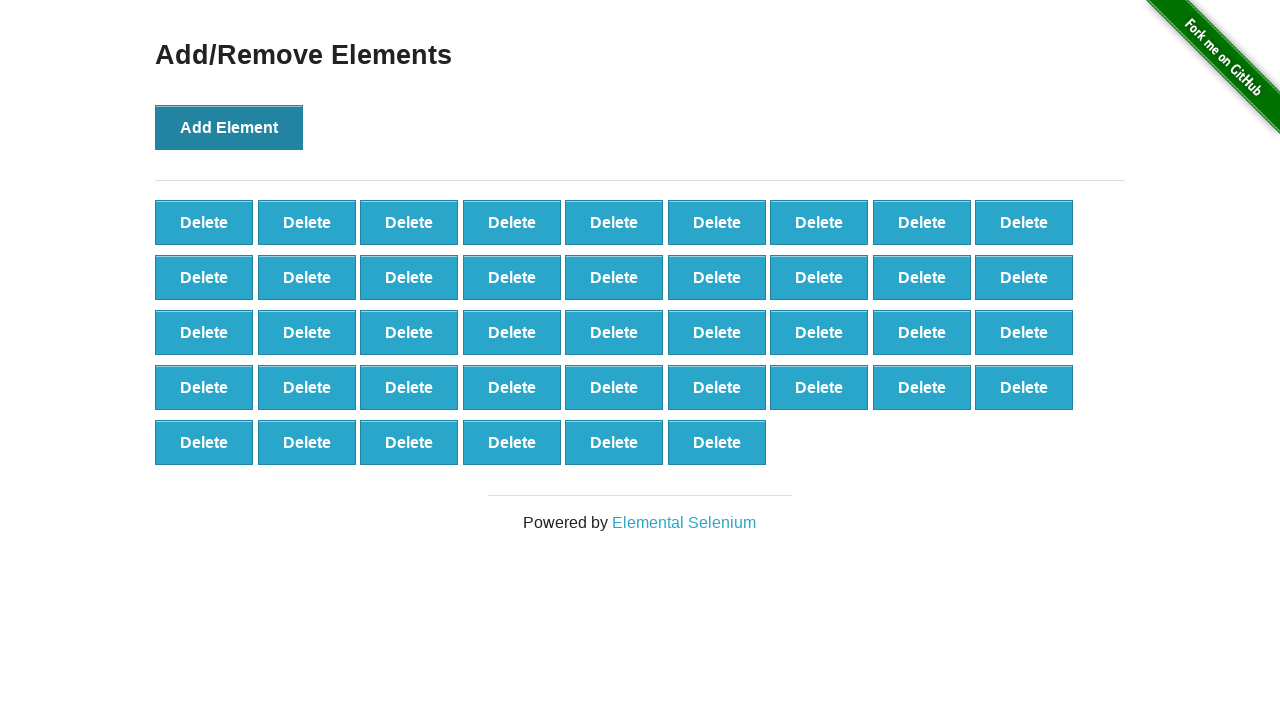

Clicked Add Element button (iteration 43/100) at (229, 127) on button[onclick='addElement()']
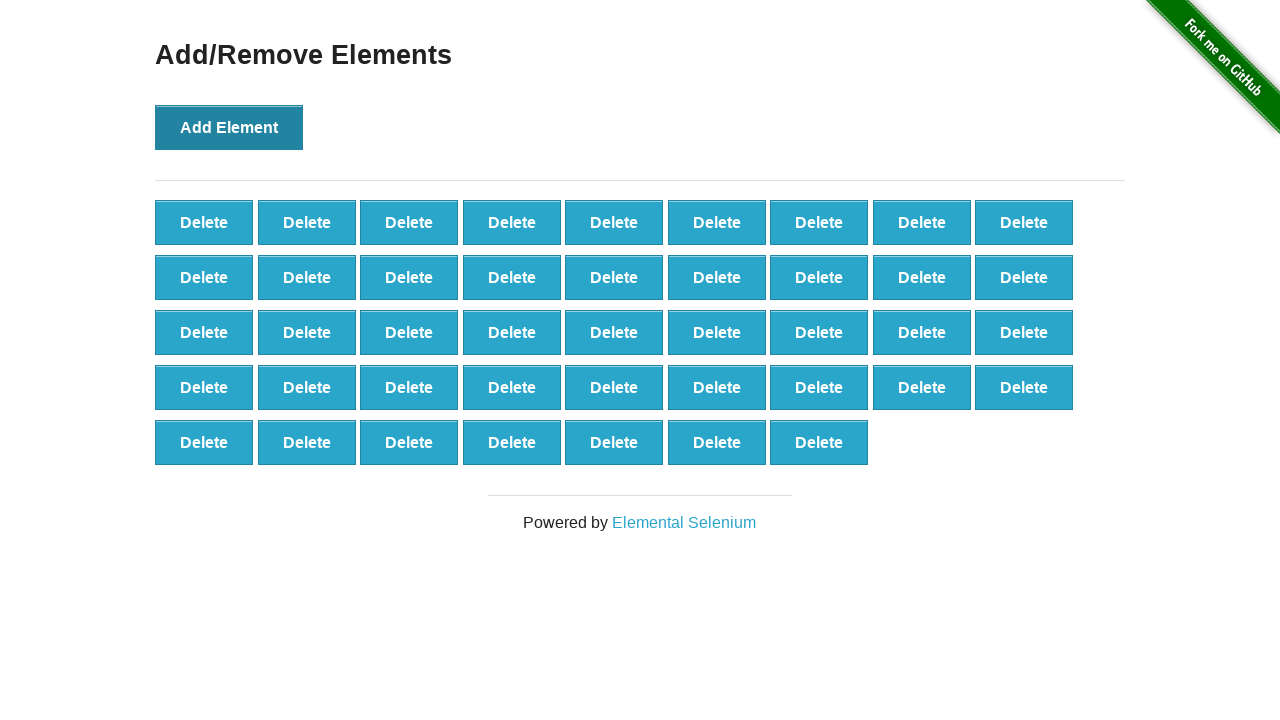

Clicked Add Element button (iteration 44/100) at (229, 127) on button[onclick='addElement()']
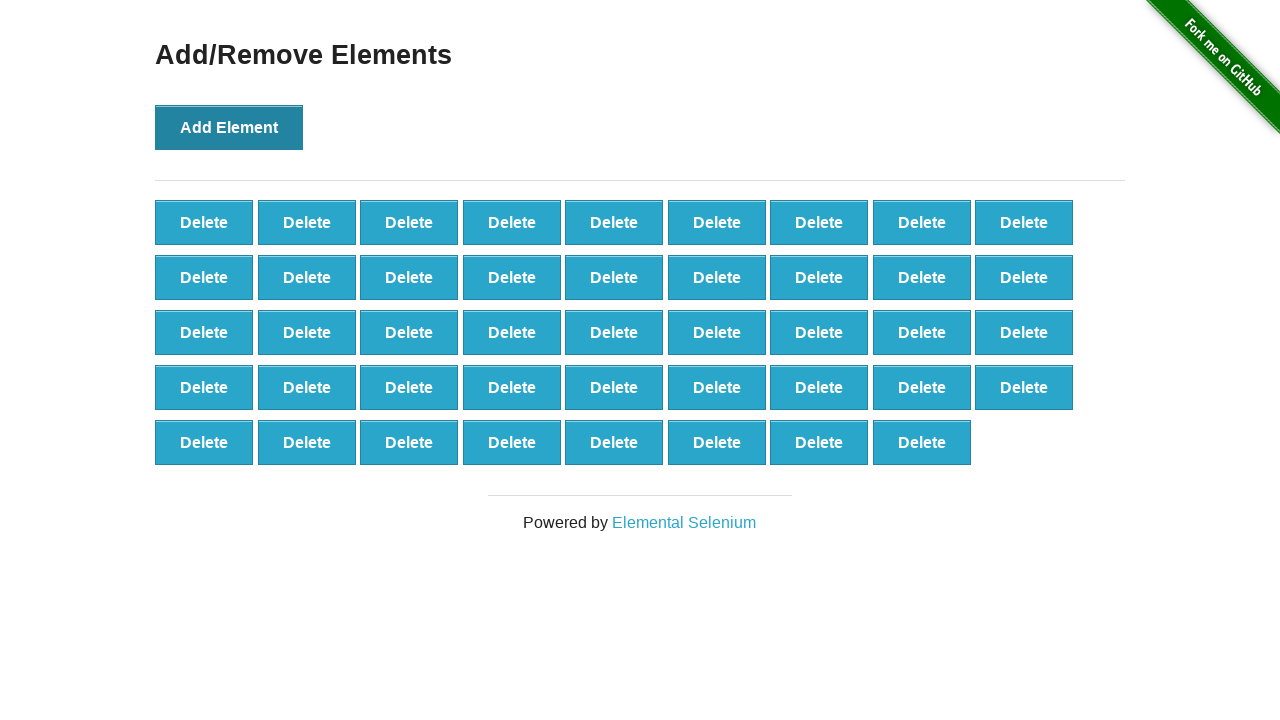

Clicked Add Element button (iteration 45/100) at (229, 127) on button[onclick='addElement()']
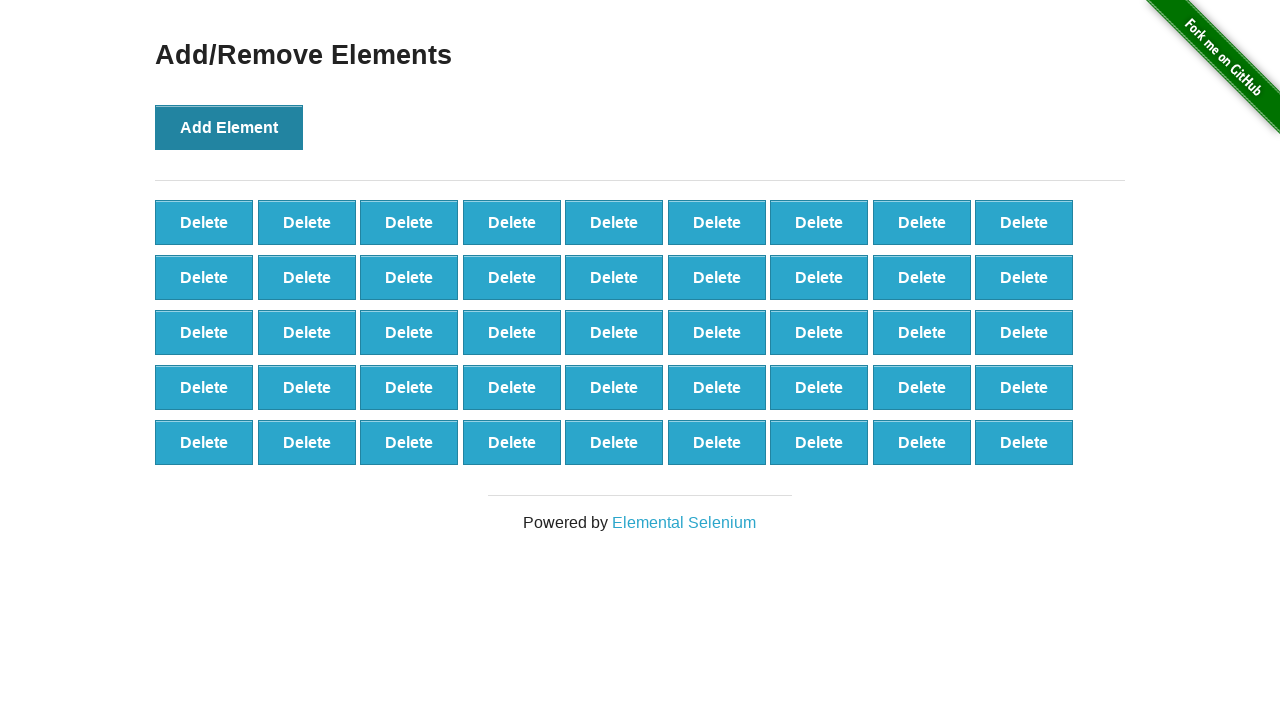

Clicked Add Element button (iteration 46/100) at (229, 127) on button[onclick='addElement()']
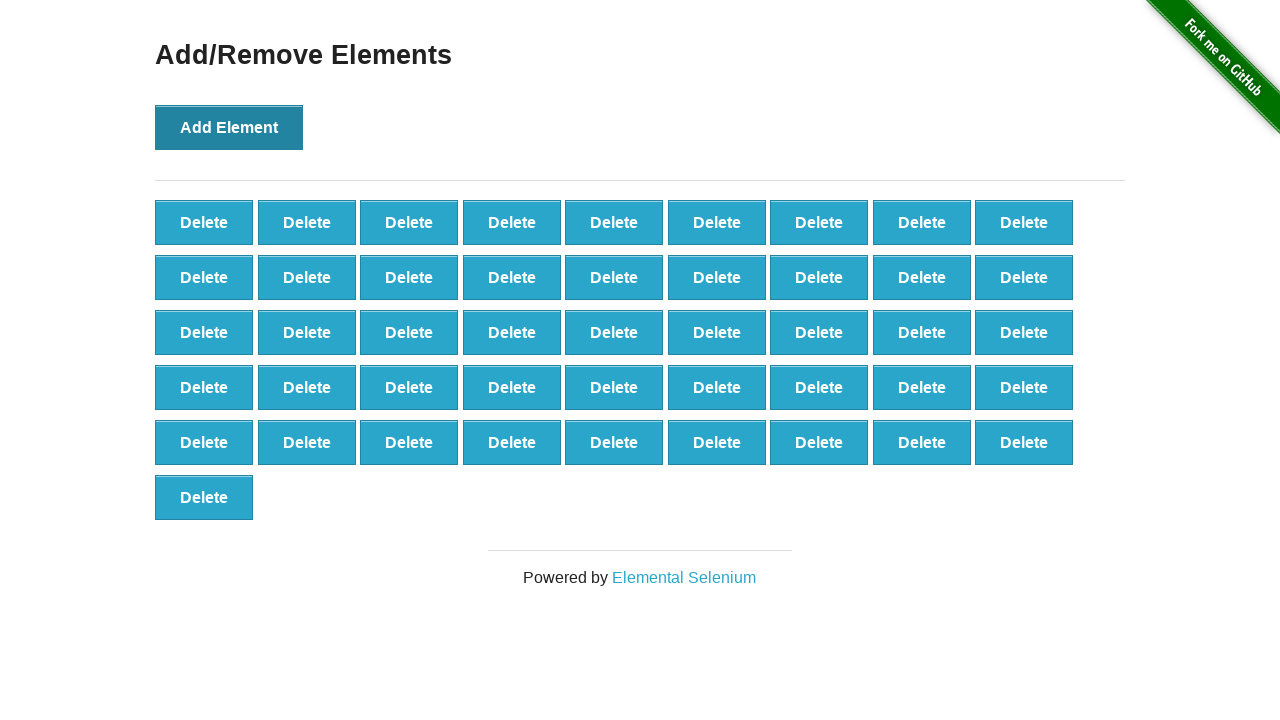

Clicked Add Element button (iteration 47/100) at (229, 127) on button[onclick='addElement()']
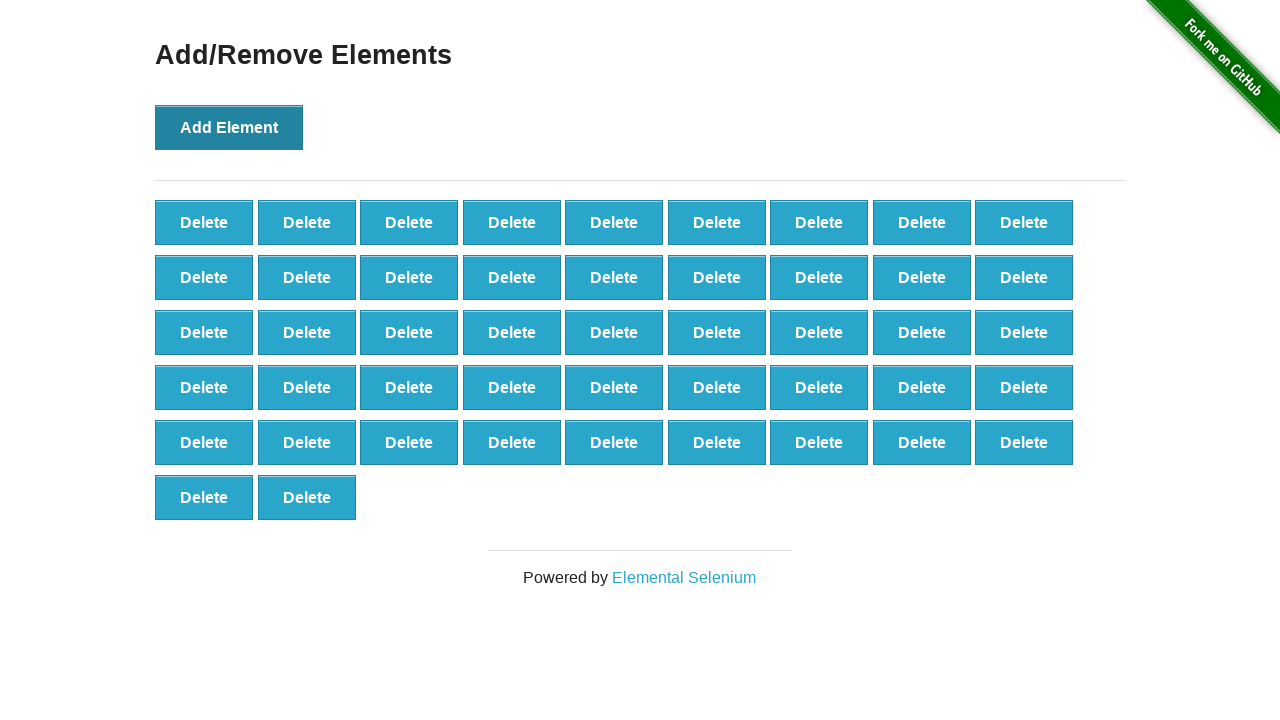

Clicked Add Element button (iteration 48/100) at (229, 127) on button[onclick='addElement()']
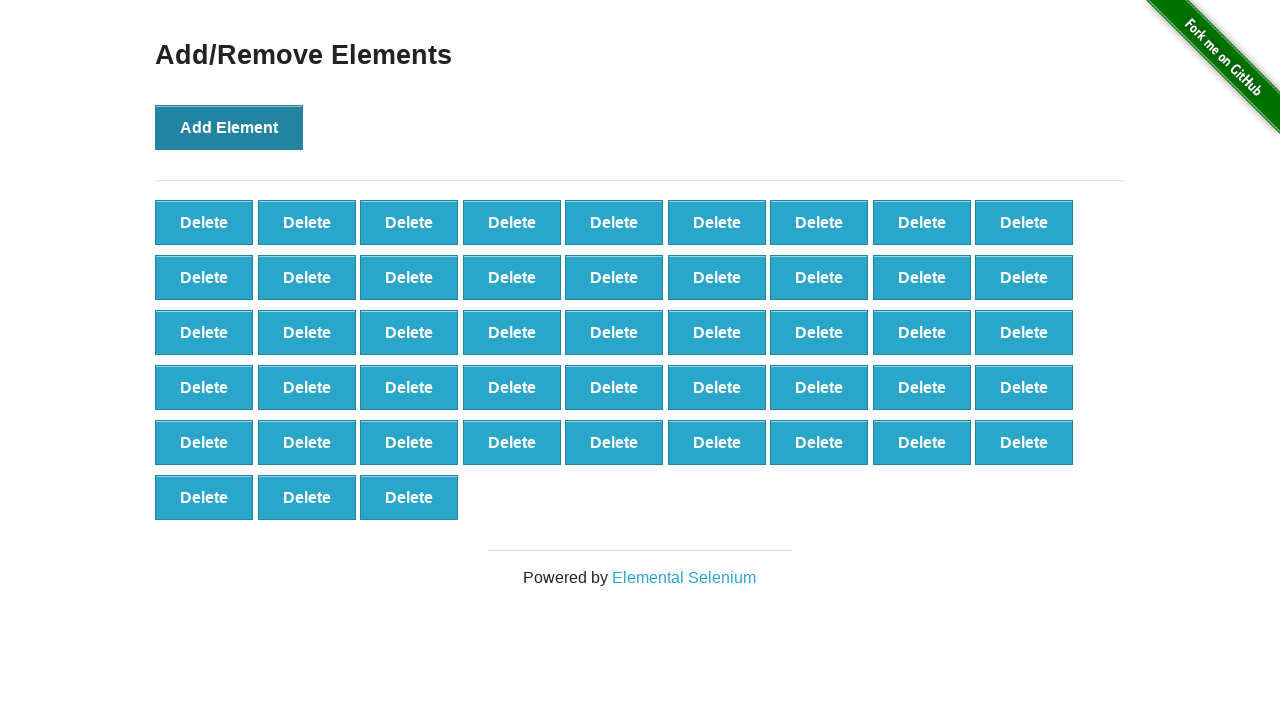

Clicked Add Element button (iteration 49/100) at (229, 127) on button[onclick='addElement()']
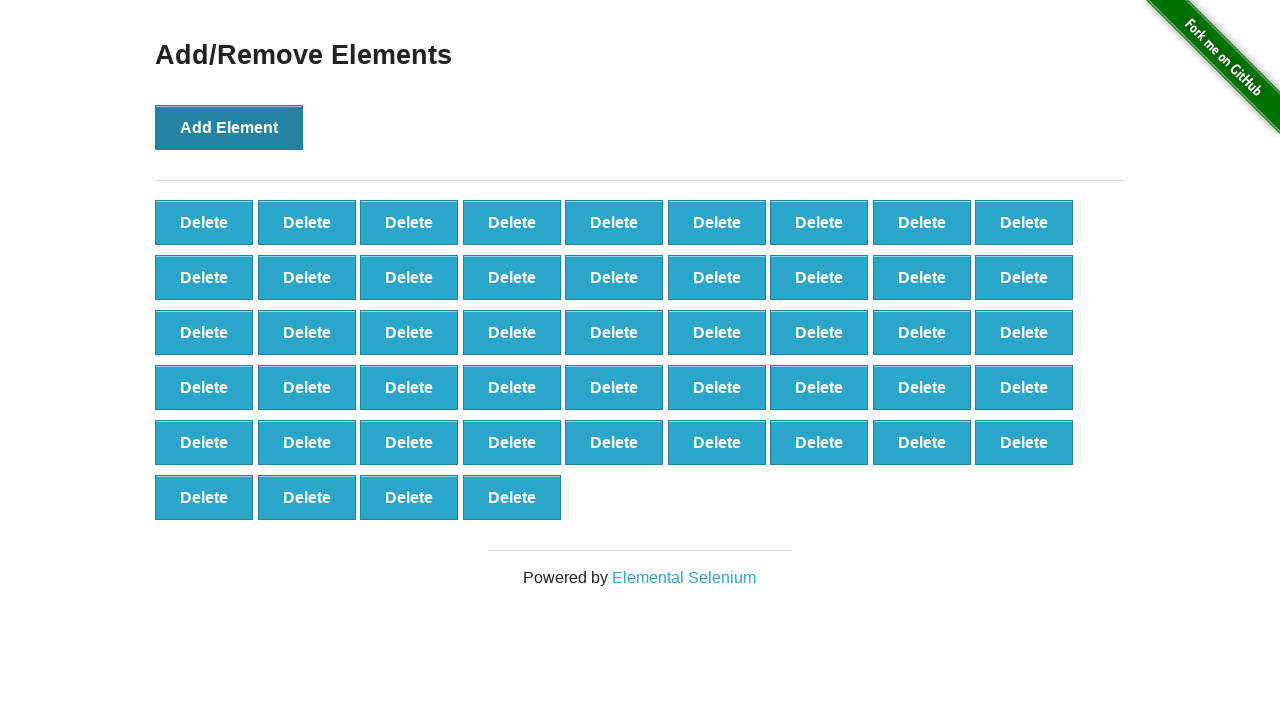

Clicked Add Element button (iteration 50/100) at (229, 127) on button[onclick='addElement()']
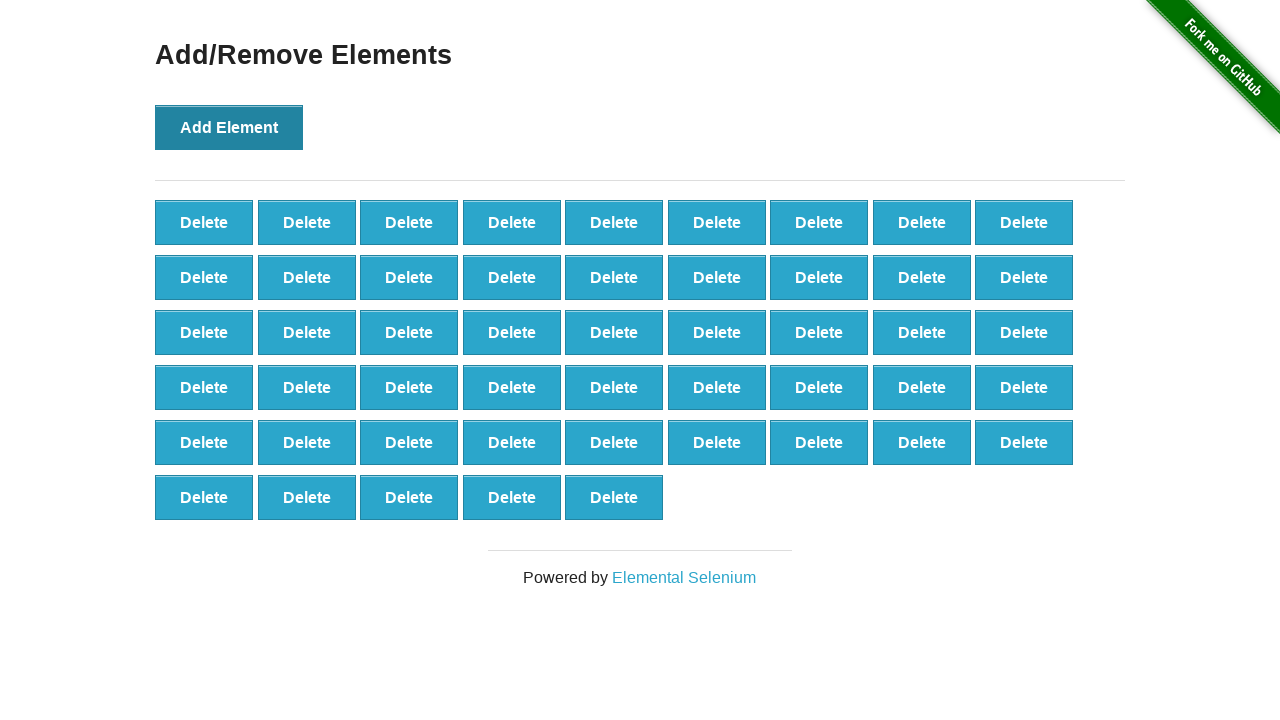

Clicked Add Element button (iteration 51/100) at (229, 127) on button[onclick='addElement()']
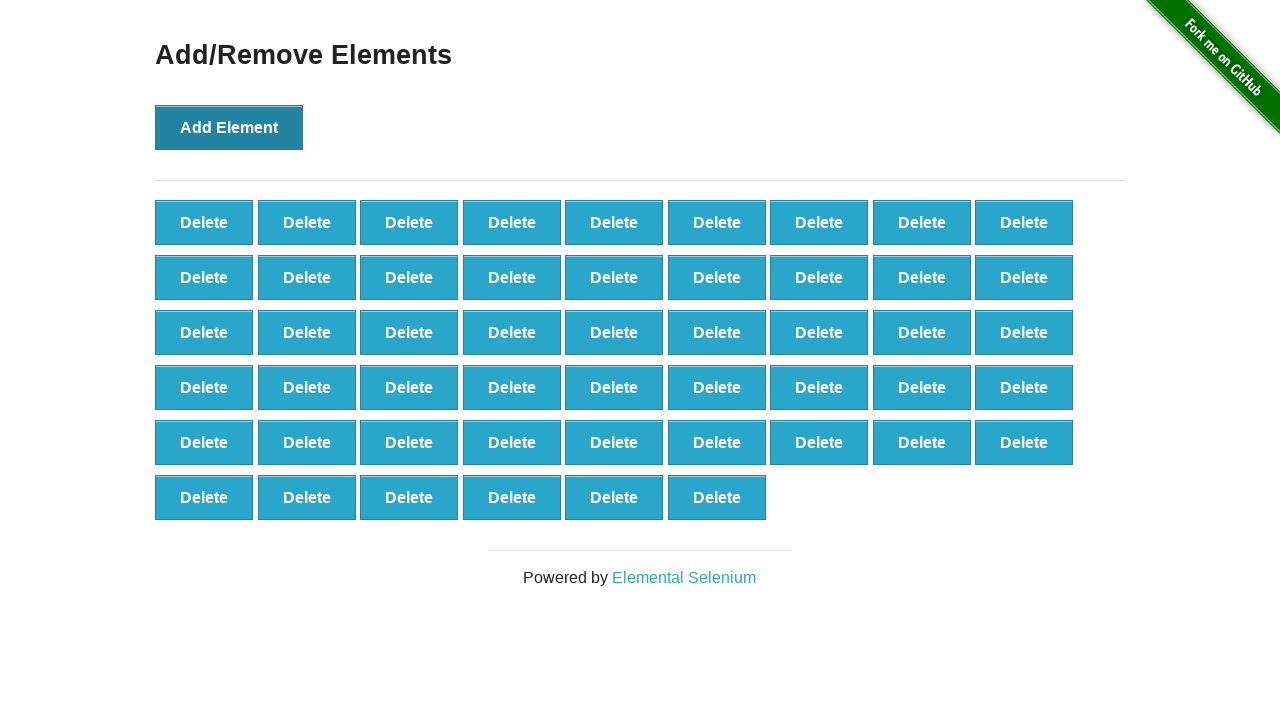

Clicked Add Element button (iteration 52/100) at (229, 127) on button[onclick='addElement()']
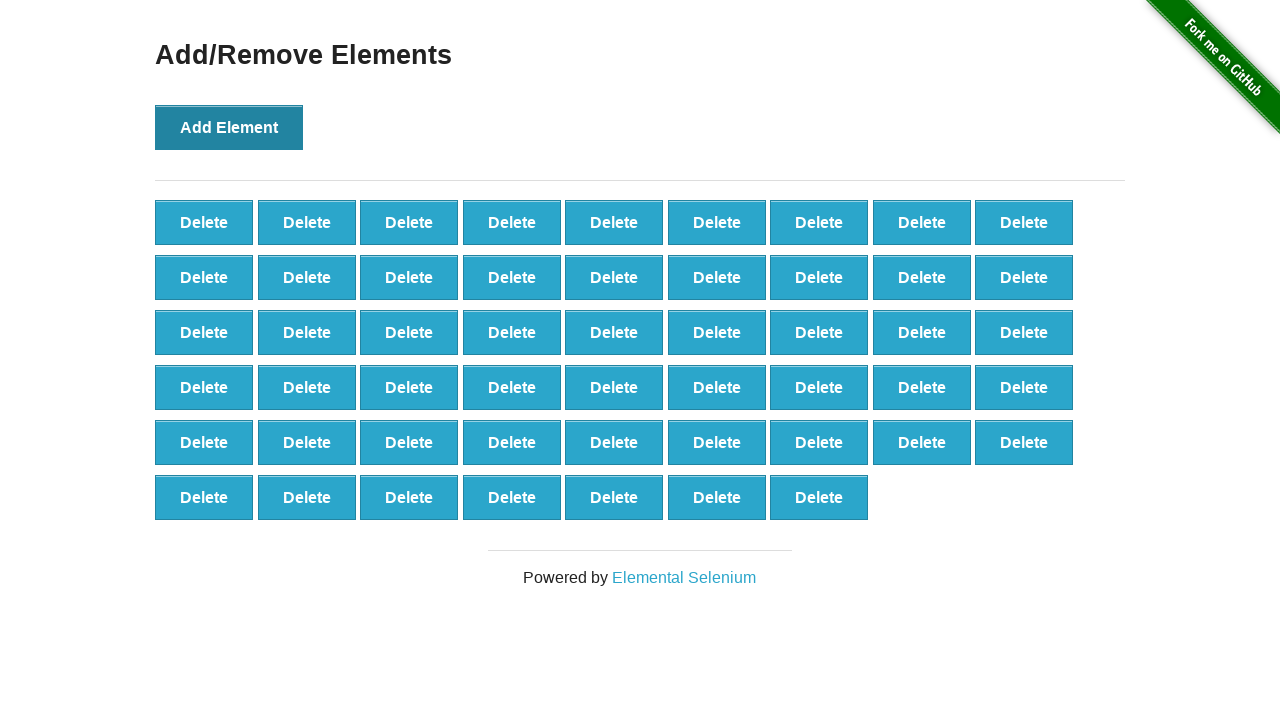

Clicked Add Element button (iteration 53/100) at (229, 127) on button[onclick='addElement()']
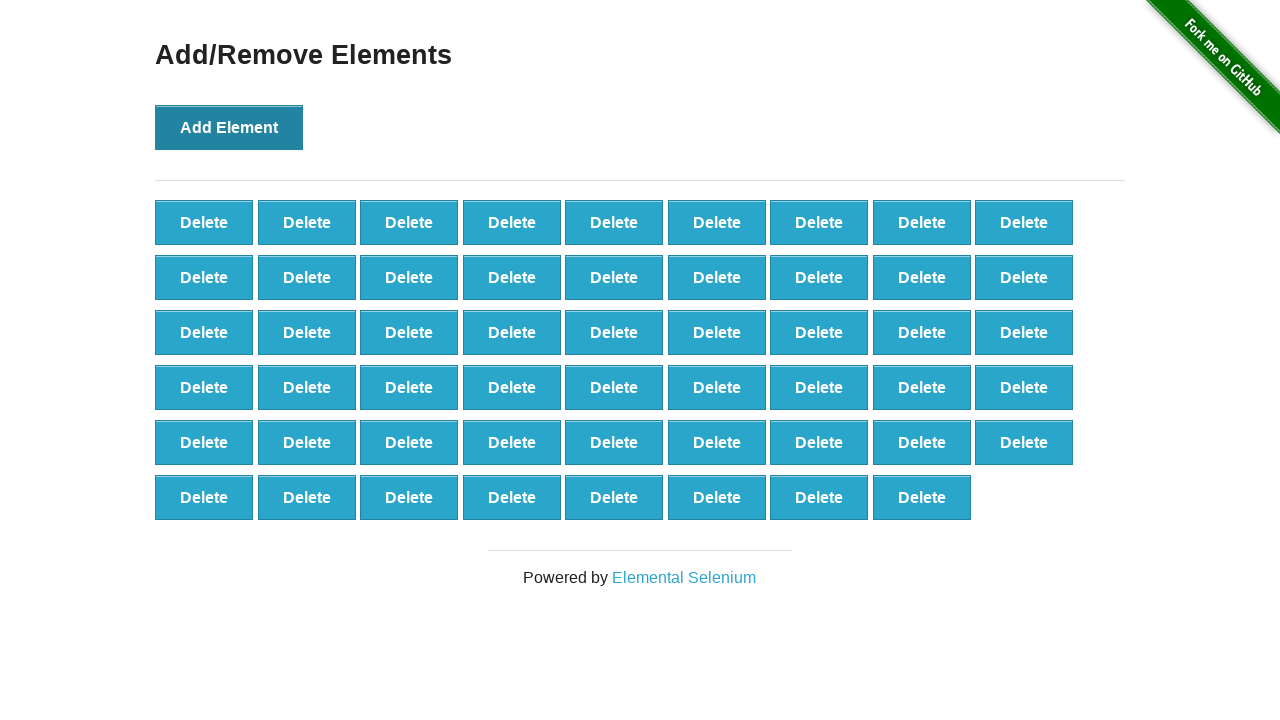

Clicked Add Element button (iteration 54/100) at (229, 127) on button[onclick='addElement()']
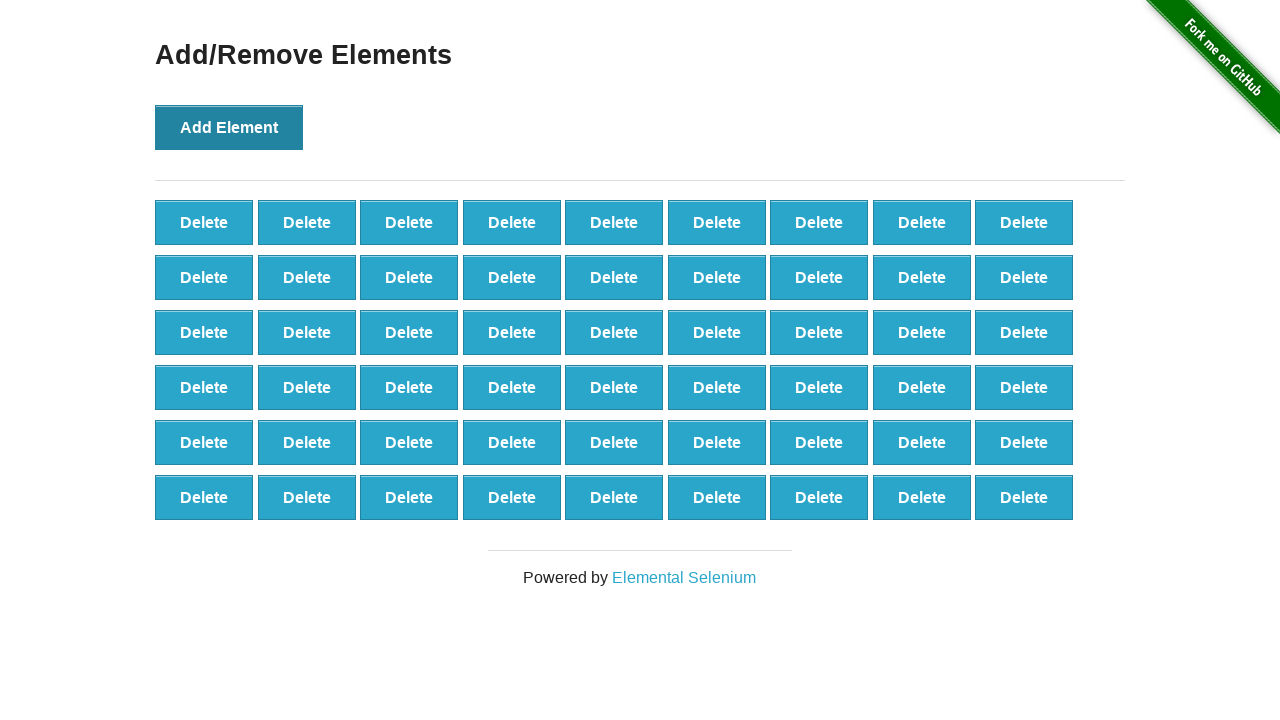

Clicked Add Element button (iteration 55/100) at (229, 127) on button[onclick='addElement()']
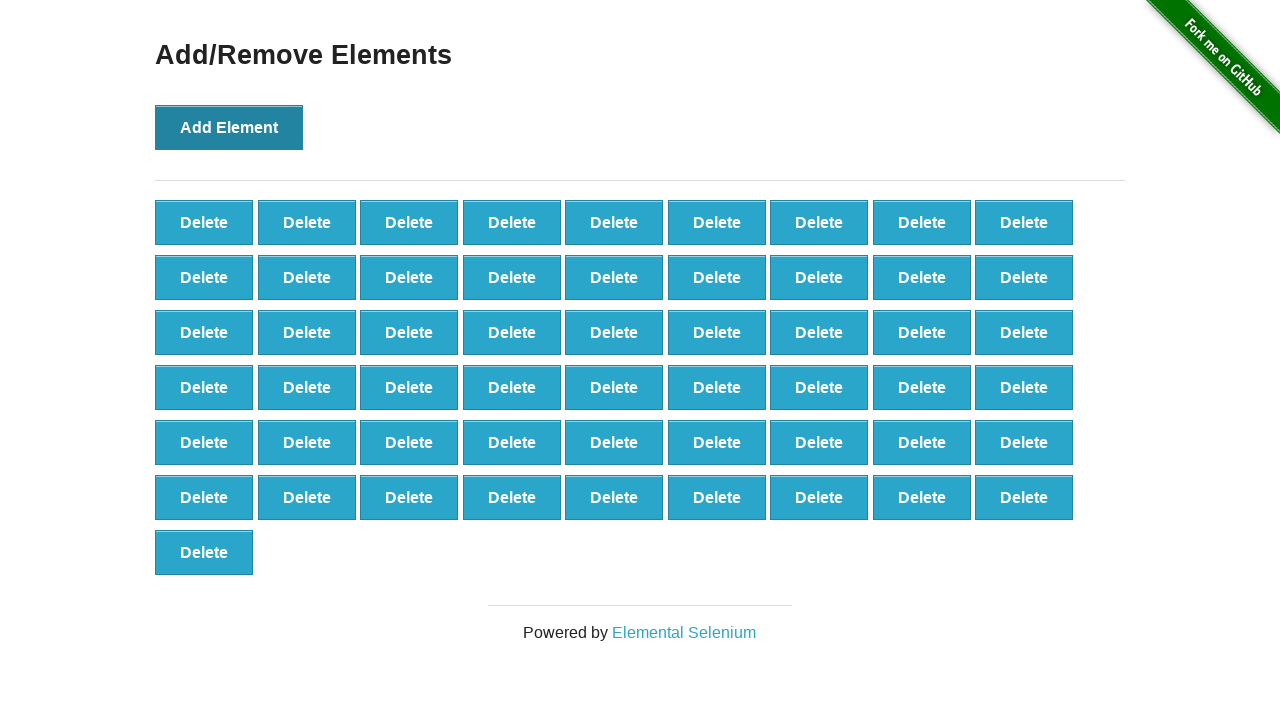

Clicked Add Element button (iteration 56/100) at (229, 127) on button[onclick='addElement()']
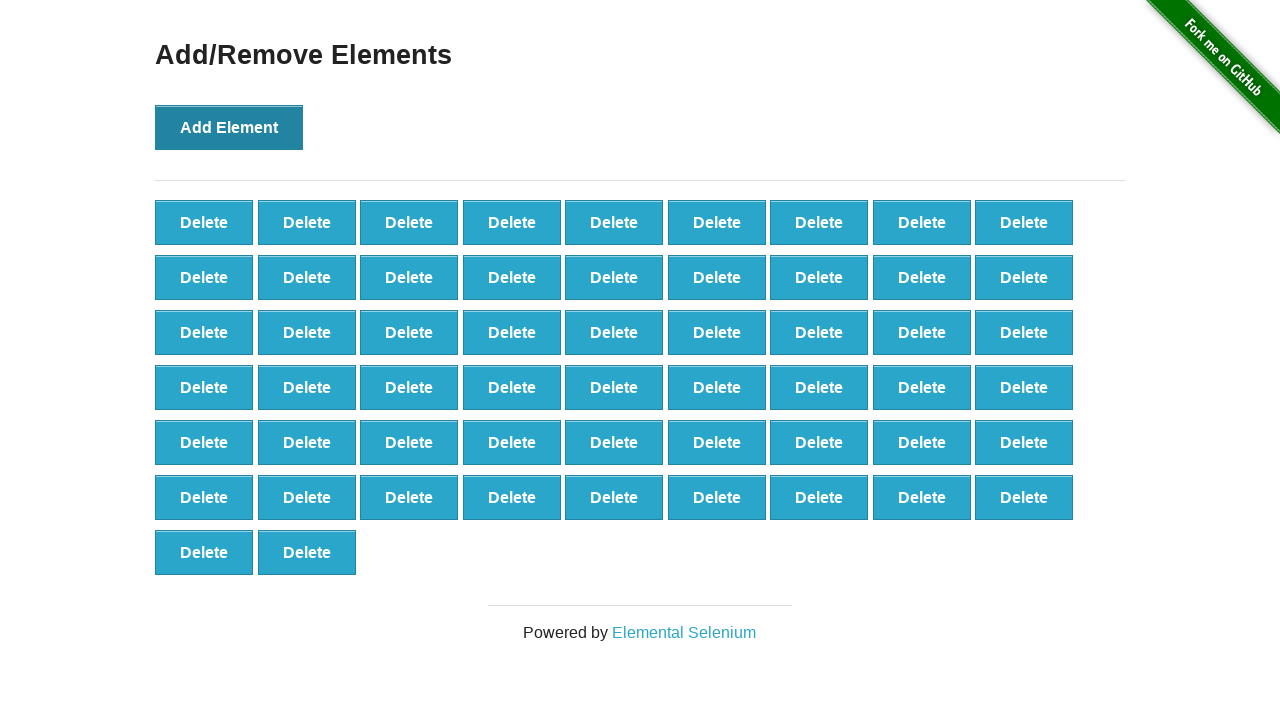

Clicked Add Element button (iteration 57/100) at (229, 127) on button[onclick='addElement()']
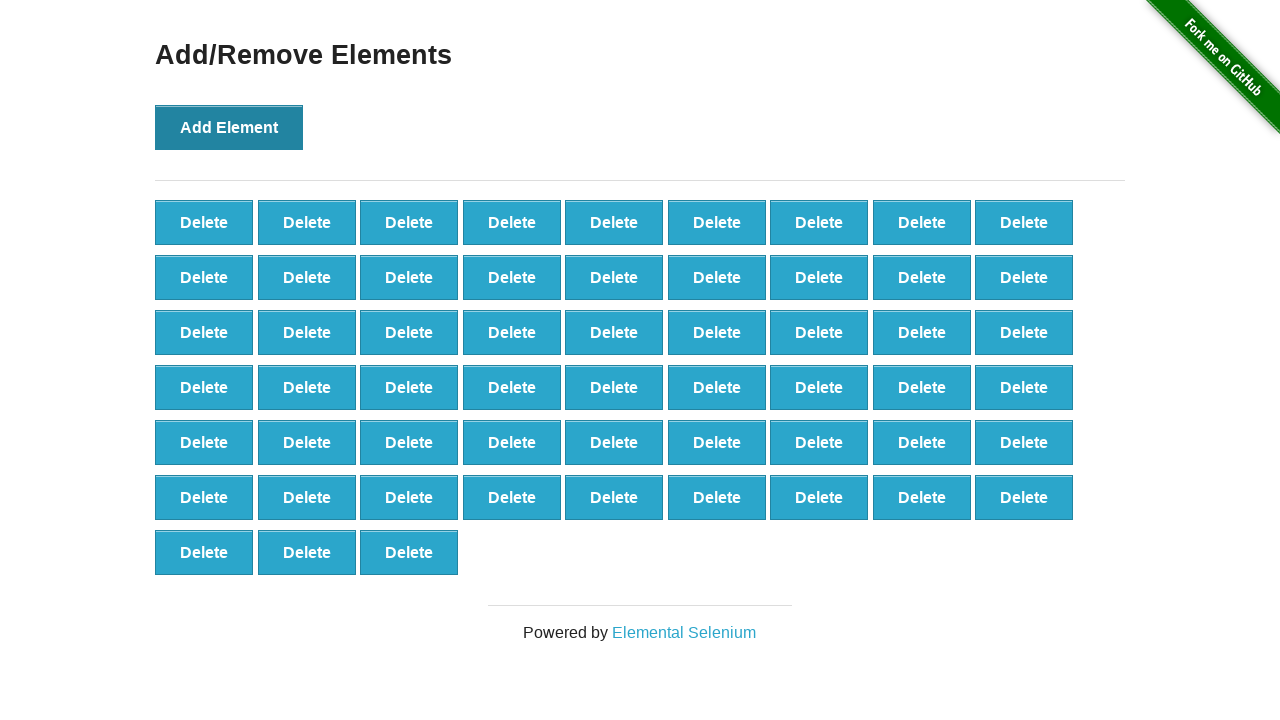

Clicked Add Element button (iteration 58/100) at (229, 127) on button[onclick='addElement()']
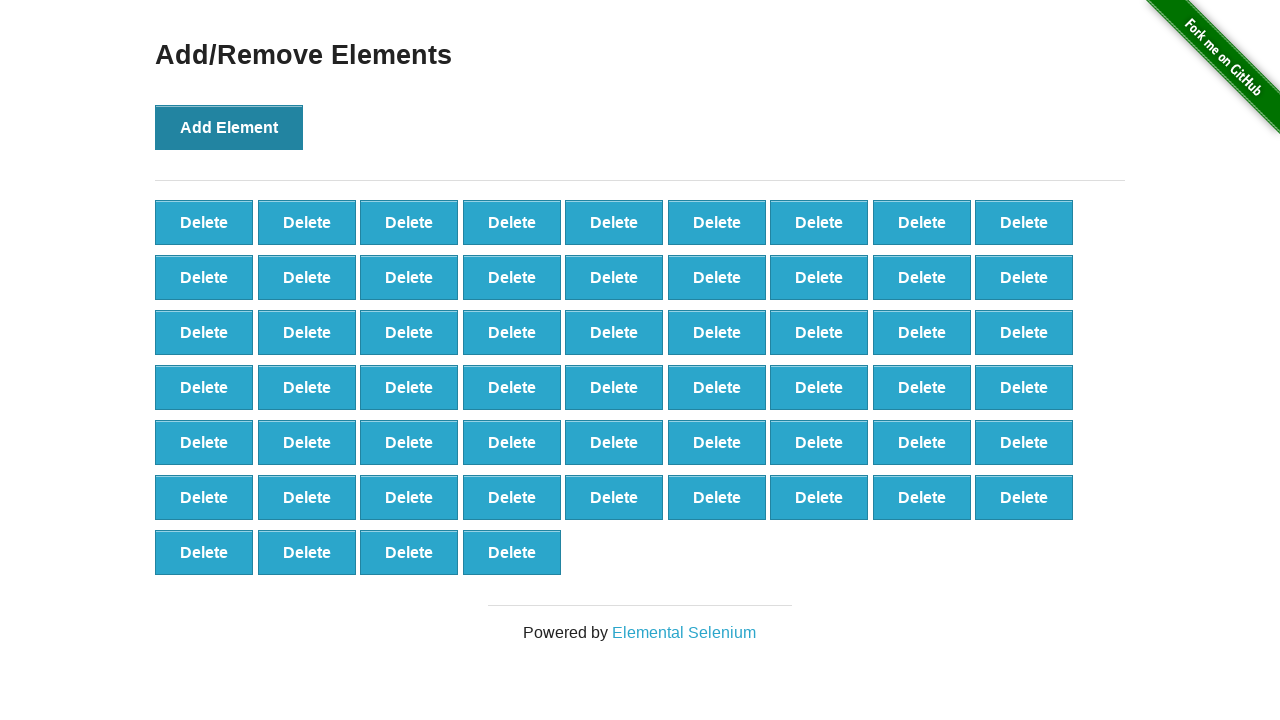

Clicked Add Element button (iteration 59/100) at (229, 127) on button[onclick='addElement()']
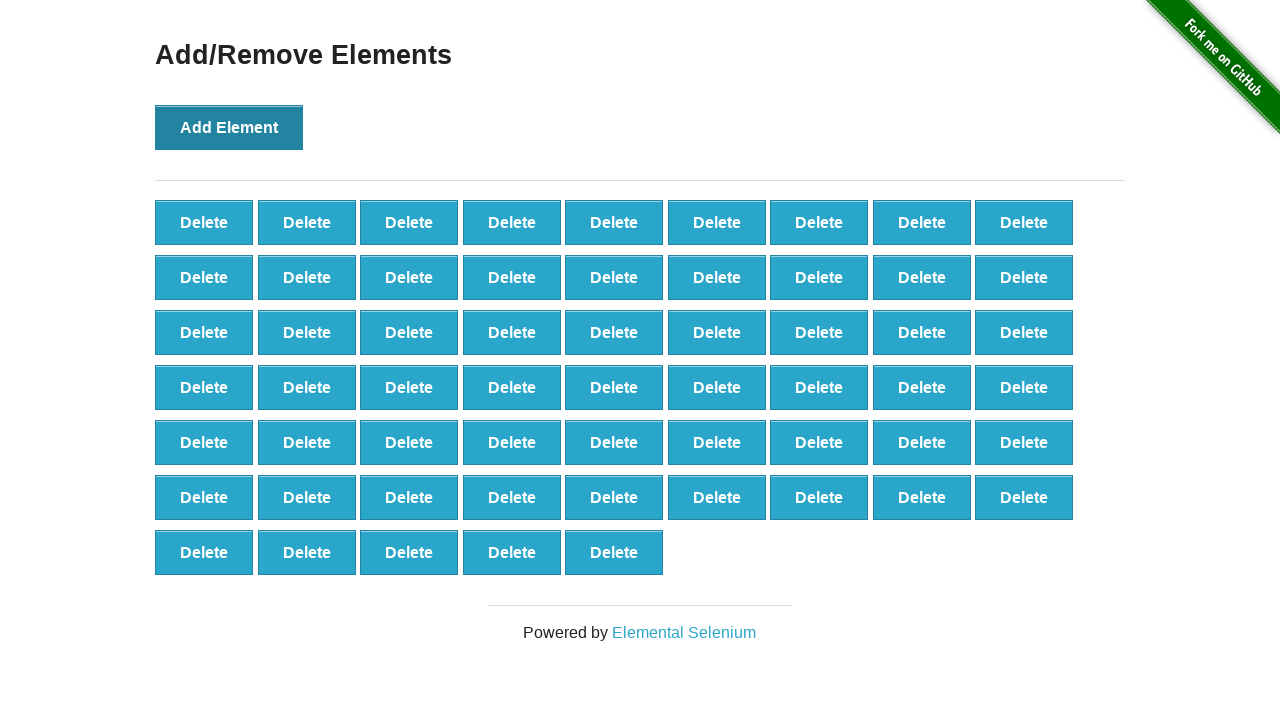

Clicked Add Element button (iteration 60/100) at (229, 127) on button[onclick='addElement()']
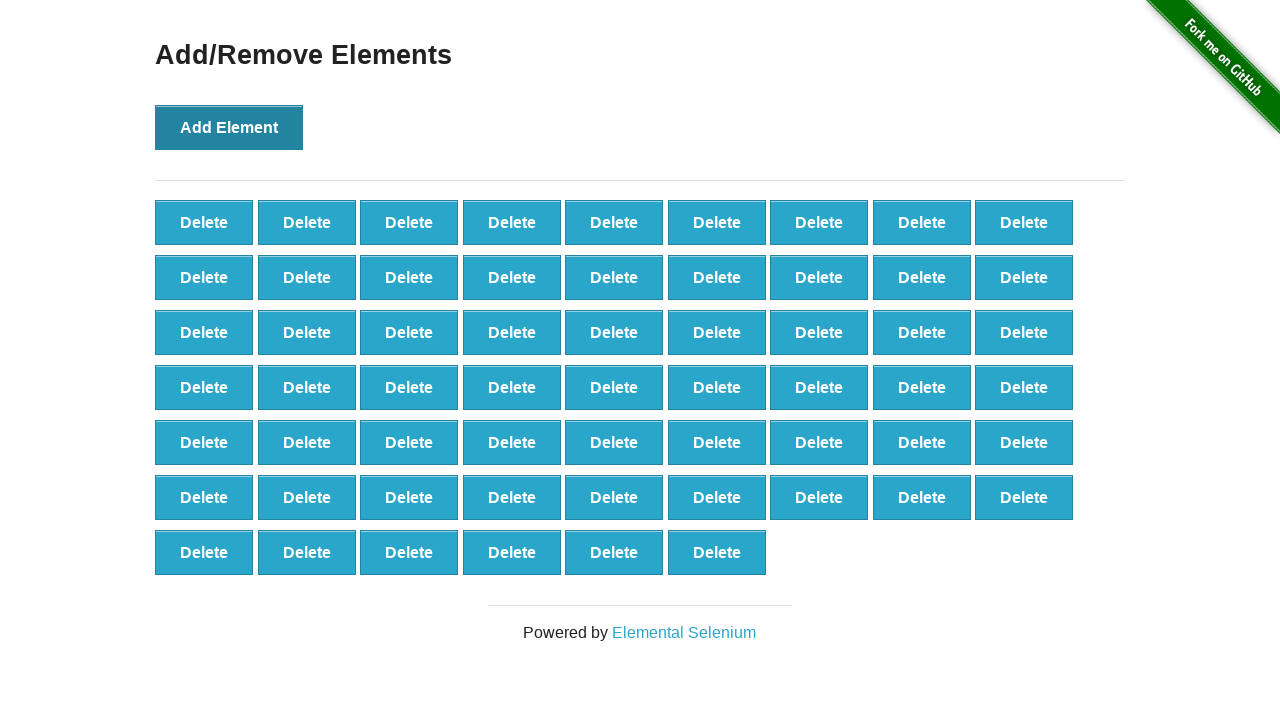

Clicked Add Element button (iteration 61/100) at (229, 127) on button[onclick='addElement()']
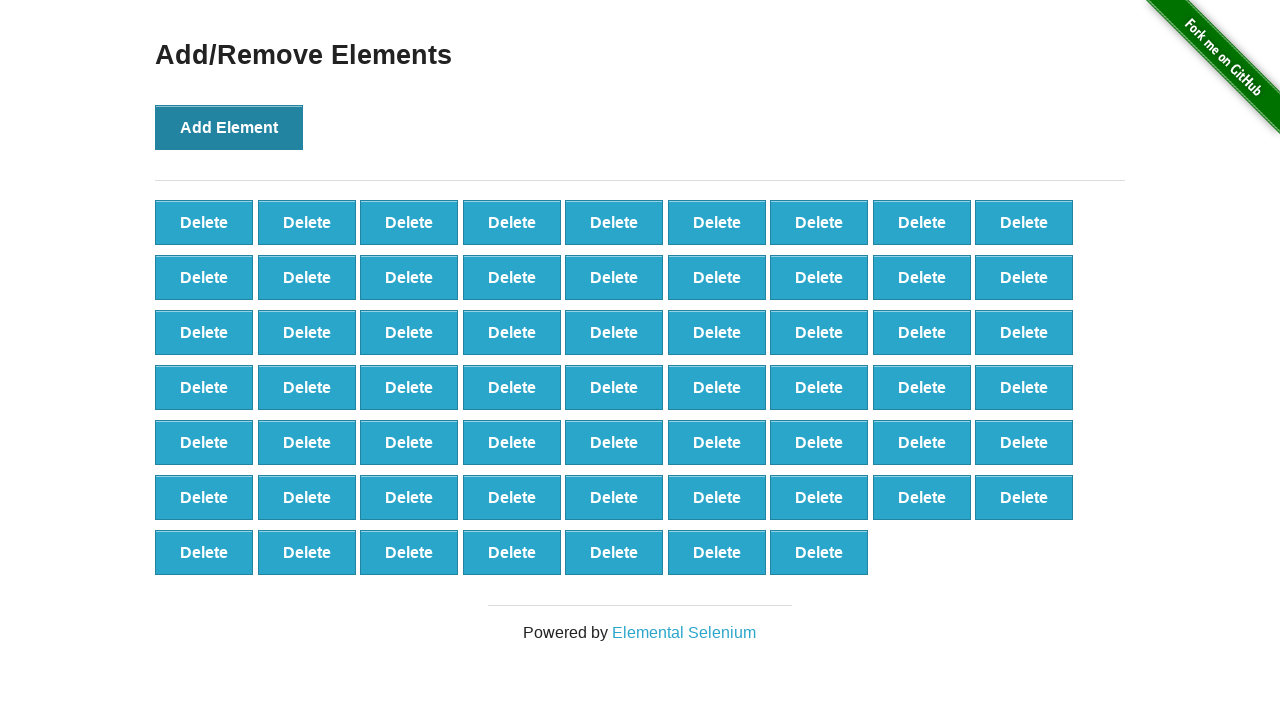

Clicked Add Element button (iteration 62/100) at (229, 127) on button[onclick='addElement()']
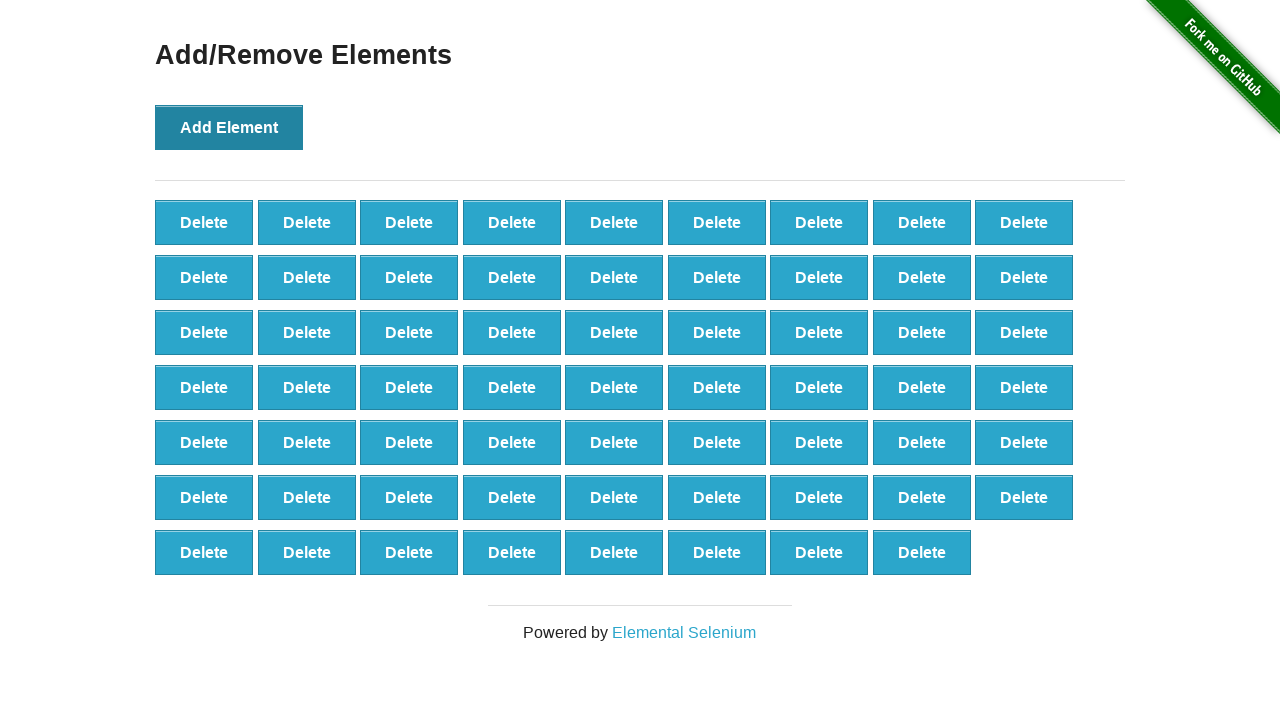

Clicked Add Element button (iteration 63/100) at (229, 127) on button[onclick='addElement()']
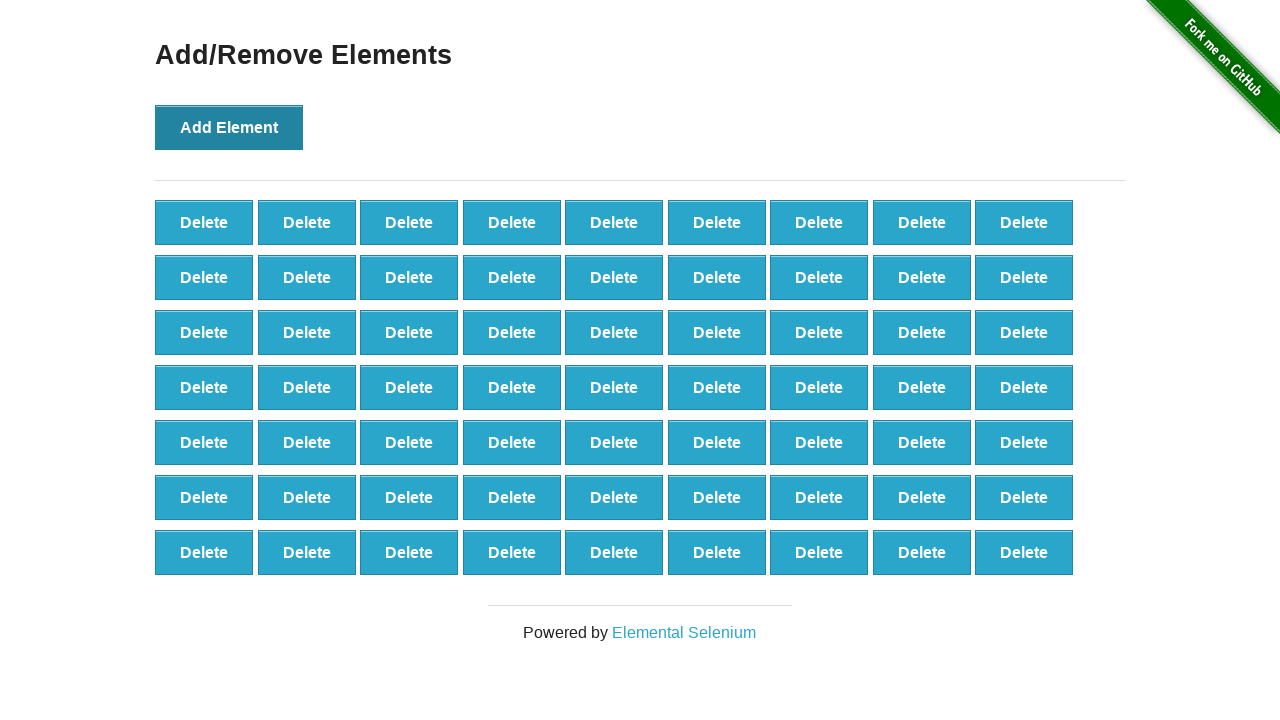

Clicked Add Element button (iteration 64/100) at (229, 127) on button[onclick='addElement()']
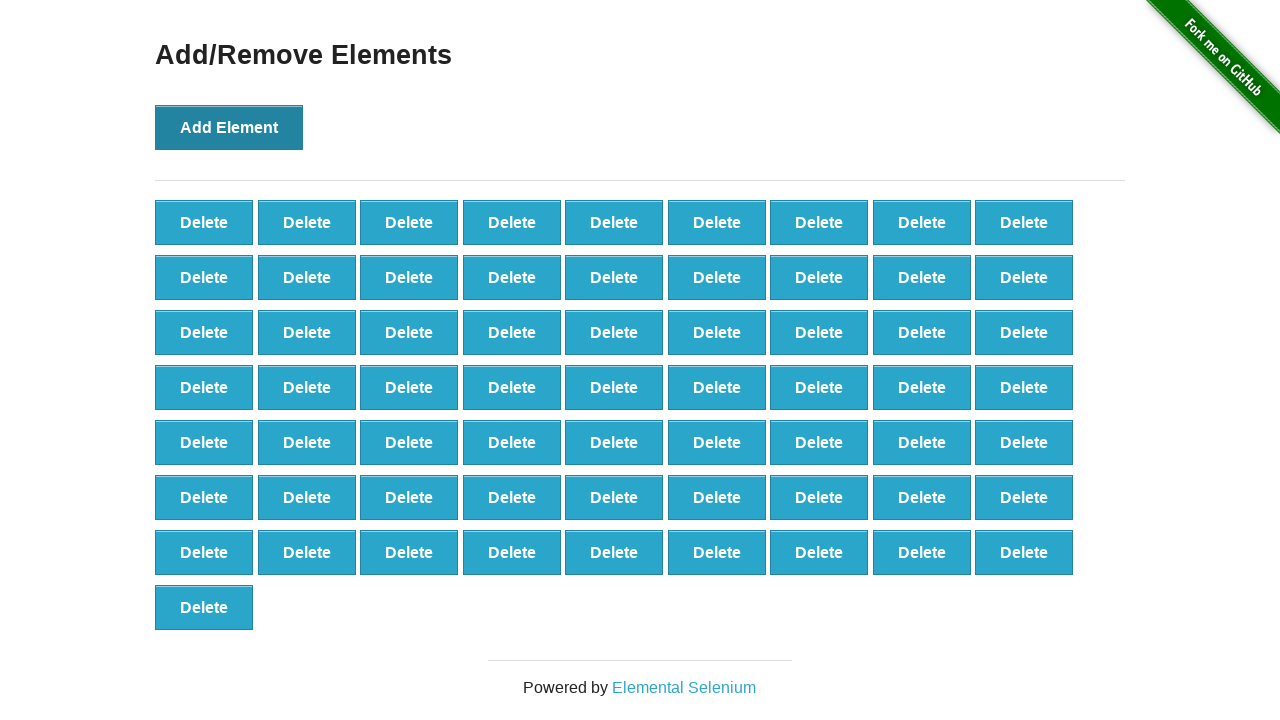

Clicked Add Element button (iteration 65/100) at (229, 127) on button[onclick='addElement()']
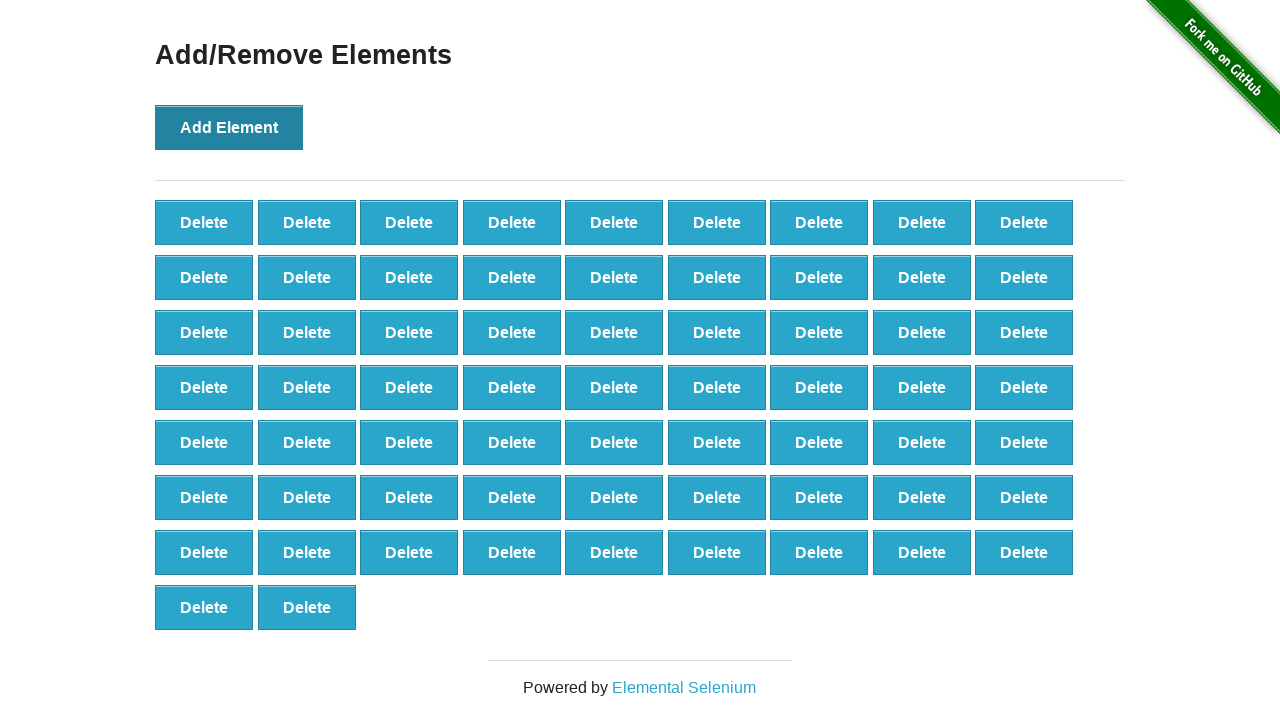

Clicked Add Element button (iteration 66/100) at (229, 127) on button[onclick='addElement()']
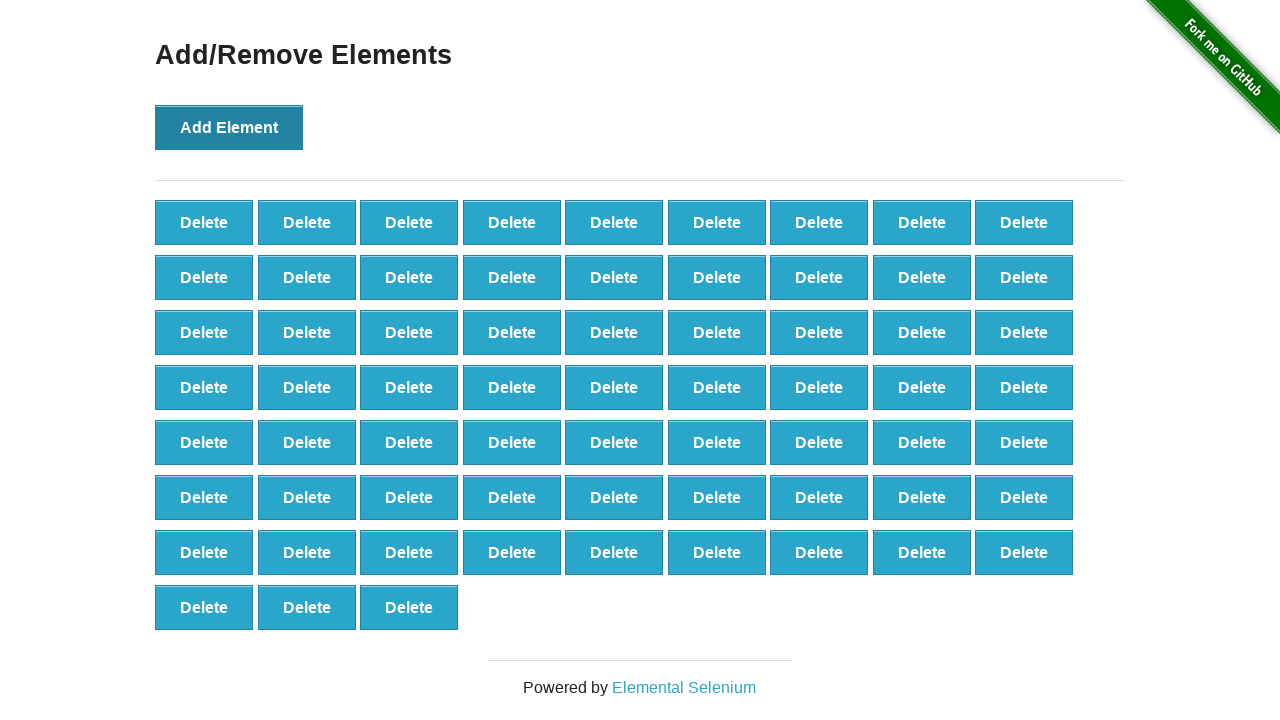

Clicked Add Element button (iteration 67/100) at (229, 127) on button[onclick='addElement()']
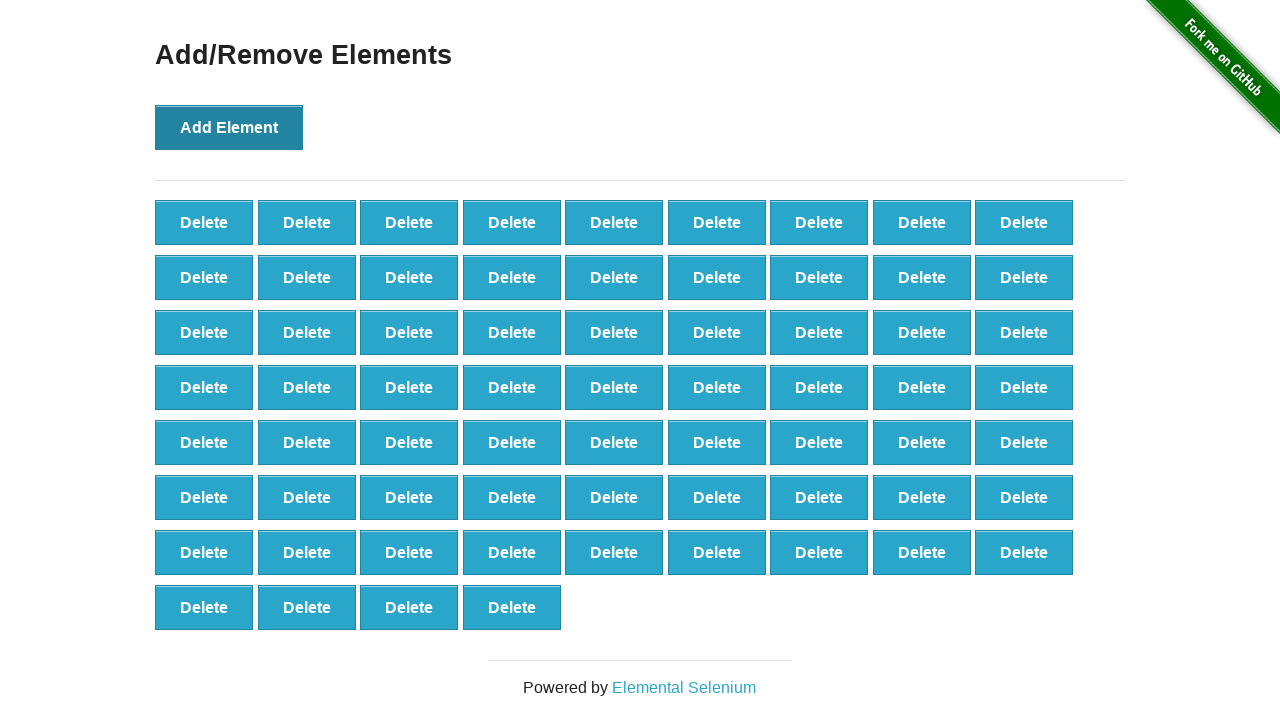

Clicked Add Element button (iteration 68/100) at (229, 127) on button[onclick='addElement()']
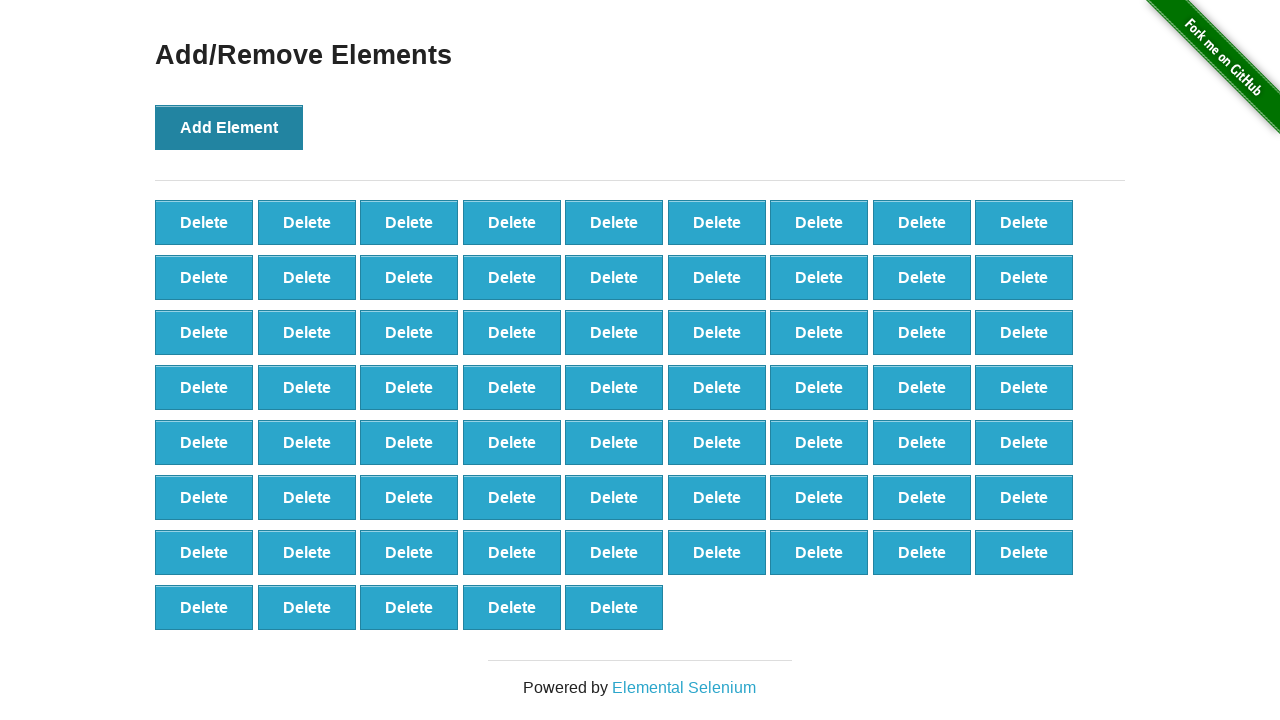

Clicked Add Element button (iteration 69/100) at (229, 127) on button[onclick='addElement()']
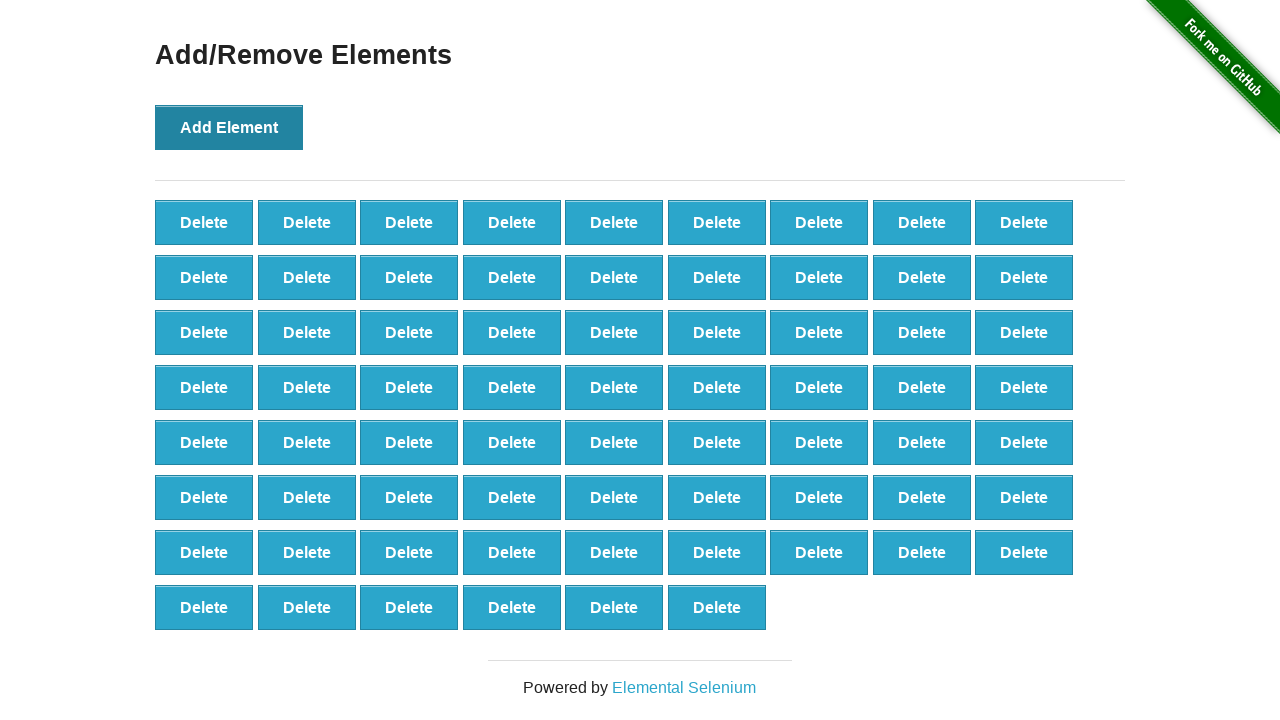

Clicked Add Element button (iteration 70/100) at (229, 127) on button[onclick='addElement()']
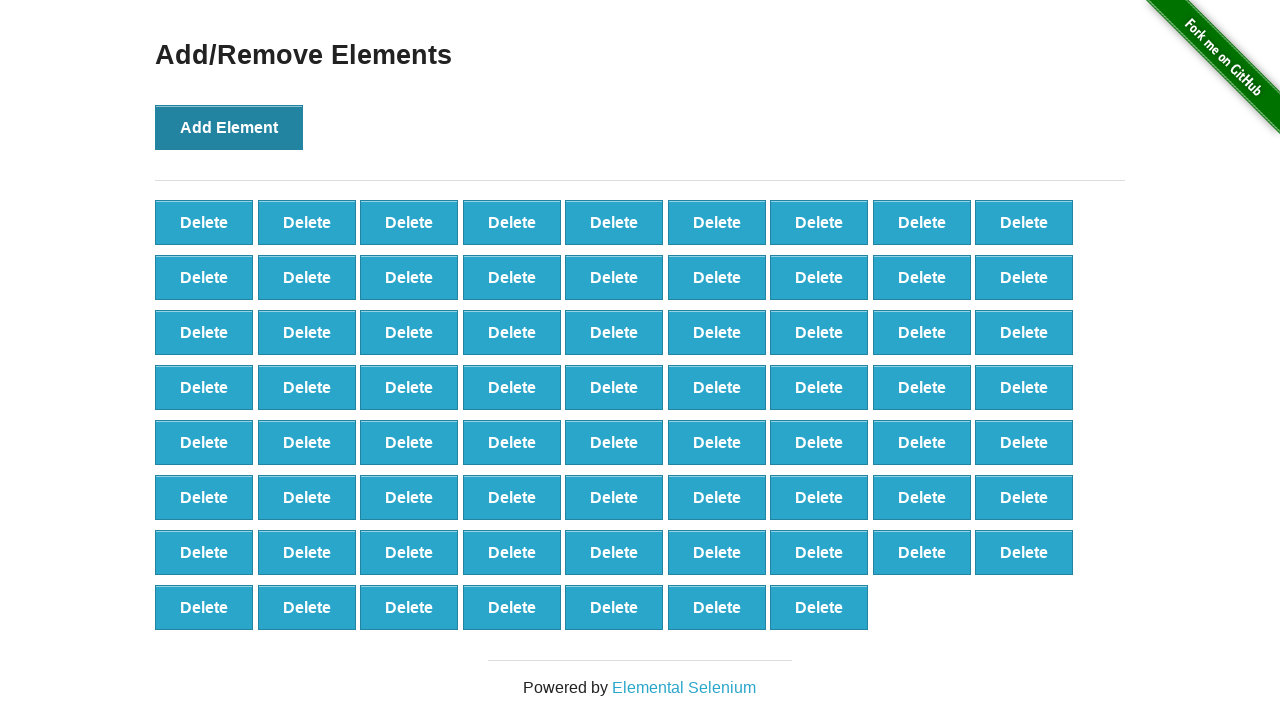

Clicked Add Element button (iteration 71/100) at (229, 127) on button[onclick='addElement()']
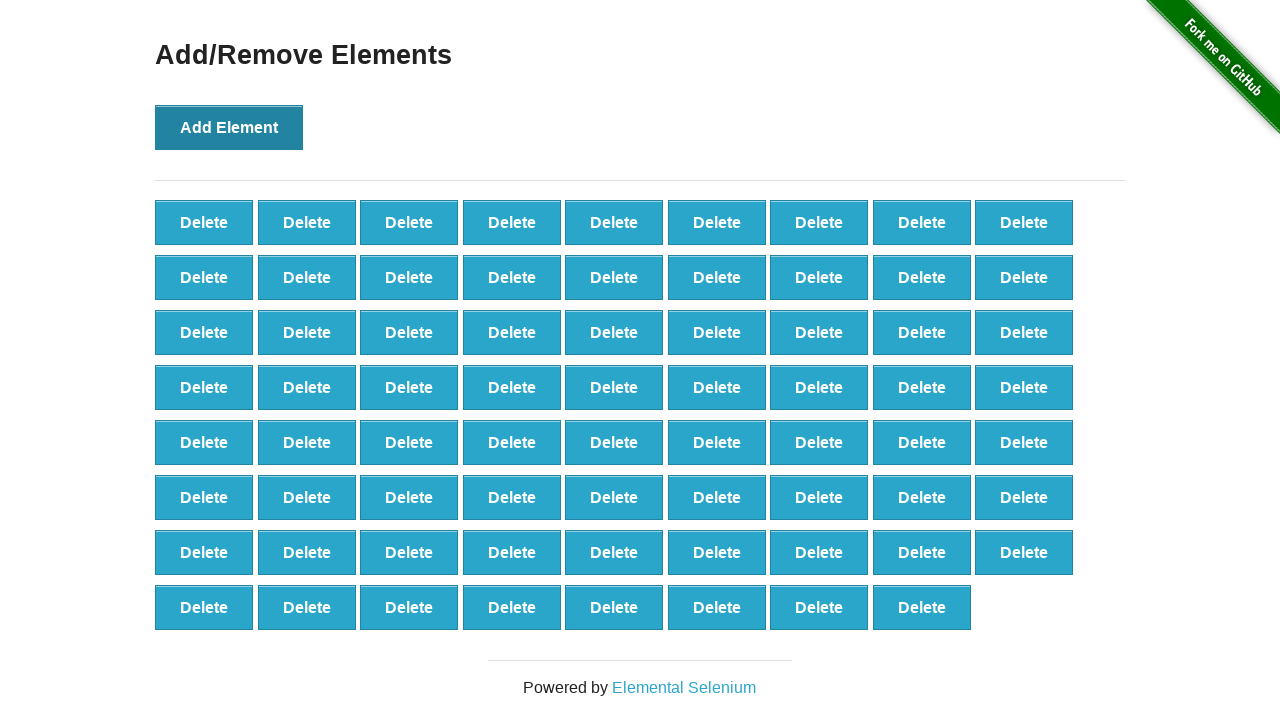

Clicked Add Element button (iteration 72/100) at (229, 127) on button[onclick='addElement()']
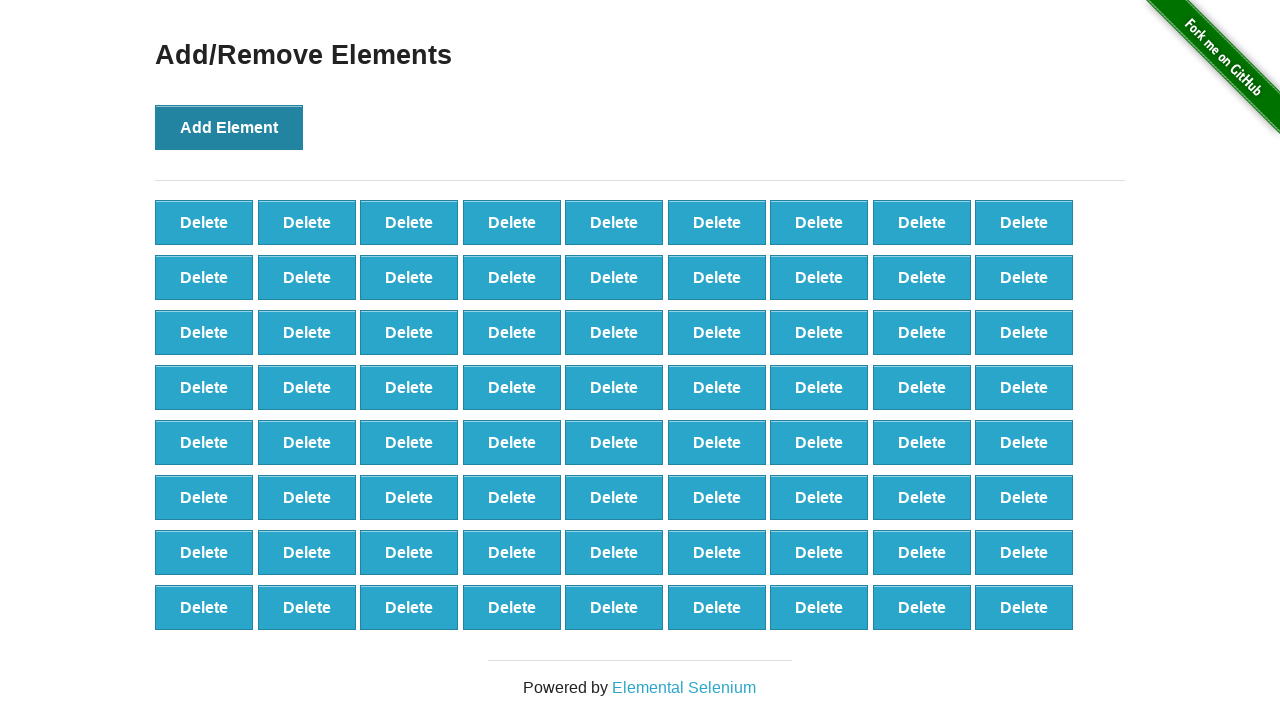

Clicked Add Element button (iteration 73/100) at (229, 127) on button[onclick='addElement()']
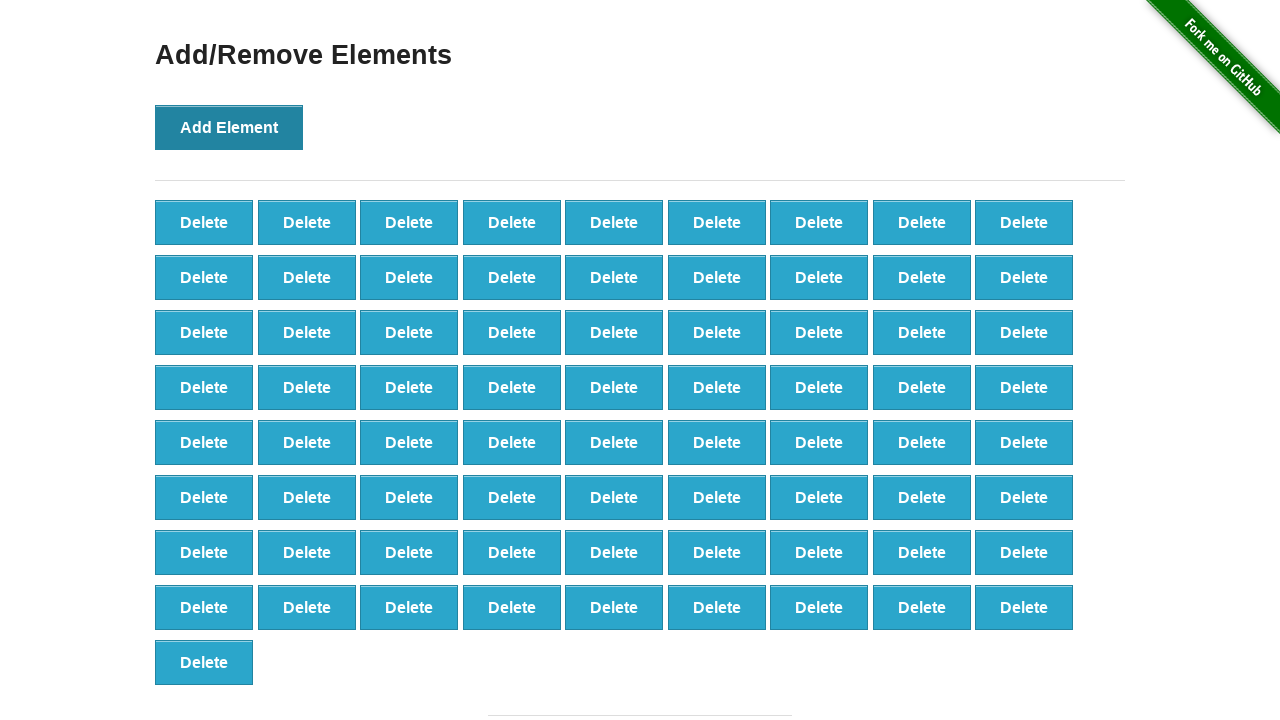

Clicked Add Element button (iteration 74/100) at (229, 127) on button[onclick='addElement()']
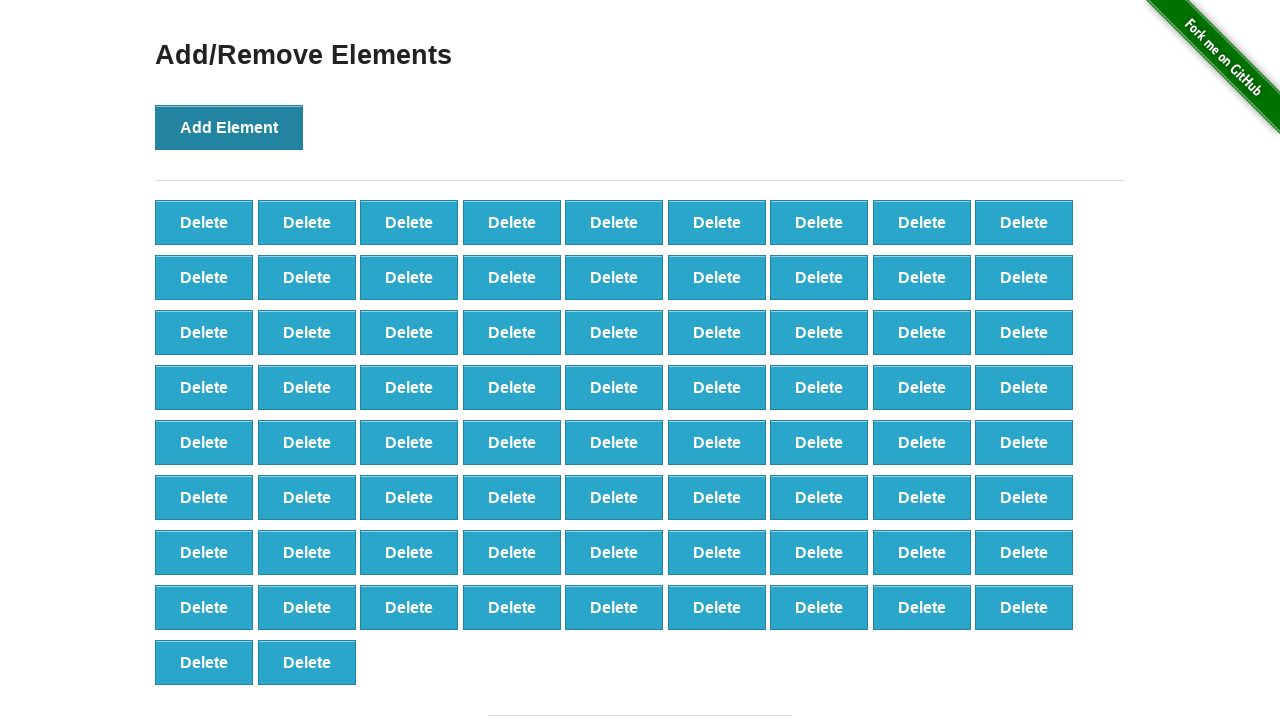

Clicked Add Element button (iteration 75/100) at (229, 127) on button[onclick='addElement()']
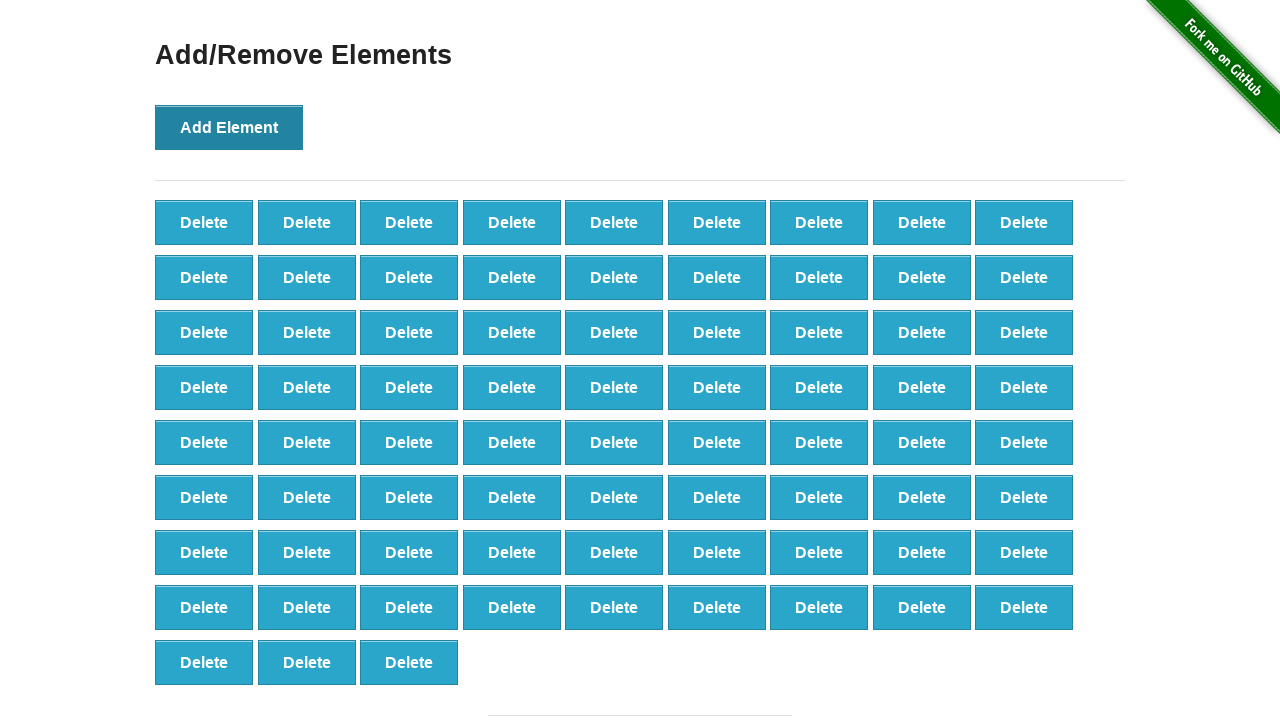

Clicked Add Element button (iteration 76/100) at (229, 127) on button[onclick='addElement()']
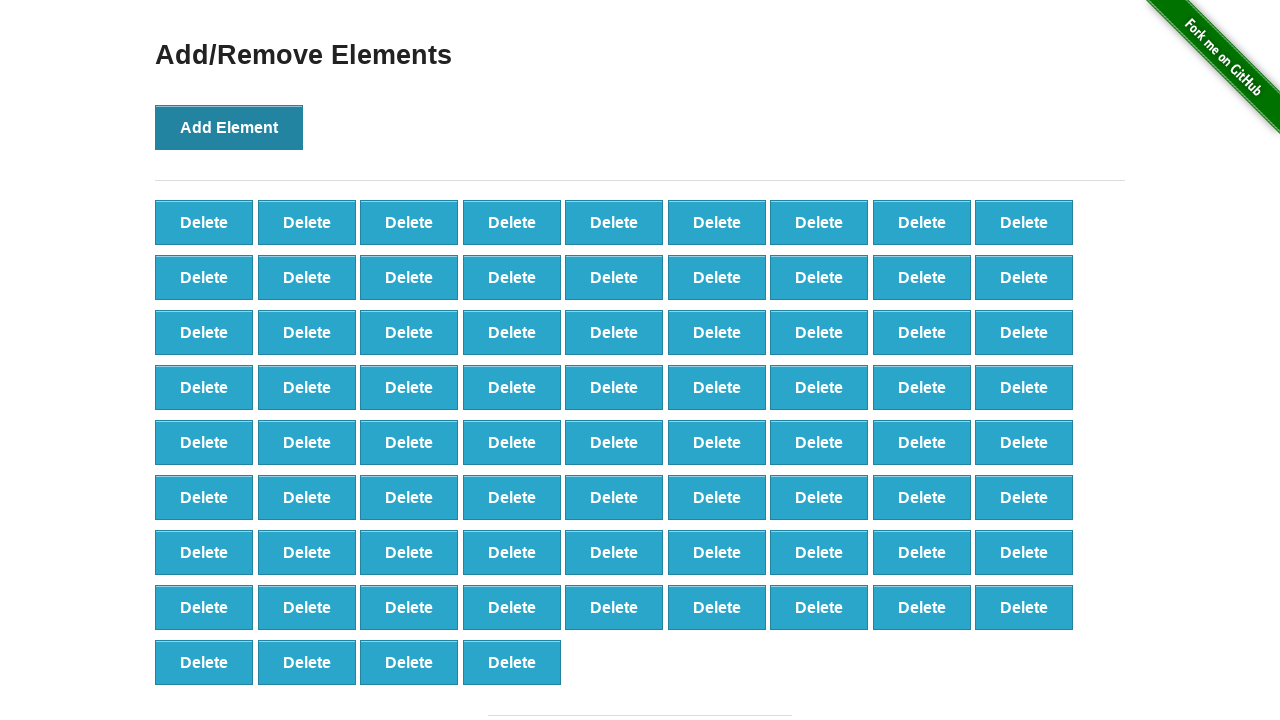

Clicked Add Element button (iteration 77/100) at (229, 127) on button[onclick='addElement()']
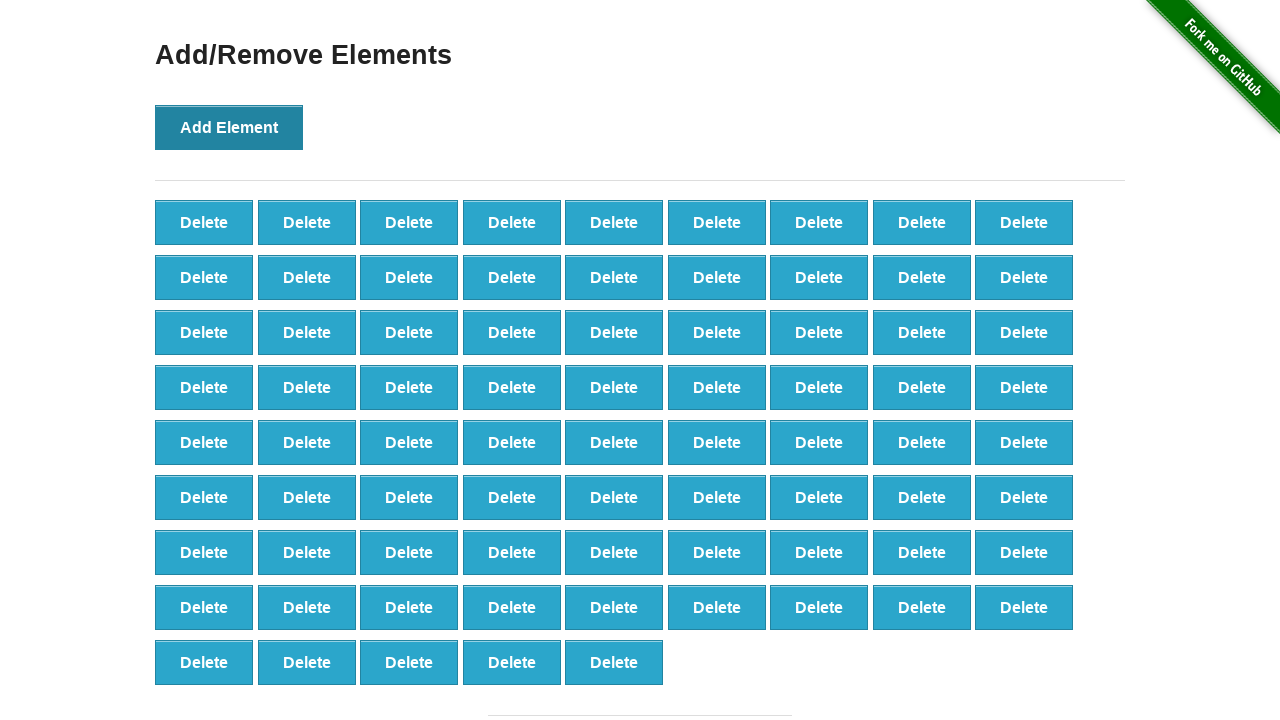

Clicked Add Element button (iteration 78/100) at (229, 127) on button[onclick='addElement()']
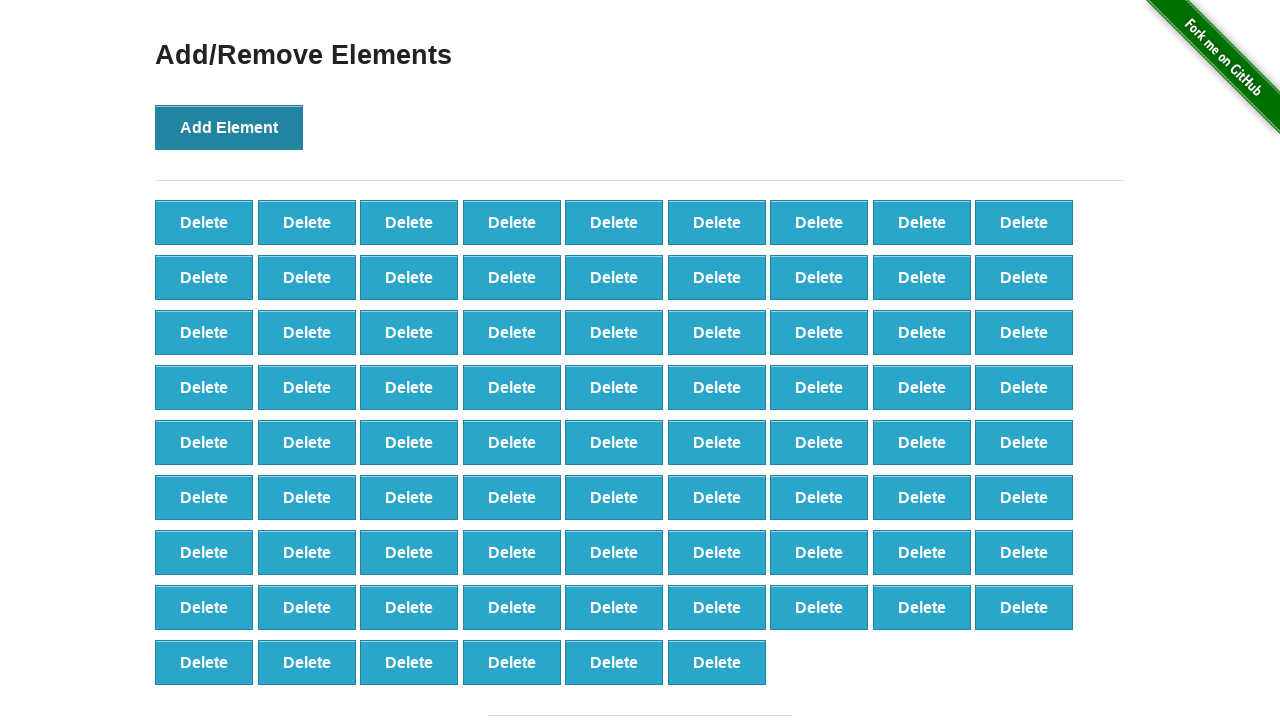

Clicked Add Element button (iteration 79/100) at (229, 127) on button[onclick='addElement()']
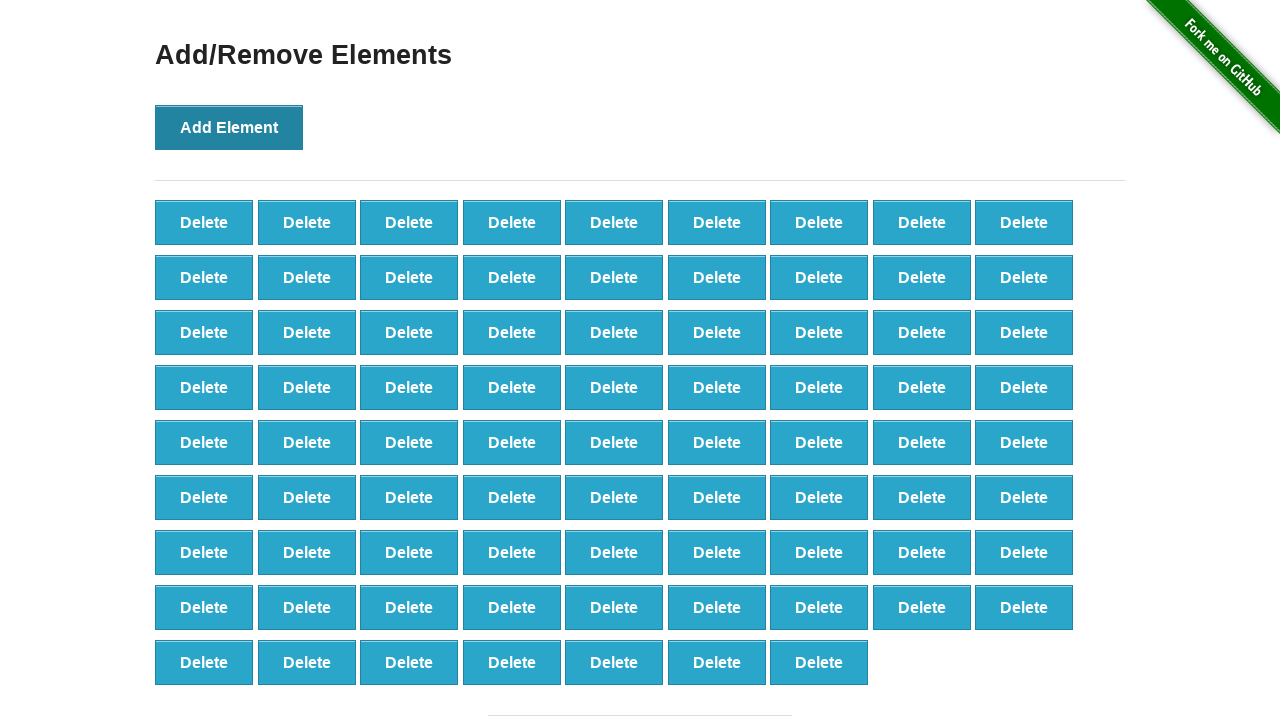

Clicked Add Element button (iteration 80/100) at (229, 127) on button[onclick='addElement()']
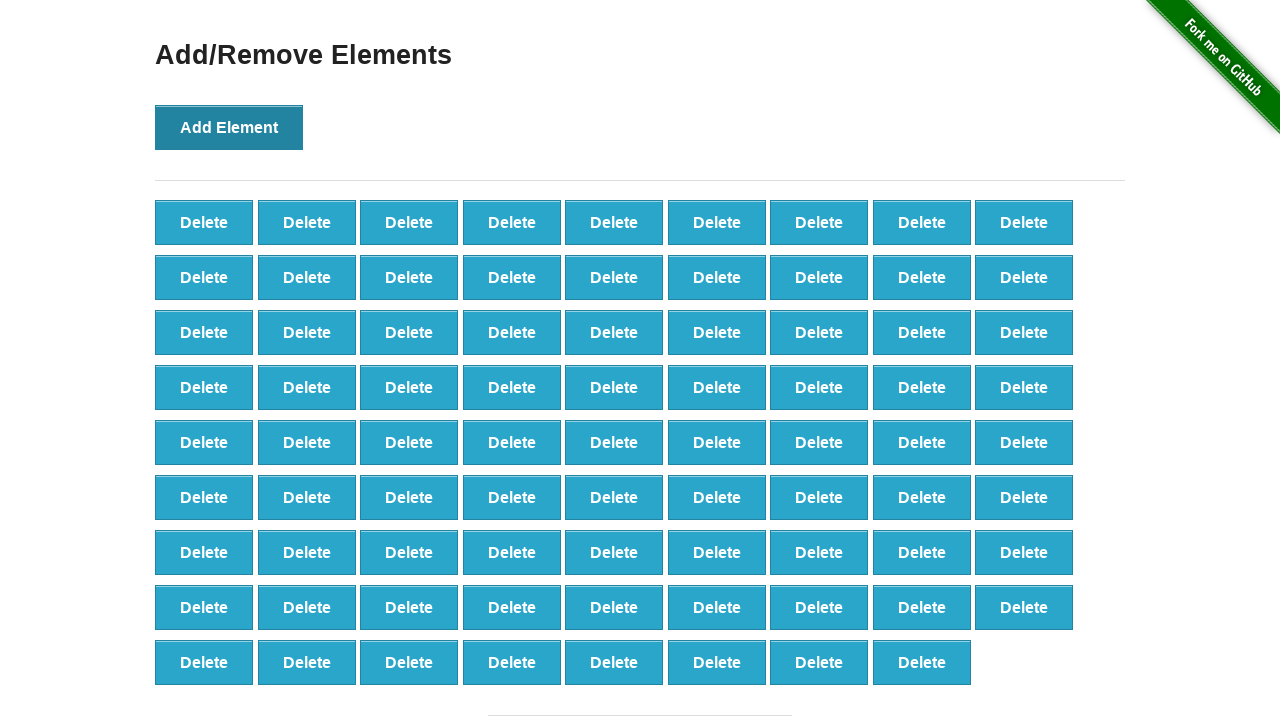

Clicked Add Element button (iteration 81/100) at (229, 127) on button[onclick='addElement()']
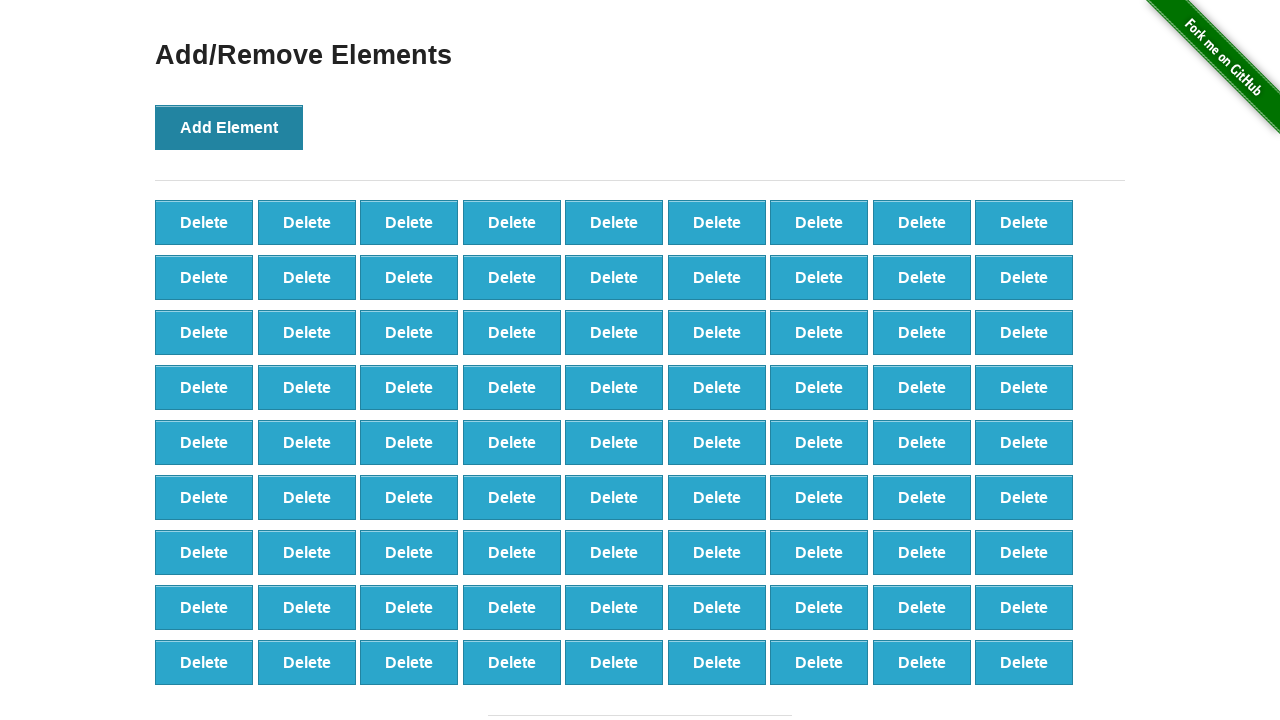

Clicked Add Element button (iteration 82/100) at (229, 127) on button[onclick='addElement()']
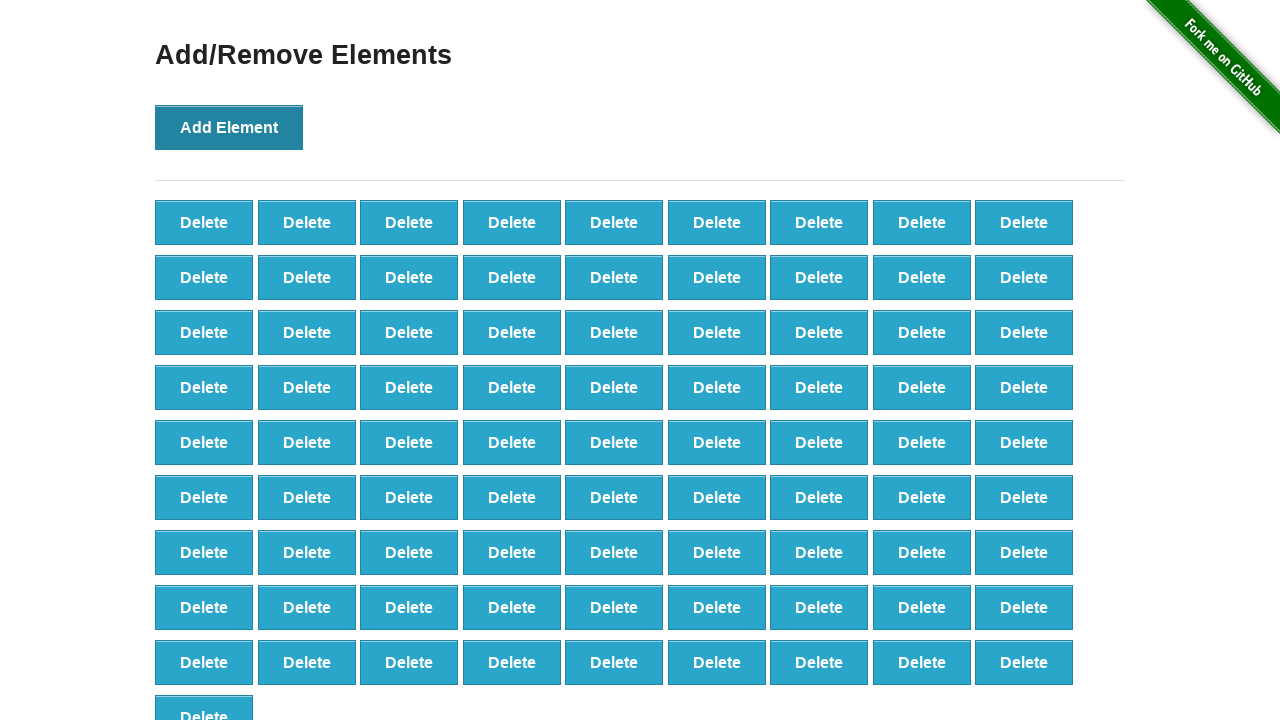

Clicked Add Element button (iteration 83/100) at (229, 127) on button[onclick='addElement()']
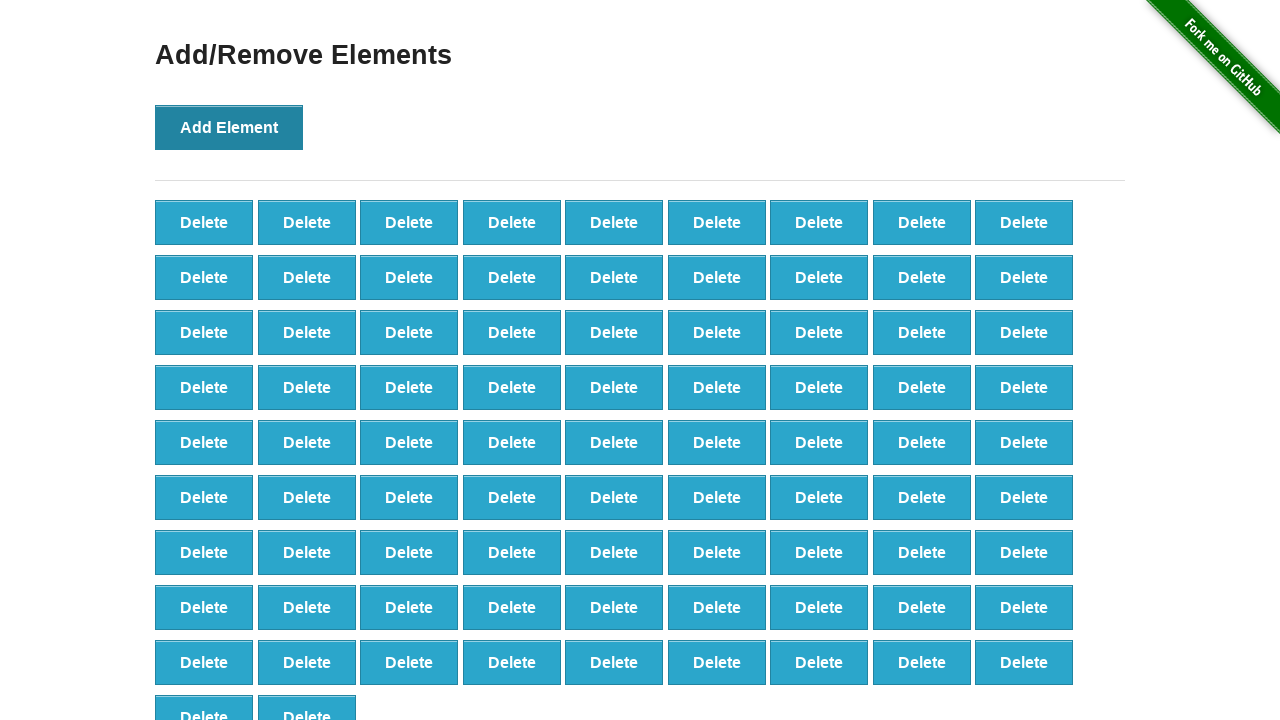

Clicked Add Element button (iteration 84/100) at (229, 127) on button[onclick='addElement()']
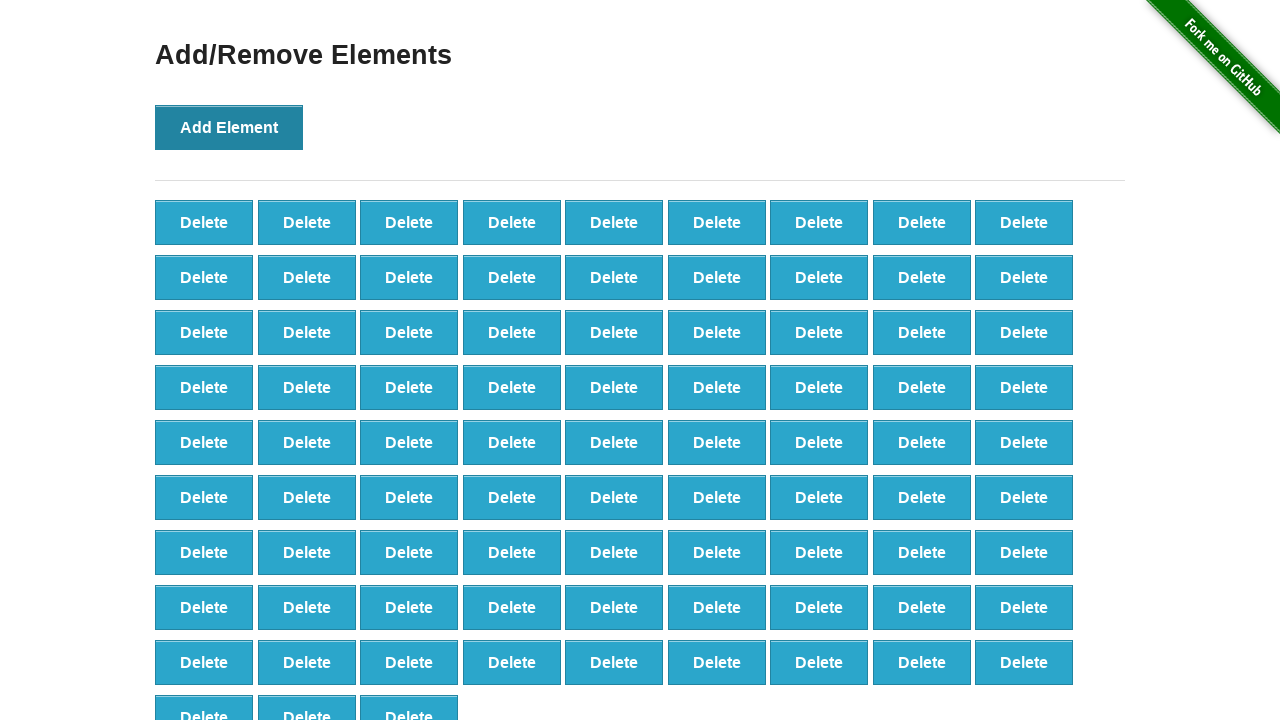

Clicked Add Element button (iteration 85/100) at (229, 127) on button[onclick='addElement()']
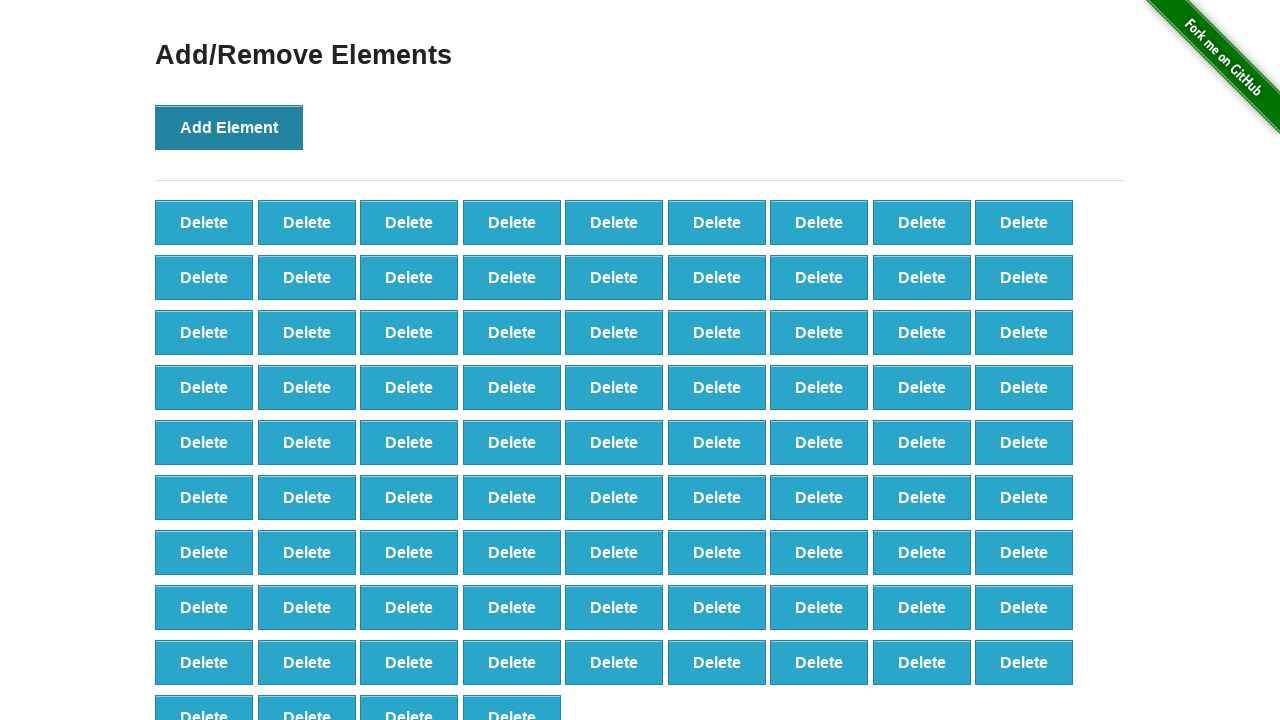

Clicked Add Element button (iteration 86/100) at (229, 127) on button[onclick='addElement()']
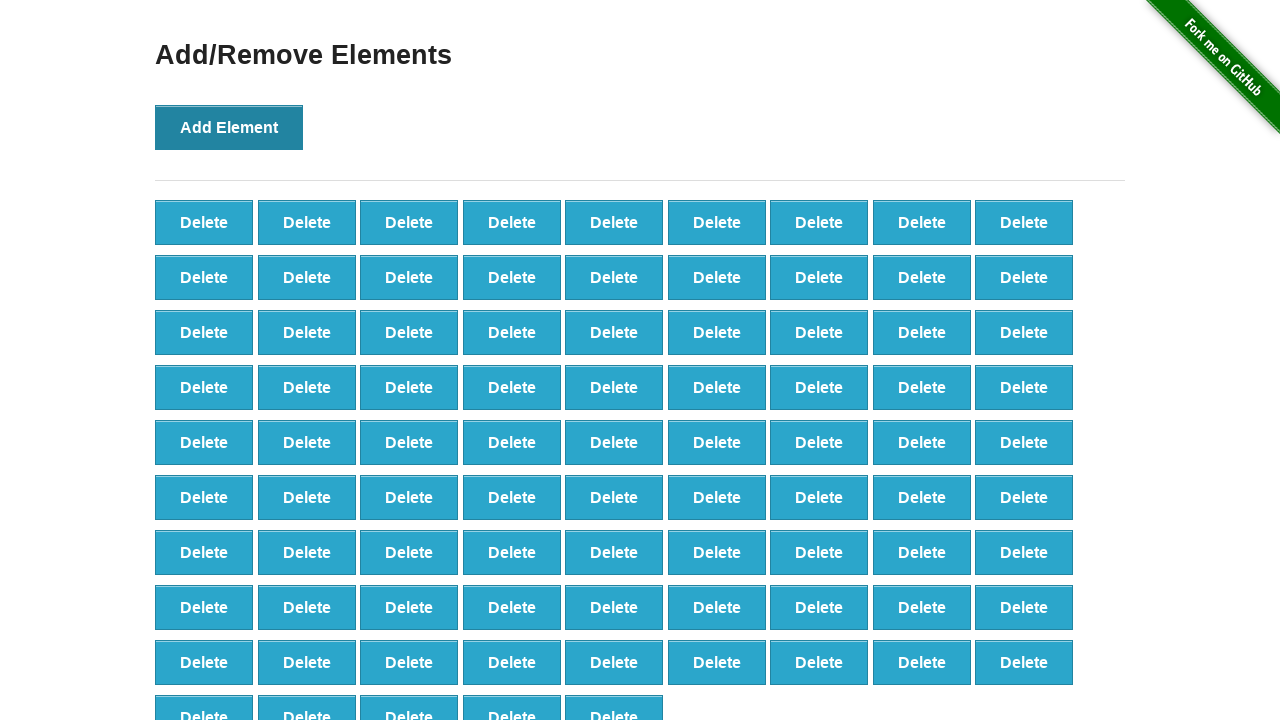

Clicked Add Element button (iteration 87/100) at (229, 127) on button[onclick='addElement()']
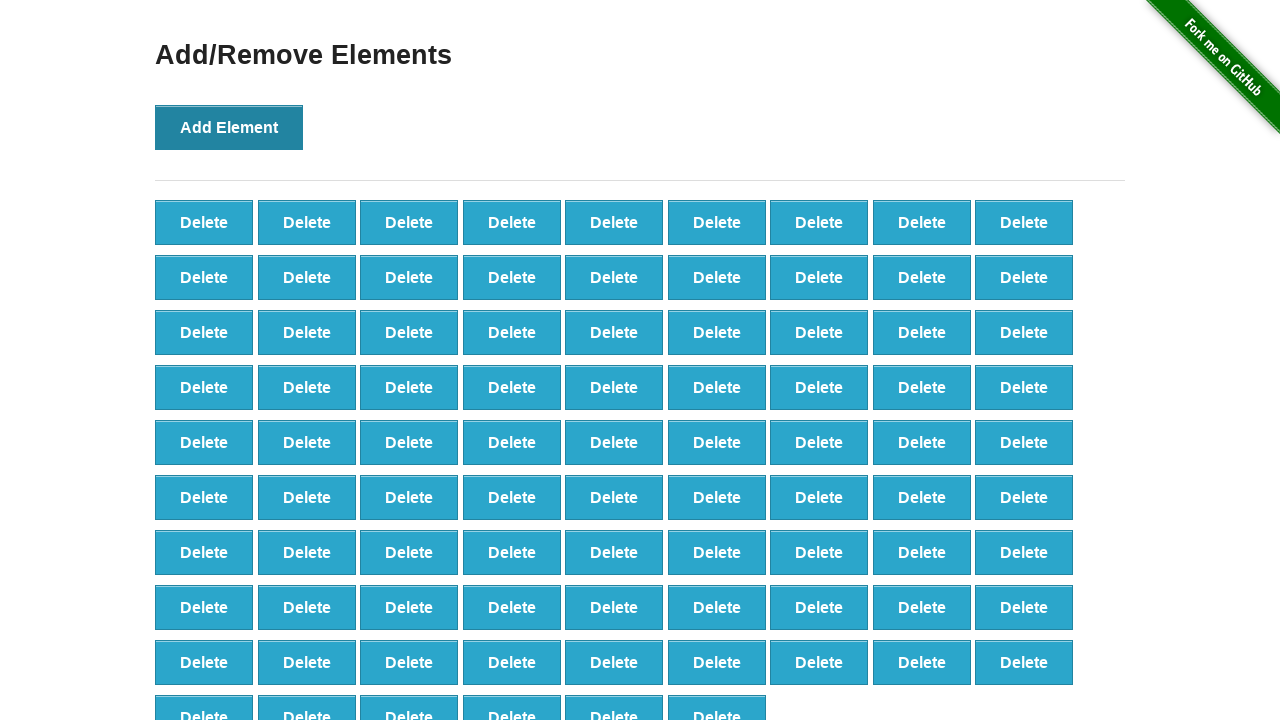

Clicked Add Element button (iteration 88/100) at (229, 127) on button[onclick='addElement()']
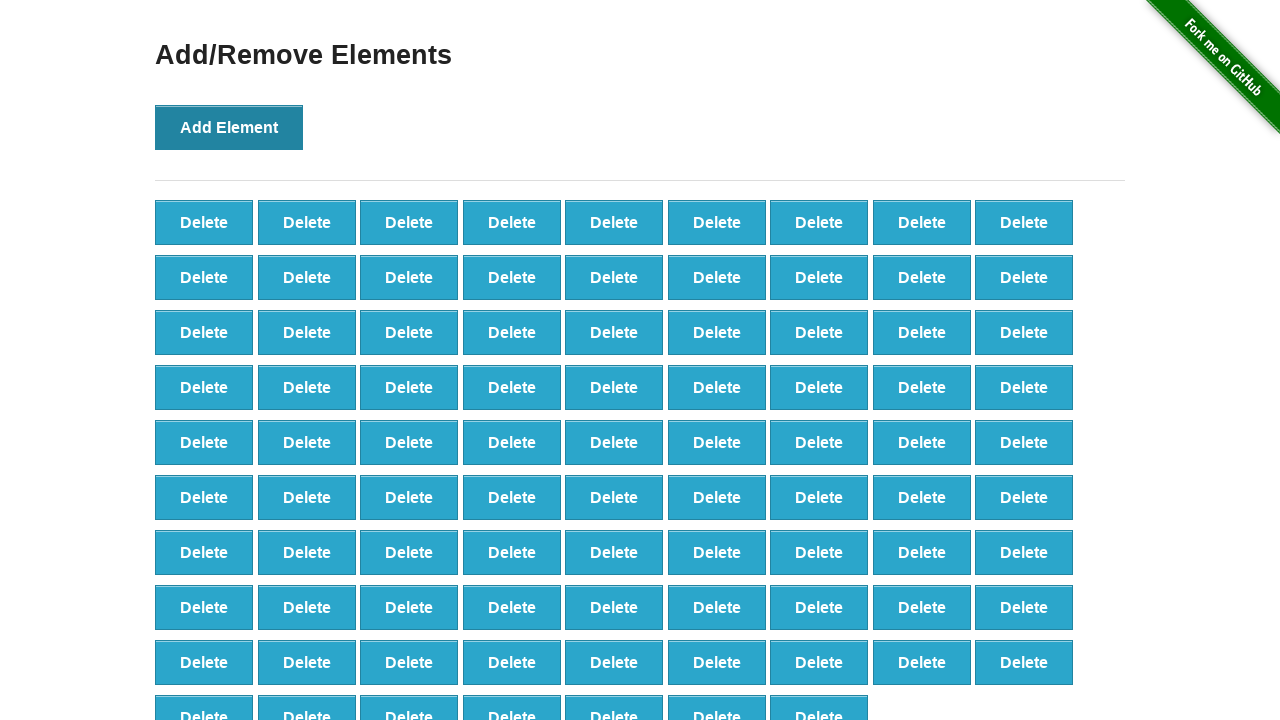

Clicked Add Element button (iteration 89/100) at (229, 127) on button[onclick='addElement()']
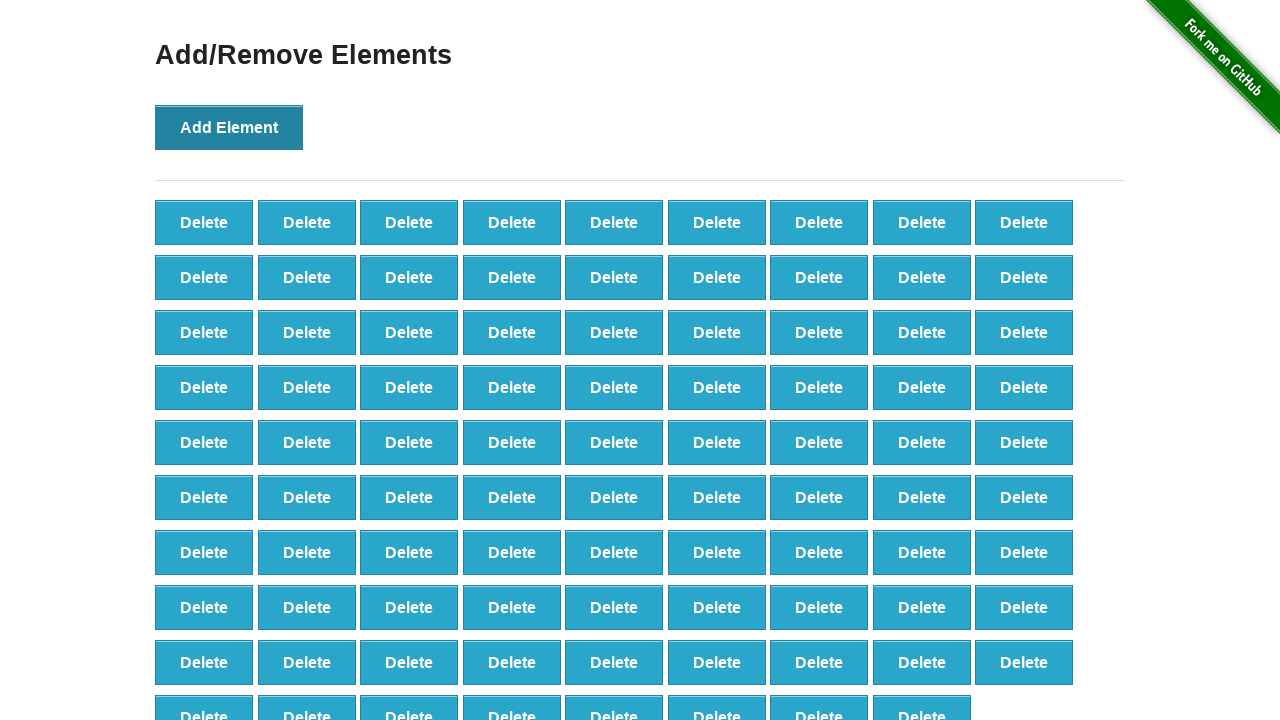

Clicked Add Element button (iteration 90/100) at (229, 127) on button[onclick='addElement()']
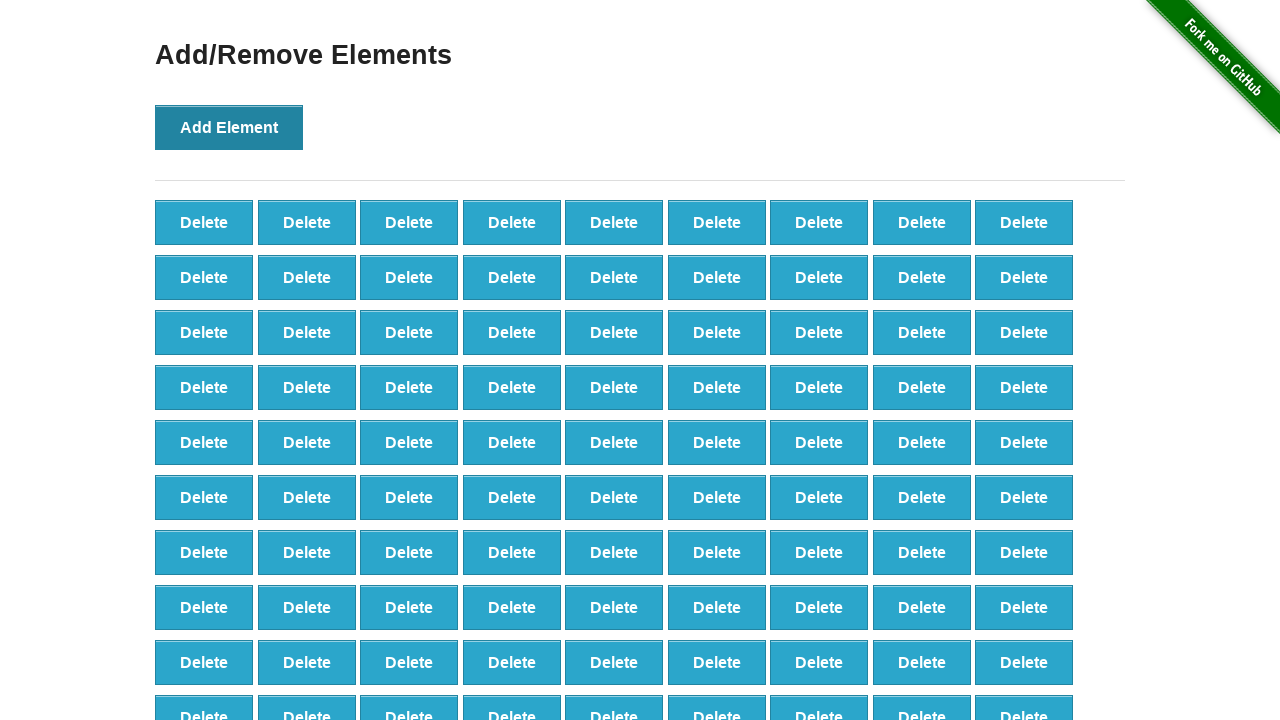

Clicked Add Element button (iteration 91/100) at (229, 127) on button[onclick='addElement()']
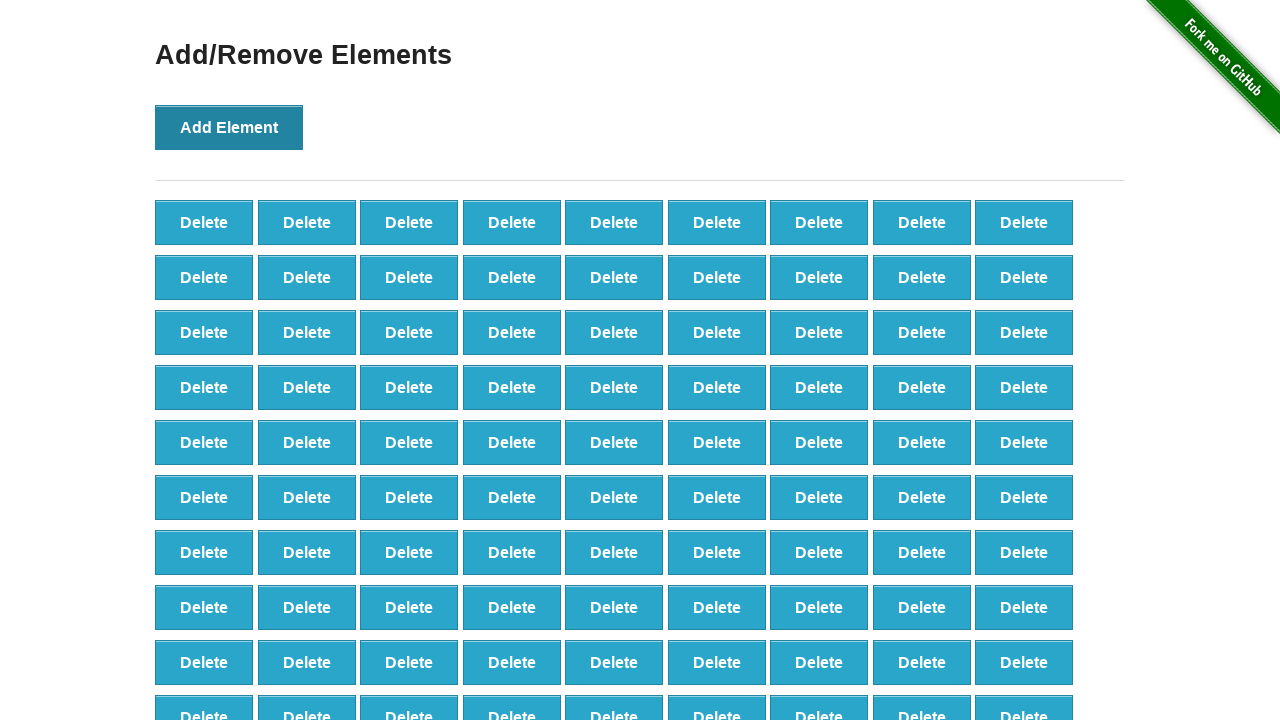

Clicked Add Element button (iteration 92/100) at (229, 127) on button[onclick='addElement()']
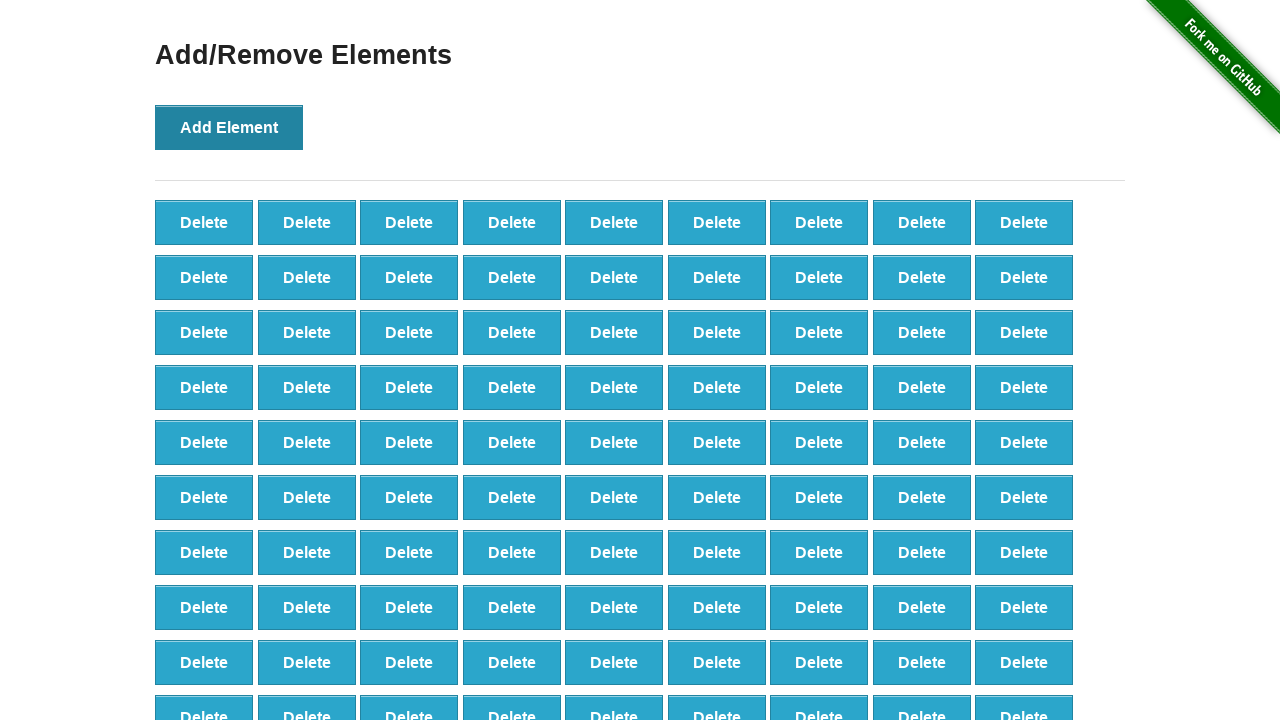

Clicked Add Element button (iteration 93/100) at (229, 127) on button[onclick='addElement()']
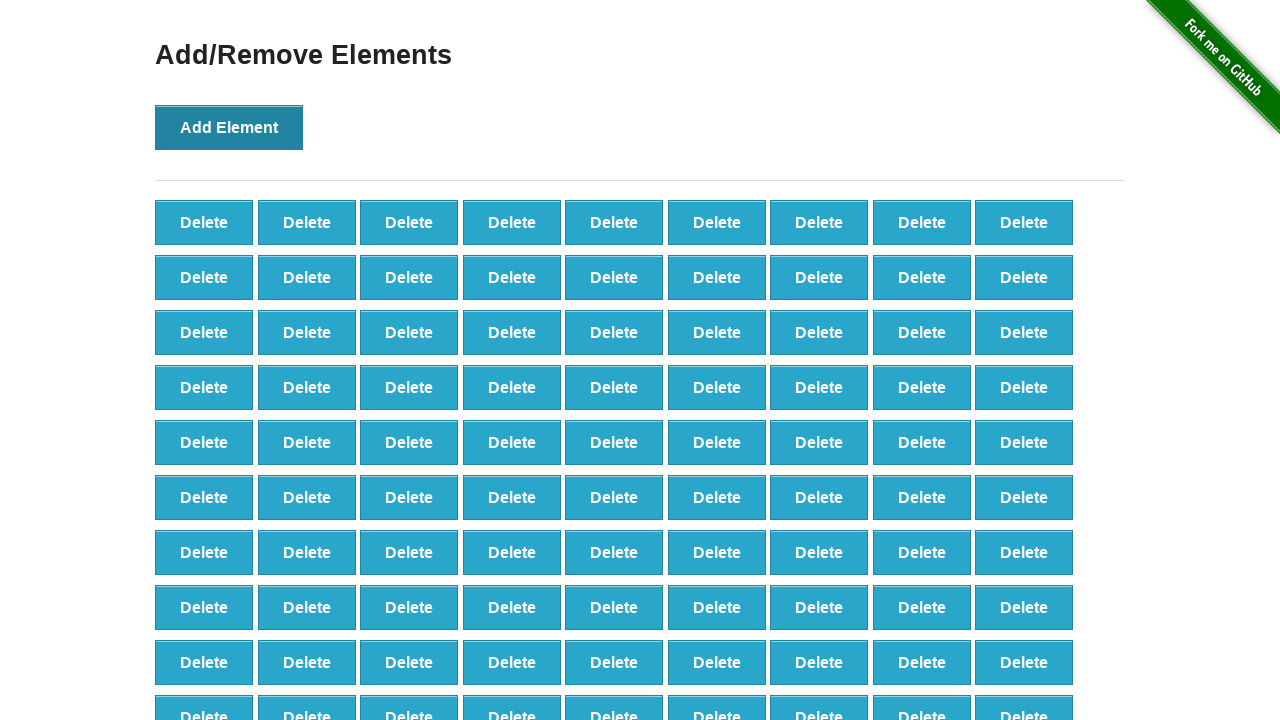

Clicked Add Element button (iteration 94/100) at (229, 127) on button[onclick='addElement()']
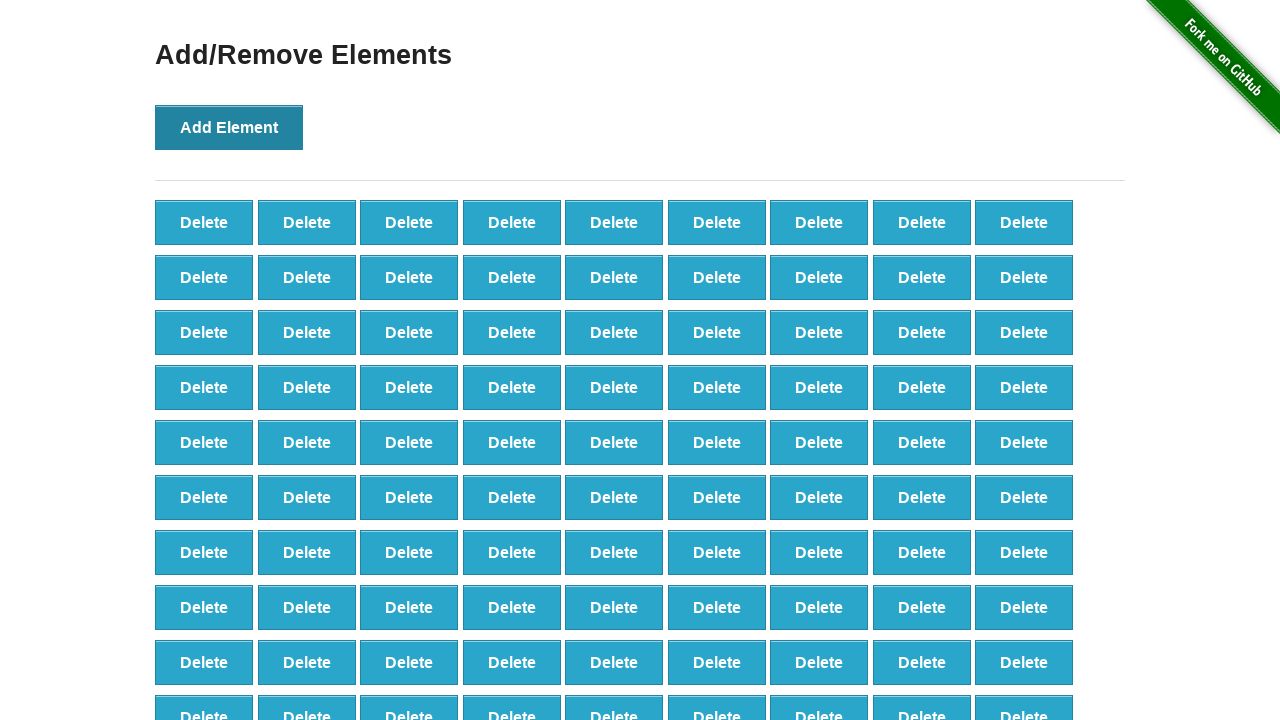

Clicked Add Element button (iteration 95/100) at (229, 127) on button[onclick='addElement()']
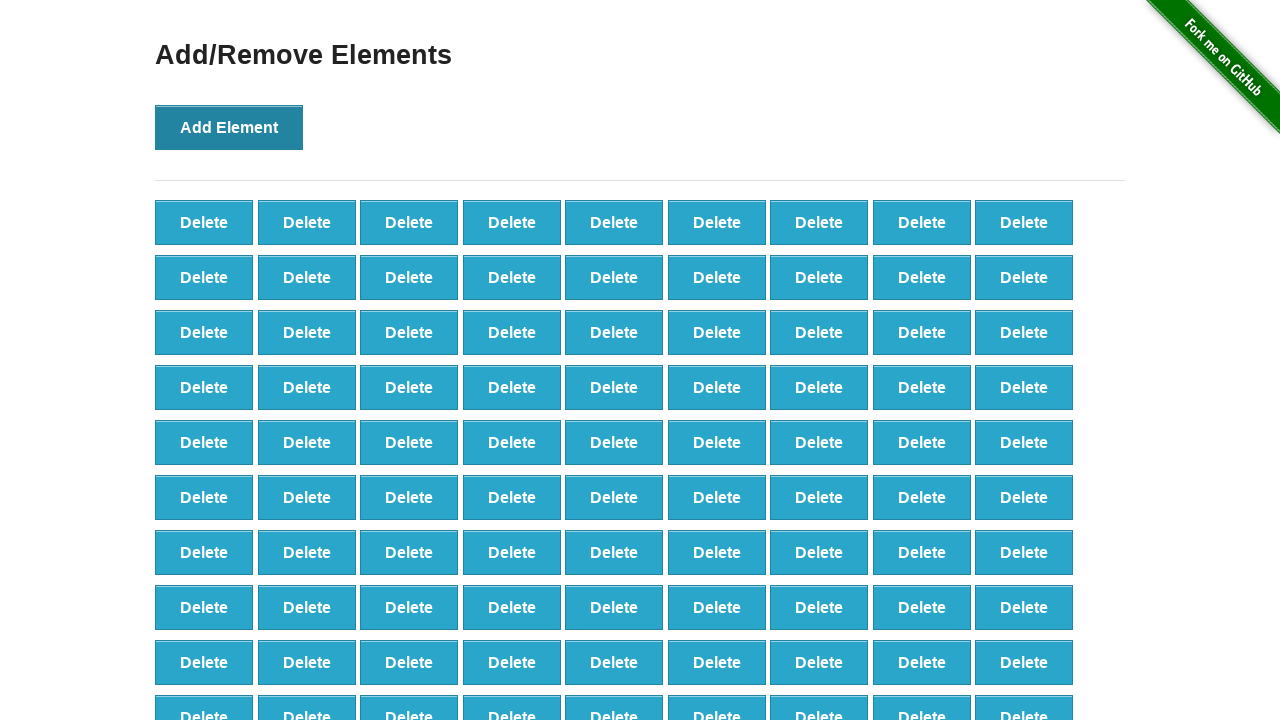

Clicked Add Element button (iteration 96/100) at (229, 127) on button[onclick='addElement()']
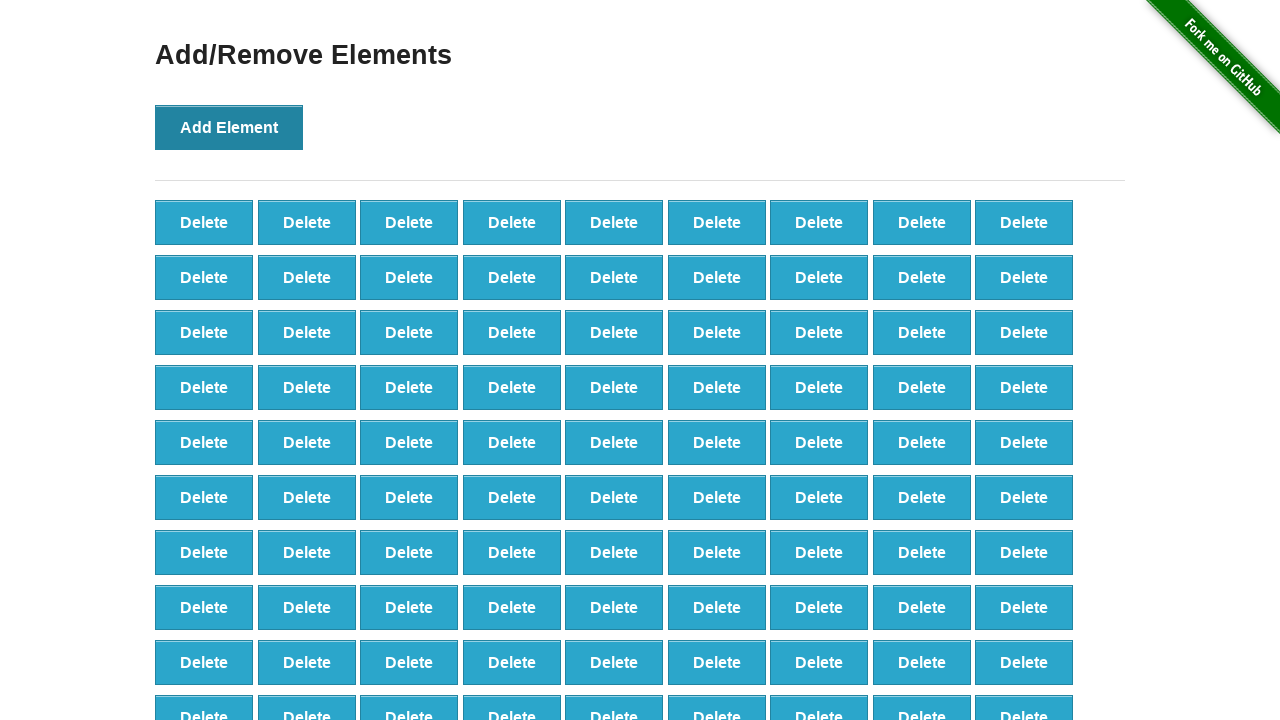

Clicked Add Element button (iteration 97/100) at (229, 127) on button[onclick='addElement()']
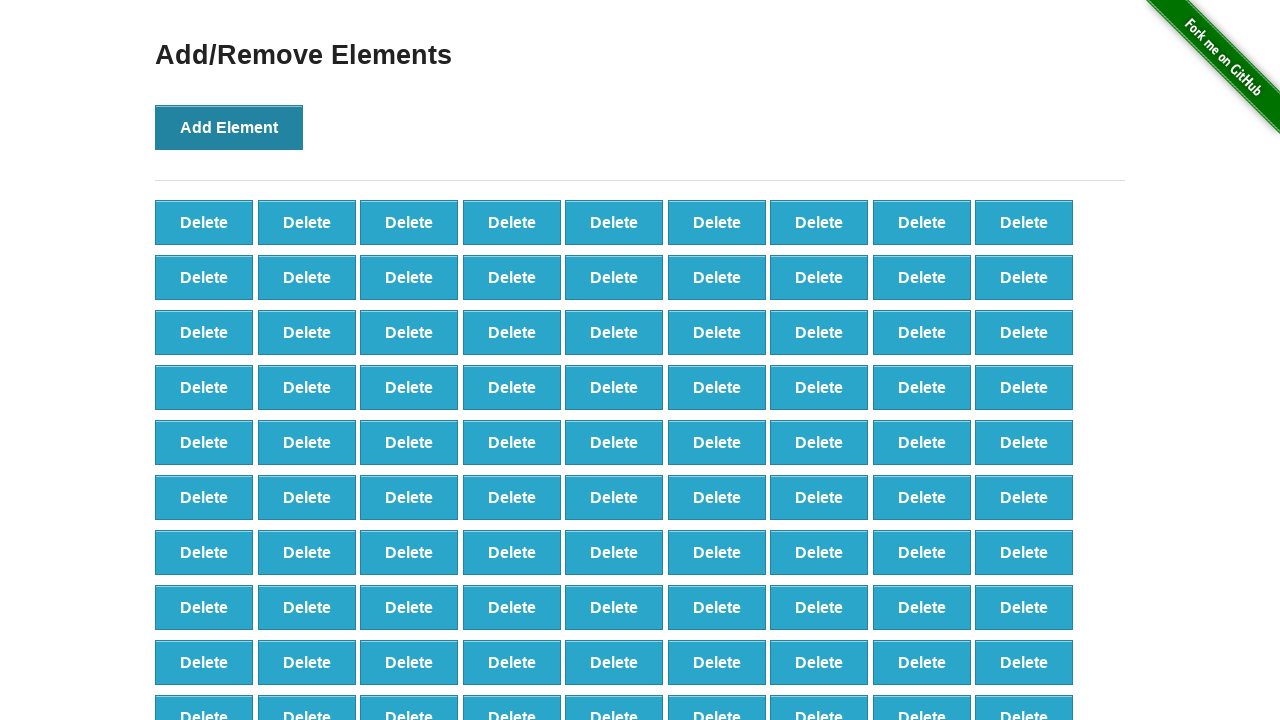

Clicked Add Element button (iteration 98/100) at (229, 127) on button[onclick='addElement()']
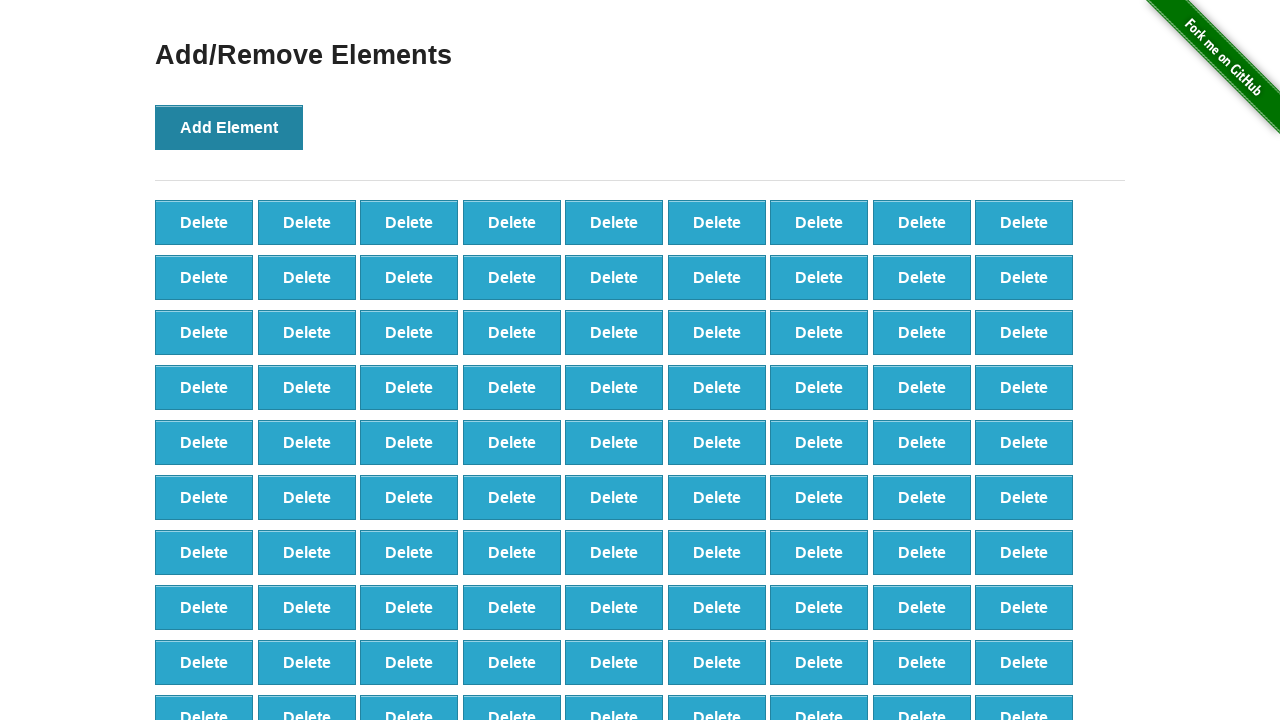

Clicked Add Element button (iteration 99/100) at (229, 127) on button[onclick='addElement()']
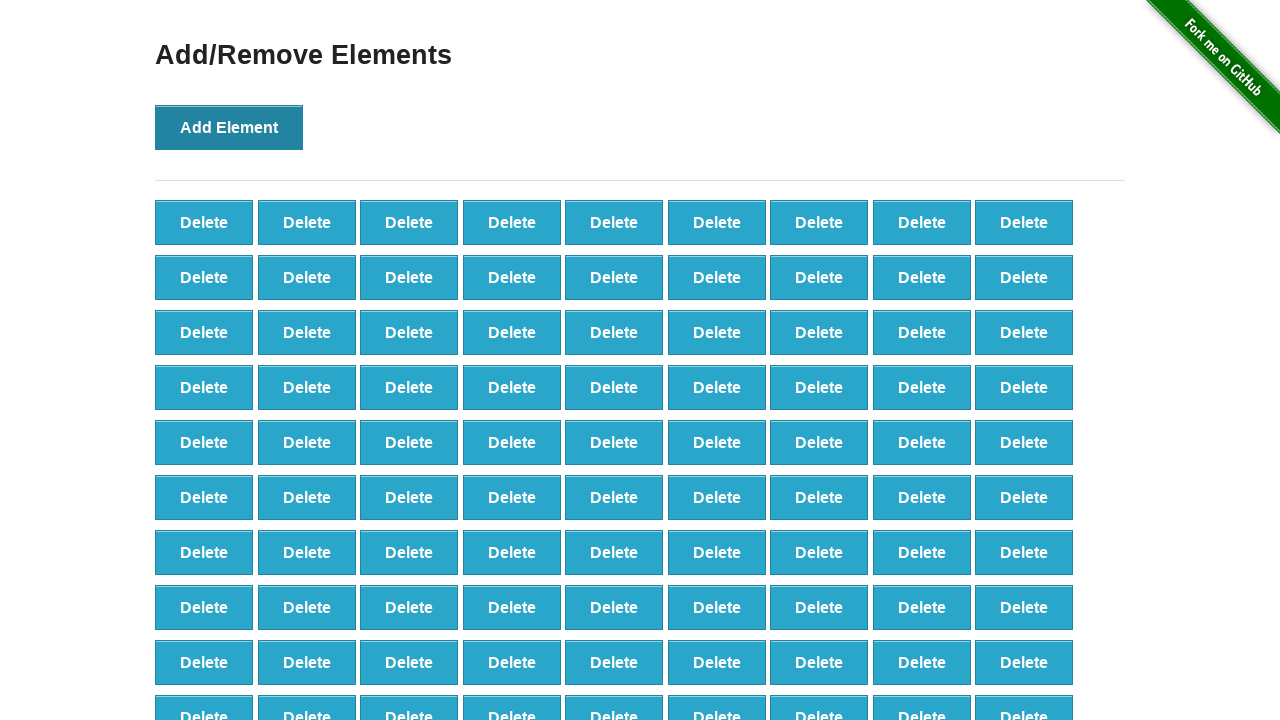

Clicked Add Element button (iteration 100/100) at (229, 127) on button[onclick='addElement()']
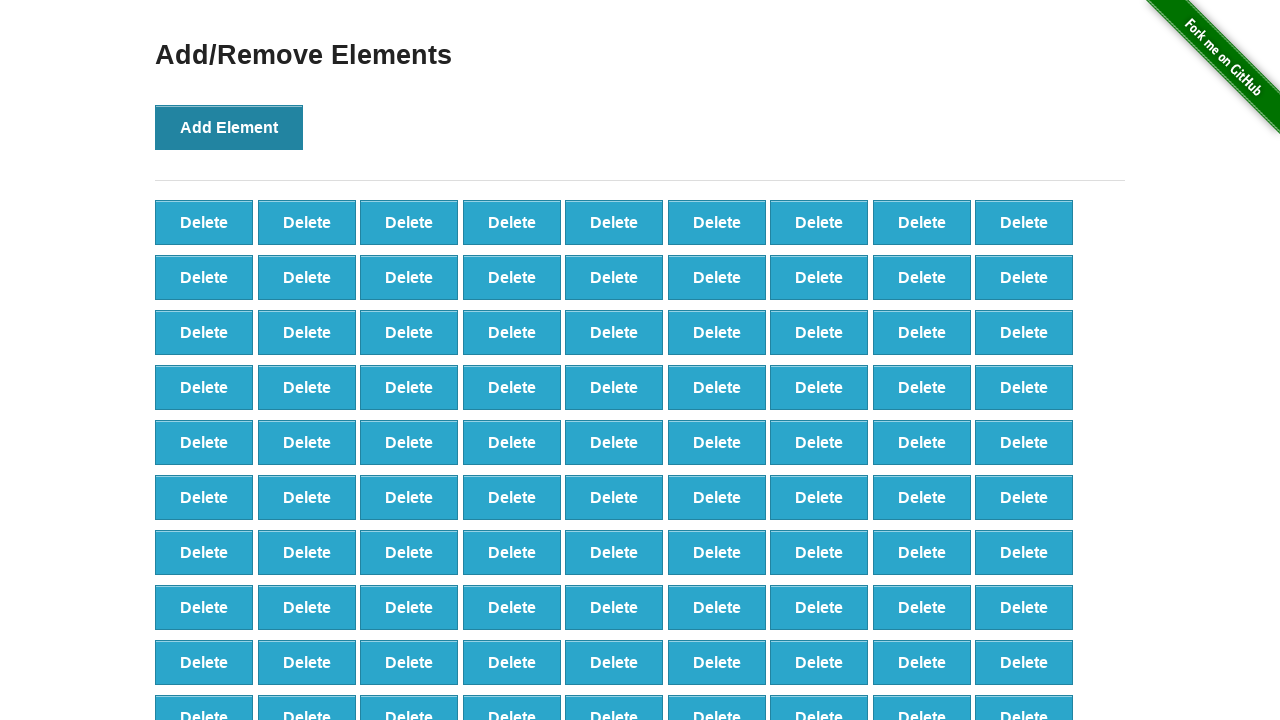

Located all added elements
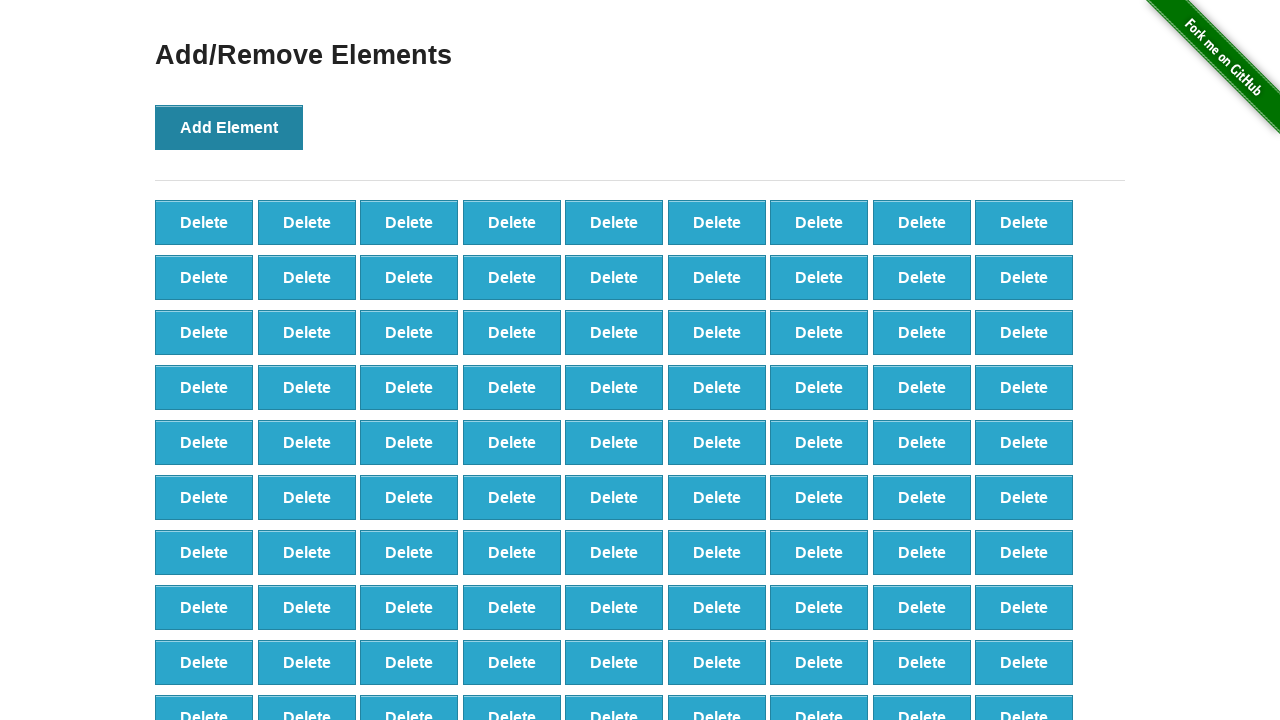

Verified that 100 elements were successfully added
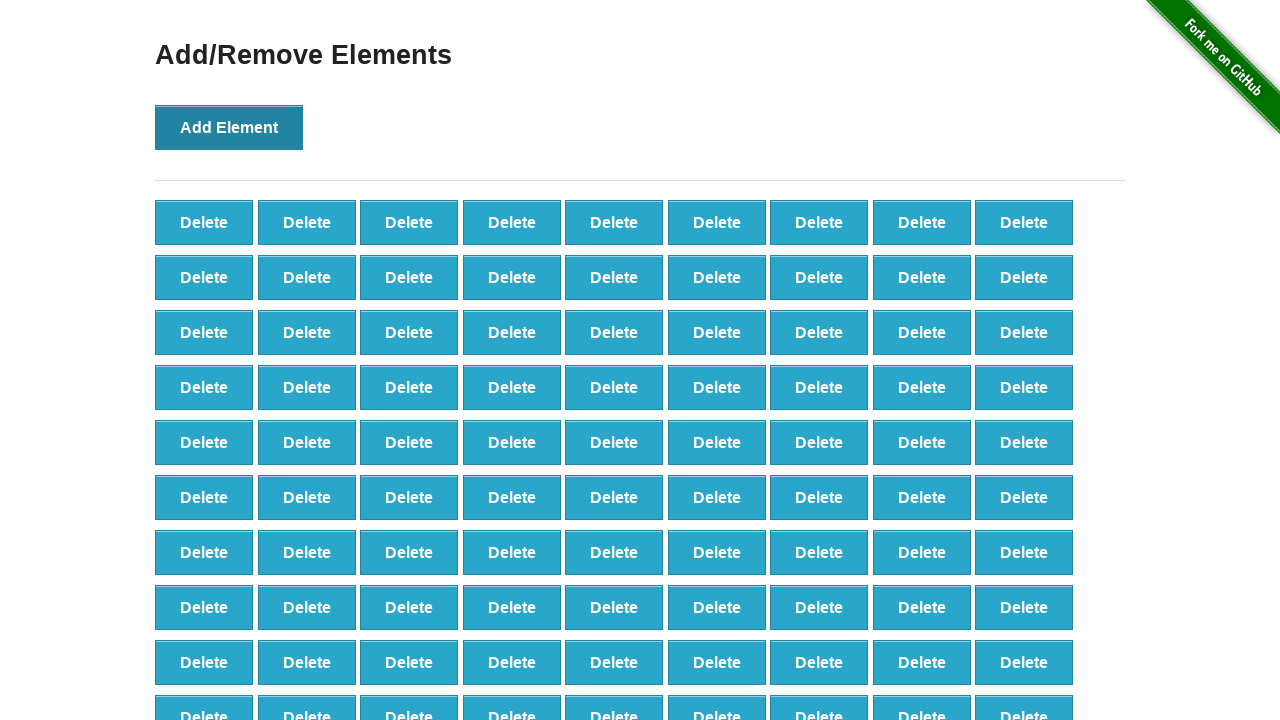

Clicked Delete button (iteration 1/90) at (204, 222) on button[onclick='deleteElement()'] >> nth=0
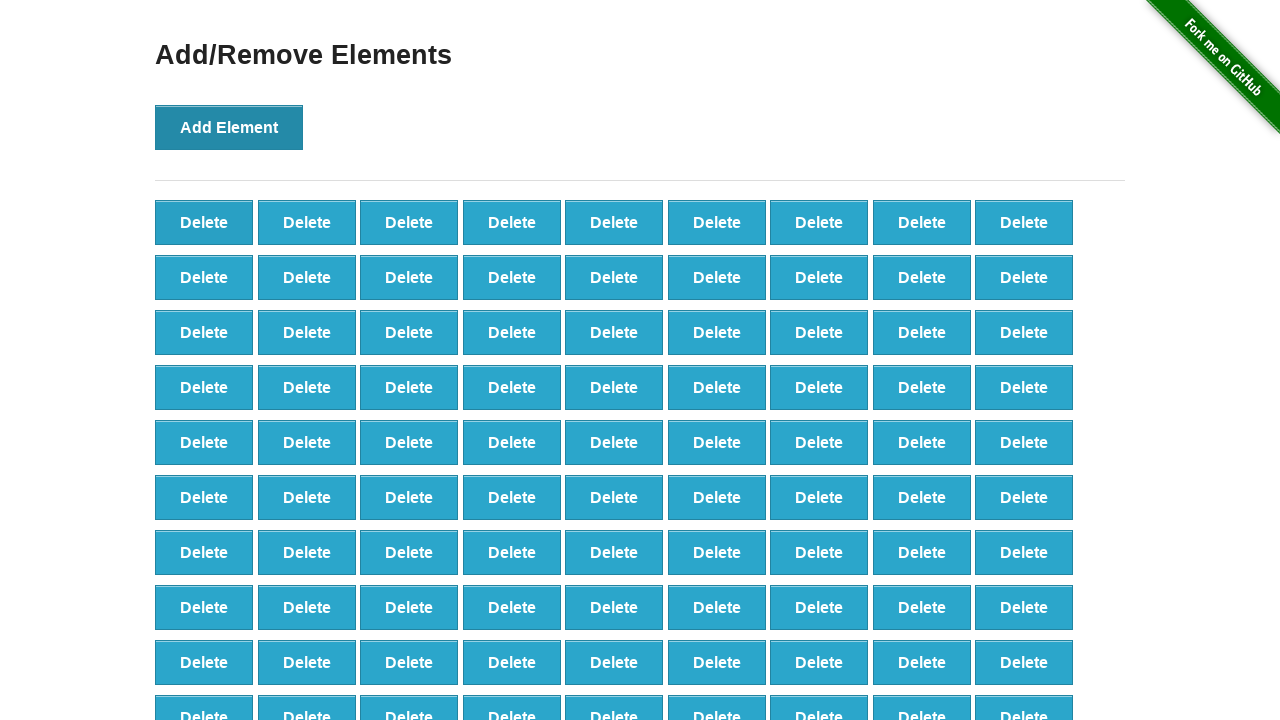

Clicked Delete button (iteration 2/90) at (204, 222) on button[onclick='deleteElement()'] >> nth=0
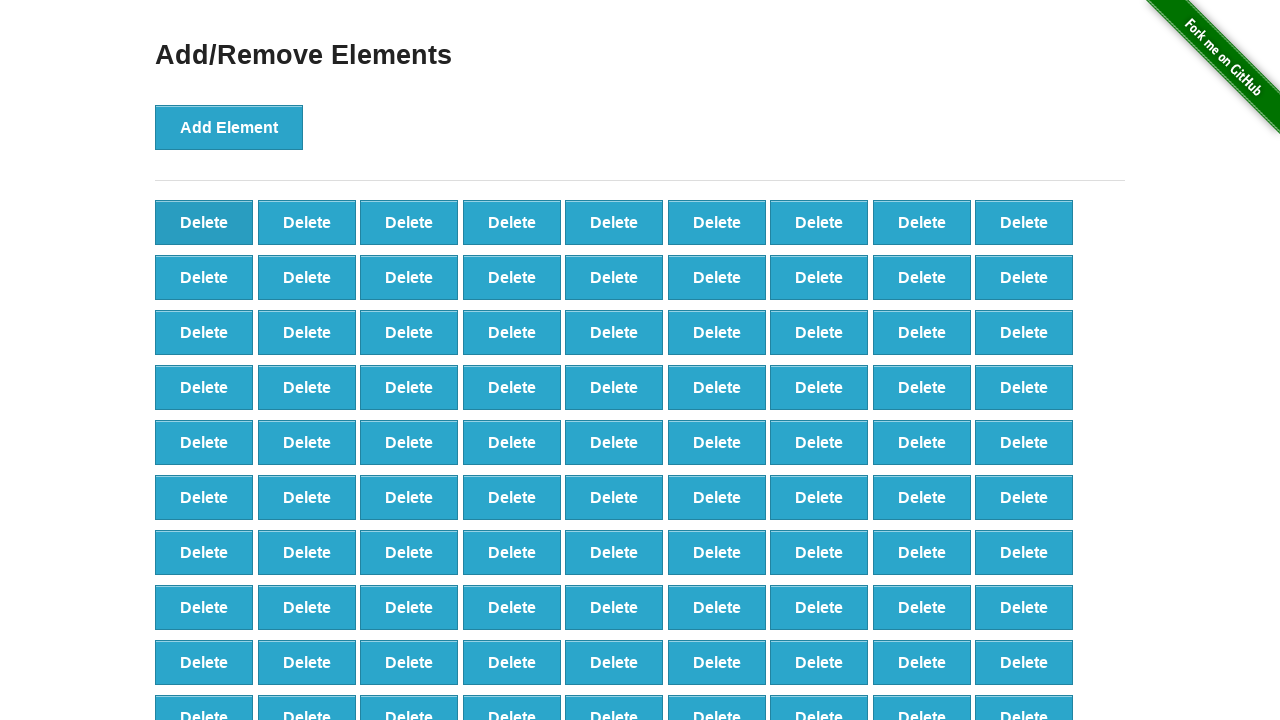

Clicked Delete button (iteration 3/90) at (204, 222) on button[onclick='deleteElement()'] >> nth=0
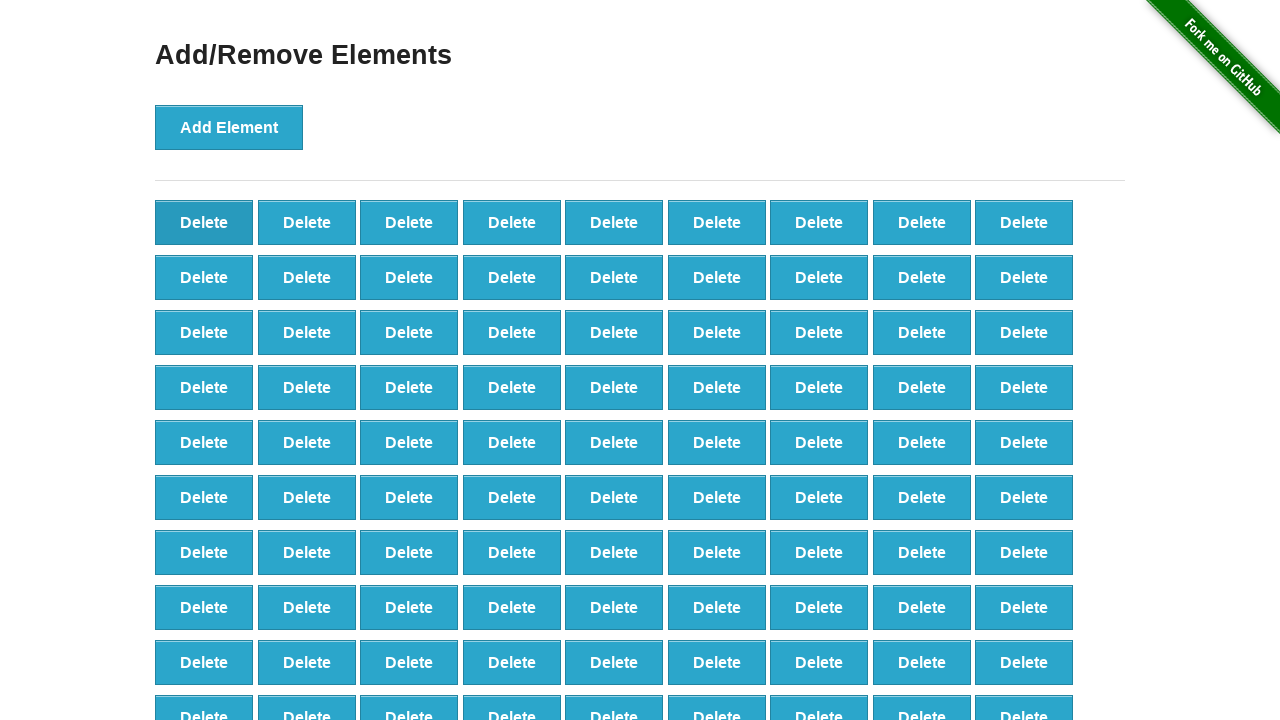

Clicked Delete button (iteration 4/90) at (204, 222) on button[onclick='deleteElement()'] >> nth=0
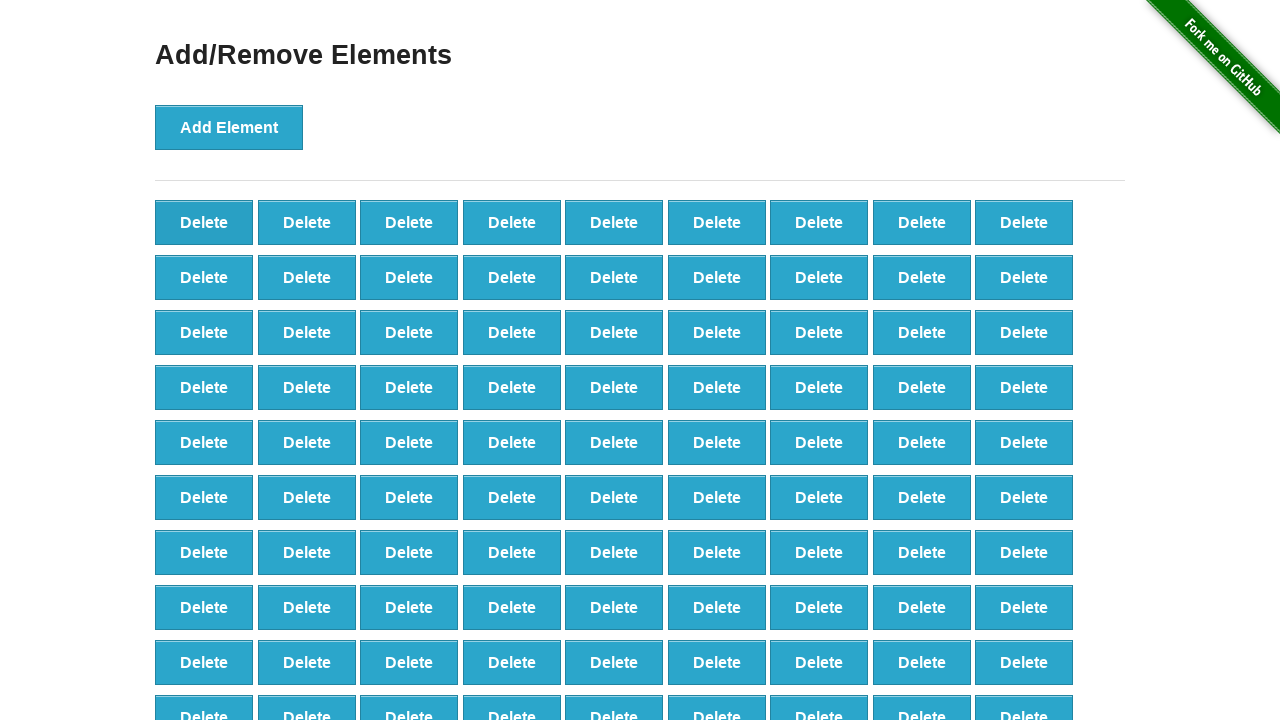

Clicked Delete button (iteration 5/90) at (204, 222) on button[onclick='deleteElement()'] >> nth=0
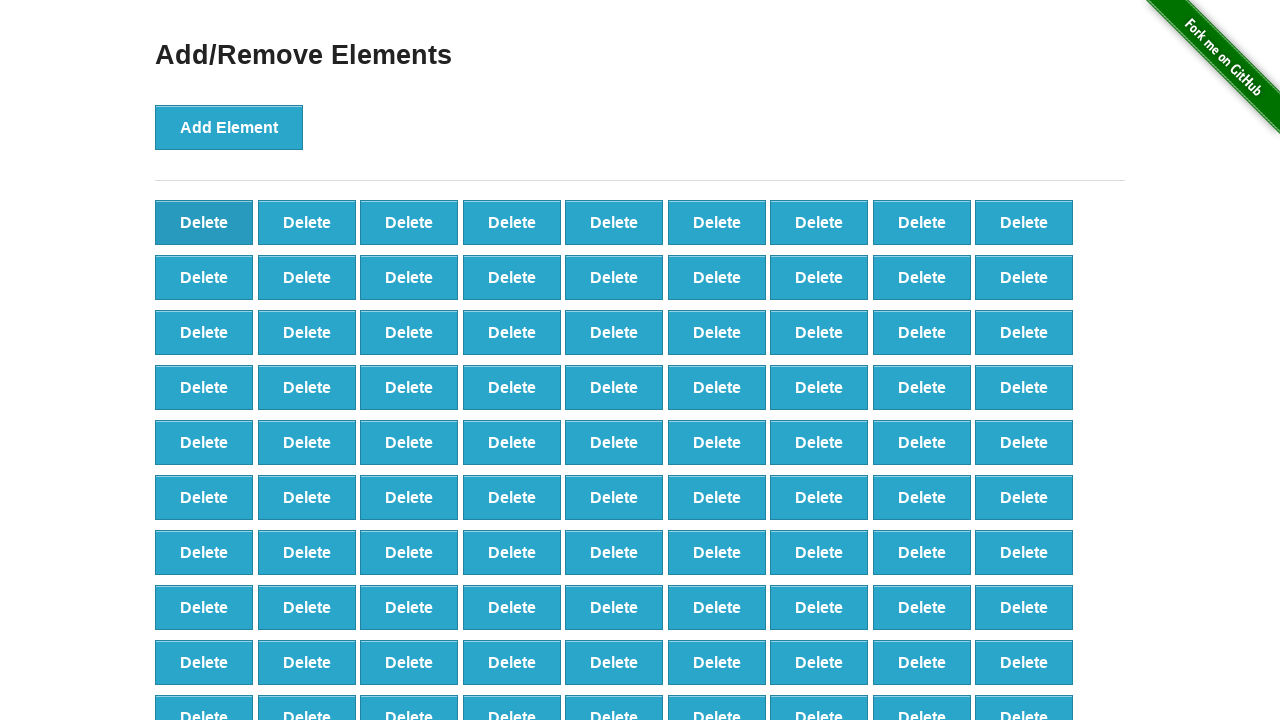

Clicked Delete button (iteration 6/90) at (204, 222) on button[onclick='deleteElement()'] >> nth=0
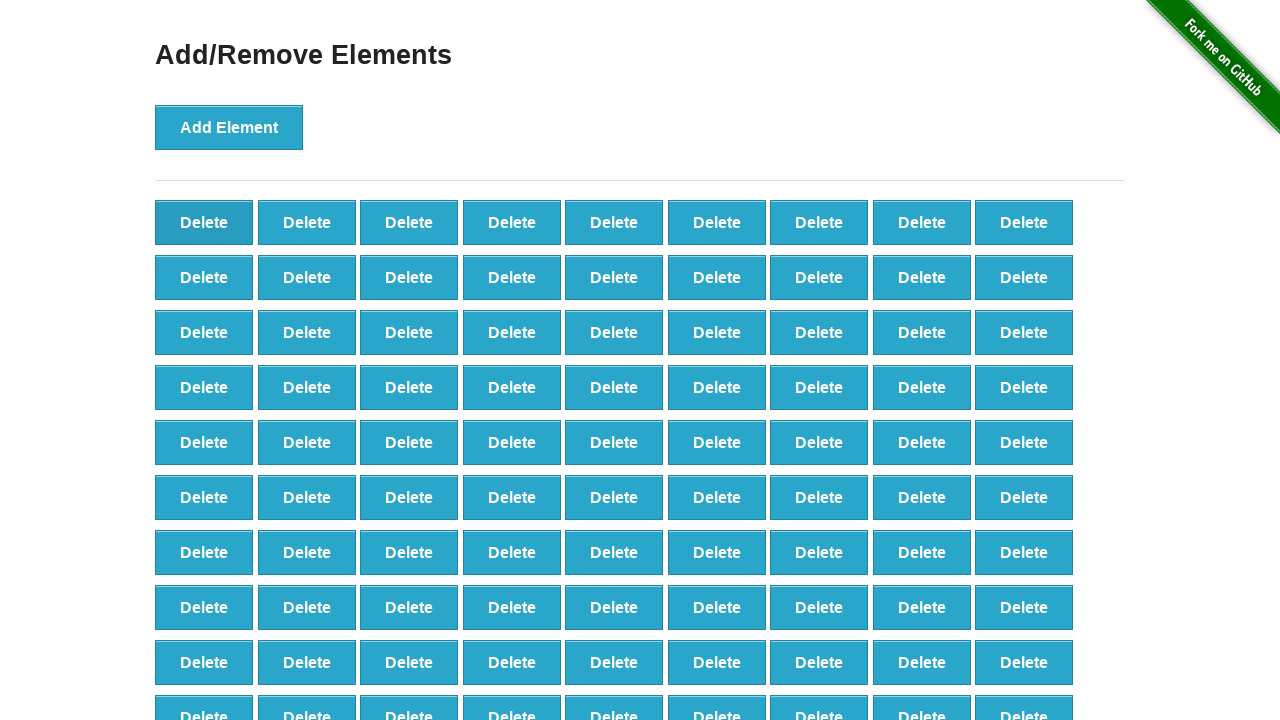

Clicked Delete button (iteration 7/90) at (204, 222) on button[onclick='deleteElement()'] >> nth=0
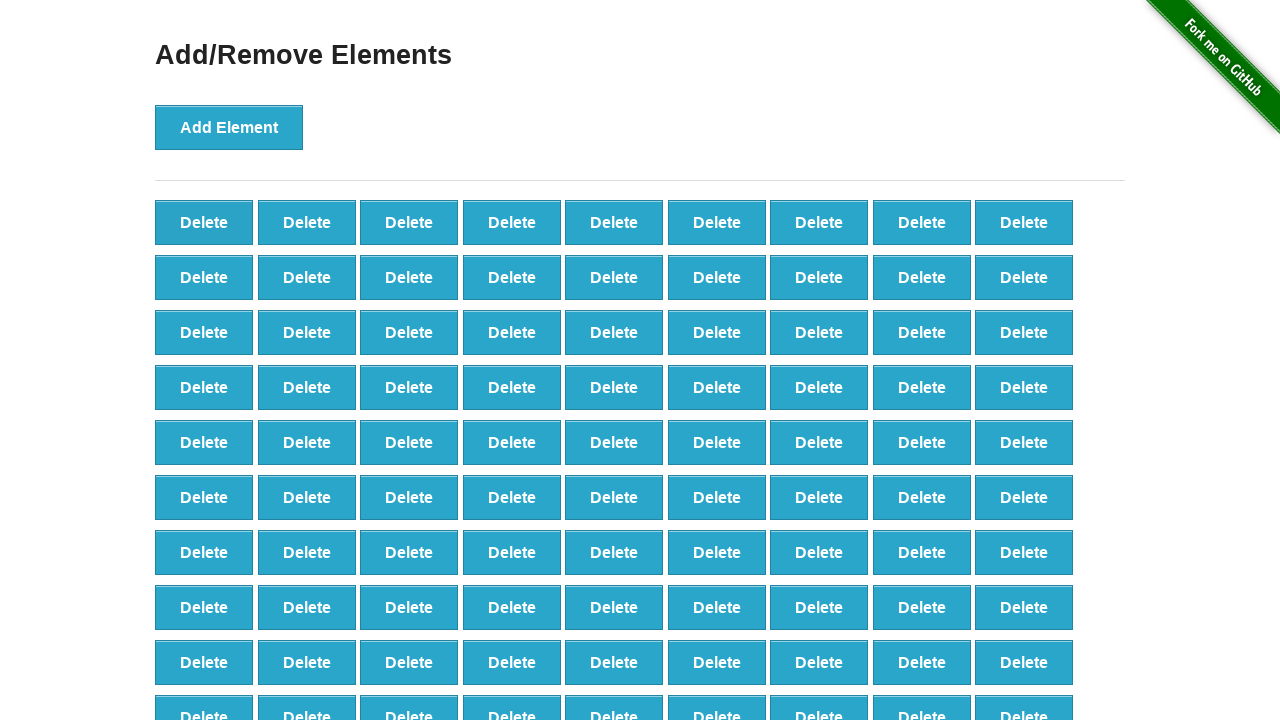

Clicked Delete button (iteration 8/90) at (204, 222) on button[onclick='deleteElement()'] >> nth=0
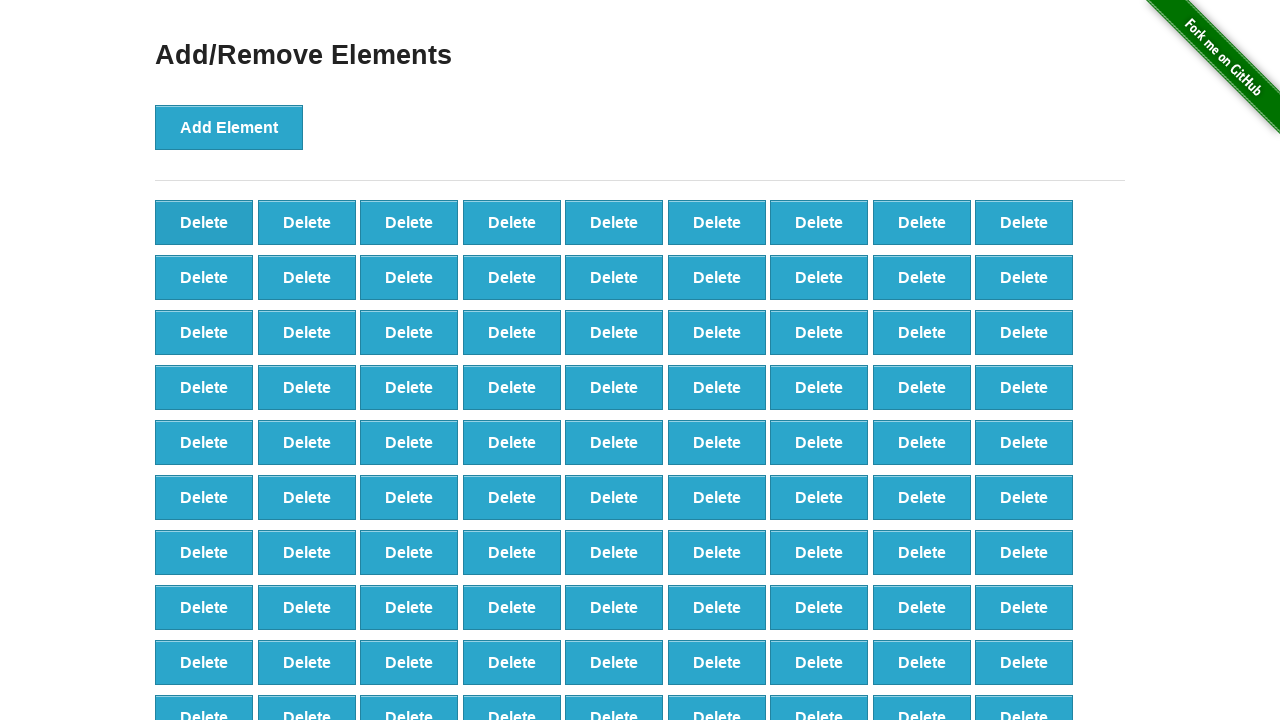

Clicked Delete button (iteration 9/90) at (204, 222) on button[onclick='deleteElement()'] >> nth=0
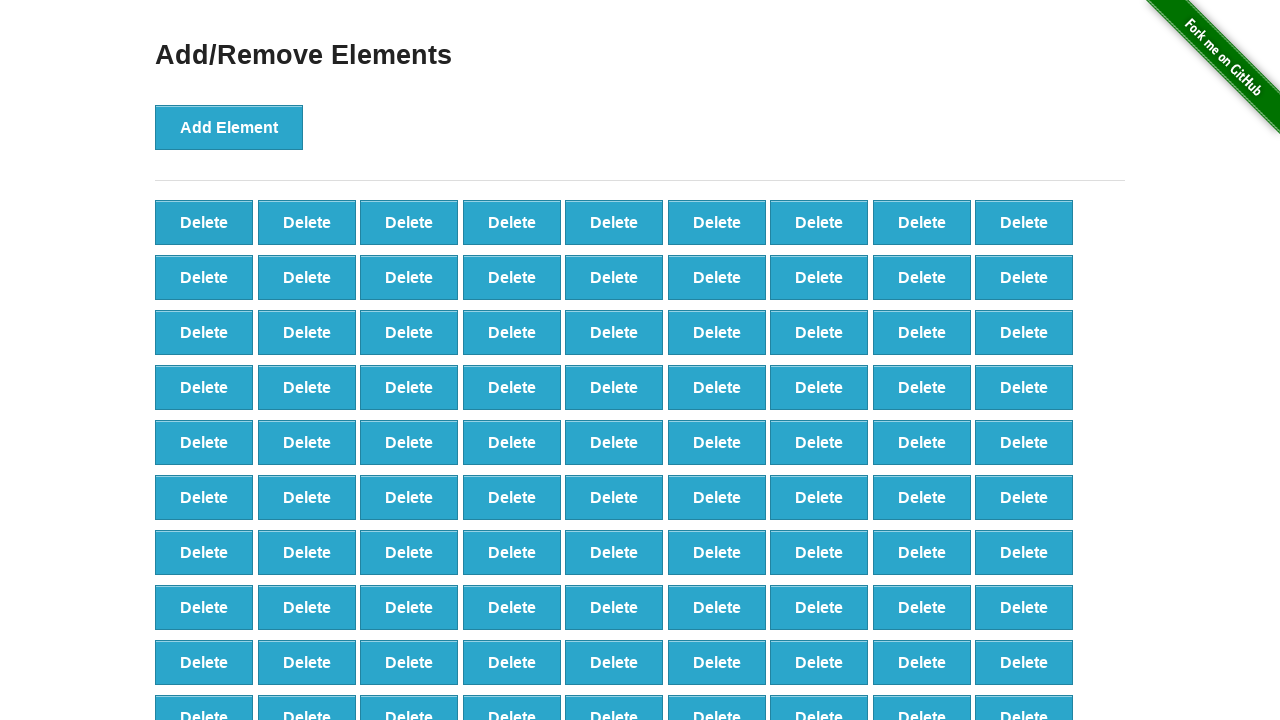

Clicked Delete button (iteration 10/90) at (204, 222) on button[onclick='deleteElement()'] >> nth=0
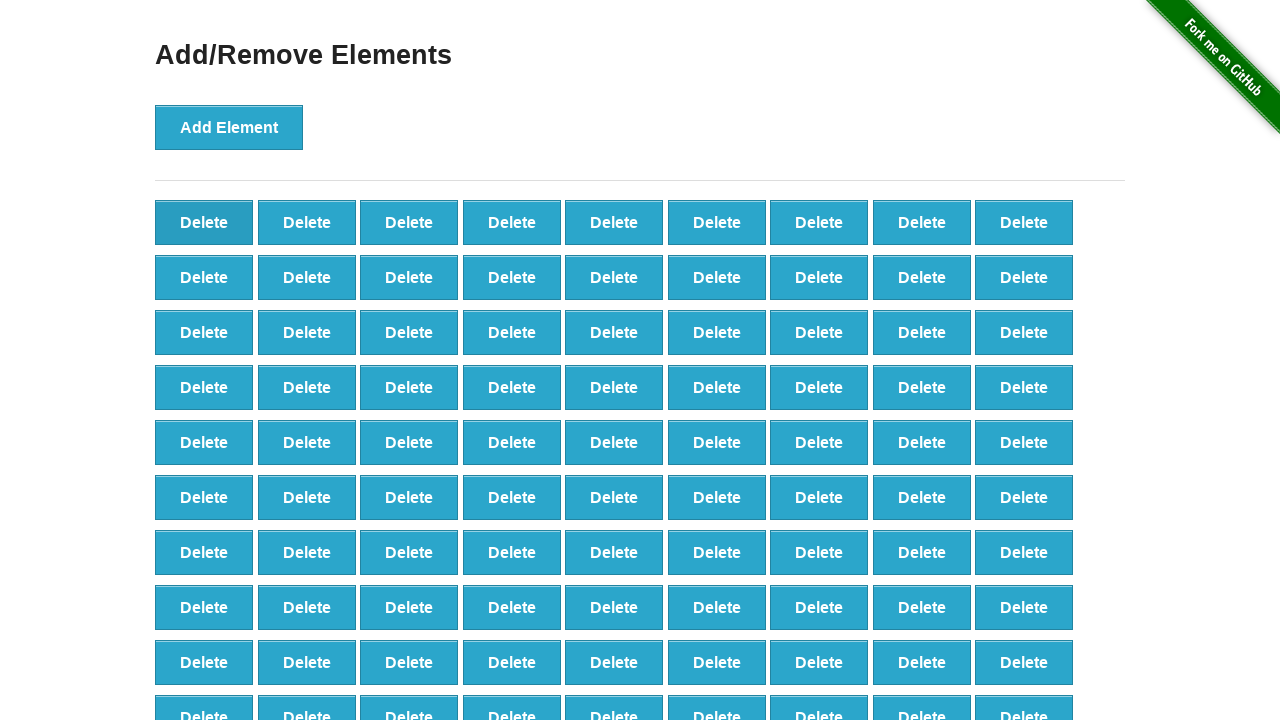

Clicked Delete button (iteration 11/90) at (204, 222) on button[onclick='deleteElement()'] >> nth=0
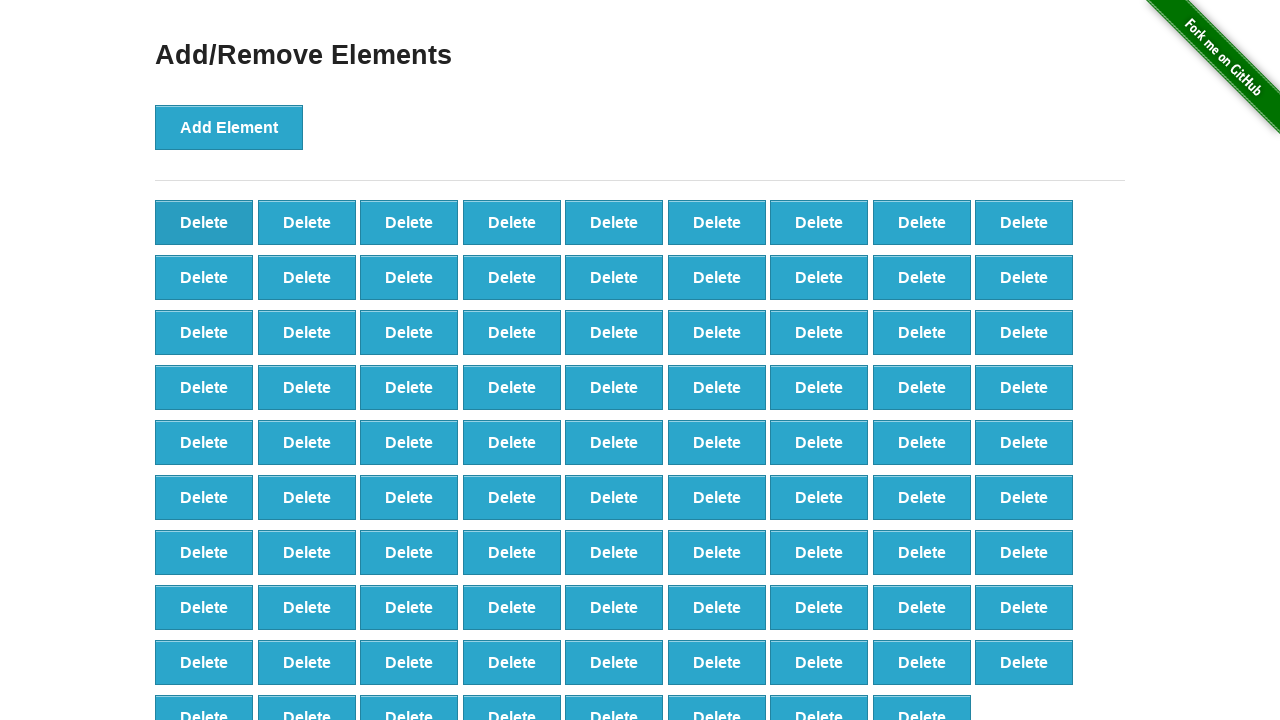

Clicked Delete button (iteration 12/90) at (204, 222) on button[onclick='deleteElement()'] >> nth=0
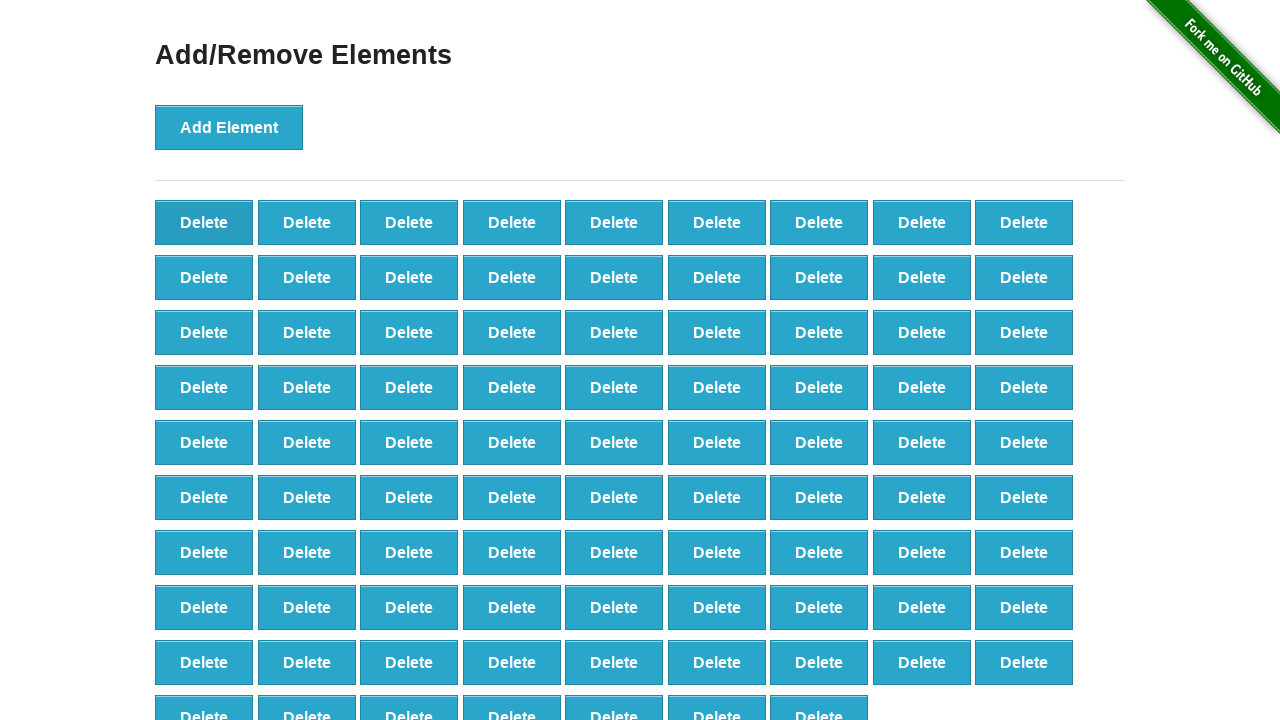

Clicked Delete button (iteration 13/90) at (204, 222) on button[onclick='deleteElement()'] >> nth=0
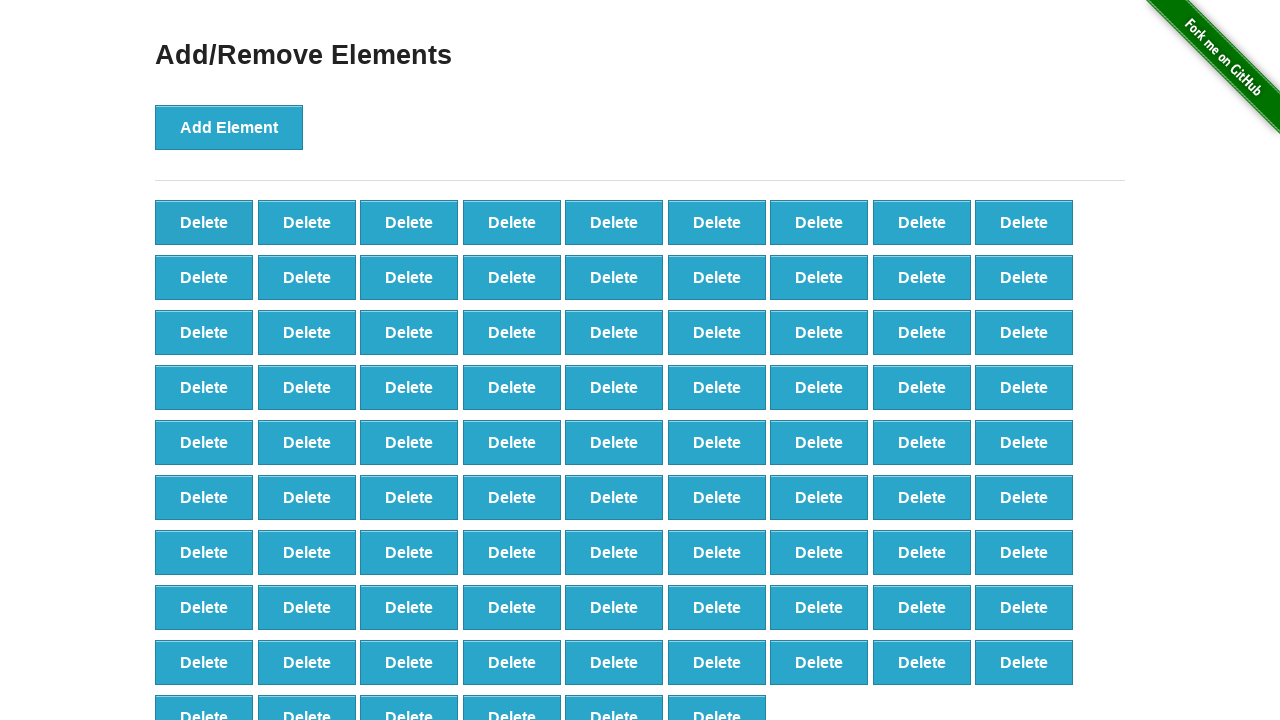

Clicked Delete button (iteration 14/90) at (204, 222) on button[onclick='deleteElement()'] >> nth=0
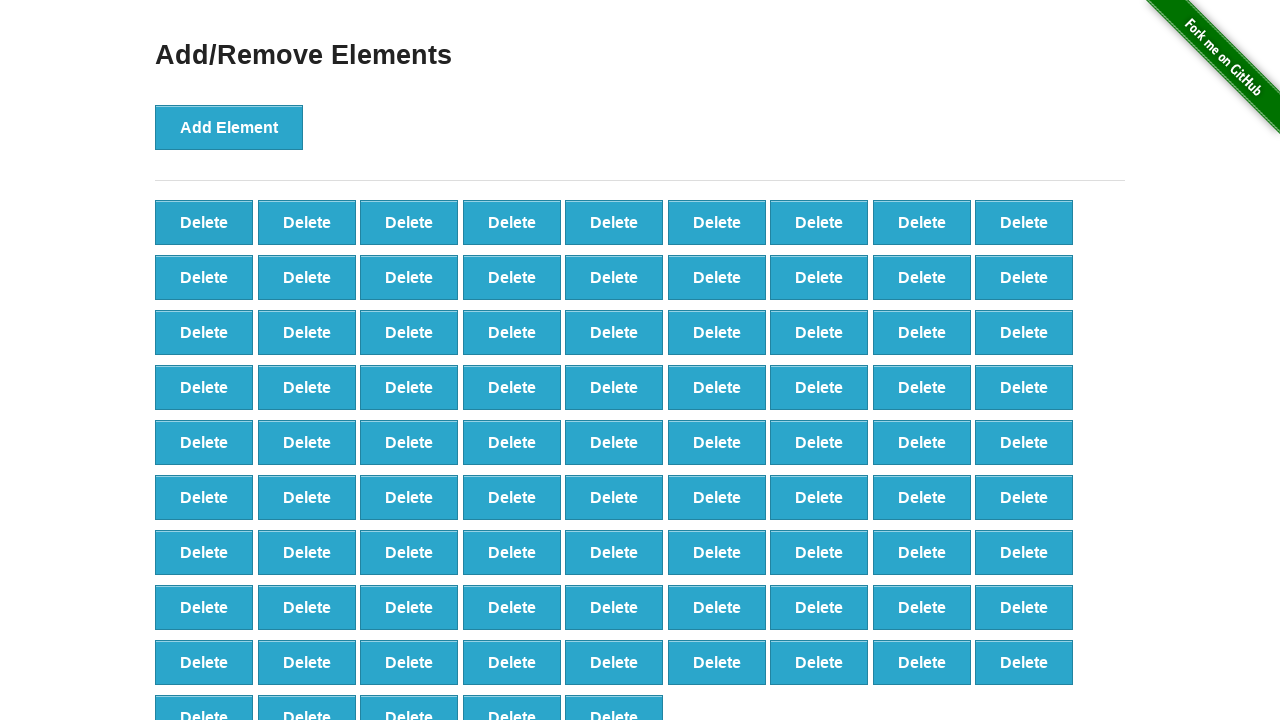

Clicked Delete button (iteration 15/90) at (204, 222) on button[onclick='deleteElement()'] >> nth=0
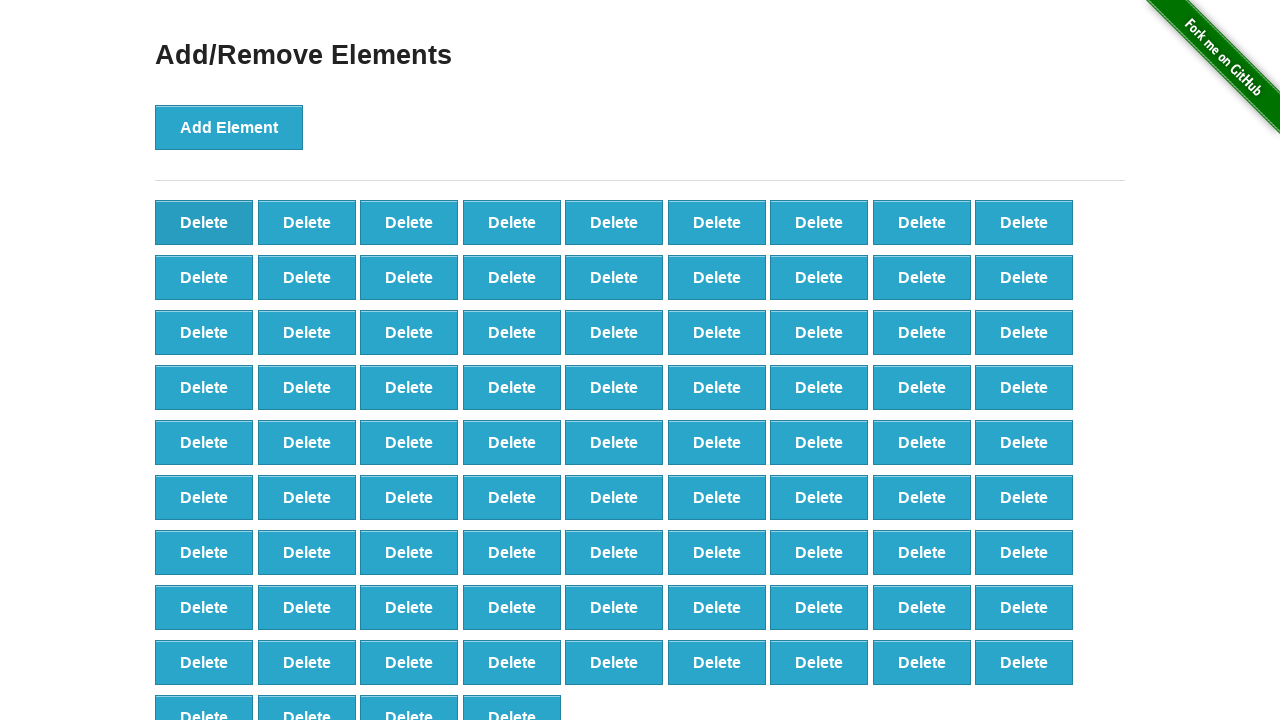

Clicked Delete button (iteration 16/90) at (204, 222) on button[onclick='deleteElement()'] >> nth=0
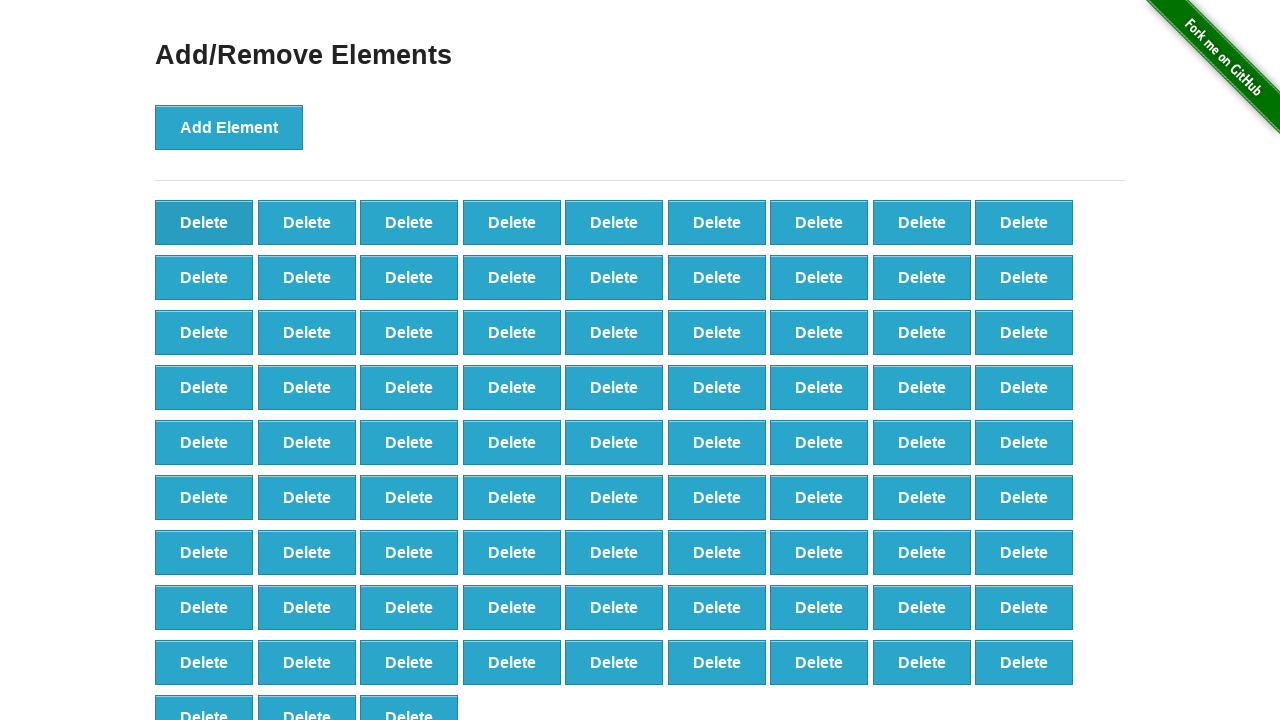

Clicked Delete button (iteration 17/90) at (204, 222) on button[onclick='deleteElement()'] >> nth=0
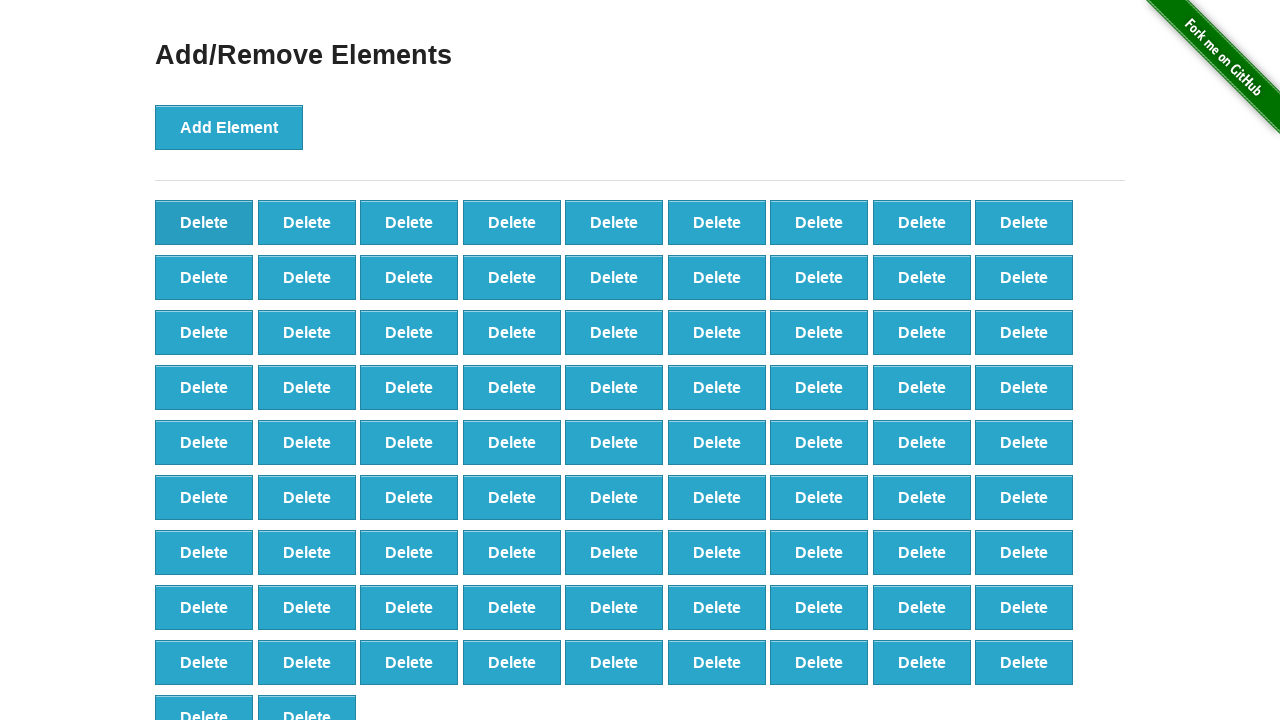

Clicked Delete button (iteration 18/90) at (204, 222) on button[onclick='deleteElement()'] >> nth=0
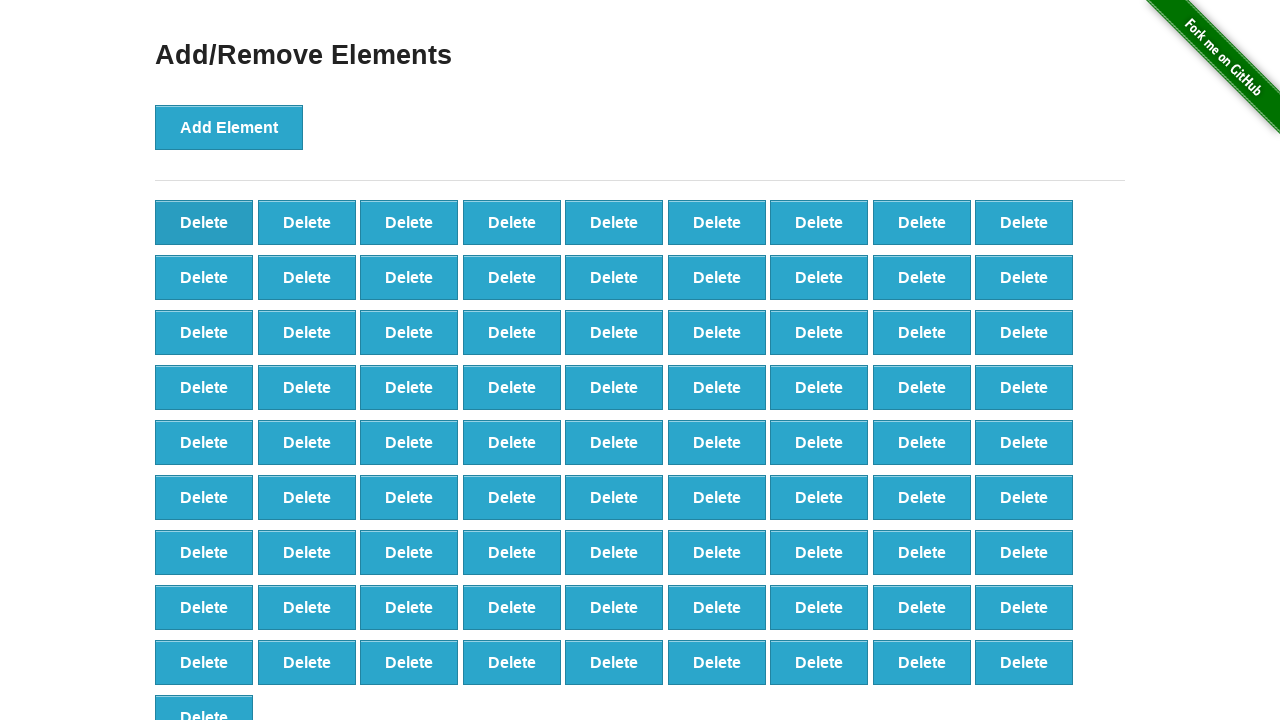

Clicked Delete button (iteration 19/90) at (204, 222) on button[onclick='deleteElement()'] >> nth=0
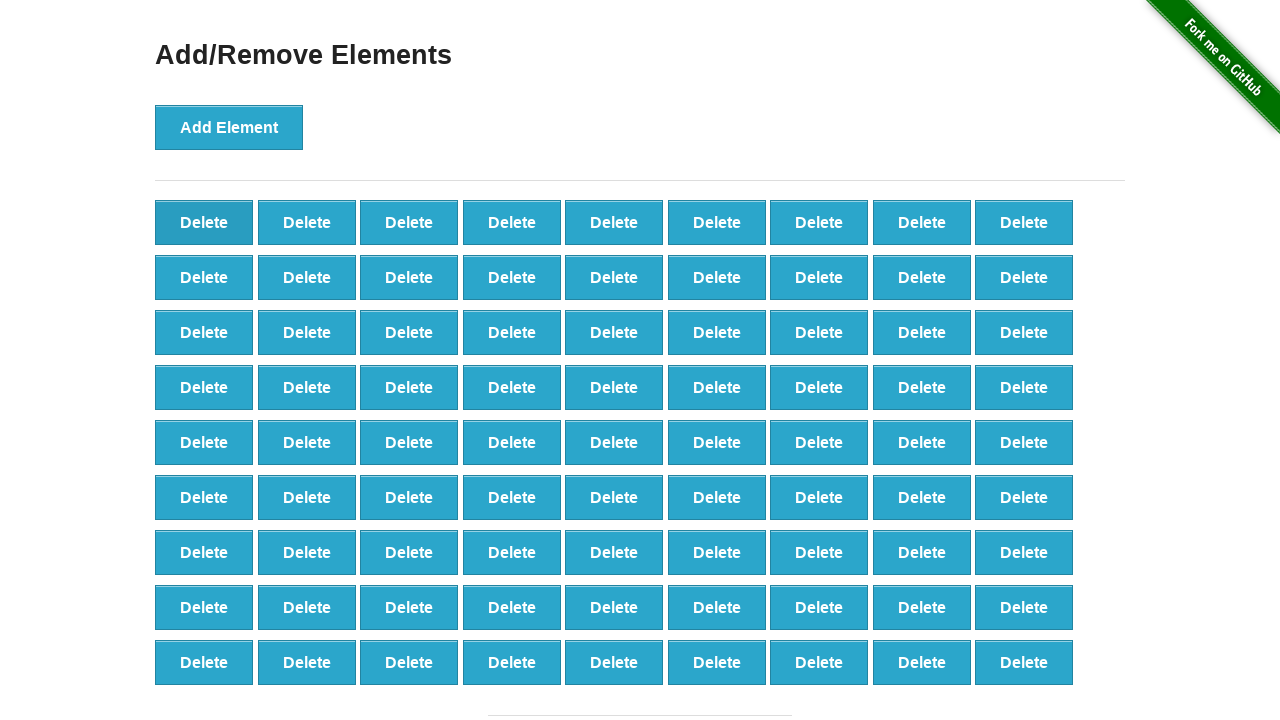

Clicked Delete button (iteration 20/90) at (204, 222) on button[onclick='deleteElement()'] >> nth=0
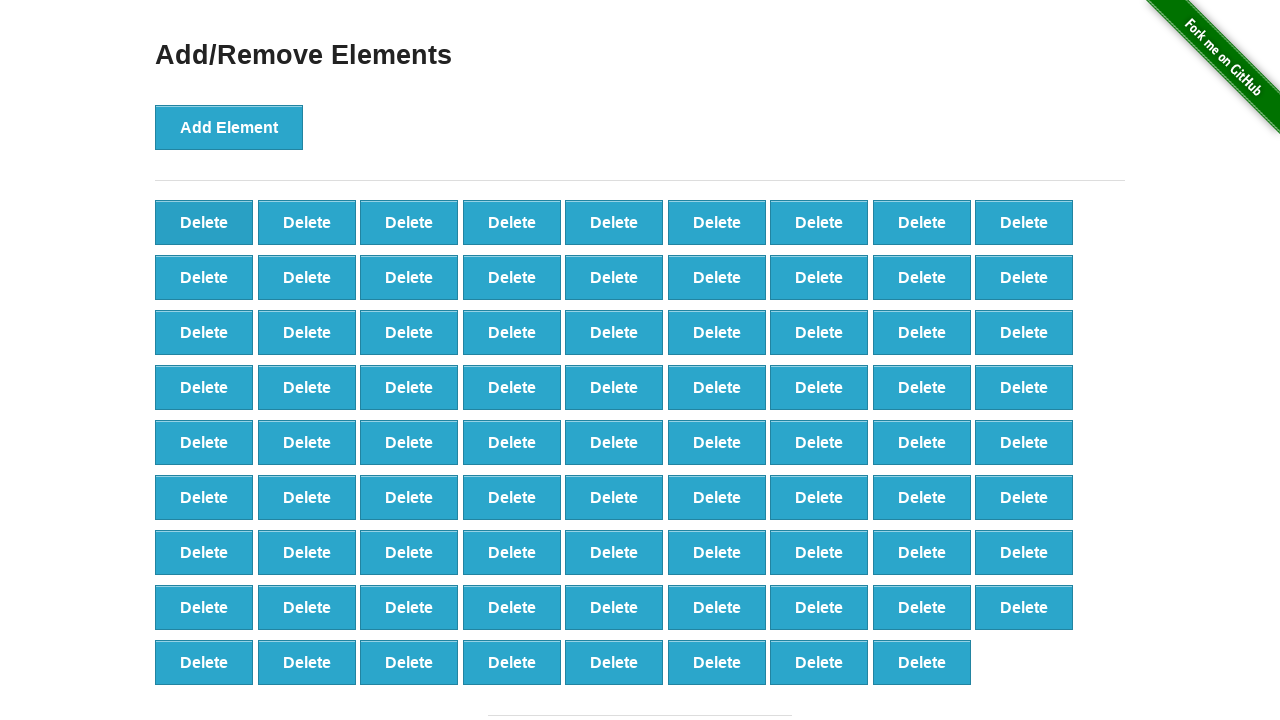

Clicked Delete button (iteration 21/90) at (204, 222) on button[onclick='deleteElement()'] >> nth=0
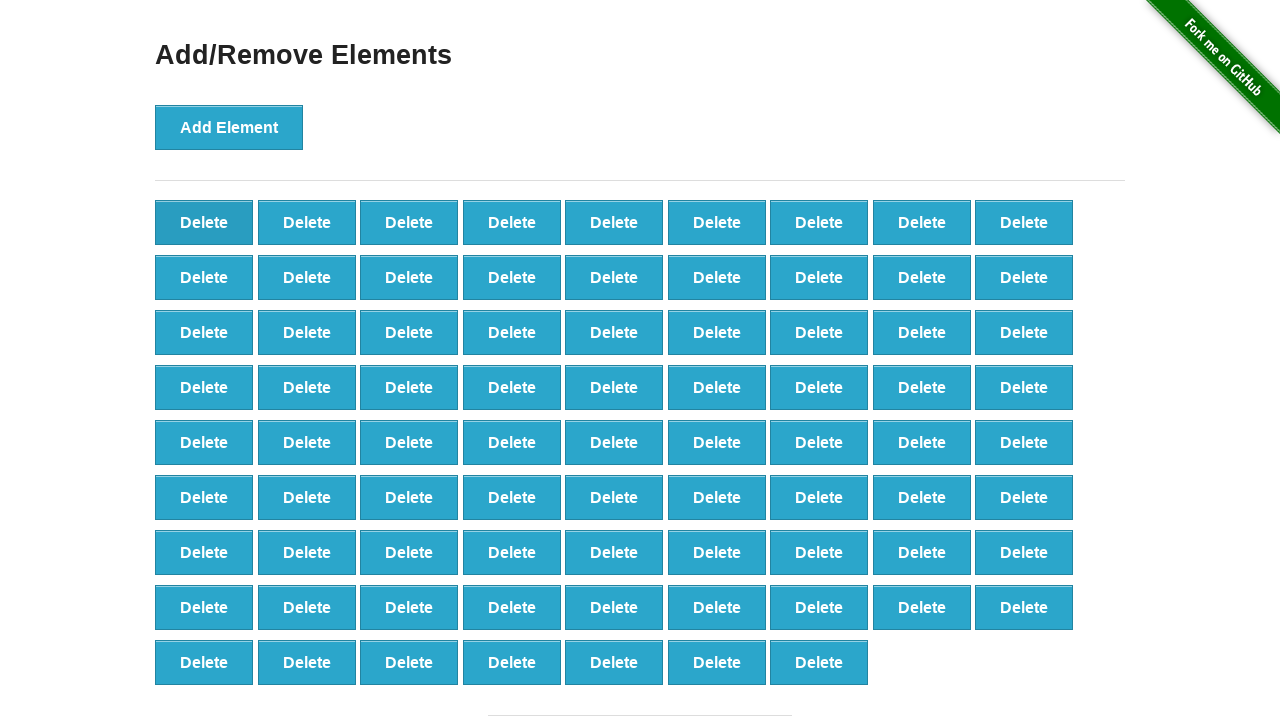

Clicked Delete button (iteration 22/90) at (204, 222) on button[onclick='deleteElement()'] >> nth=0
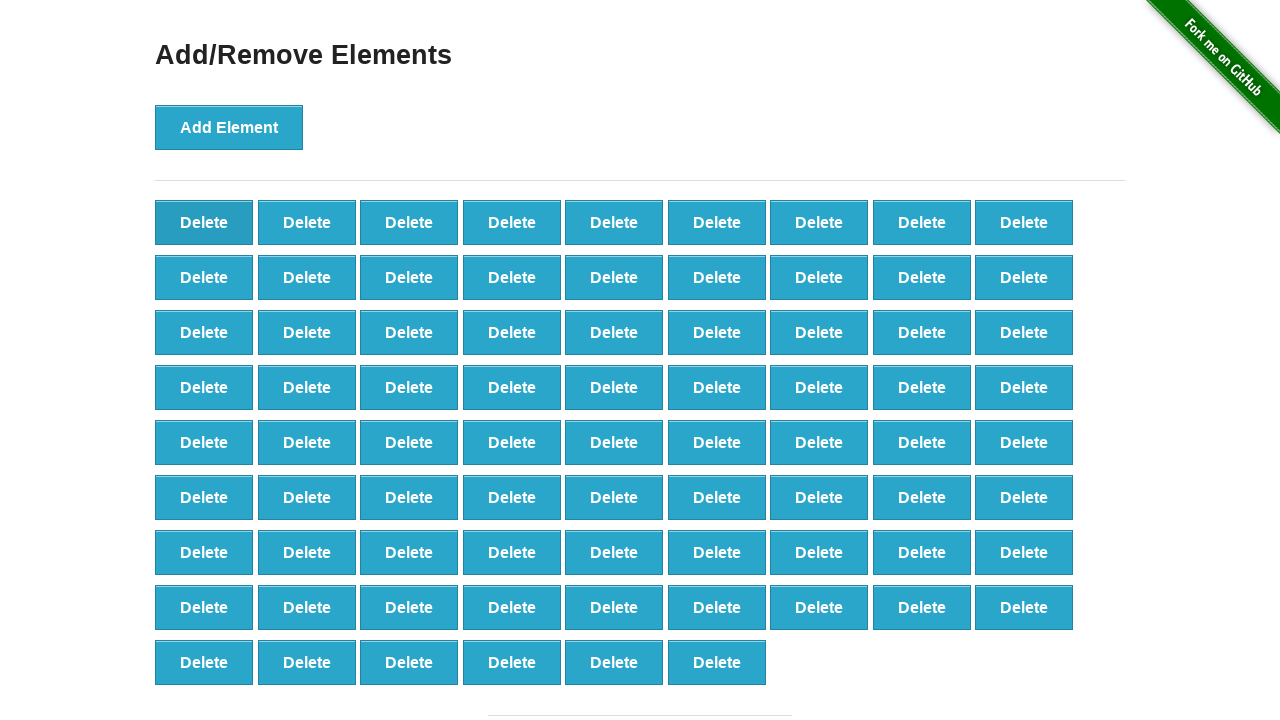

Clicked Delete button (iteration 23/90) at (204, 222) on button[onclick='deleteElement()'] >> nth=0
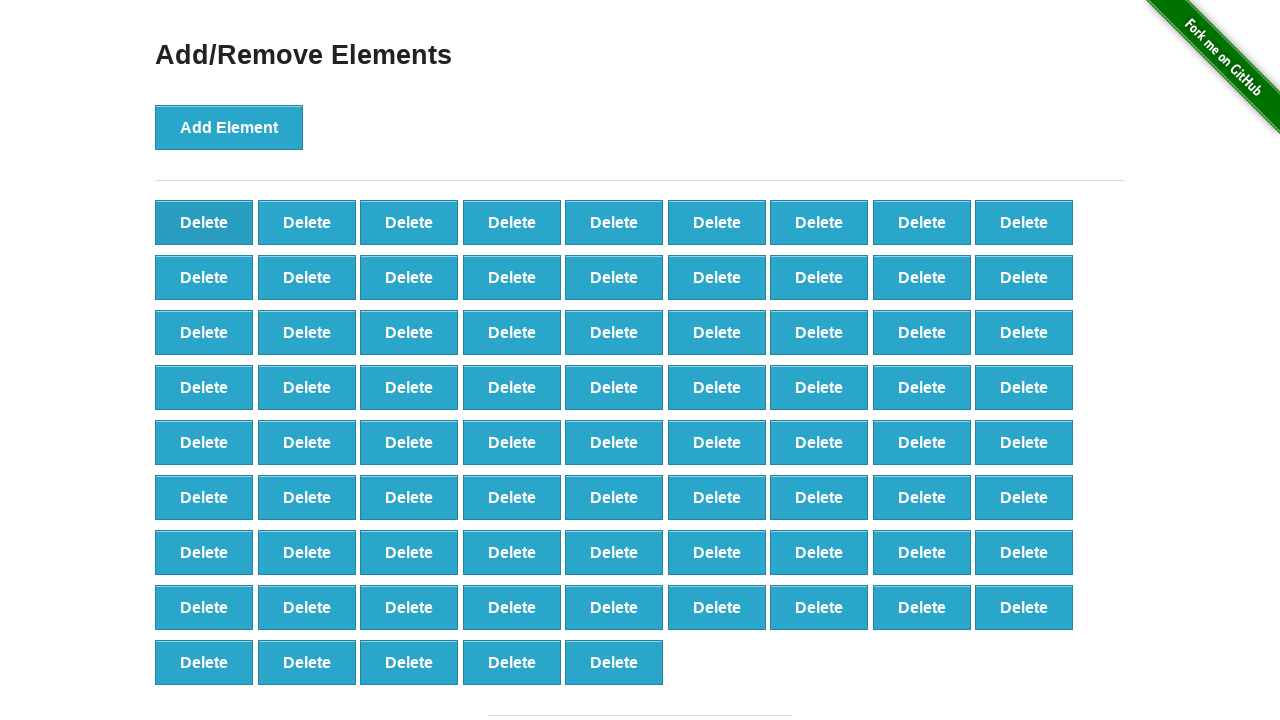

Clicked Delete button (iteration 24/90) at (204, 222) on button[onclick='deleteElement()'] >> nth=0
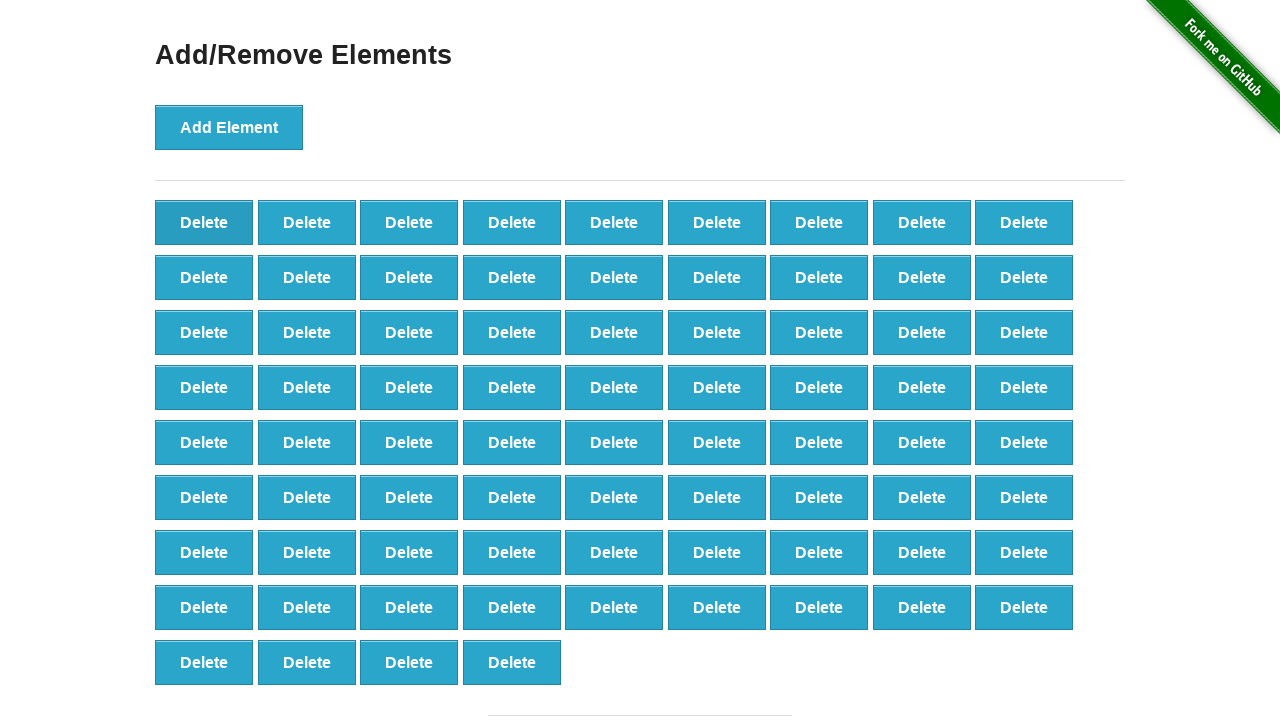

Clicked Delete button (iteration 25/90) at (204, 222) on button[onclick='deleteElement()'] >> nth=0
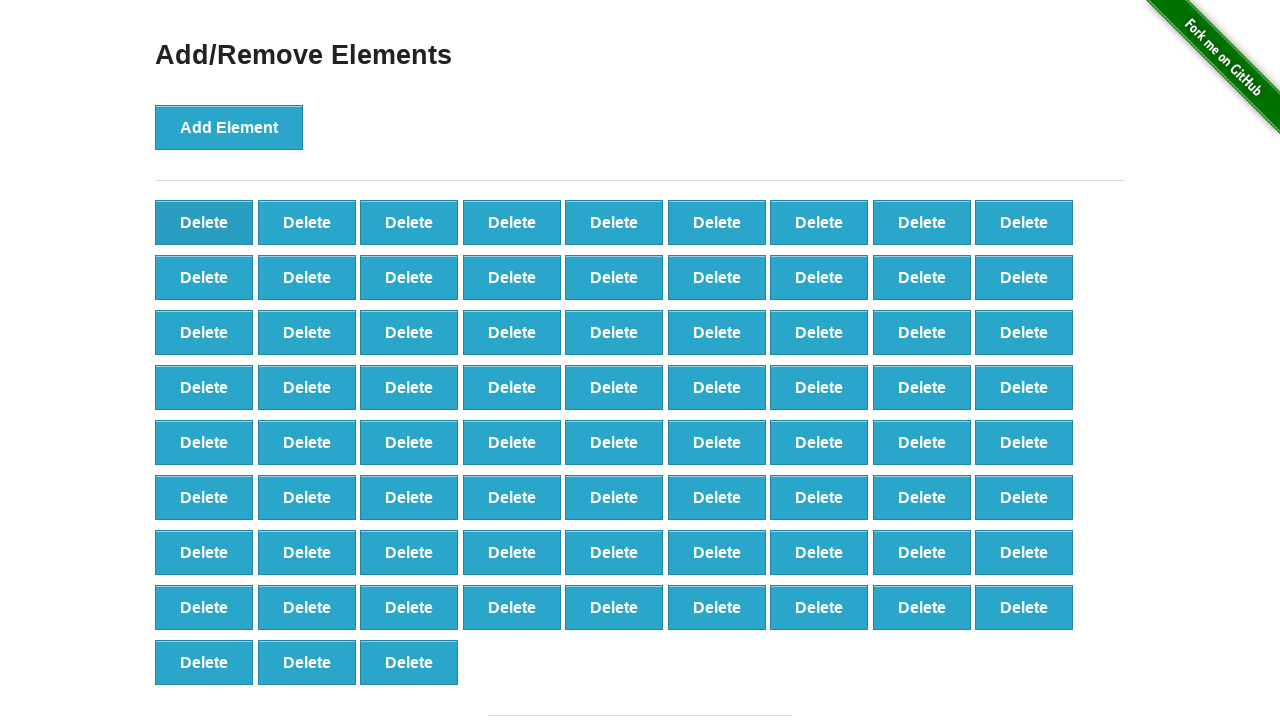

Clicked Delete button (iteration 26/90) at (204, 222) on button[onclick='deleteElement()'] >> nth=0
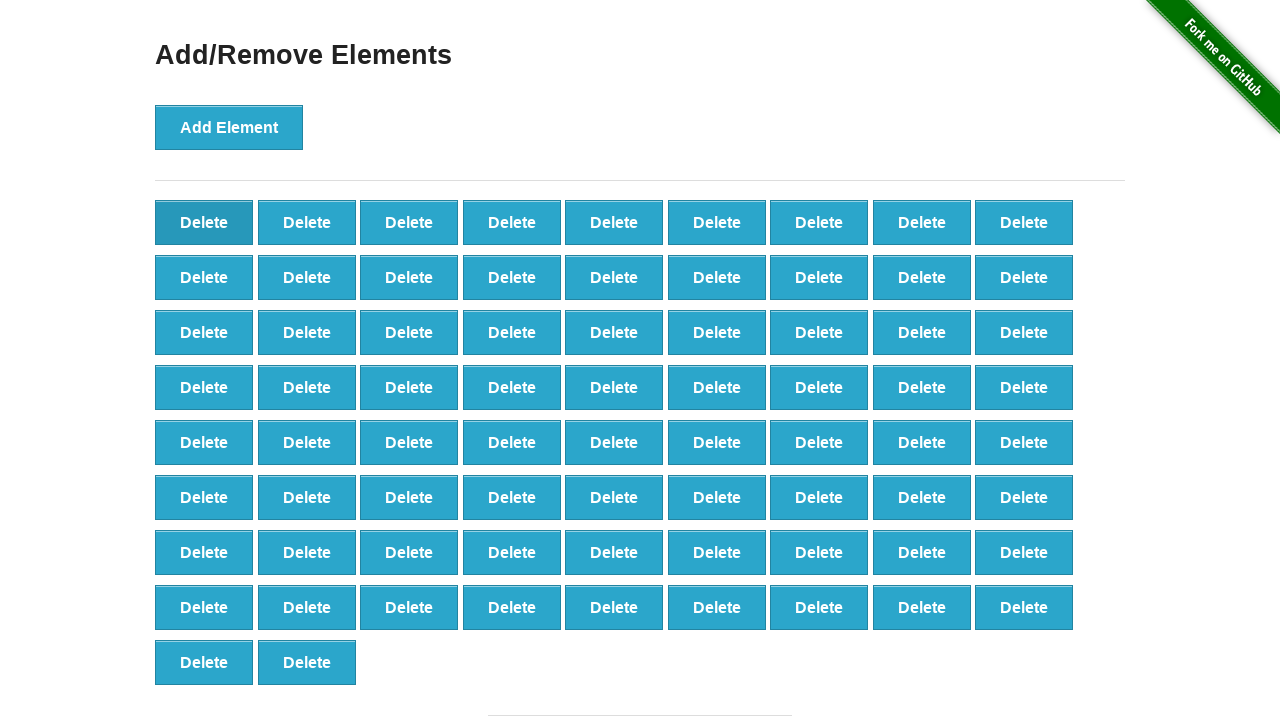

Clicked Delete button (iteration 27/90) at (204, 222) on button[onclick='deleteElement()'] >> nth=0
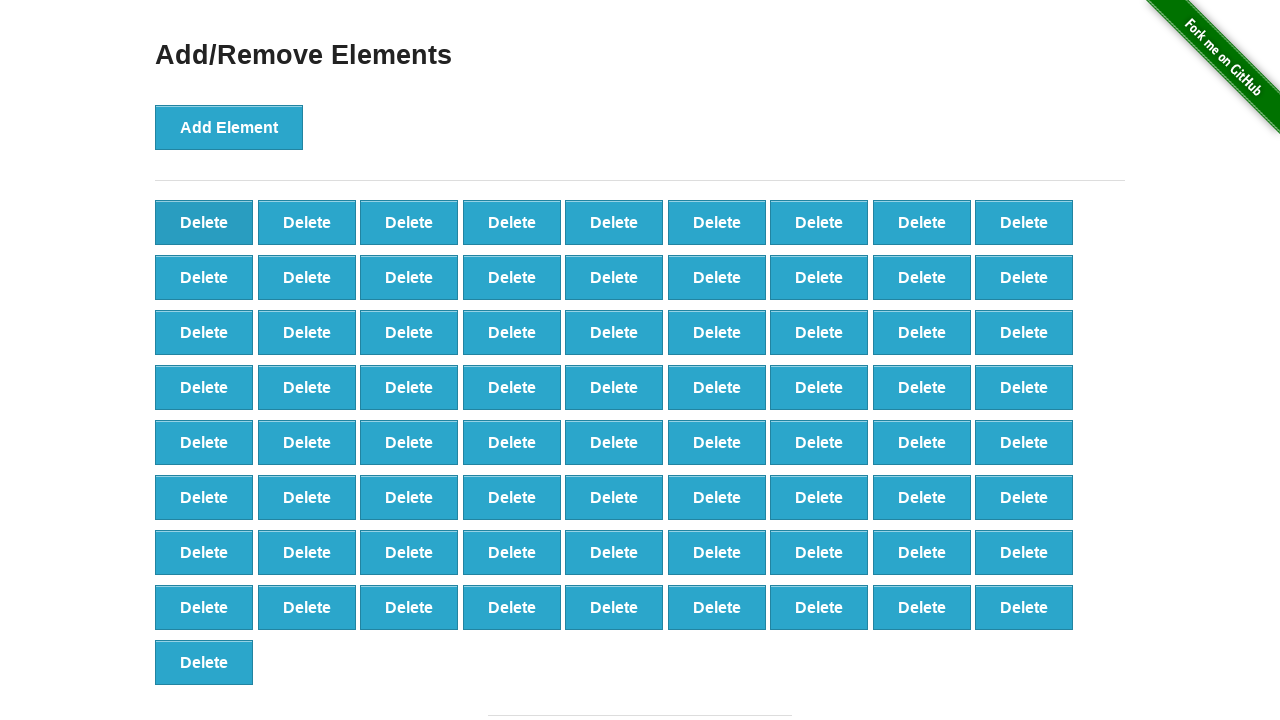

Clicked Delete button (iteration 28/90) at (204, 222) on button[onclick='deleteElement()'] >> nth=0
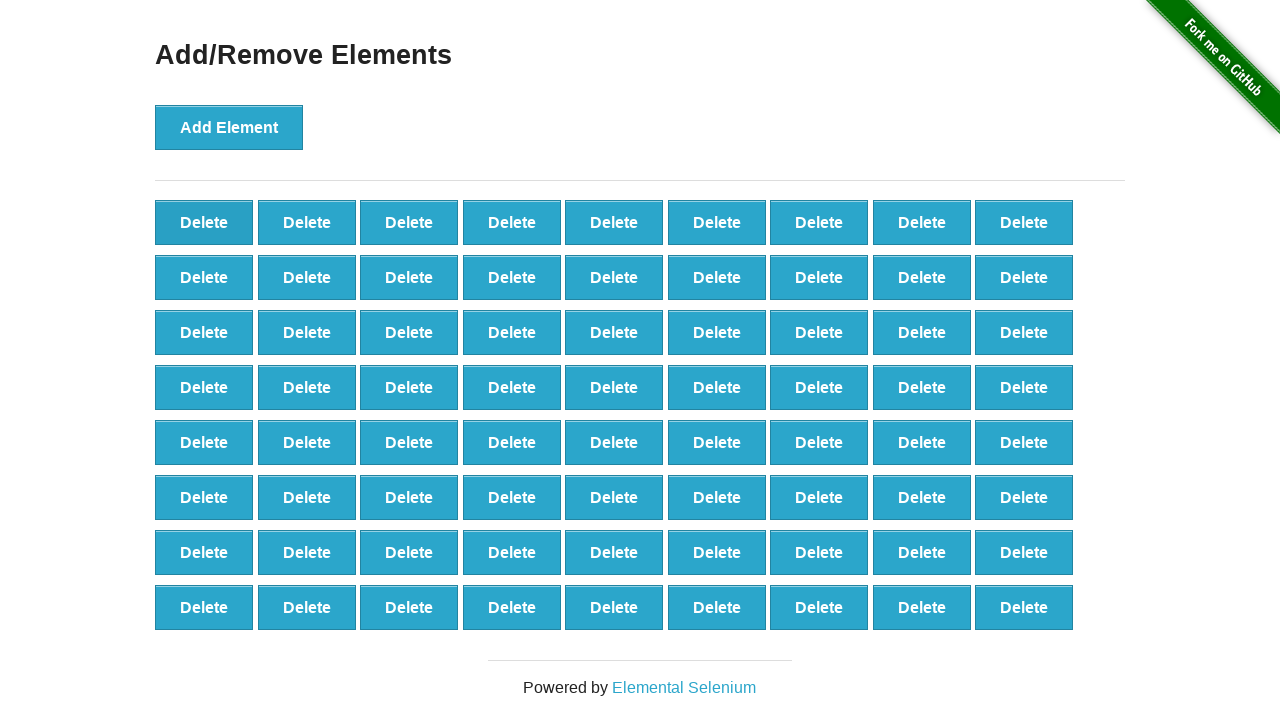

Clicked Delete button (iteration 29/90) at (204, 222) on button[onclick='deleteElement()'] >> nth=0
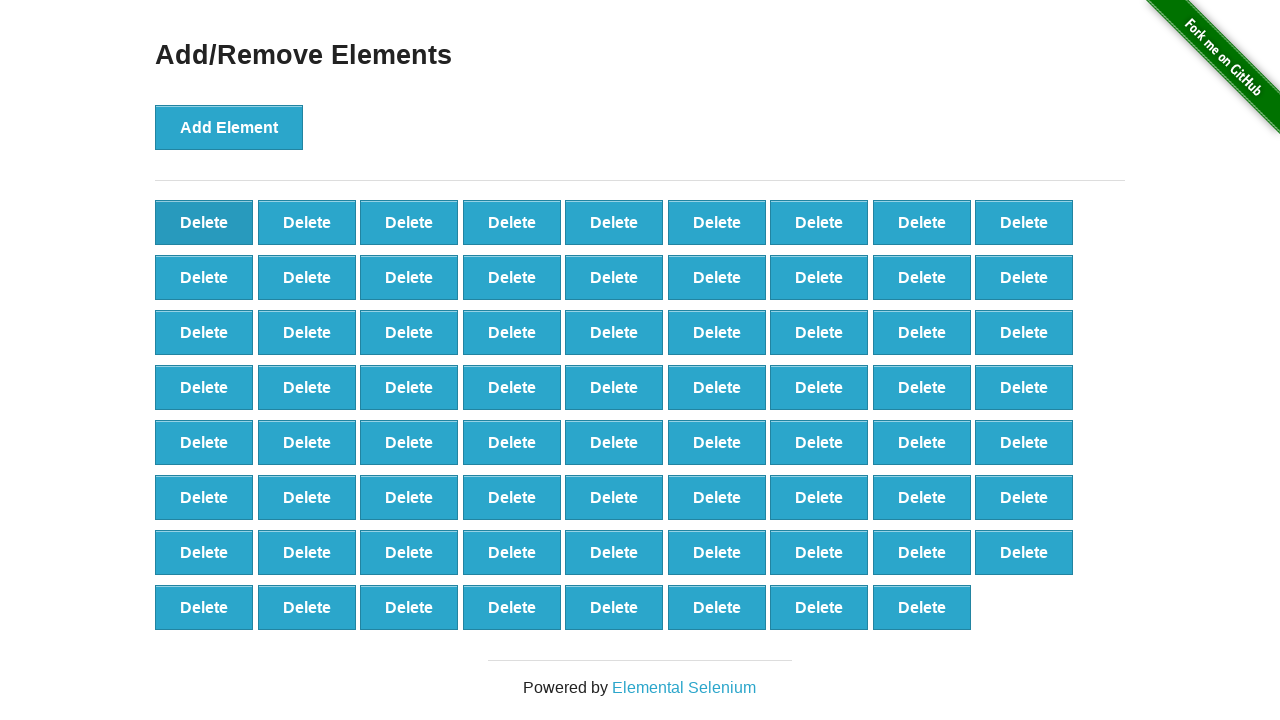

Clicked Delete button (iteration 30/90) at (204, 222) on button[onclick='deleteElement()'] >> nth=0
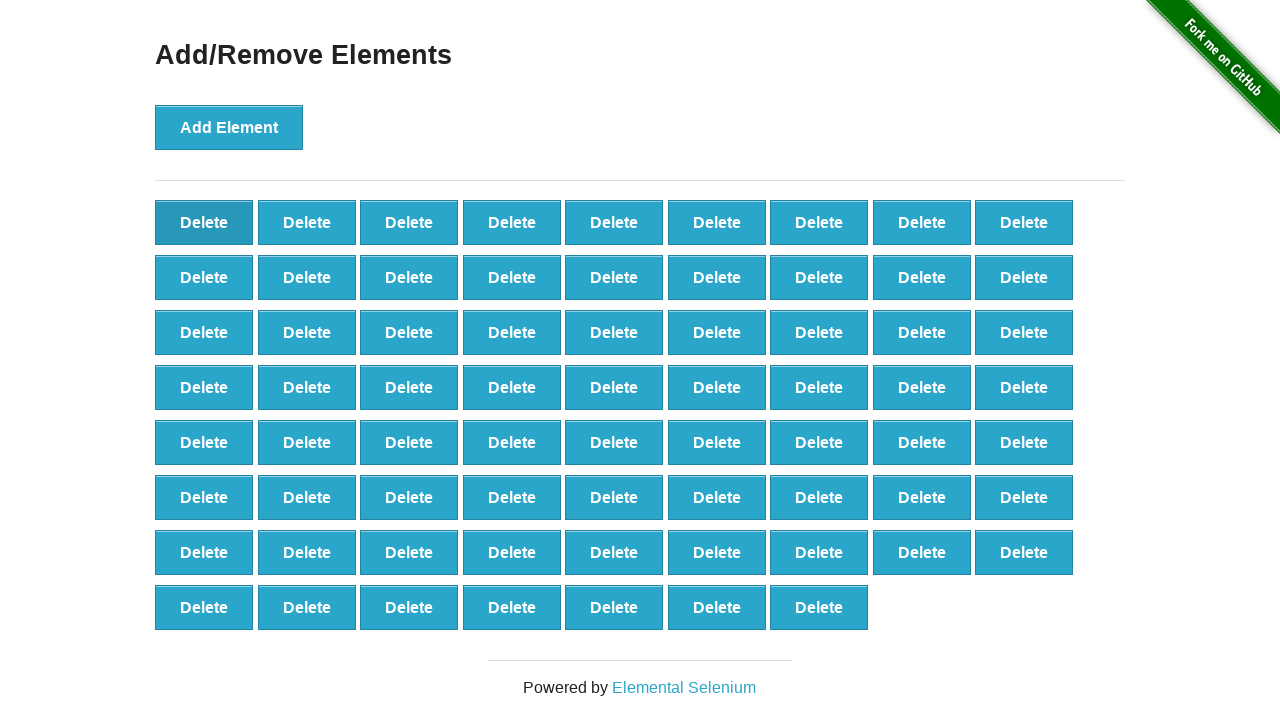

Clicked Delete button (iteration 31/90) at (204, 222) on button[onclick='deleteElement()'] >> nth=0
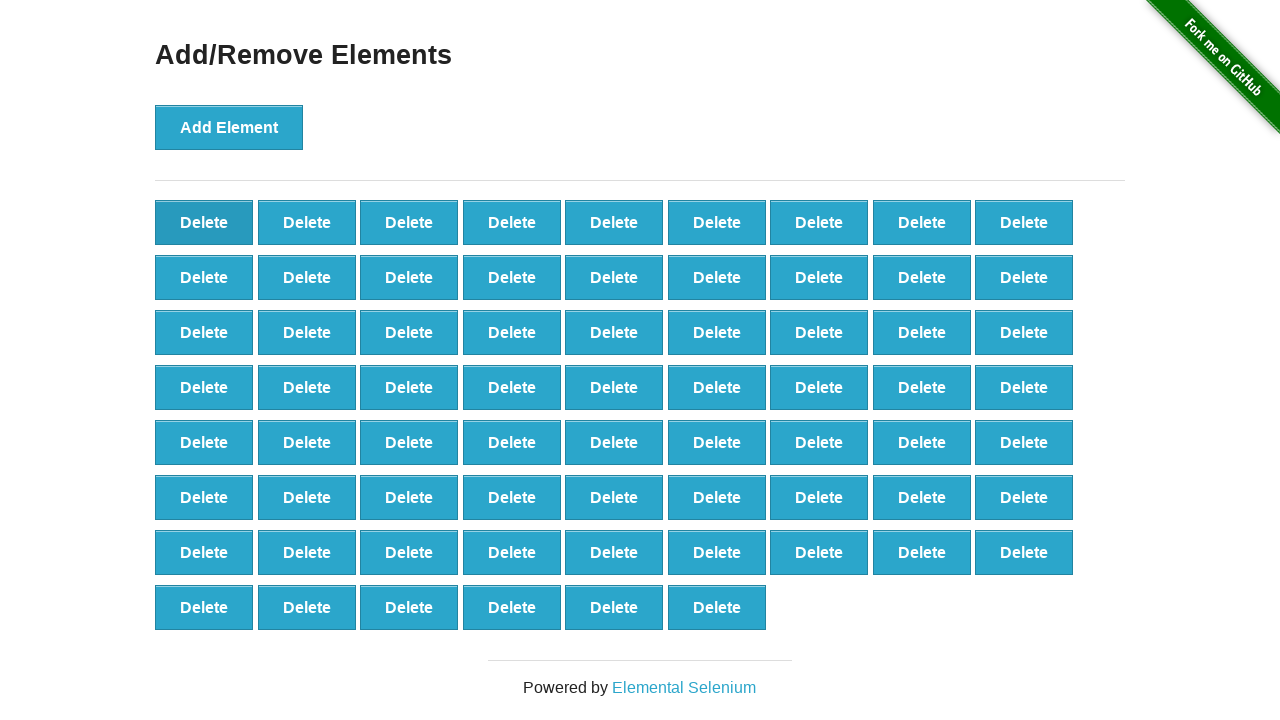

Clicked Delete button (iteration 32/90) at (204, 222) on button[onclick='deleteElement()'] >> nth=0
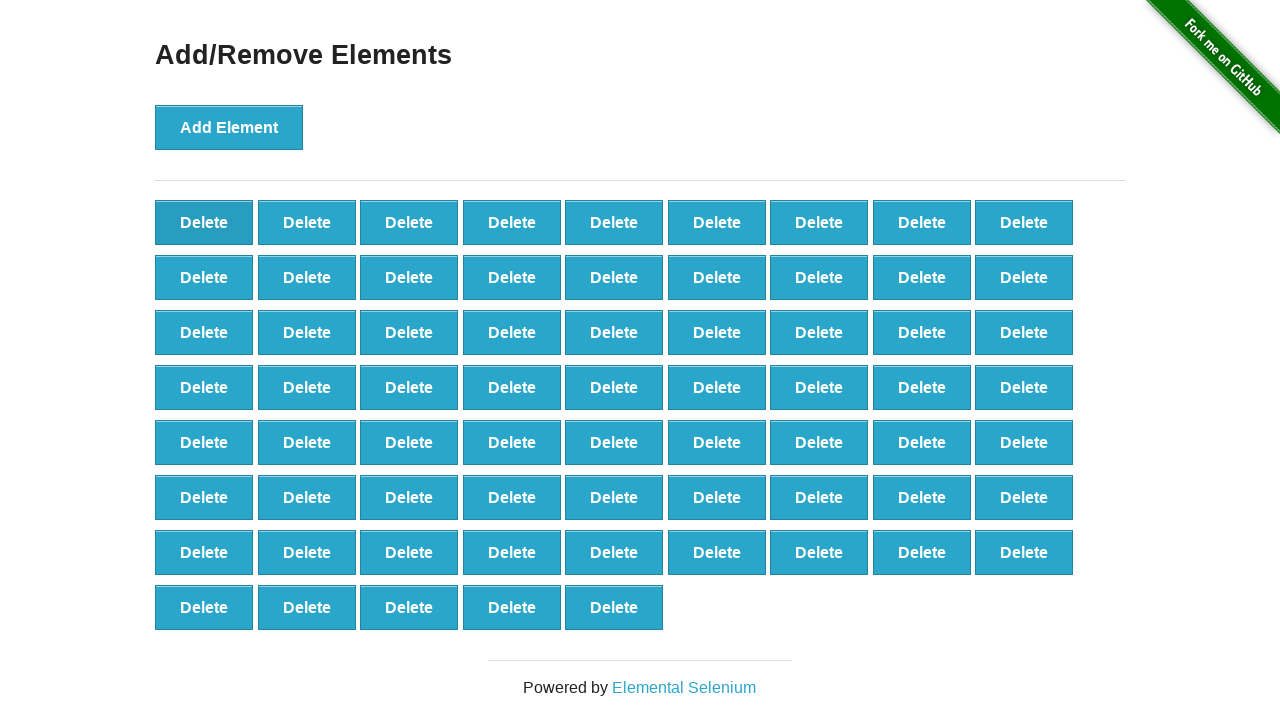

Clicked Delete button (iteration 33/90) at (204, 222) on button[onclick='deleteElement()'] >> nth=0
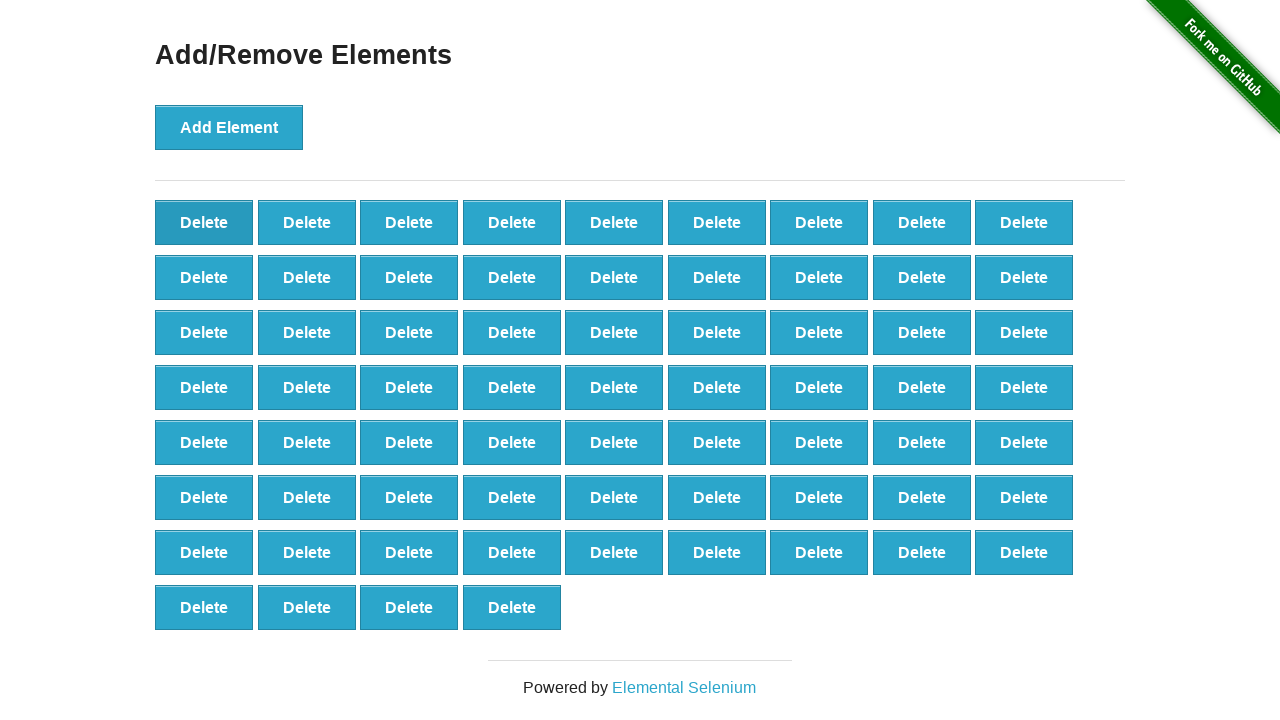

Clicked Delete button (iteration 34/90) at (204, 222) on button[onclick='deleteElement()'] >> nth=0
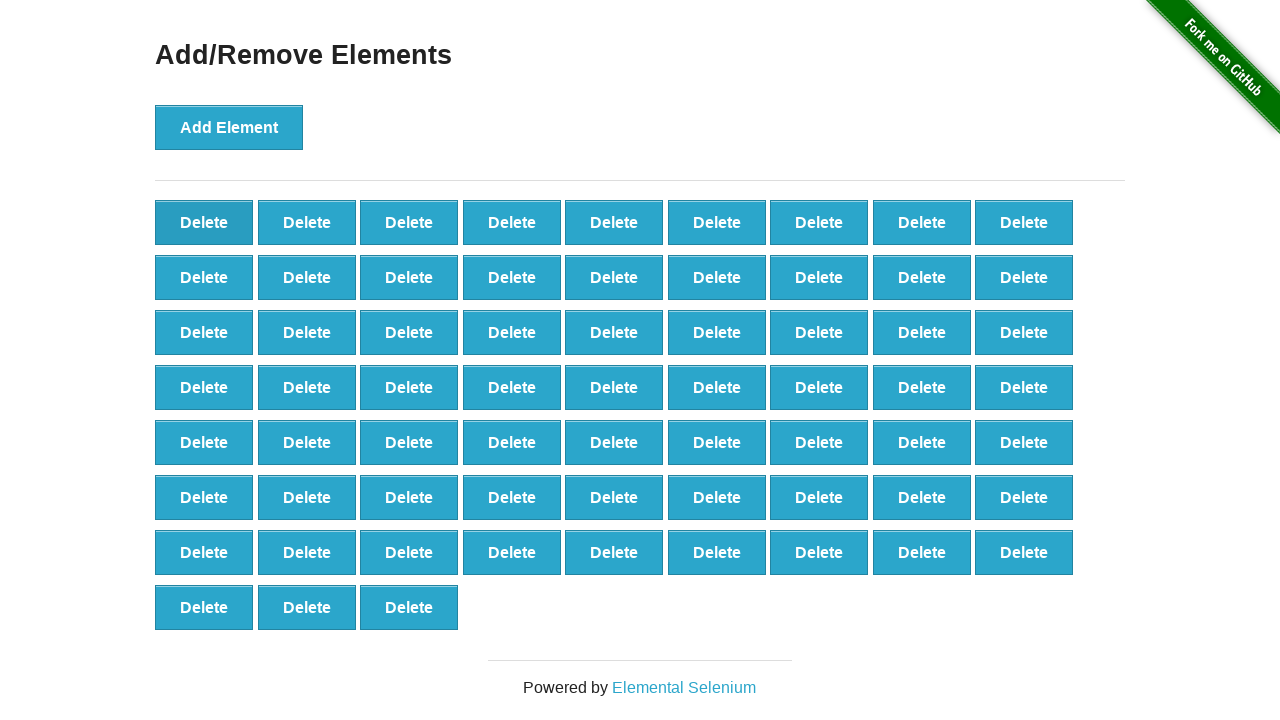

Clicked Delete button (iteration 35/90) at (204, 222) on button[onclick='deleteElement()'] >> nth=0
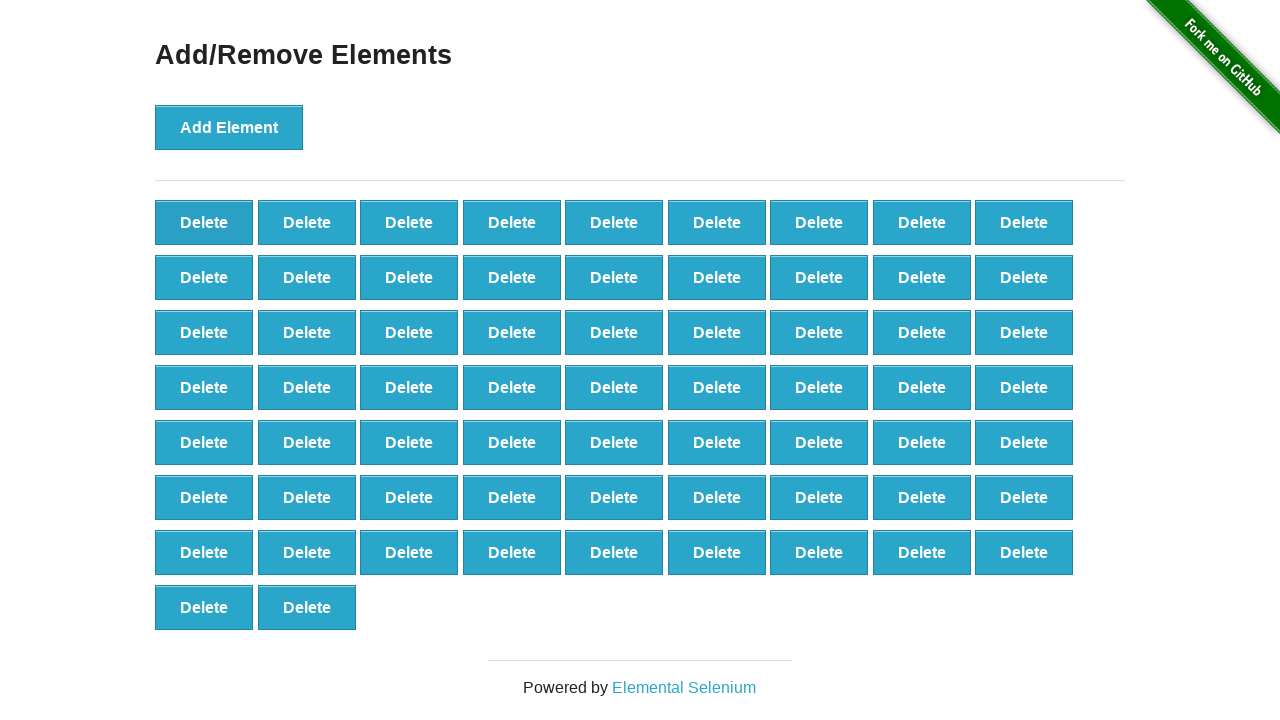

Clicked Delete button (iteration 36/90) at (204, 222) on button[onclick='deleteElement()'] >> nth=0
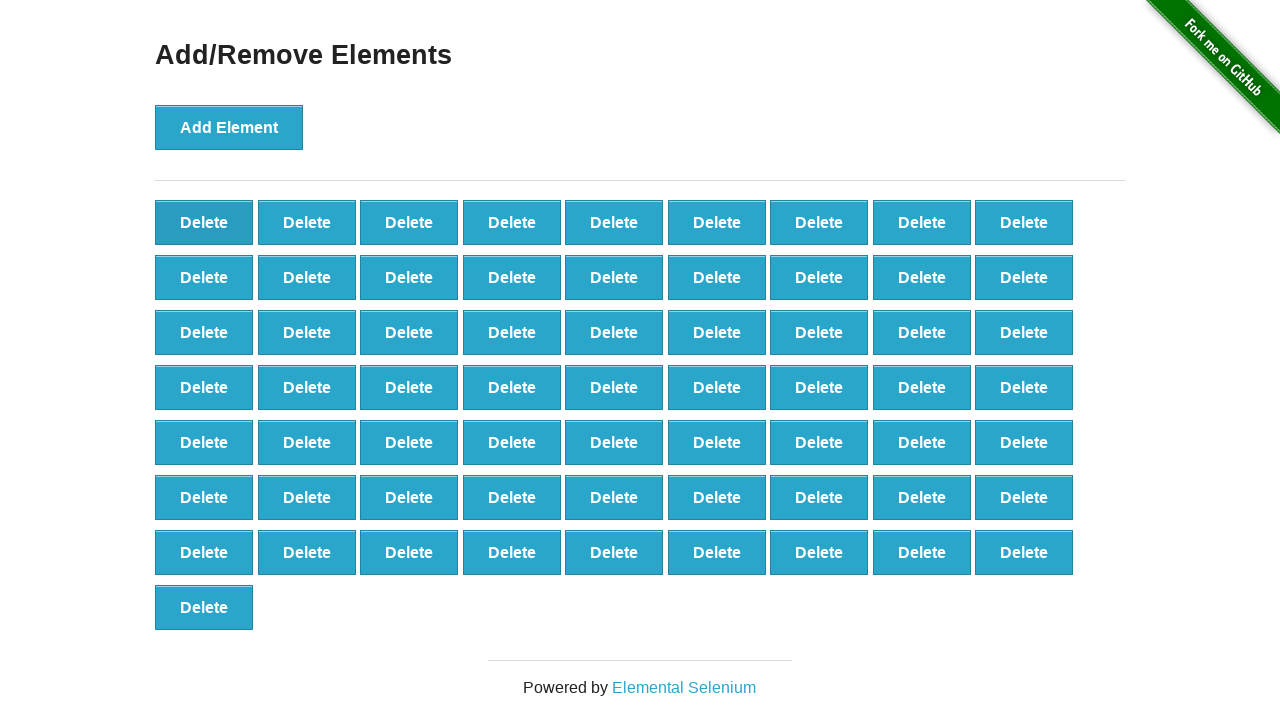

Clicked Delete button (iteration 37/90) at (204, 222) on button[onclick='deleteElement()'] >> nth=0
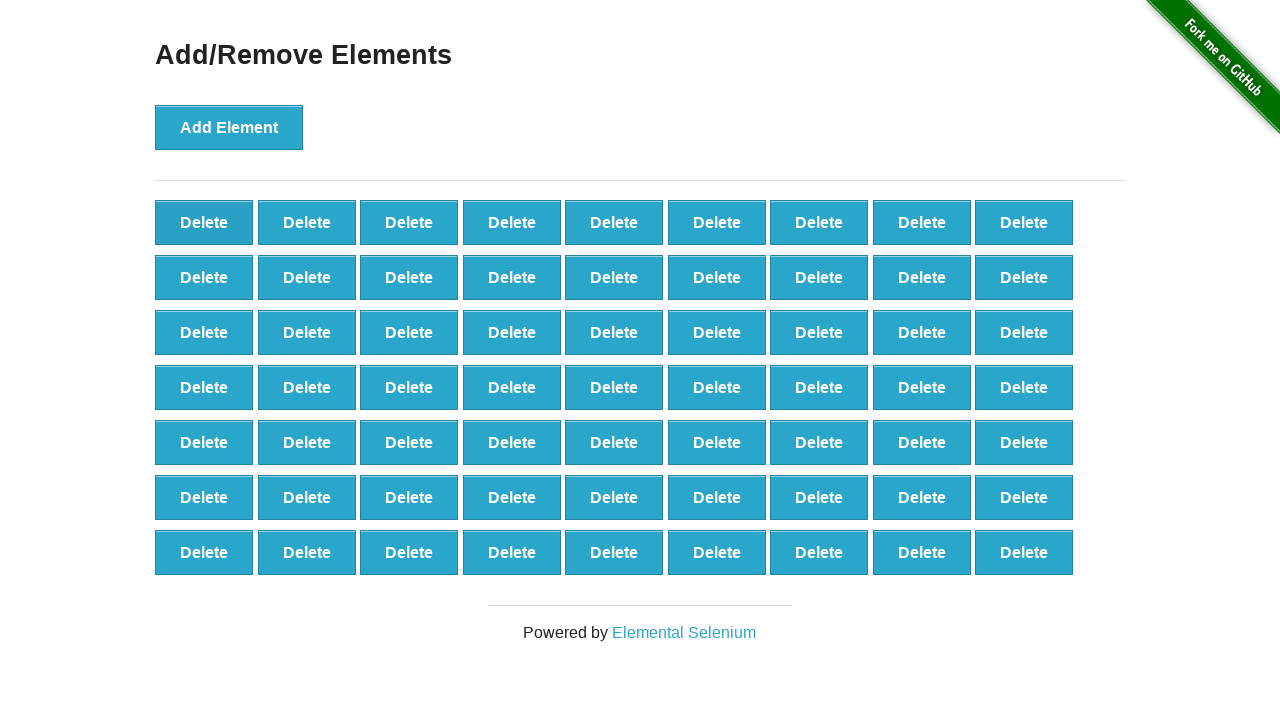

Clicked Delete button (iteration 38/90) at (204, 222) on button[onclick='deleteElement()'] >> nth=0
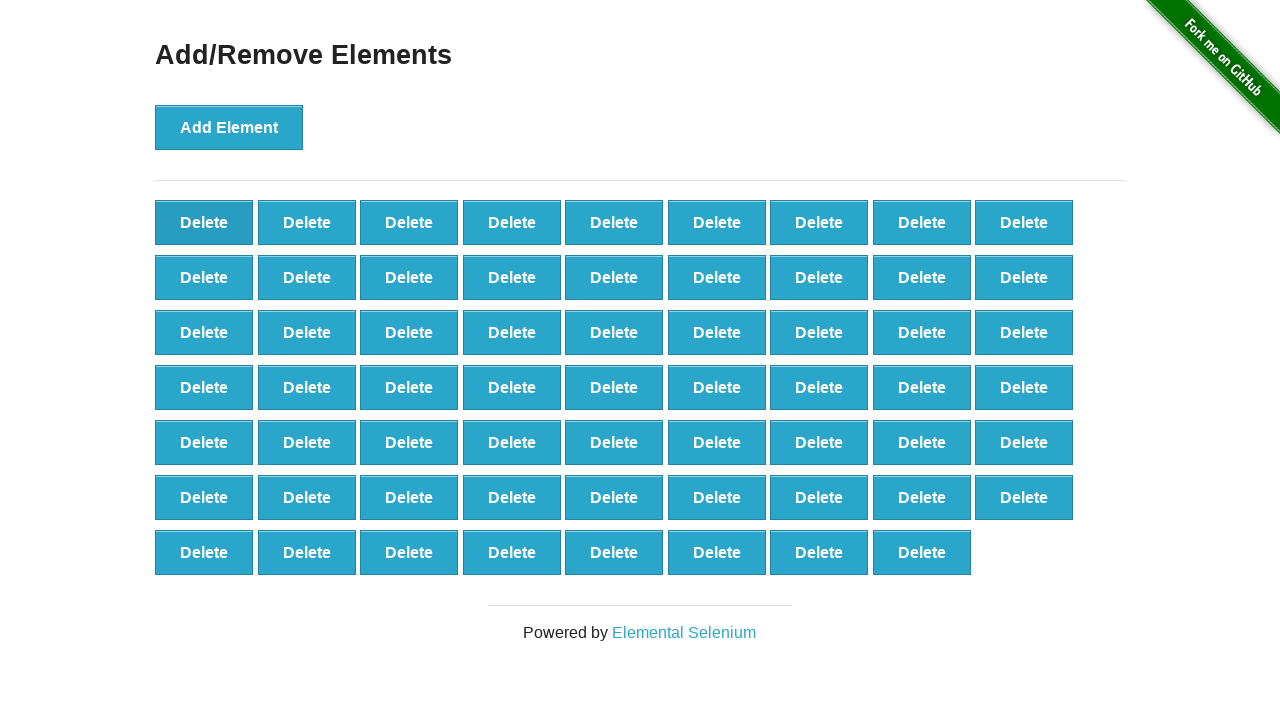

Clicked Delete button (iteration 39/90) at (204, 222) on button[onclick='deleteElement()'] >> nth=0
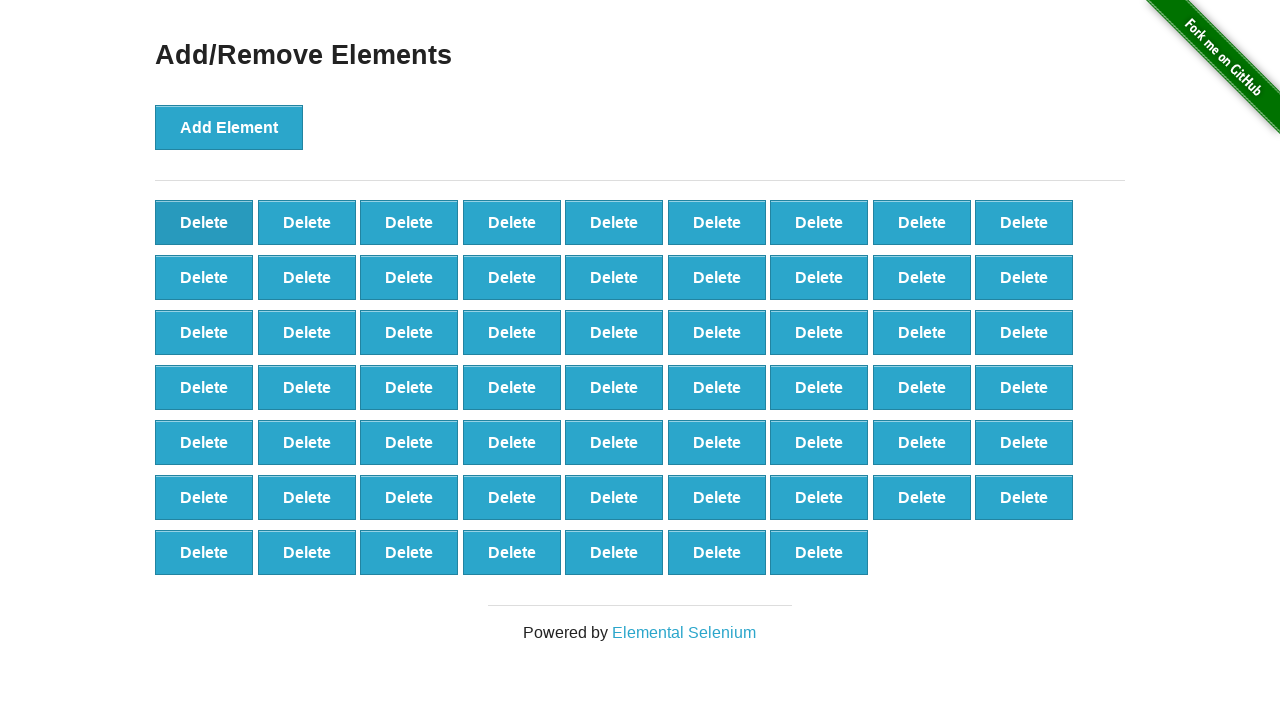

Clicked Delete button (iteration 40/90) at (204, 222) on button[onclick='deleteElement()'] >> nth=0
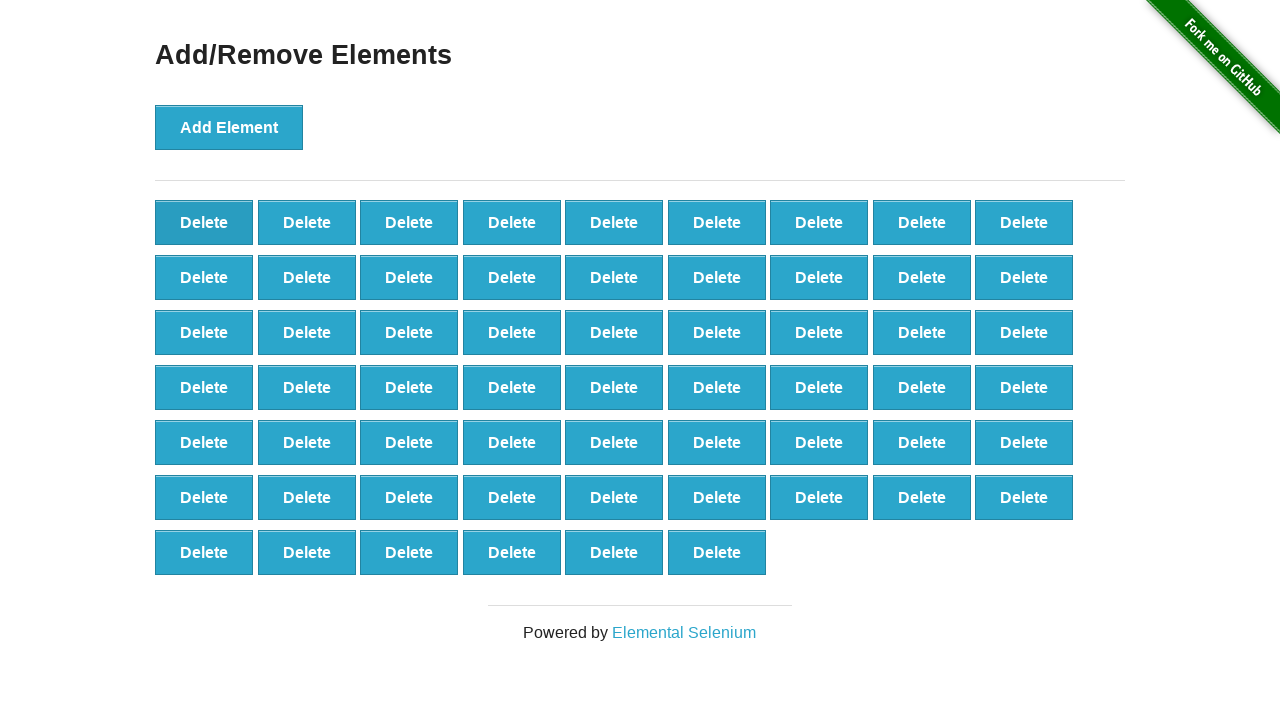

Clicked Delete button (iteration 41/90) at (204, 222) on button[onclick='deleteElement()'] >> nth=0
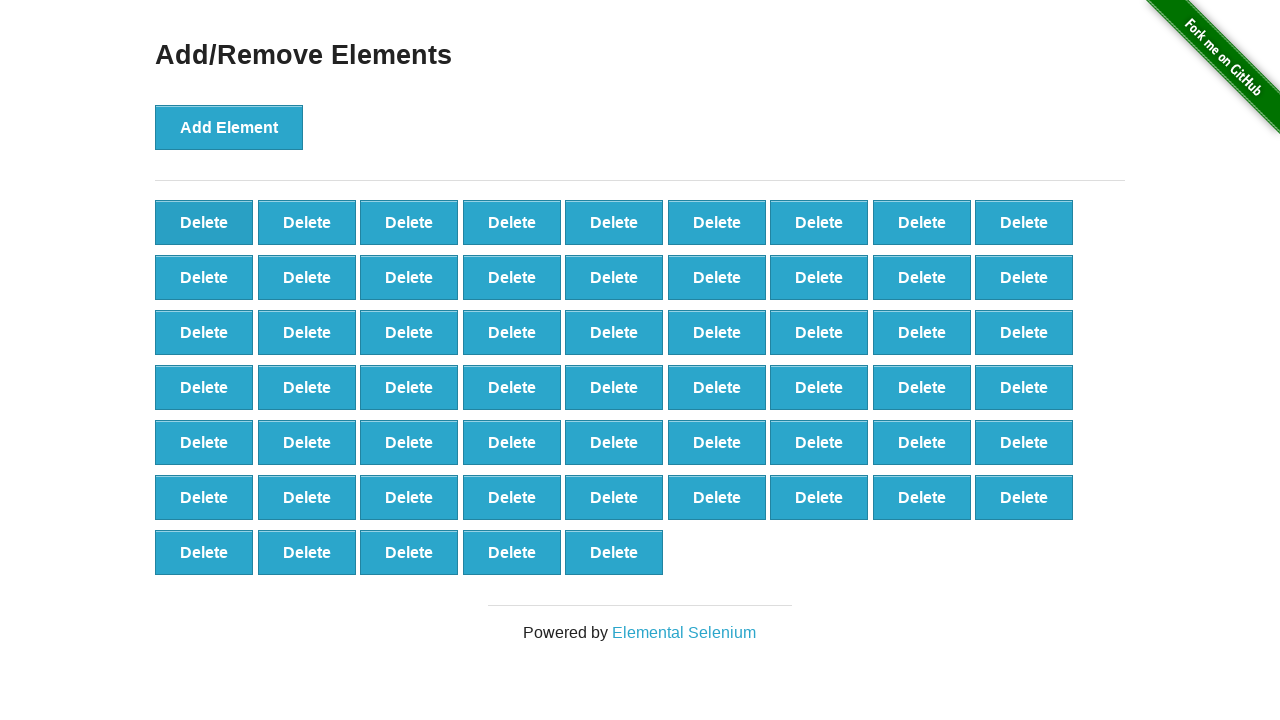

Clicked Delete button (iteration 42/90) at (204, 222) on button[onclick='deleteElement()'] >> nth=0
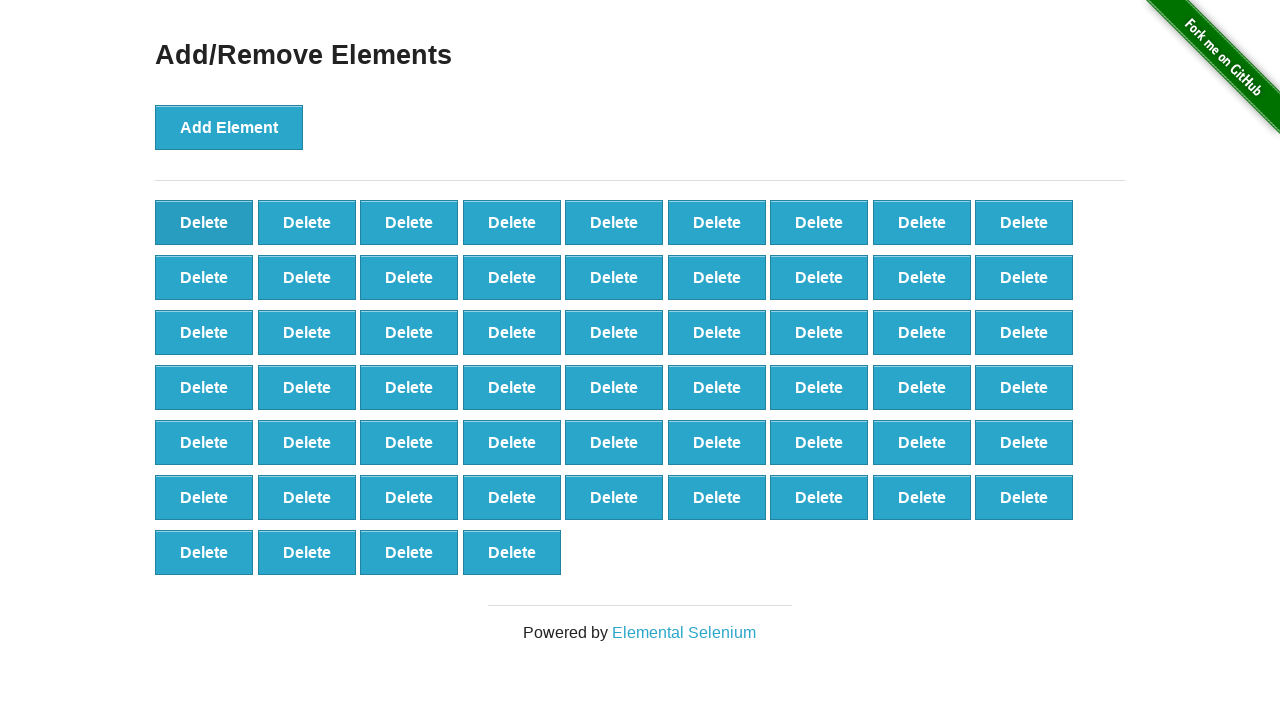

Clicked Delete button (iteration 43/90) at (204, 222) on button[onclick='deleteElement()'] >> nth=0
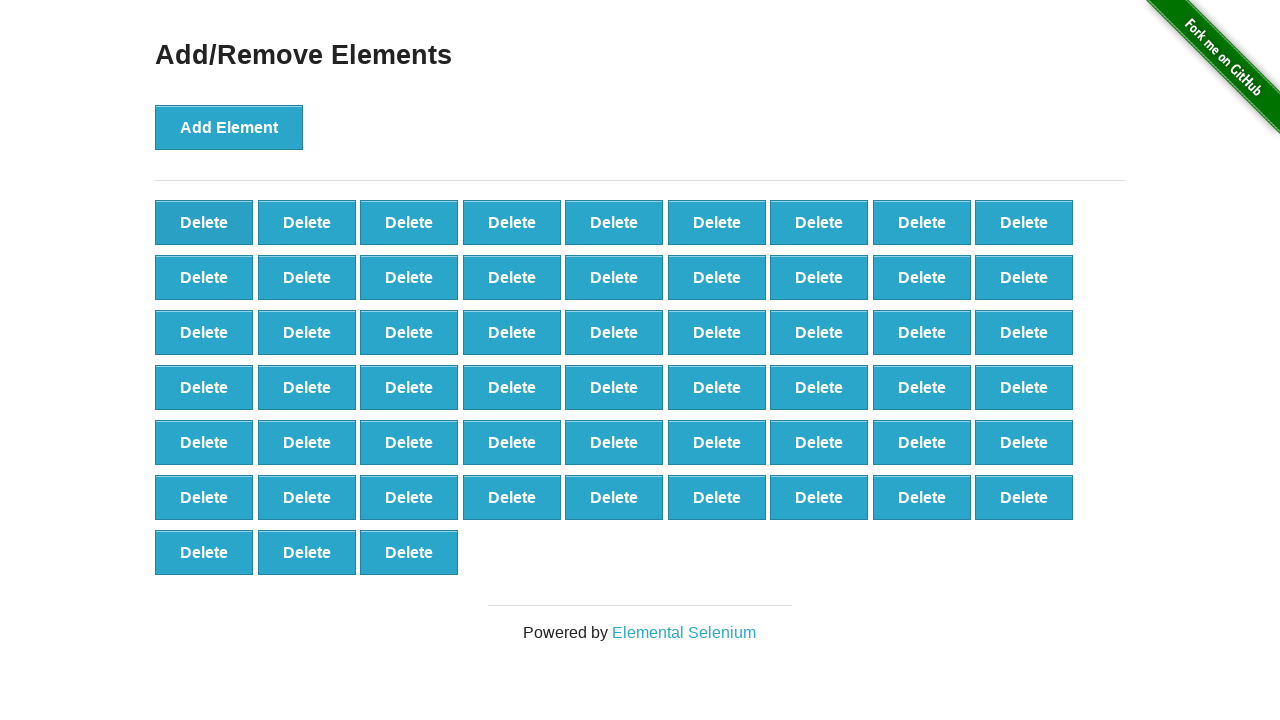

Clicked Delete button (iteration 44/90) at (204, 222) on button[onclick='deleteElement()'] >> nth=0
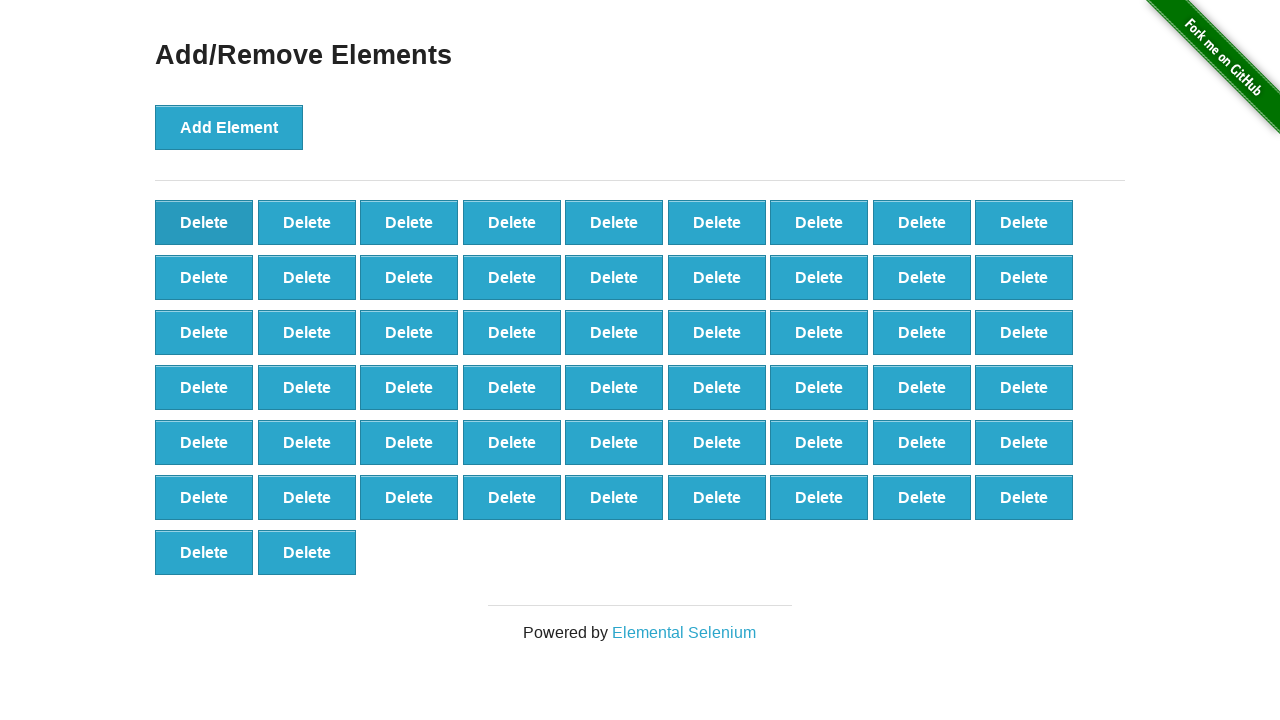

Clicked Delete button (iteration 45/90) at (204, 222) on button[onclick='deleteElement()'] >> nth=0
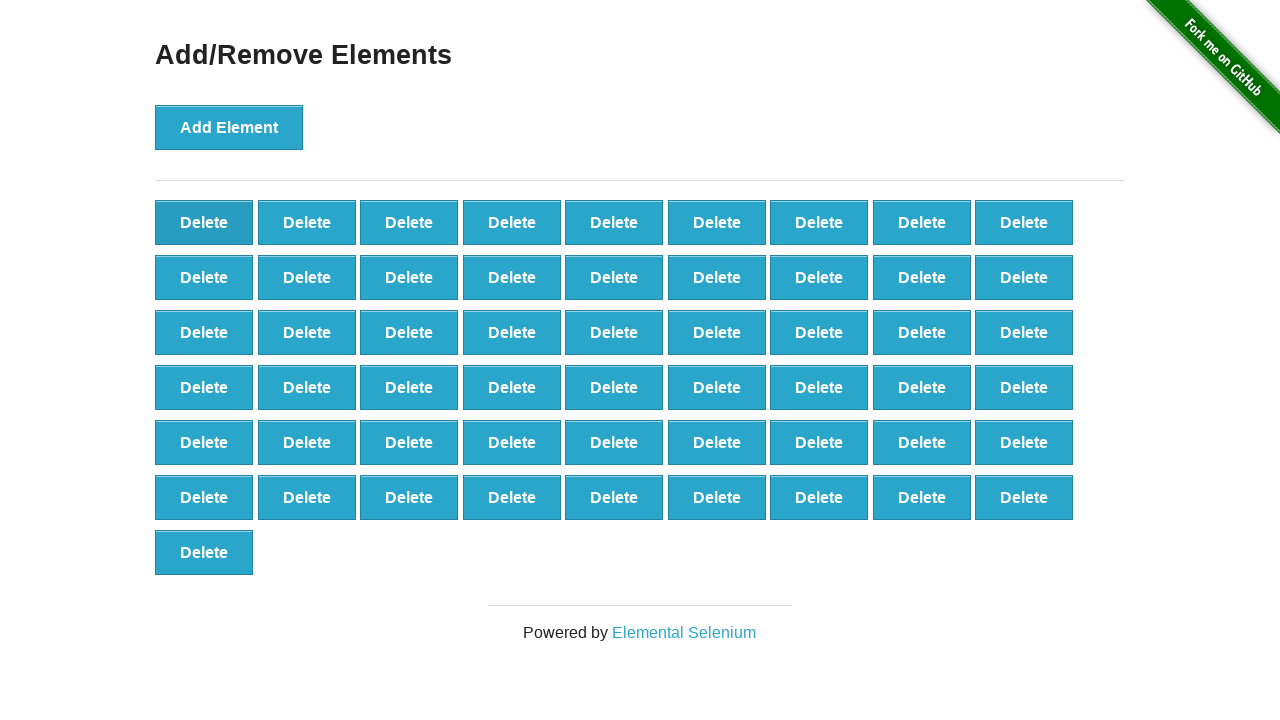

Clicked Delete button (iteration 46/90) at (204, 222) on button[onclick='deleteElement()'] >> nth=0
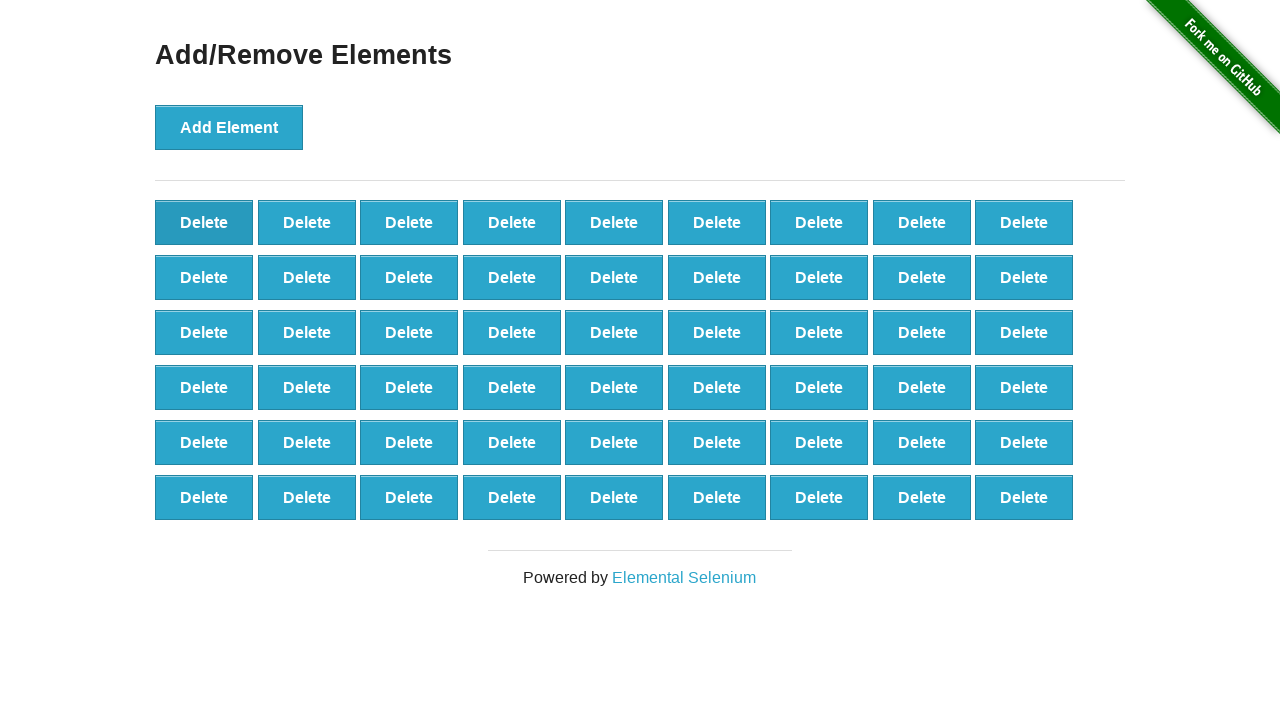

Clicked Delete button (iteration 47/90) at (204, 222) on button[onclick='deleteElement()'] >> nth=0
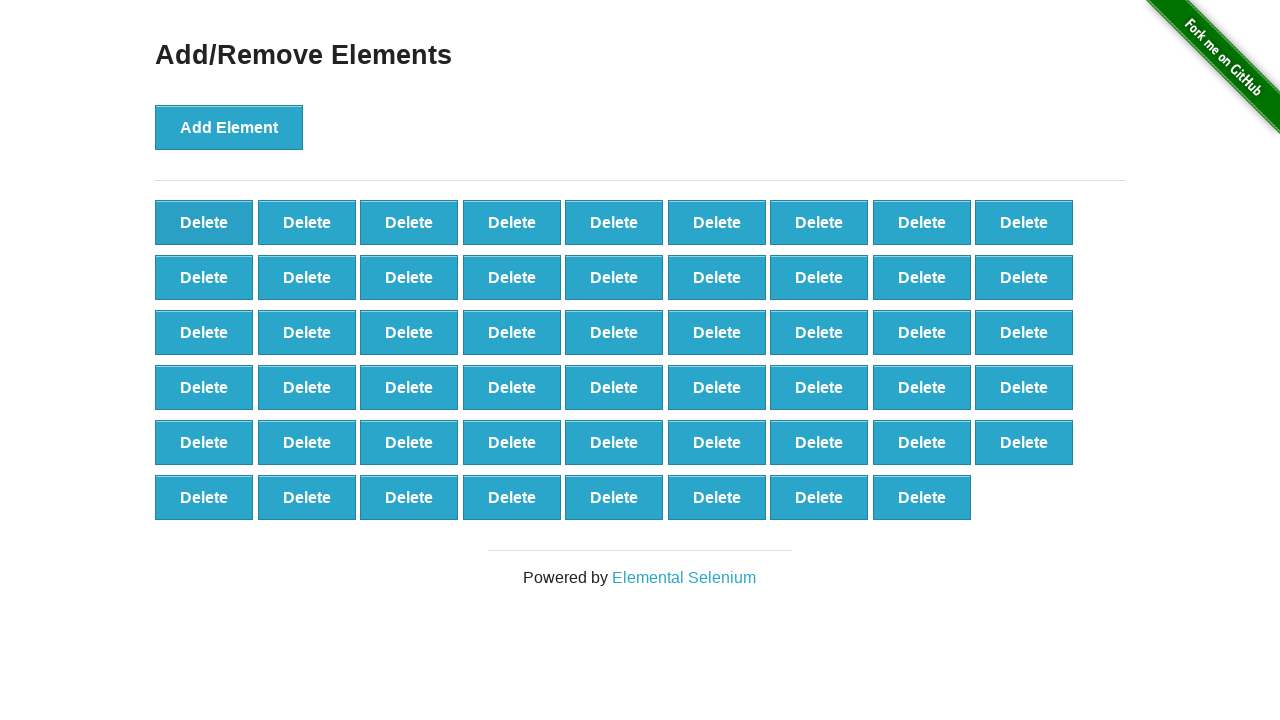

Clicked Delete button (iteration 48/90) at (204, 222) on button[onclick='deleteElement()'] >> nth=0
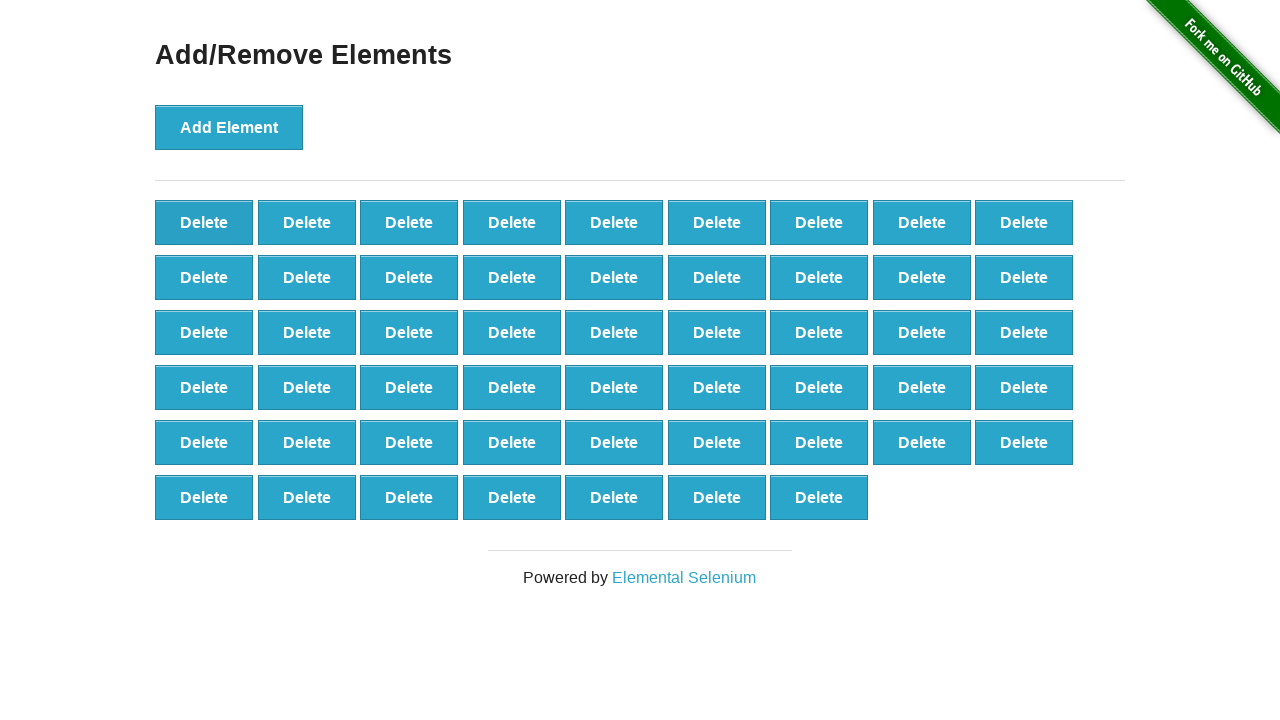

Clicked Delete button (iteration 49/90) at (204, 222) on button[onclick='deleteElement()'] >> nth=0
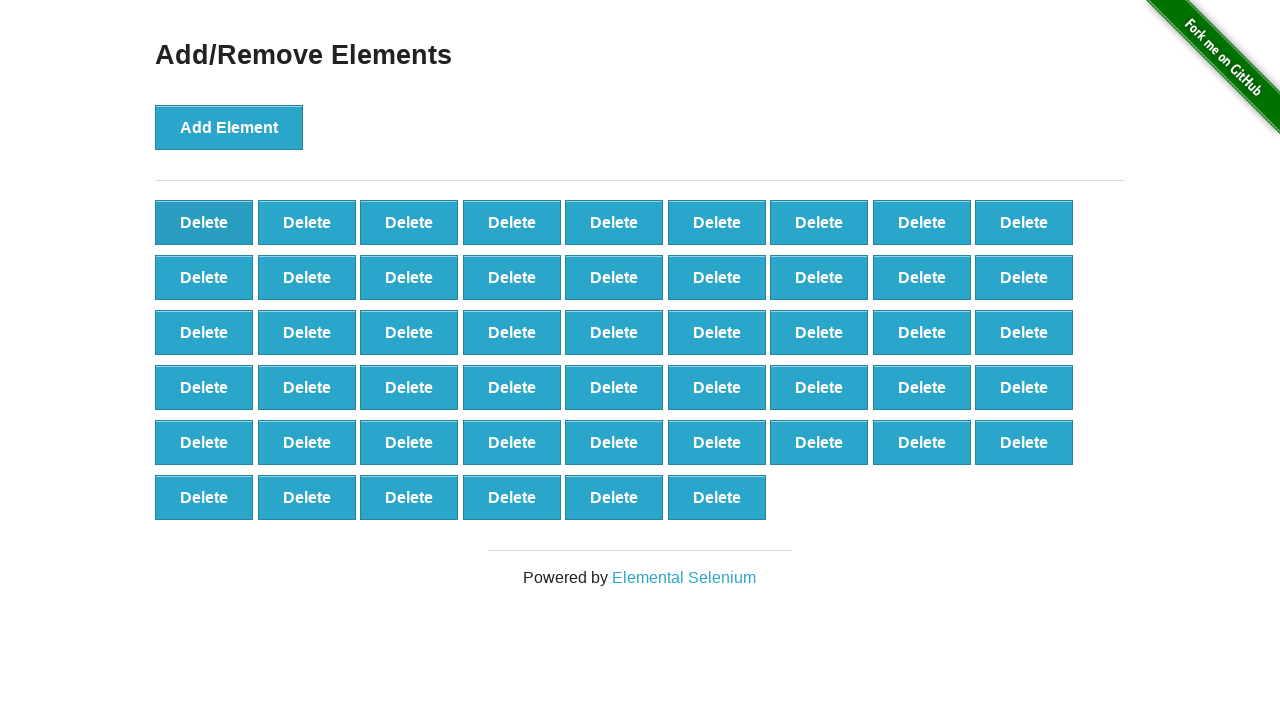

Clicked Delete button (iteration 50/90) at (204, 222) on button[onclick='deleteElement()'] >> nth=0
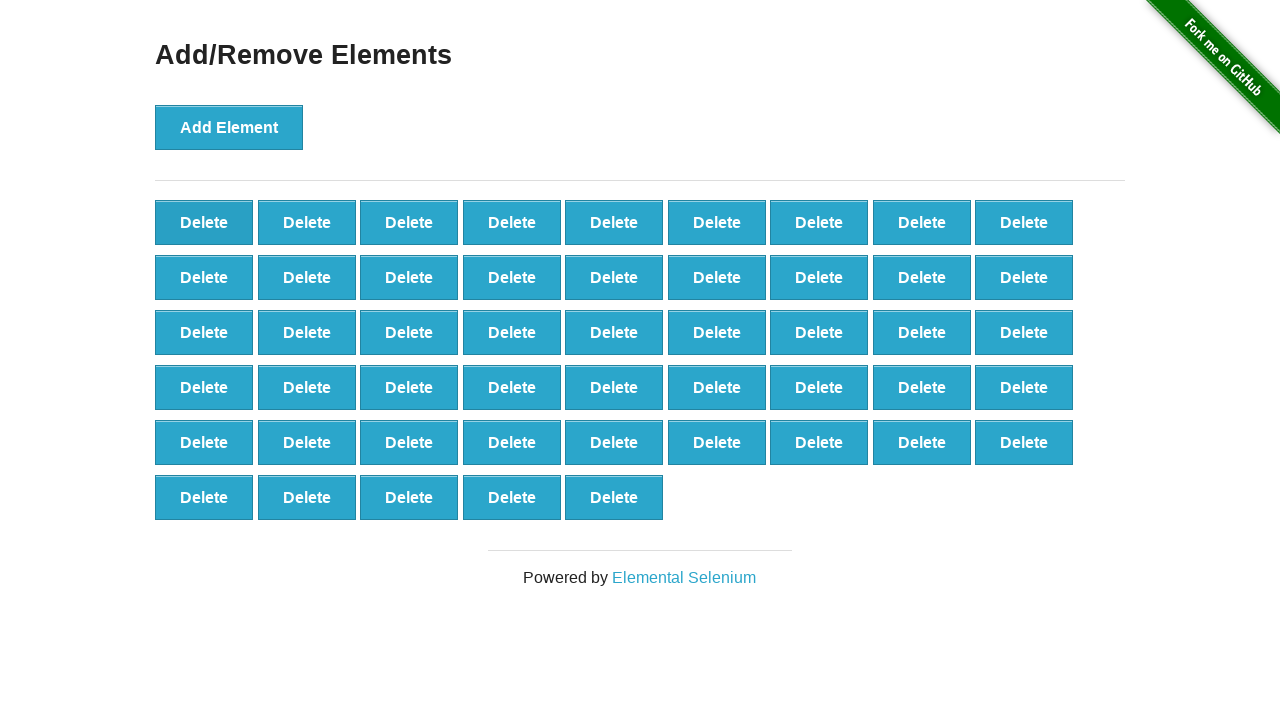

Clicked Delete button (iteration 51/90) at (204, 222) on button[onclick='deleteElement()'] >> nth=0
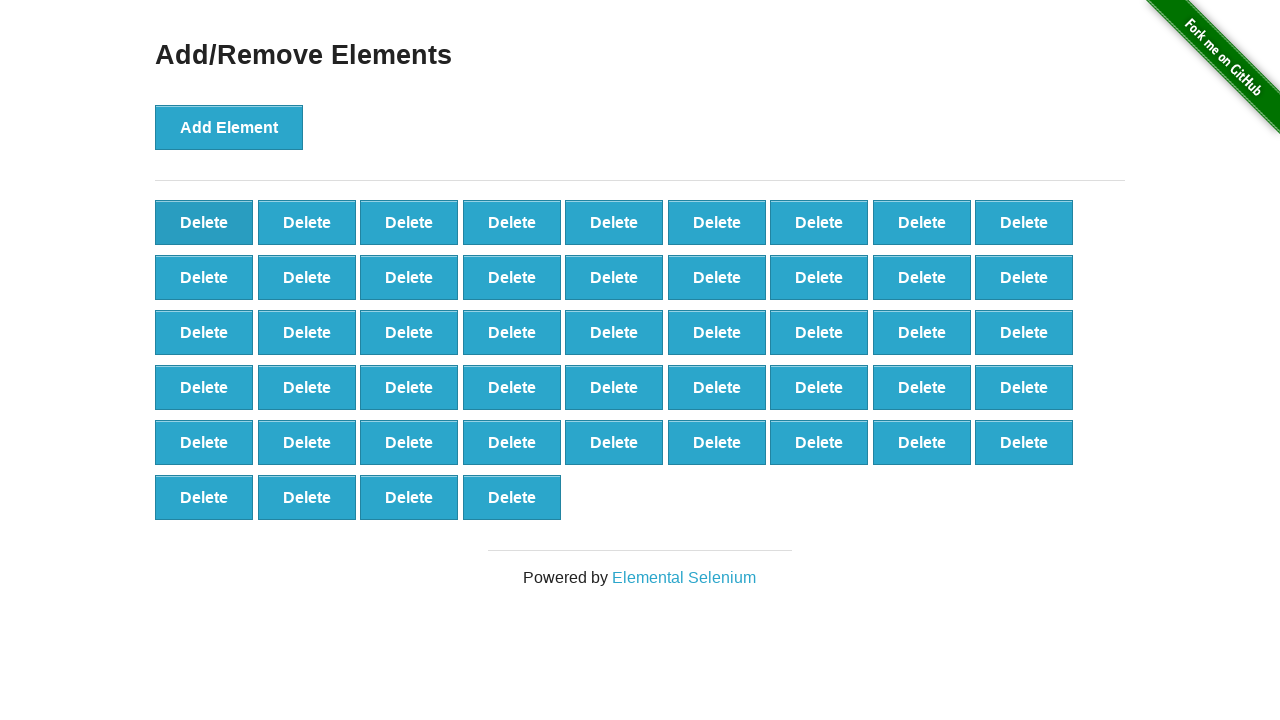

Clicked Delete button (iteration 52/90) at (204, 222) on button[onclick='deleteElement()'] >> nth=0
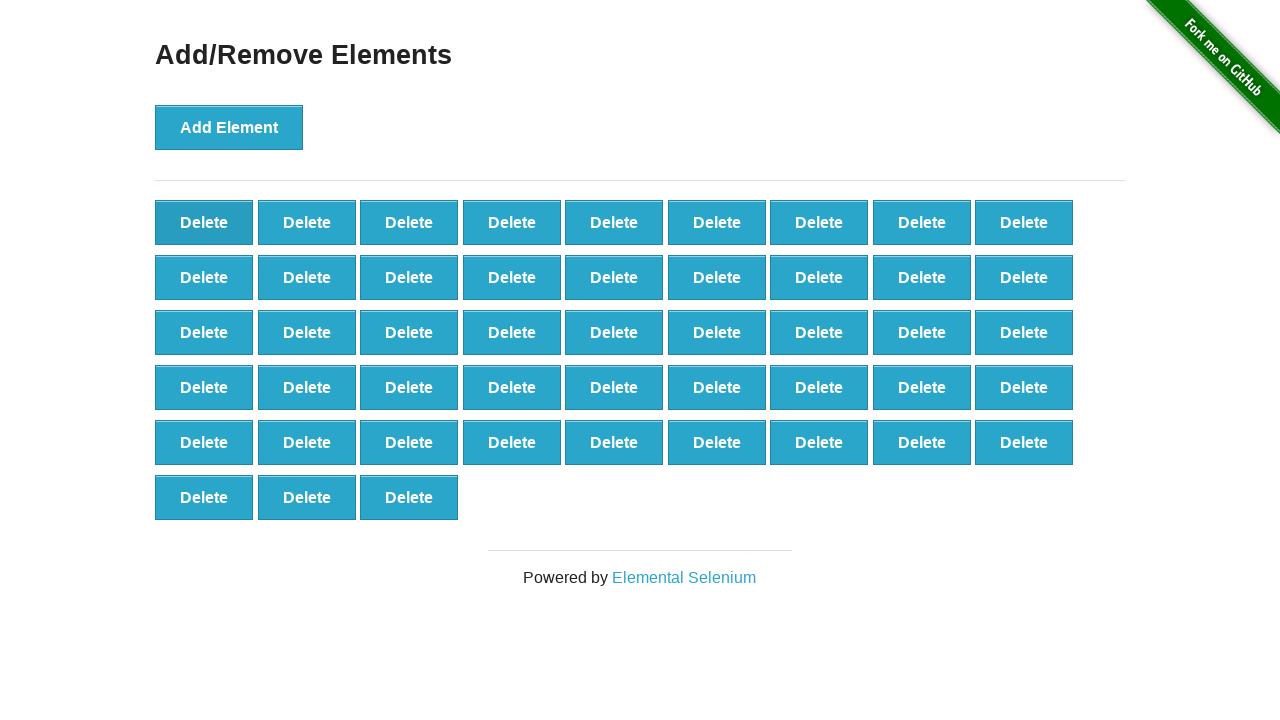

Clicked Delete button (iteration 53/90) at (204, 222) on button[onclick='deleteElement()'] >> nth=0
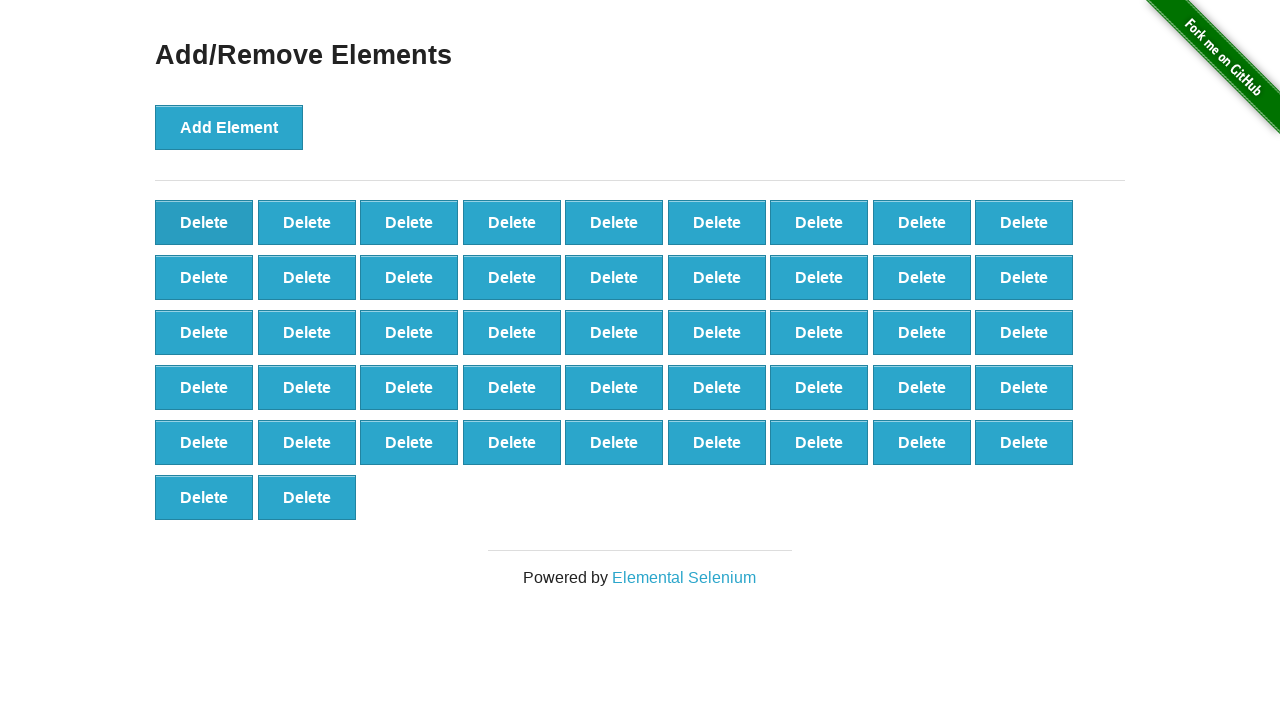

Clicked Delete button (iteration 54/90) at (204, 222) on button[onclick='deleteElement()'] >> nth=0
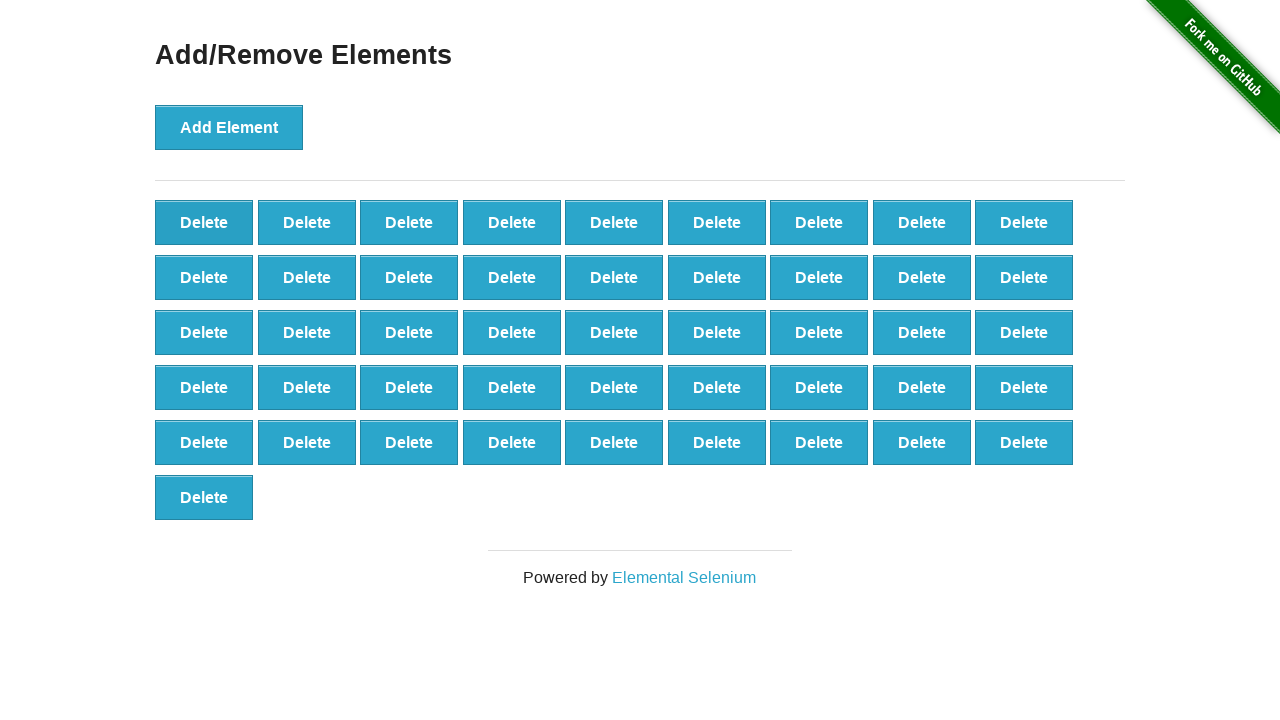

Clicked Delete button (iteration 55/90) at (204, 222) on button[onclick='deleteElement()'] >> nth=0
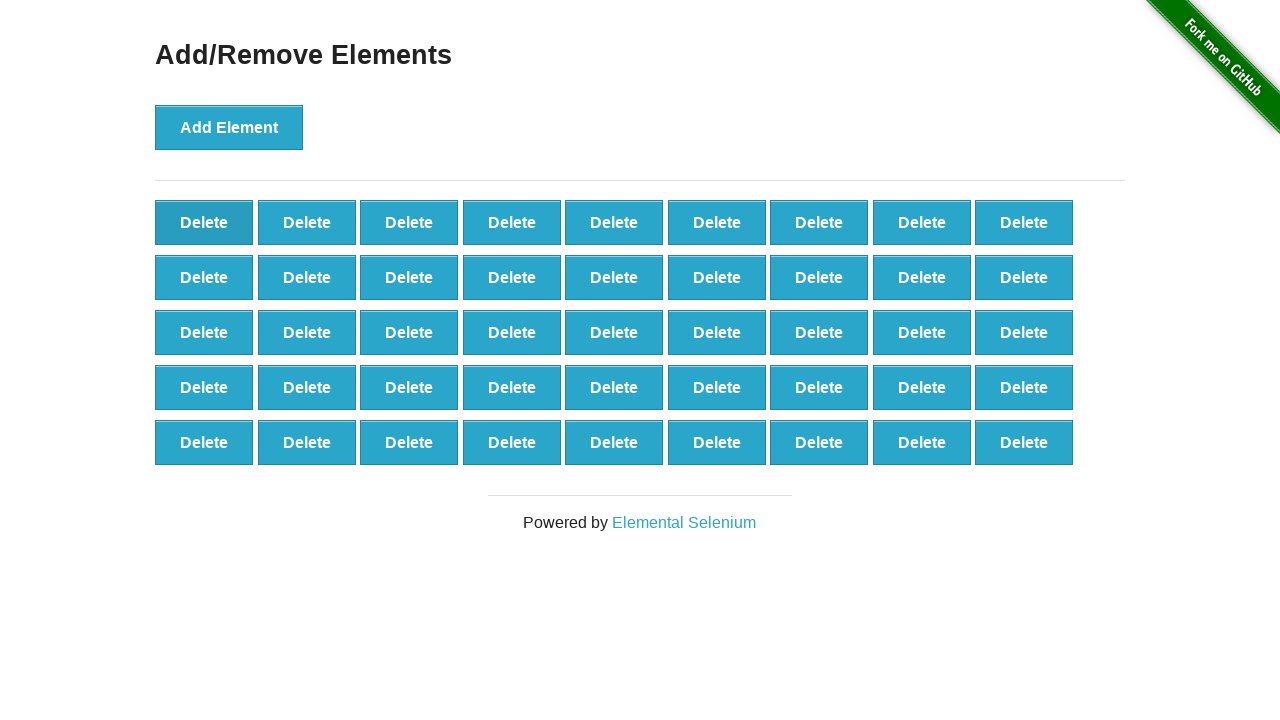

Clicked Delete button (iteration 56/90) at (204, 222) on button[onclick='deleteElement()'] >> nth=0
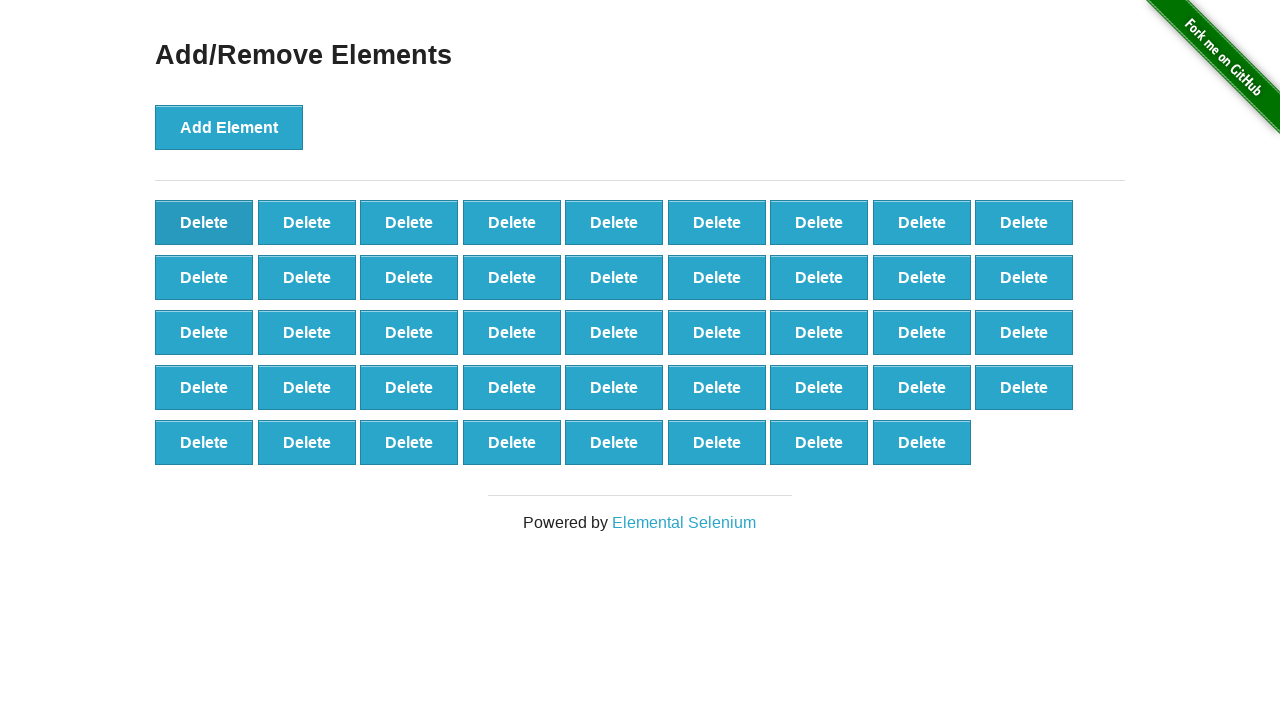

Clicked Delete button (iteration 57/90) at (204, 222) on button[onclick='deleteElement()'] >> nth=0
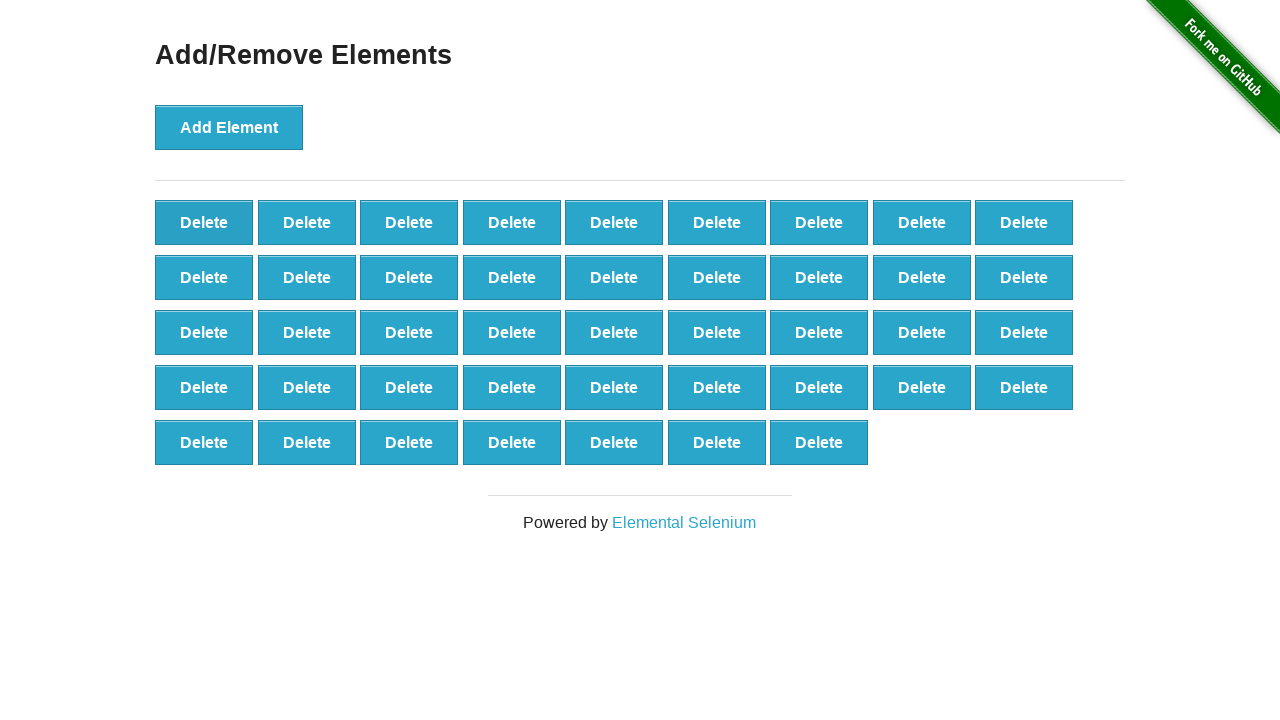

Clicked Delete button (iteration 58/90) at (204, 222) on button[onclick='deleteElement()'] >> nth=0
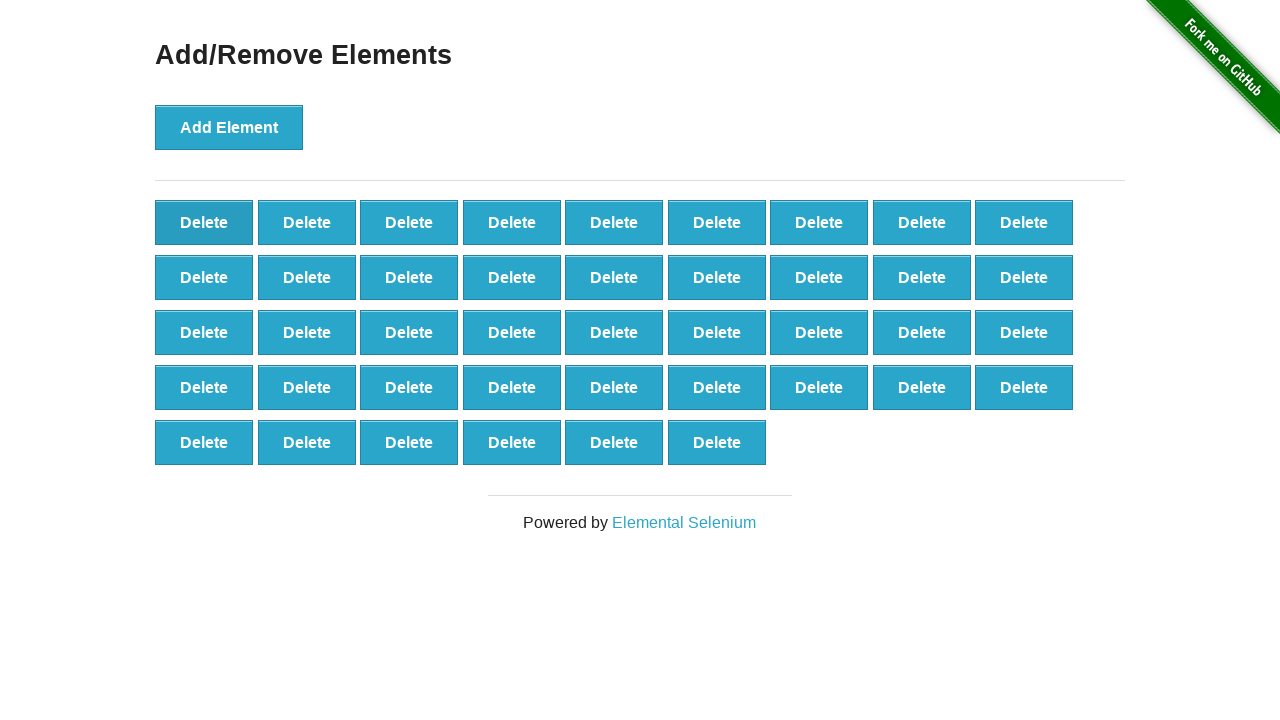

Clicked Delete button (iteration 59/90) at (204, 222) on button[onclick='deleteElement()'] >> nth=0
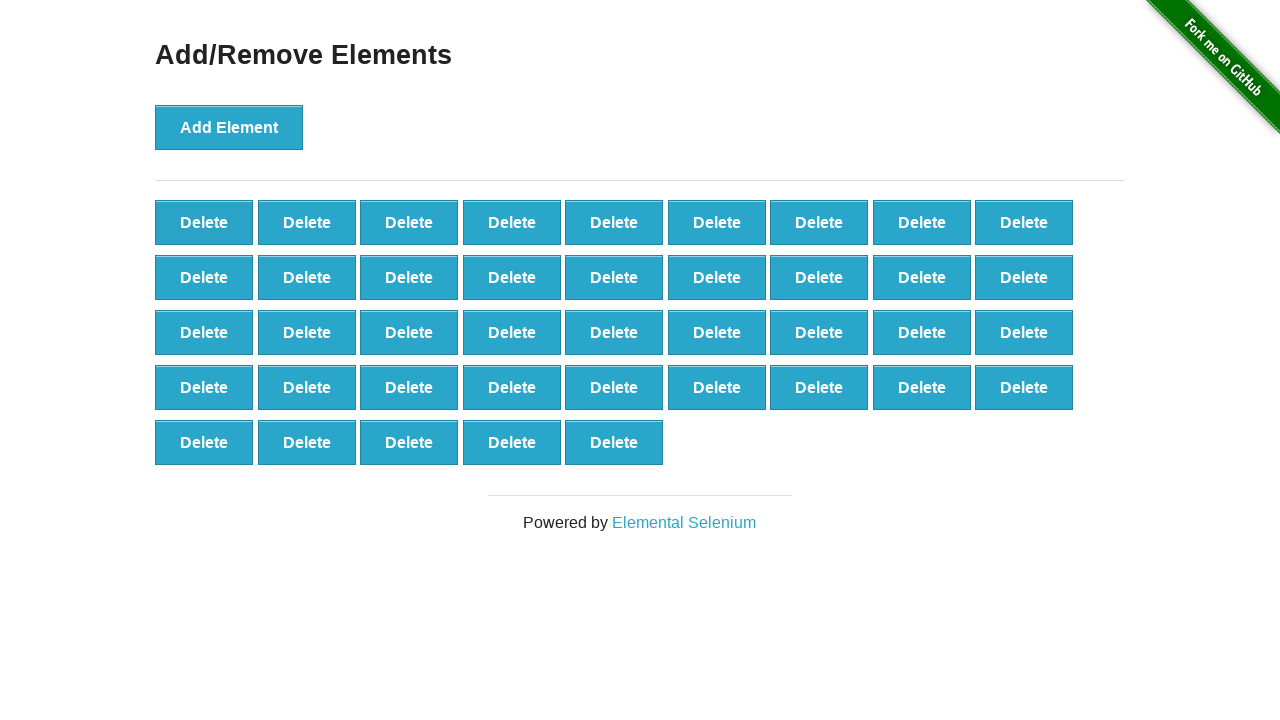

Clicked Delete button (iteration 60/90) at (204, 222) on button[onclick='deleteElement()'] >> nth=0
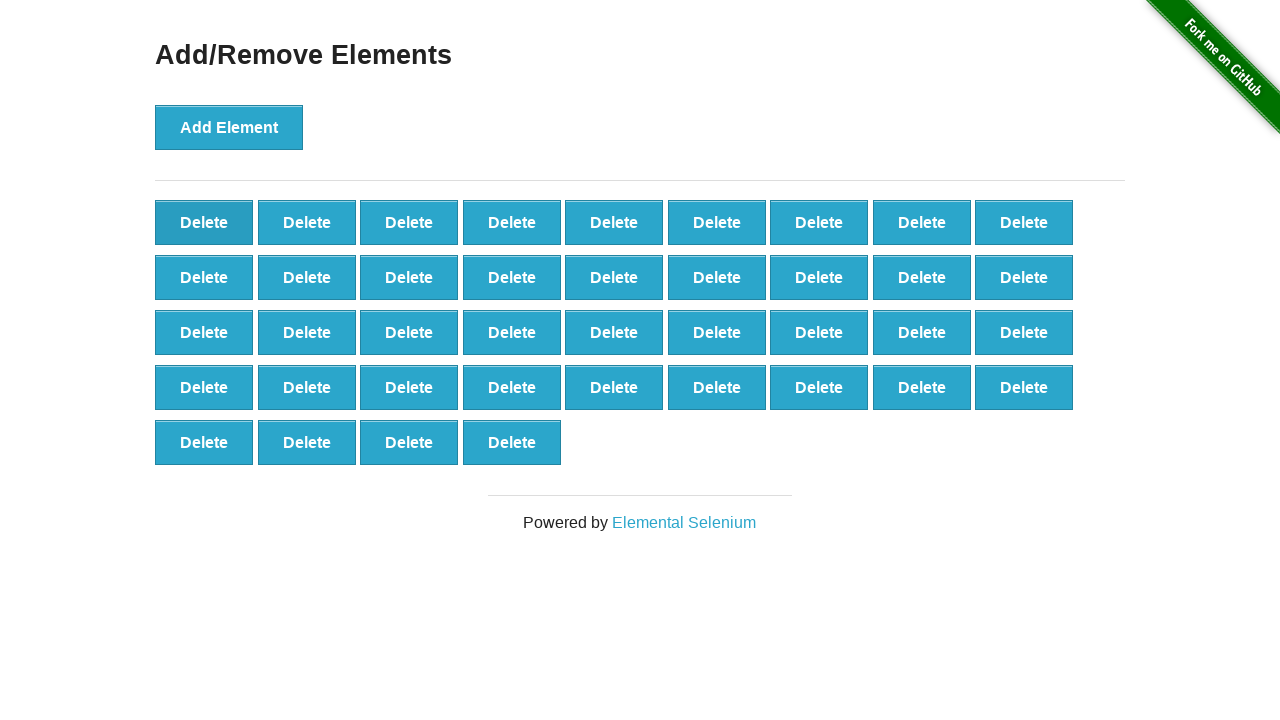

Clicked Delete button (iteration 61/90) at (204, 222) on button[onclick='deleteElement()'] >> nth=0
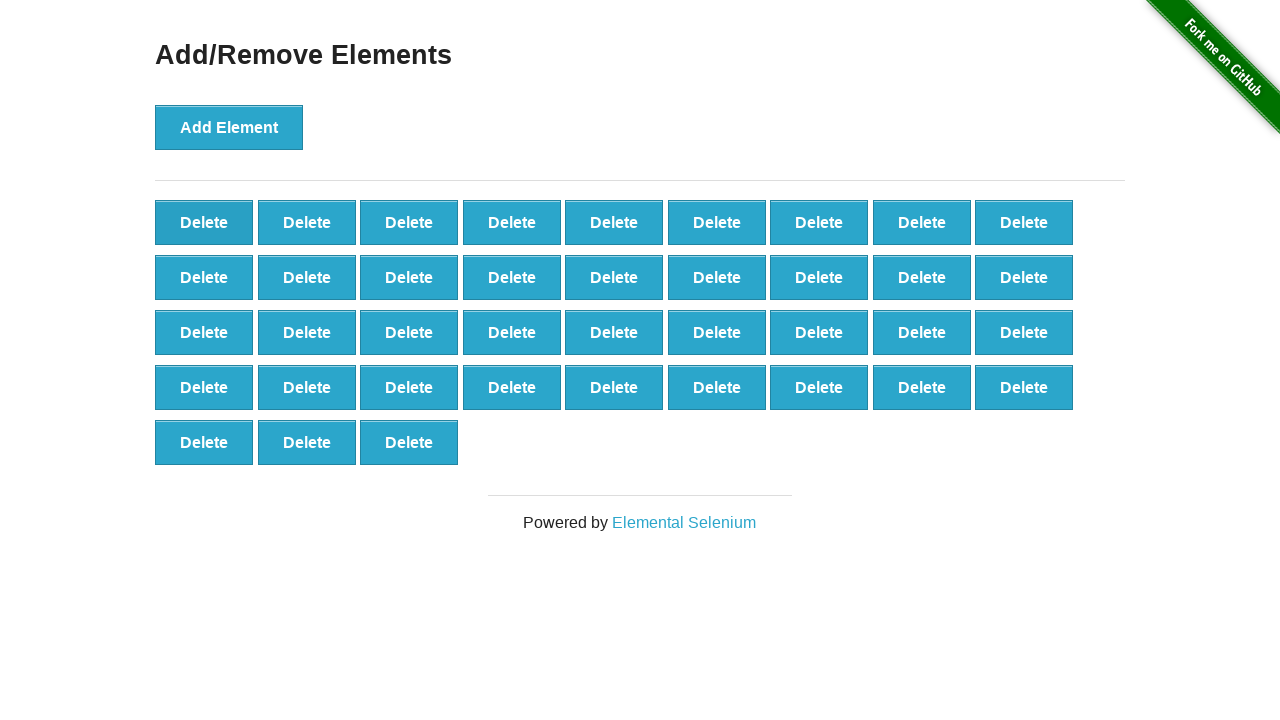

Clicked Delete button (iteration 62/90) at (204, 222) on button[onclick='deleteElement()'] >> nth=0
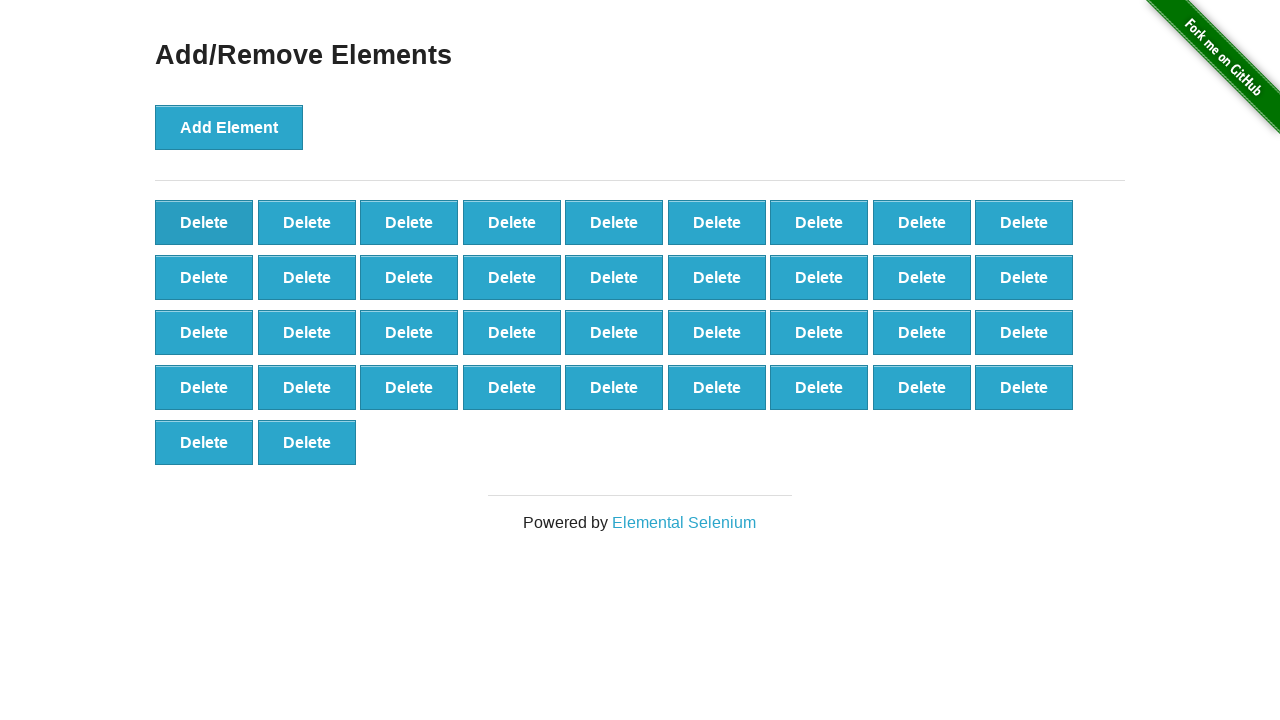

Clicked Delete button (iteration 63/90) at (204, 222) on button[onclick='deleteElement()'] >> nth=0
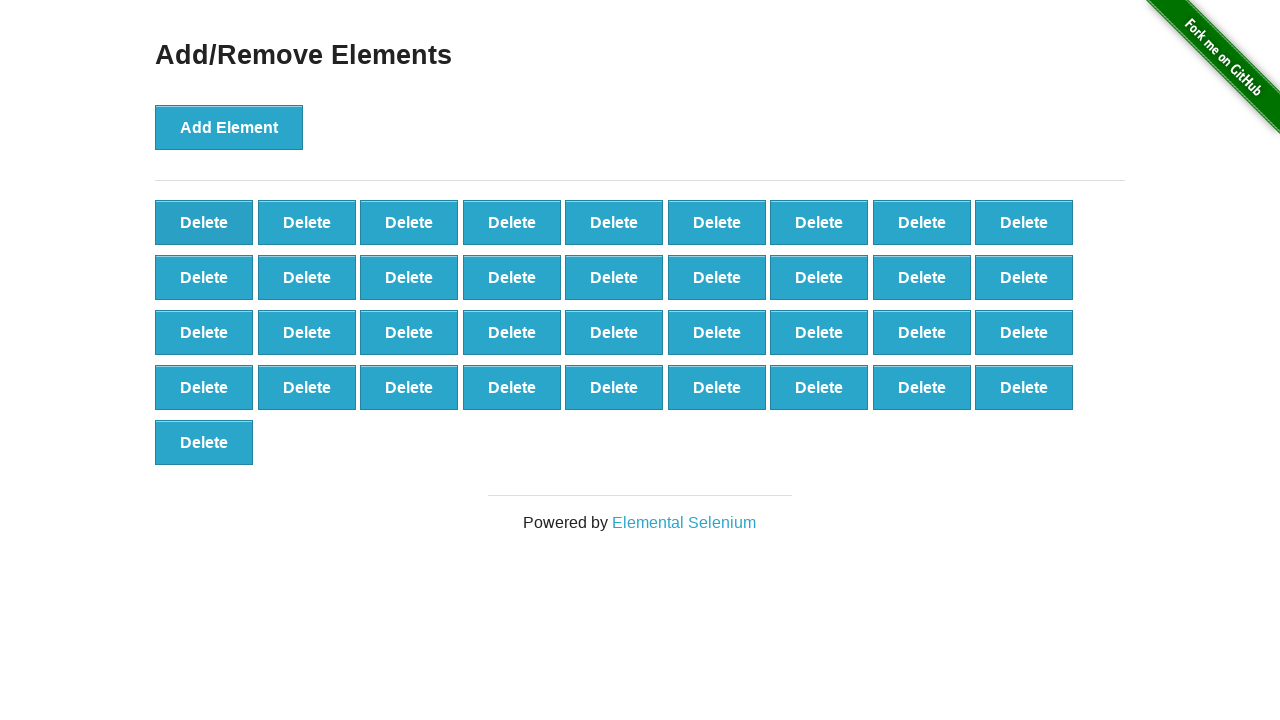

Clicked Delete button (iteration 64/90) at (204, 222) on button[onclick='deleteElement()'] >> nth=0
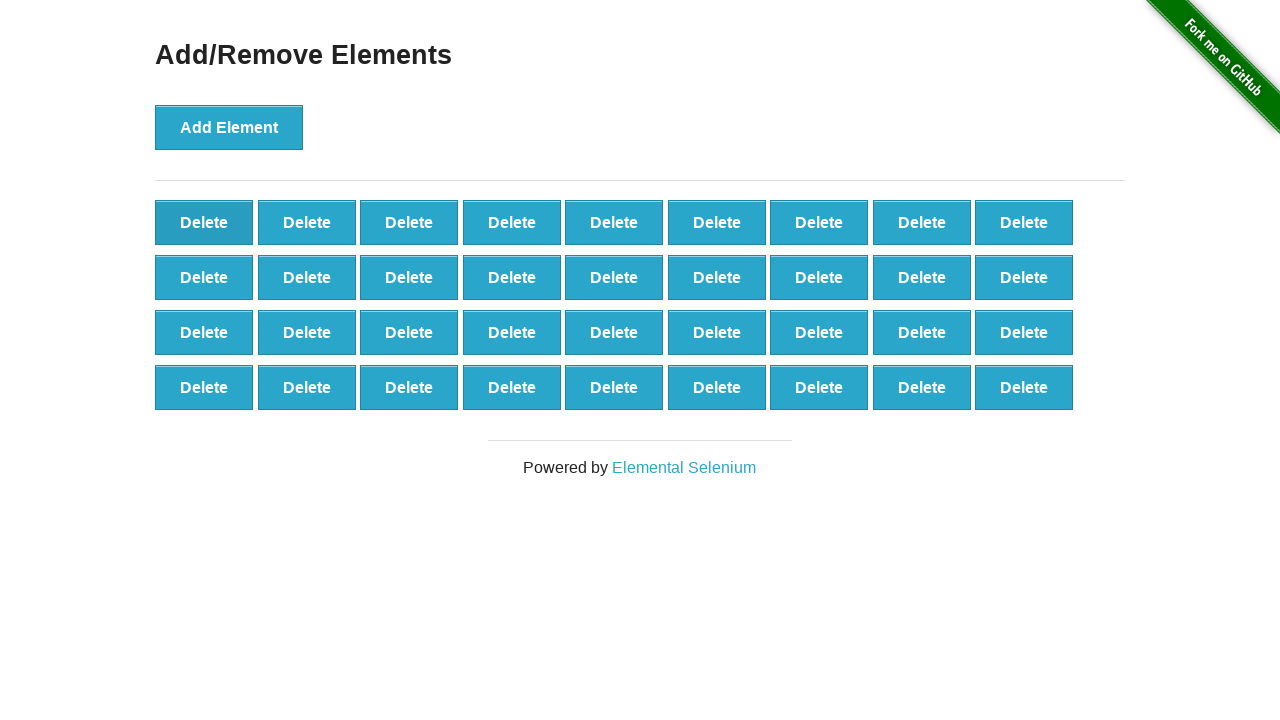

Clicked Delete button (iteration 65/90) at (204, 222) on button[onclick='deleteElement()'] >> nth=0
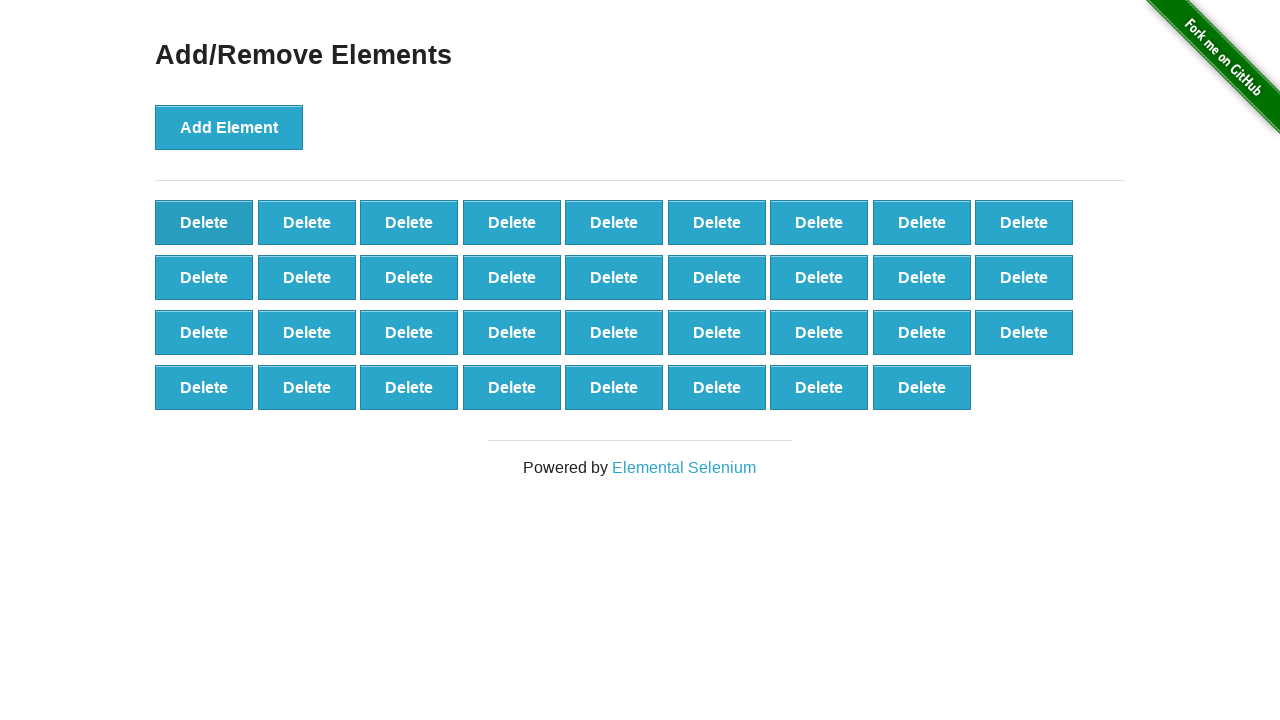

Clicked Delete button (iteration 66/90) at (204, 222) on button[onclick='deleteElement()'] >> nth=0
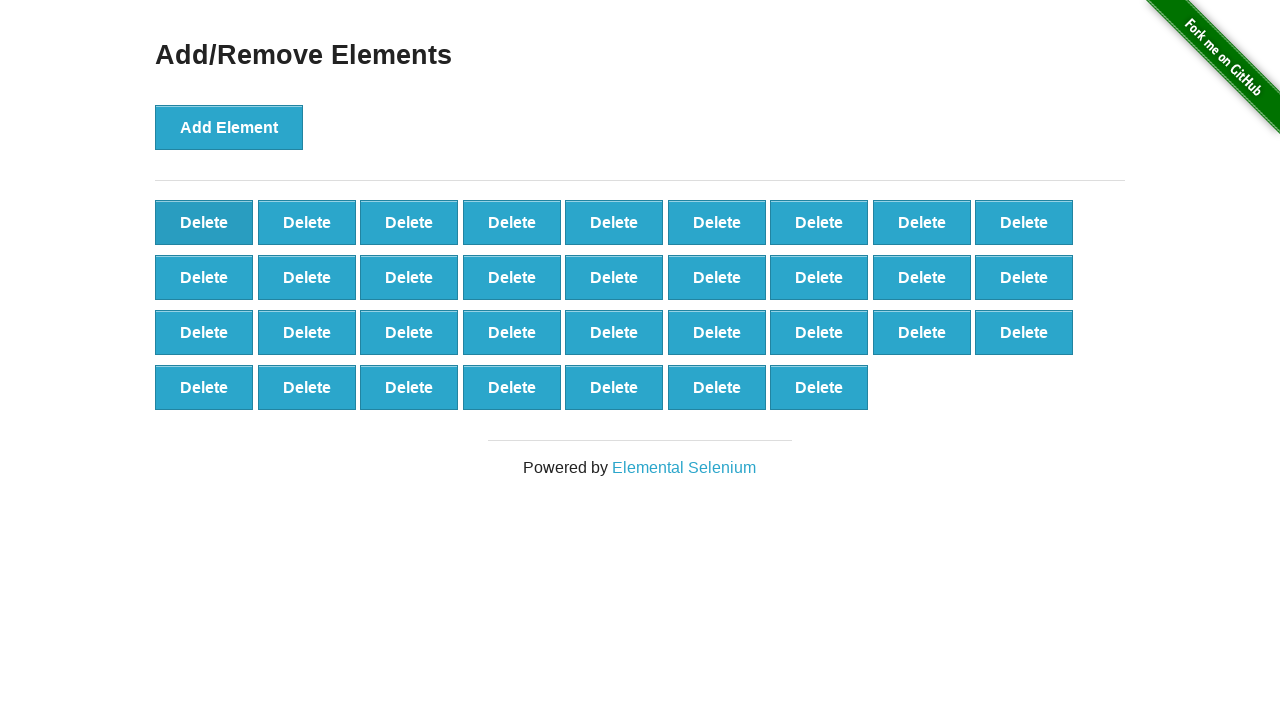

Clicked Delete button (iteration 67/90) at (204, 222) on button[onclick='deleteElement()'] >> nth=0
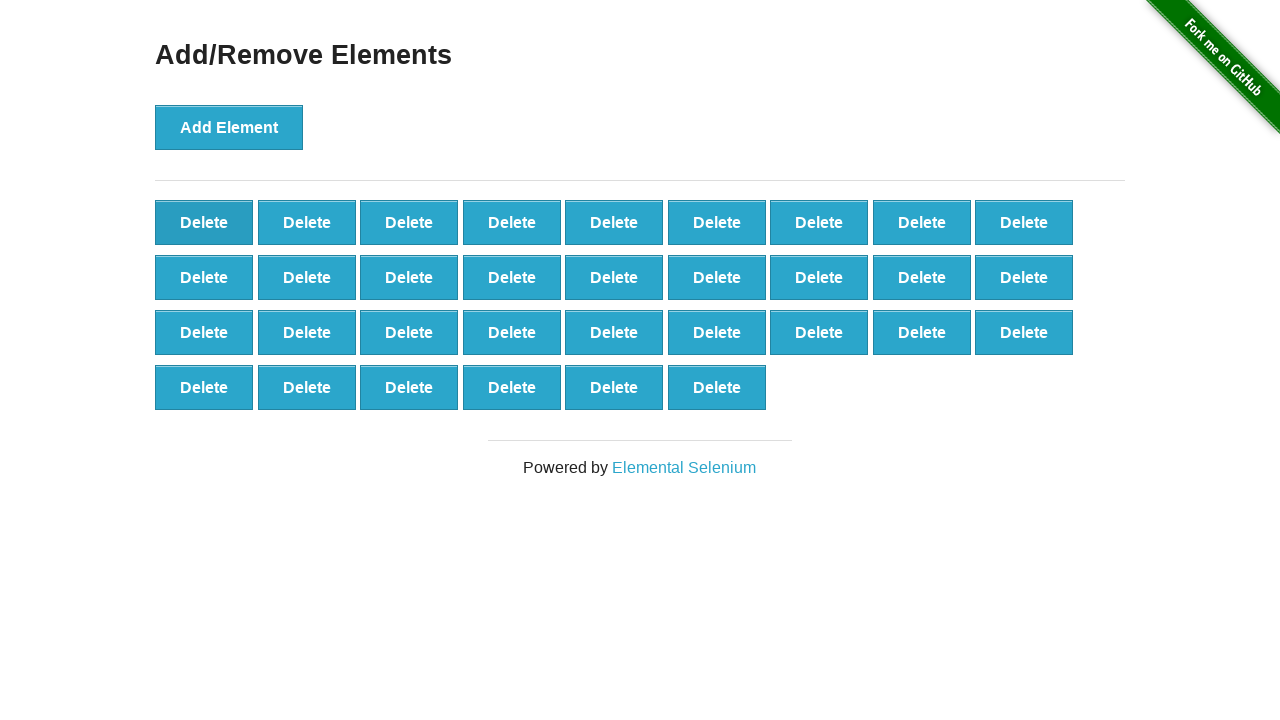

Clicked Delete button (iteration 68/90) at (204, 222) on button[onclick='deleteElement()'] >> nth=0
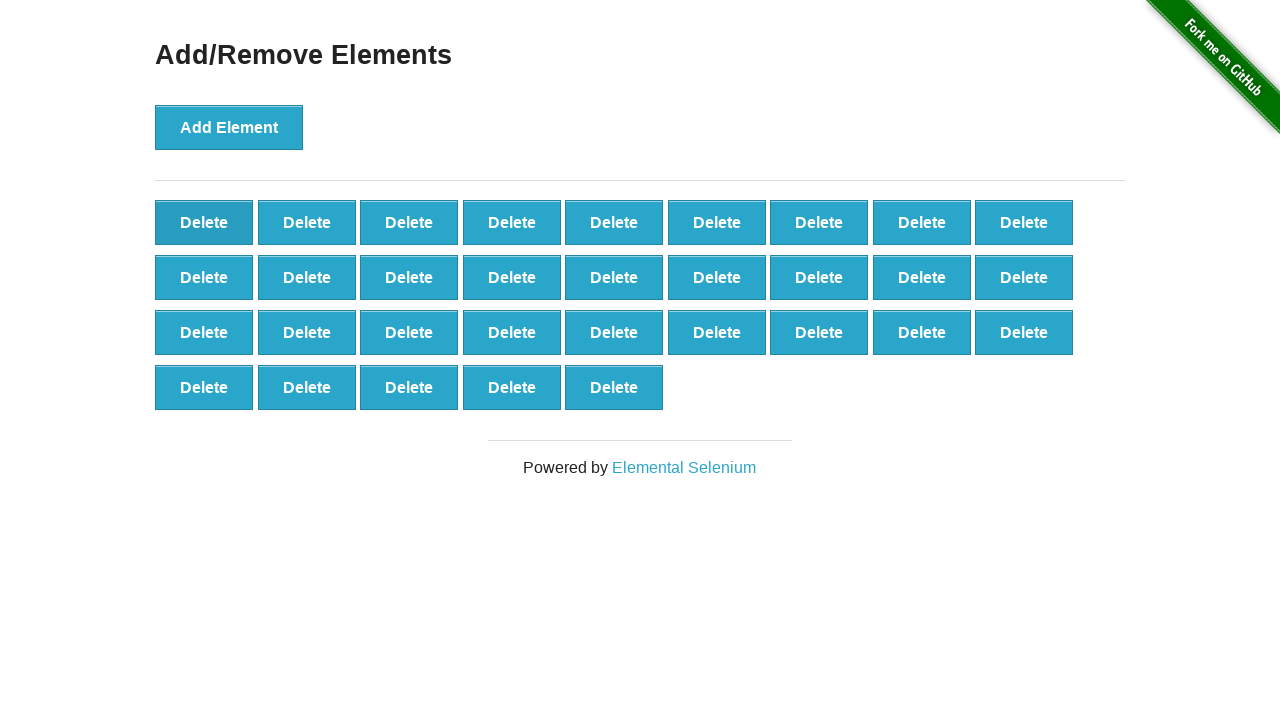

Clicked Delete button (iteration 69/90) at (204, 222) on button[onclick='deleteElement()'] >> nth=0
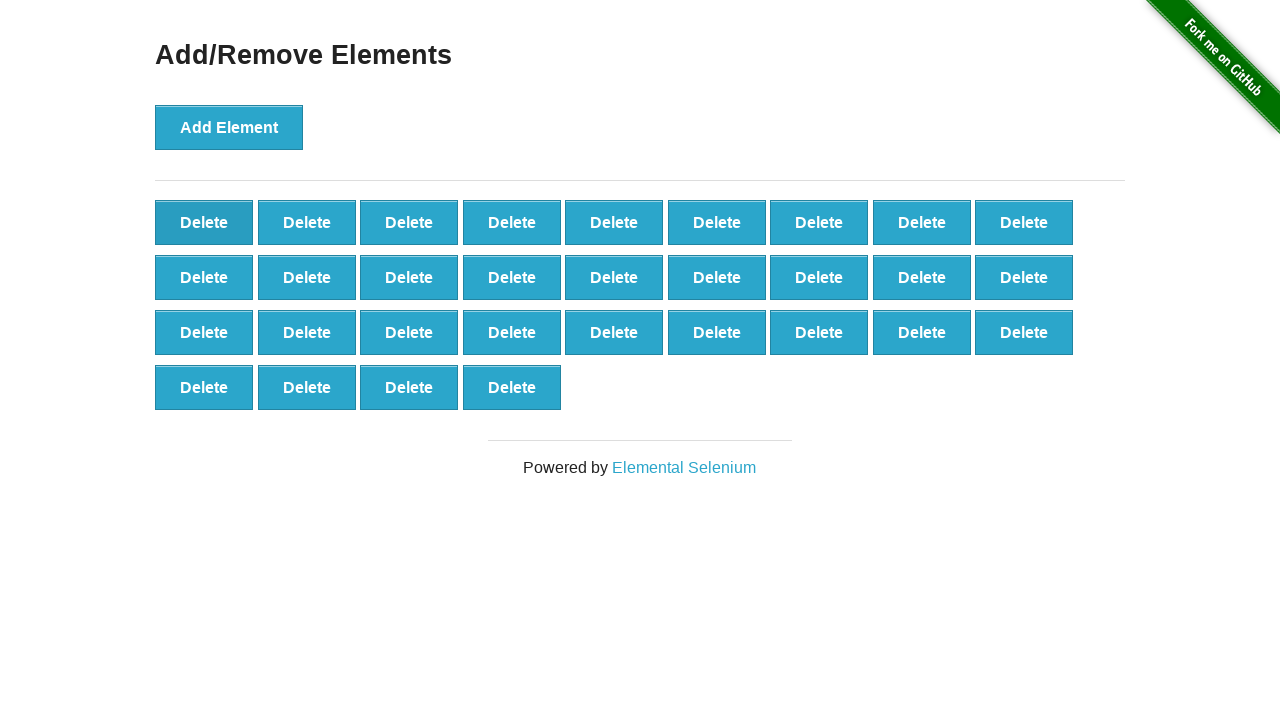

Clicked Delete button (iteration 70/90) at (204, 222) on button[onclick='deleteElement()'] >> nth=0
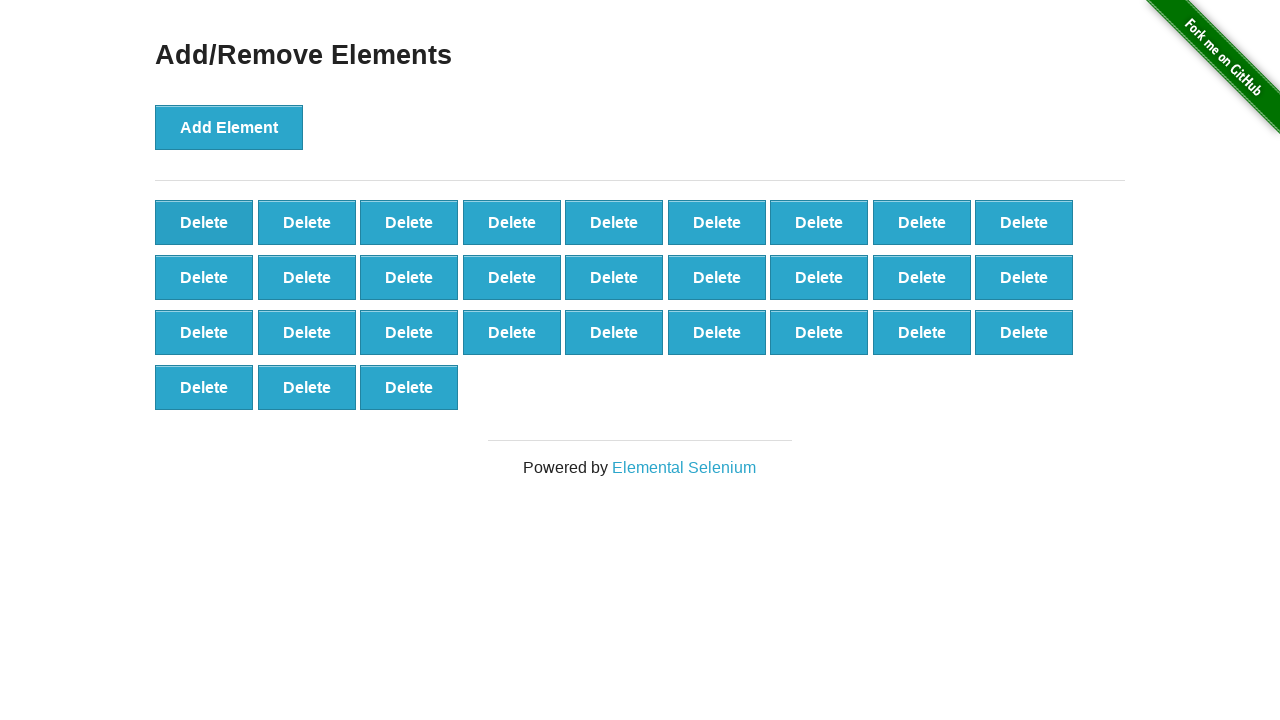

Clicked Delete button (iteration 71/90) at (204, 222) on button[onclick='deleteElement()'] >> nth=0
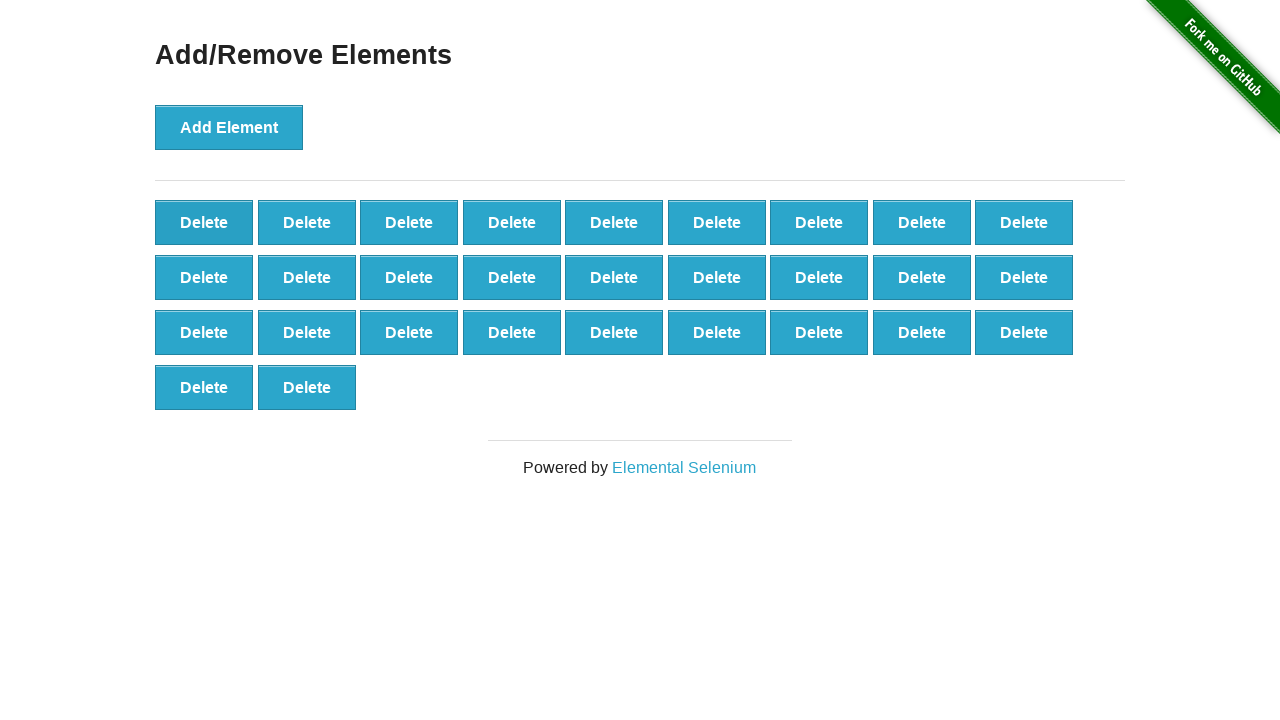

Clicked Delete button (iteration 72/90) at (204, 222) on button[onclick='deleteElement()'] >> nth=0
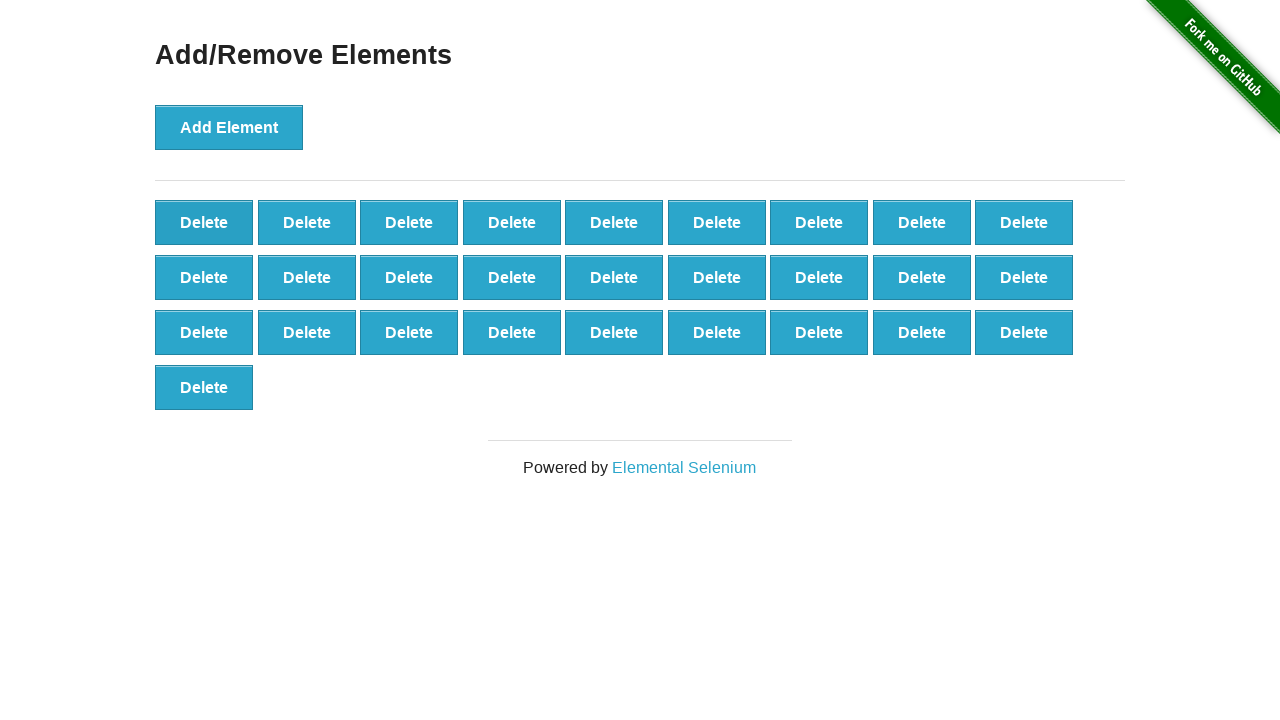

Clicked Delete button (iteration 73/90) at (204, 222) on button[onclick='deleteElement()'] >> nth=0
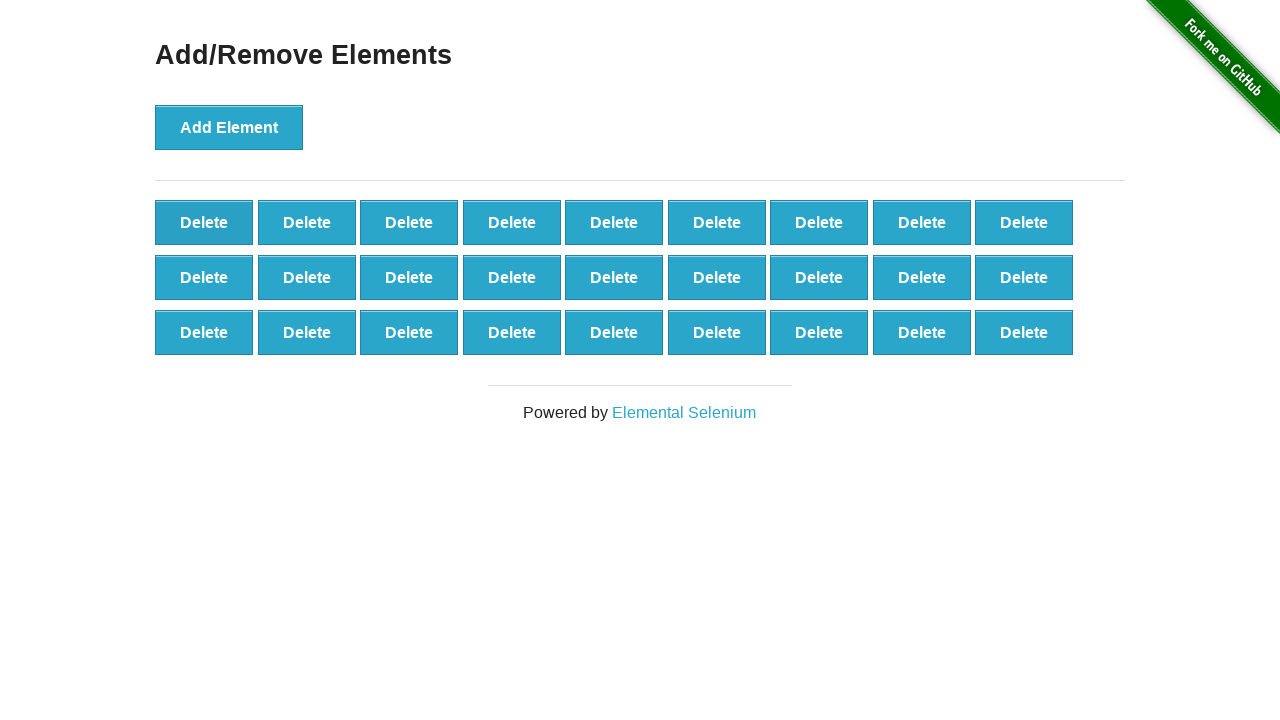

Clicked Delete button (iteration 74/90) at (204, 222) on button[onclick='deleteElement()'] >> nth=0
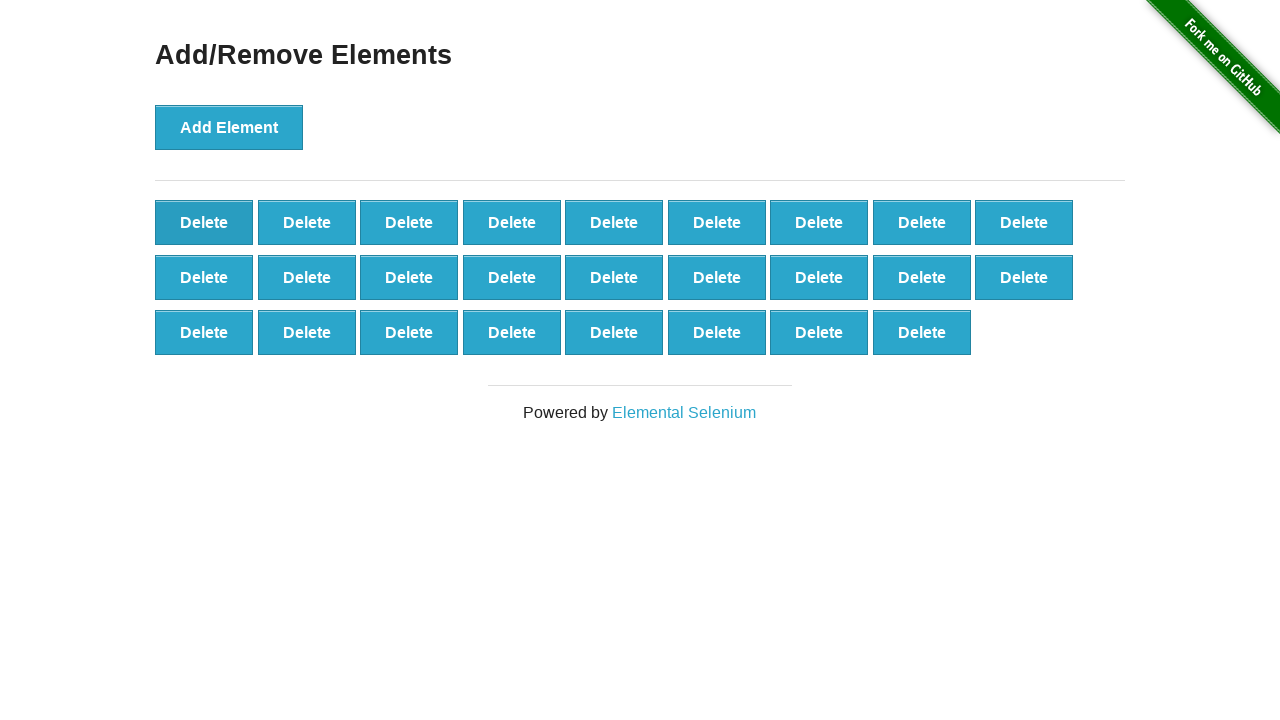

Clicked Delete button (iteration 75/90) at (204, 222) on button[onclick='deleteElement()'] >> nth=0
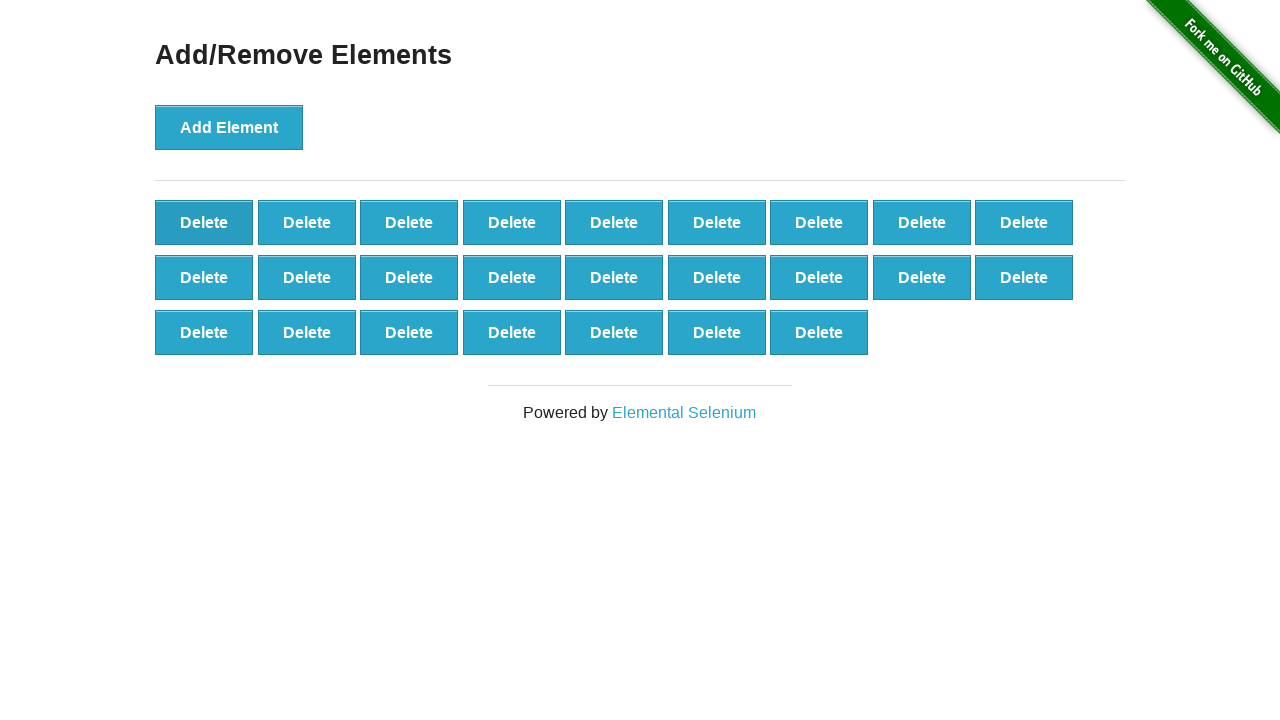

Clicked Delete button (iteration 76/90) at (204, 222) on button[onclick='deleteElement()'] >> nth=0
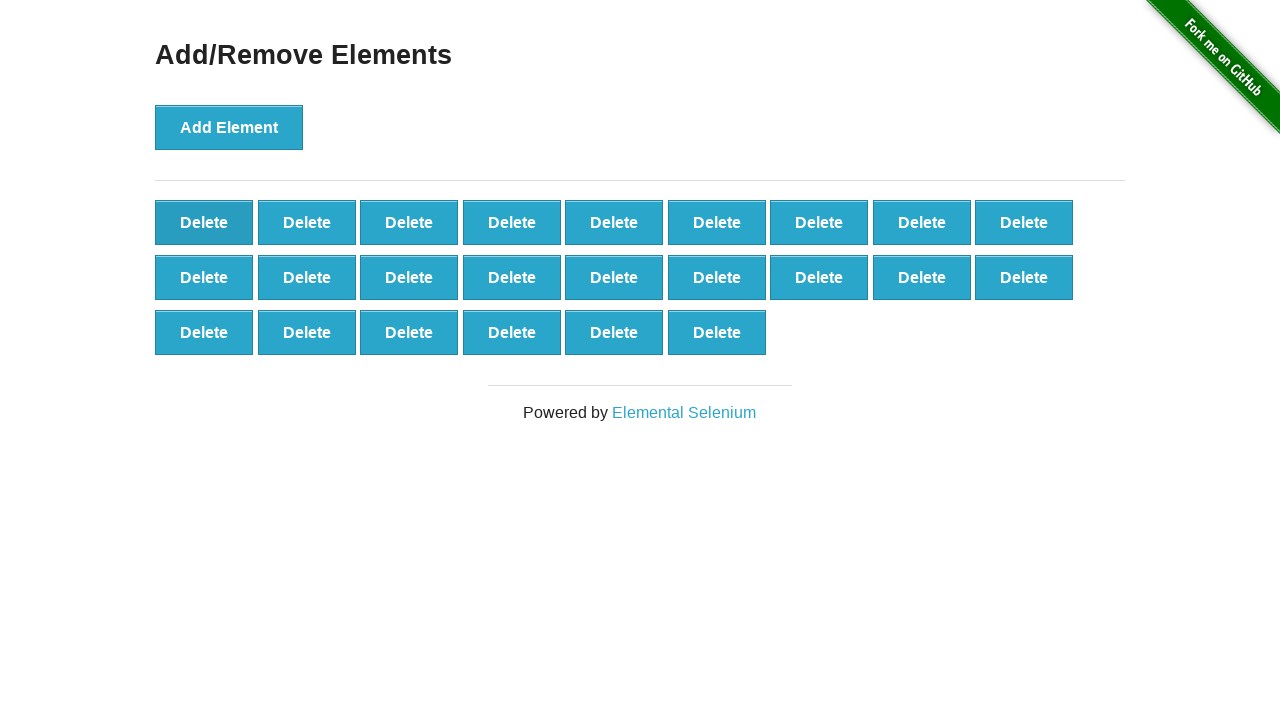

Clicked Delete button (iteration 77/90) at (204, 222) on button[onclick='deleteElement()'] >> nth=0
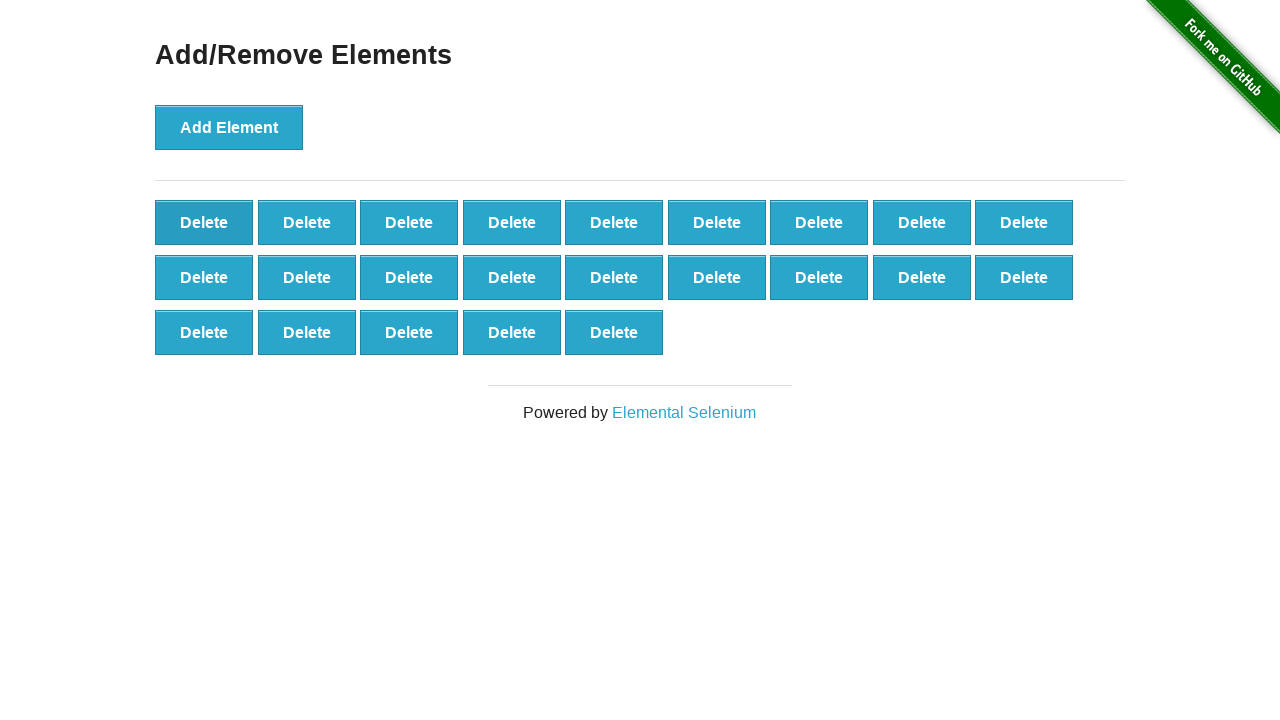

Clicked Delete button (iteration 78/90) at (204, 222) on button[onclick='deleteElement()'] >> nth=0
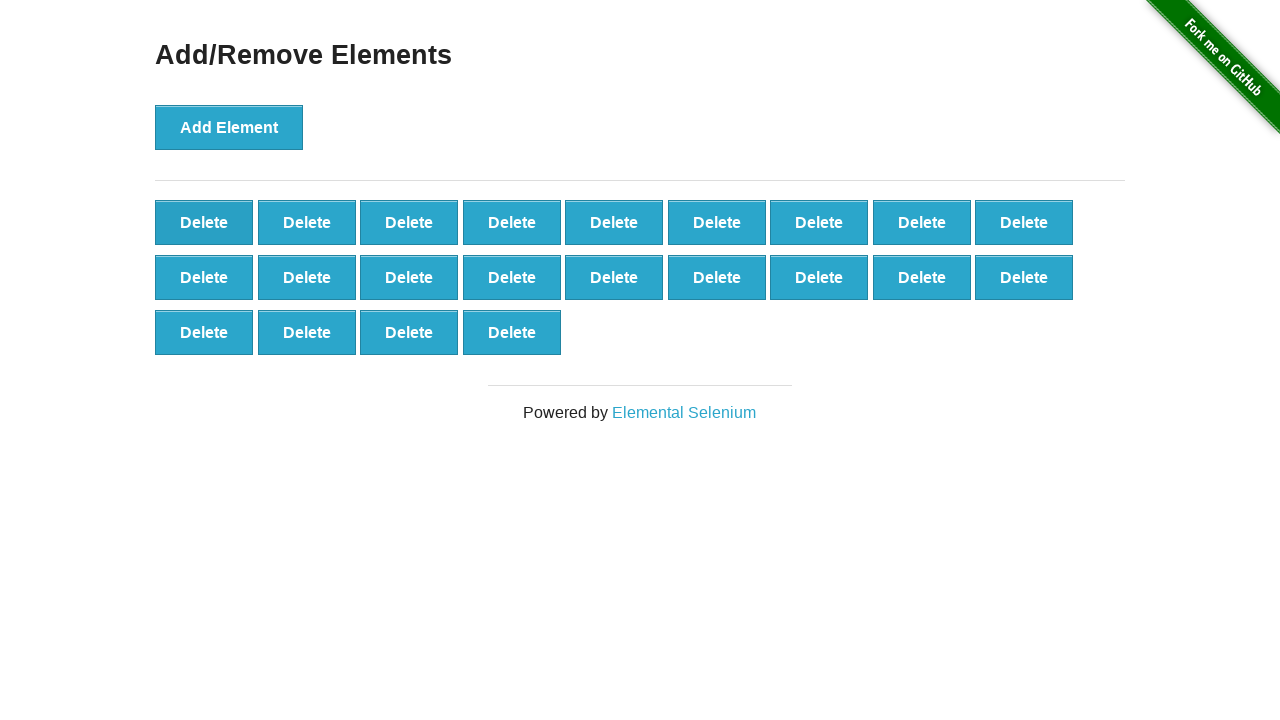

Clicked Delete button (iteration 79/90) at (204, 222) on button[onclick='deleteElement()'] >> nth=0
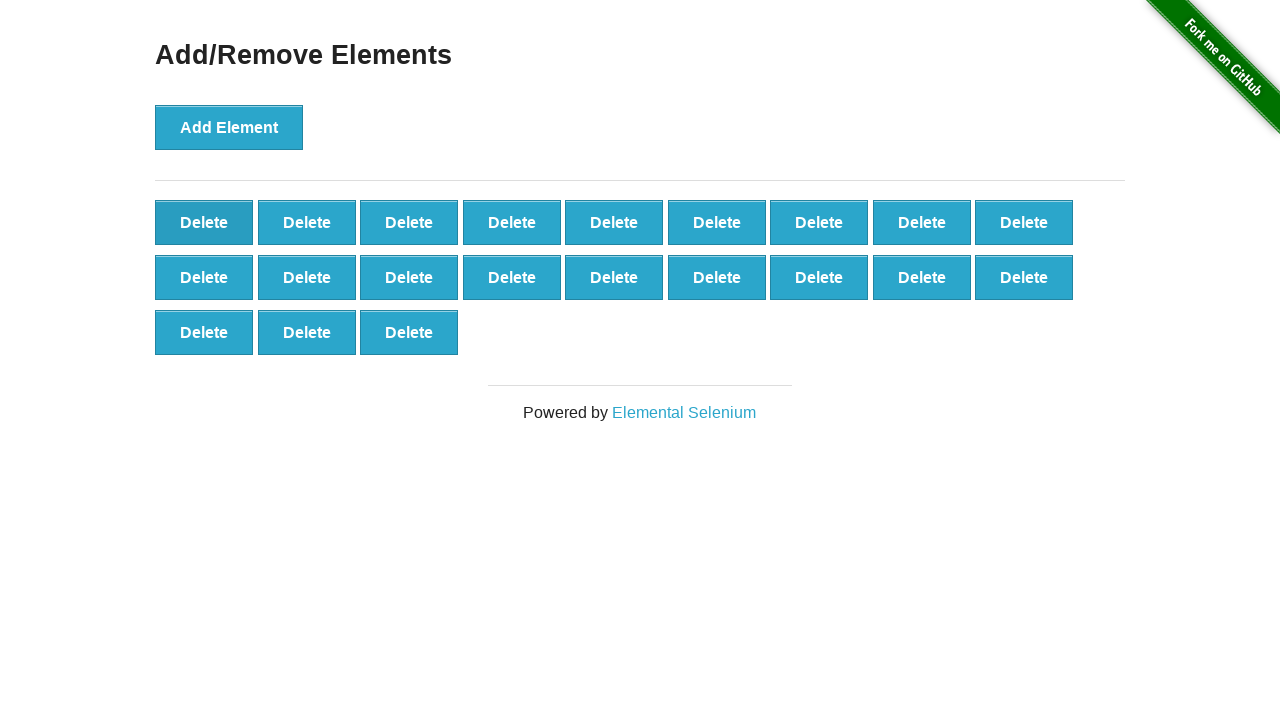

Clicked Delete button (iteration 80/90) at (204, 222) on button[onclick='deleteElement()'] >> nth=0
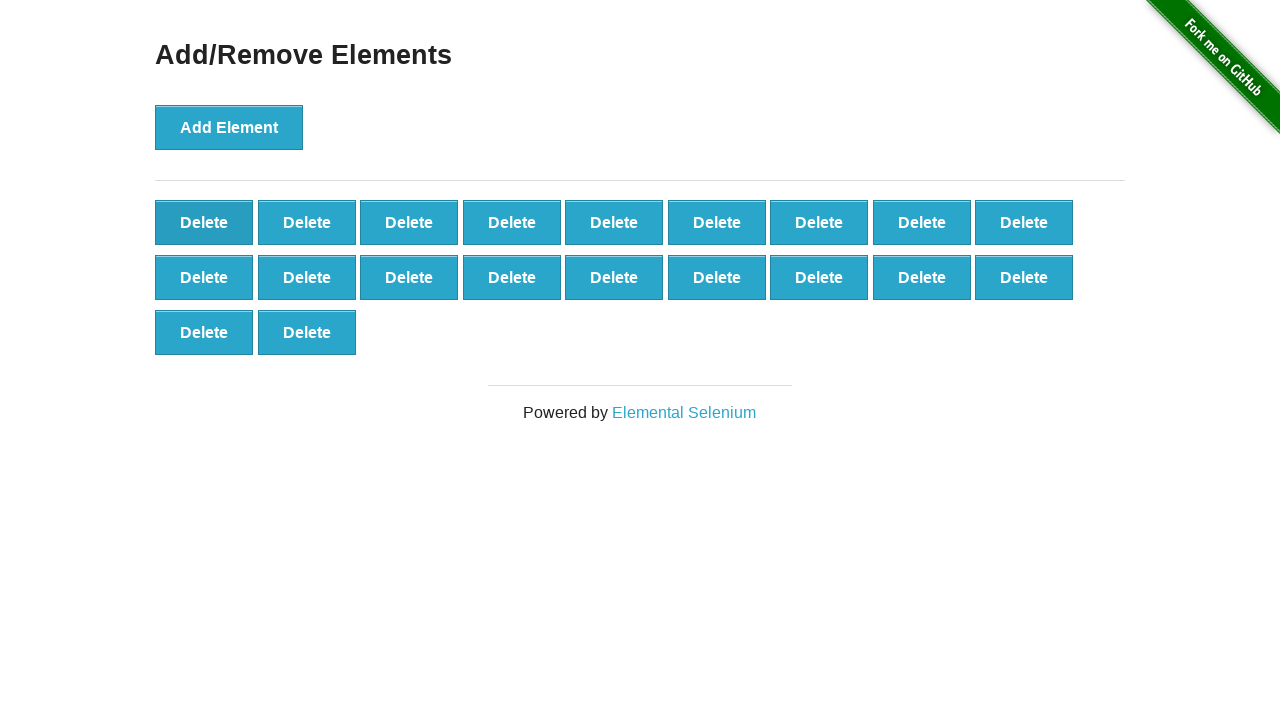

Clicked Delete button (iteration 81/90) at (204, 222) on button[onclick='deleteElement()'] >> nth=0
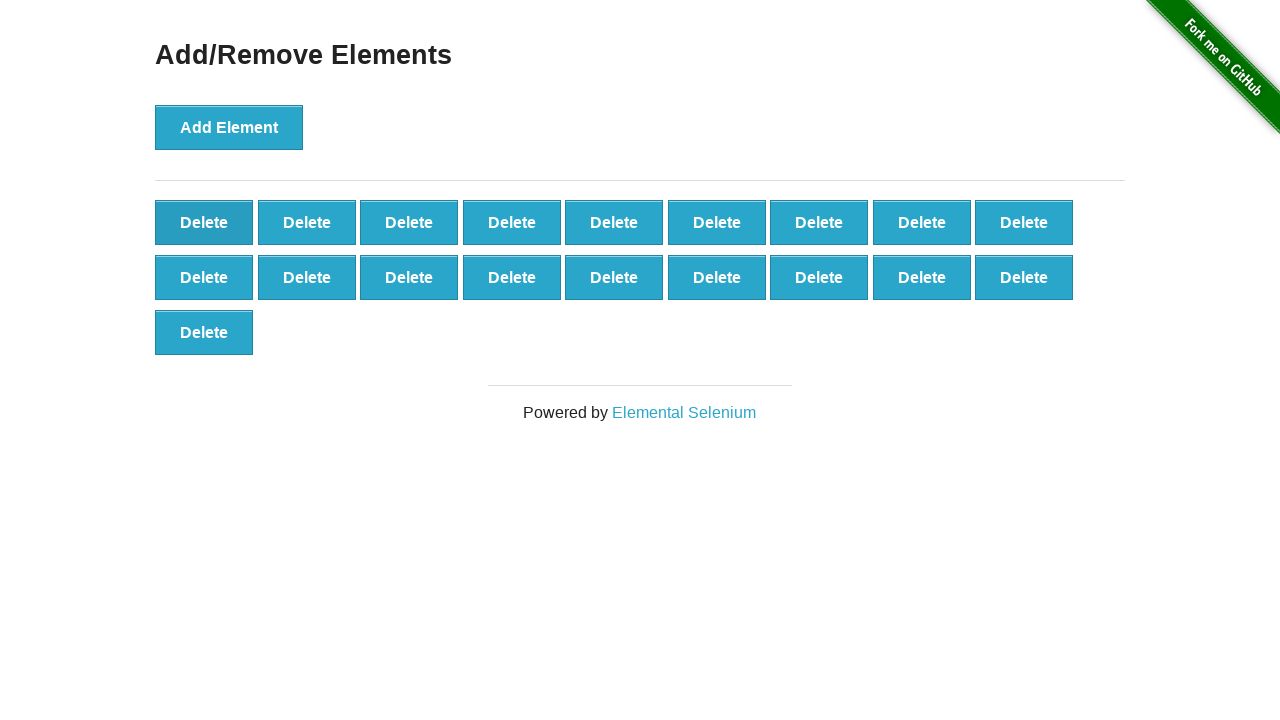

Clicked Delete button (iteration 82/90) at (204, 222) on button[onclick='deleteElement()'] >> nth=0
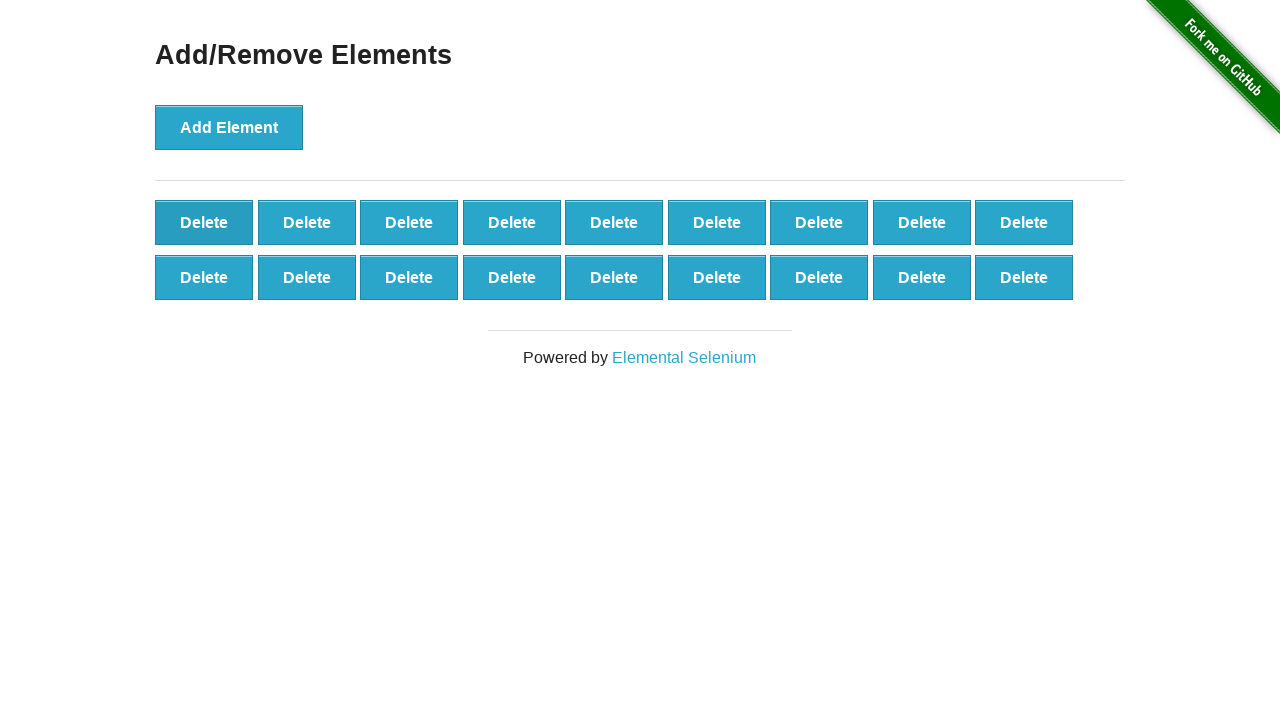

Clicked Delete button (iteration 83/90) at (204, 222) on button[onclick='deleteElement()'] >> nth=0
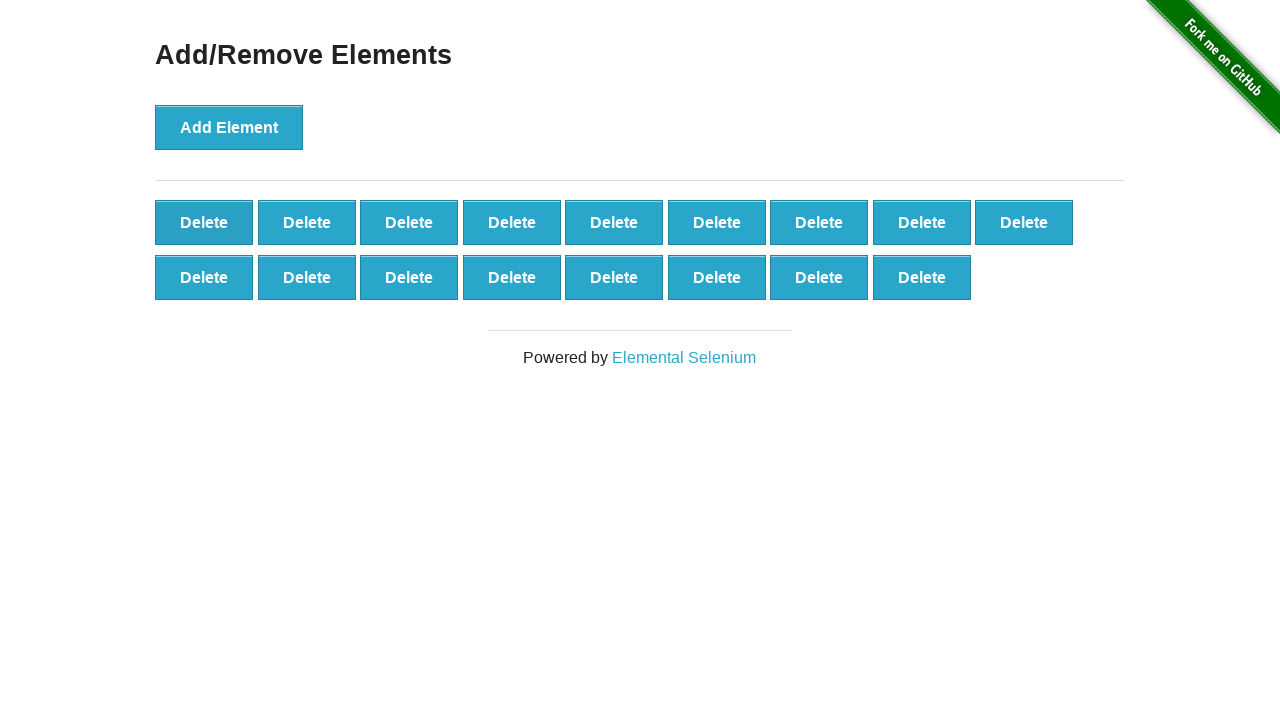

Clicked Delete button (iteration 84/90) at (204, 222) on button[onclick='deleteElement()'] >> nth=0
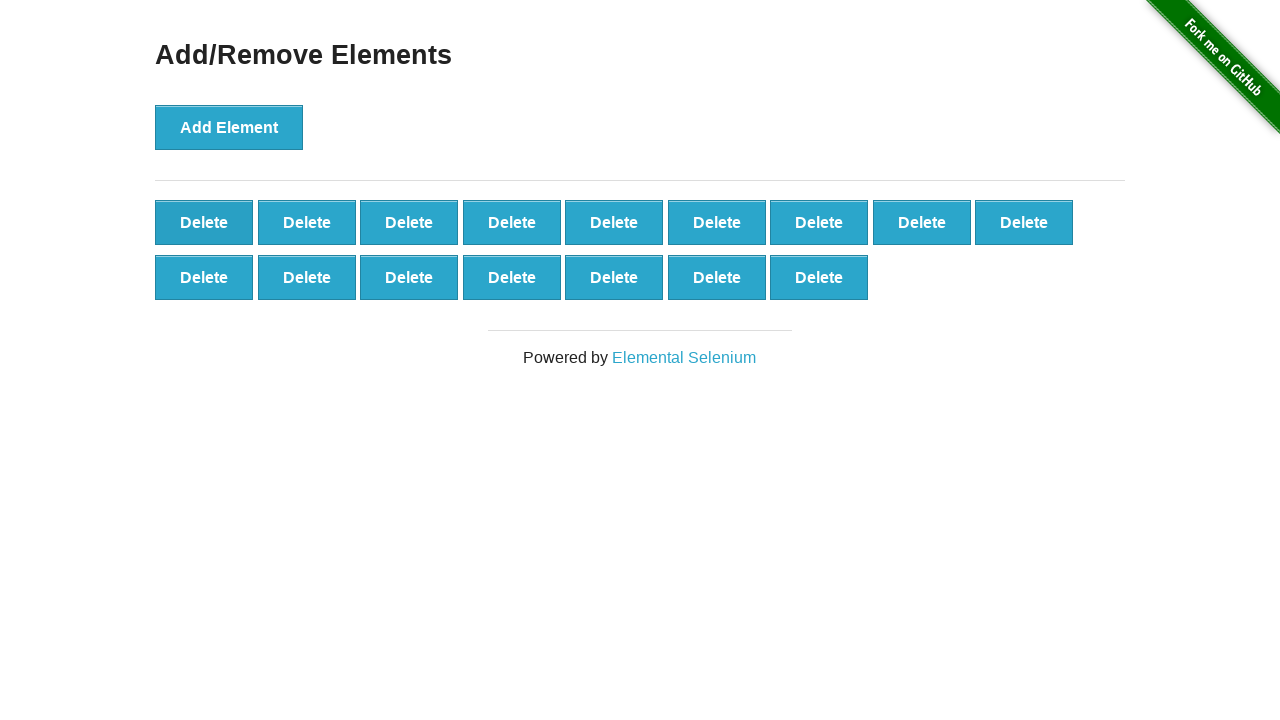

Clicked Delete button (iteration 85/90) at (204, 222) on button[onclick='deleteElement()'] >> nth=0
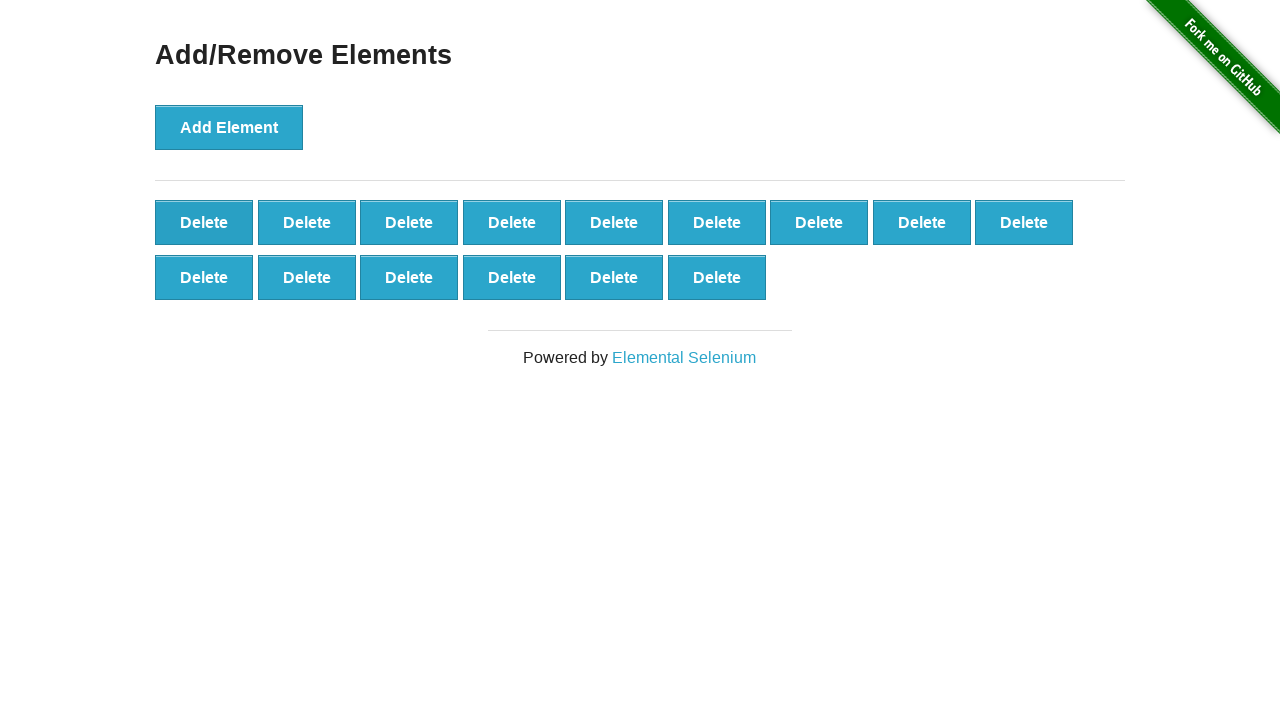

Clicked Delete button (iteration 86/90) at (204, 222) on button[onclick='deleteElement()'] >> nth=0
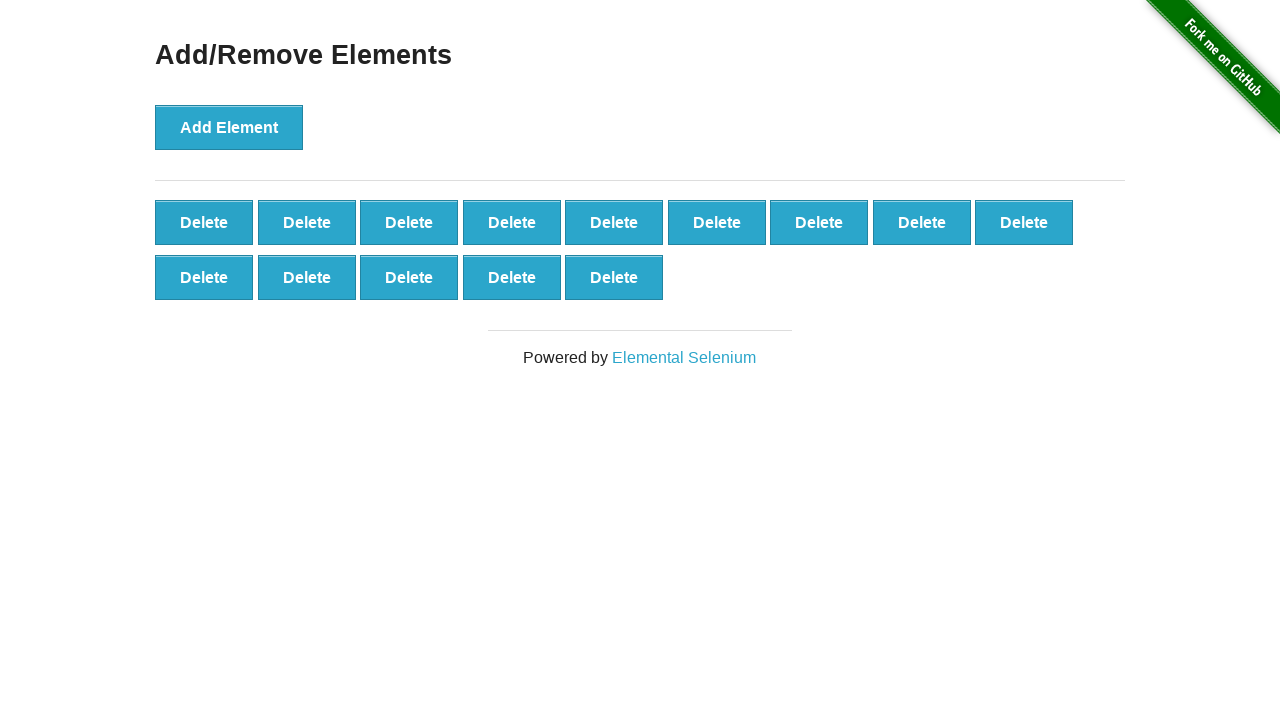

Clicked Delete button (iteration 87/90) at (204, 222) on button[onclick='deleteElement()'] >> nth=0
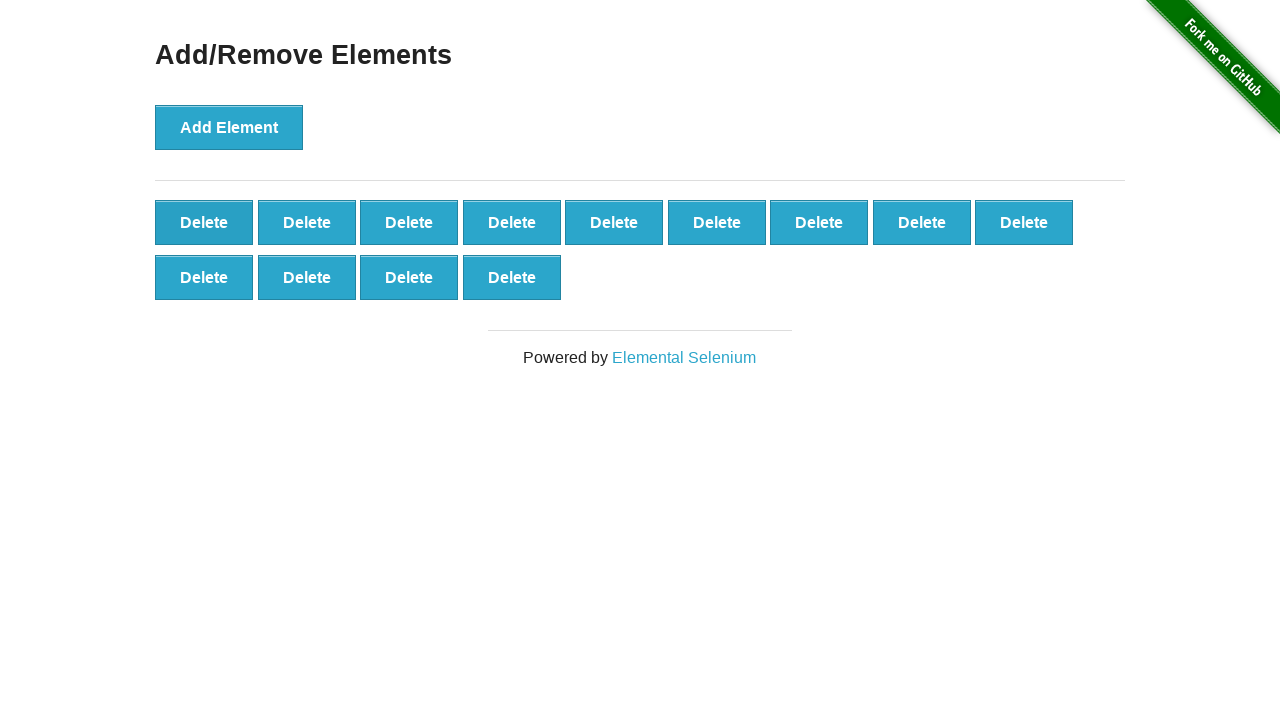

Clicked Delete button (iteration 88/90) at (204, 222) on button[onclick='deleteElement()'] >> nth=0
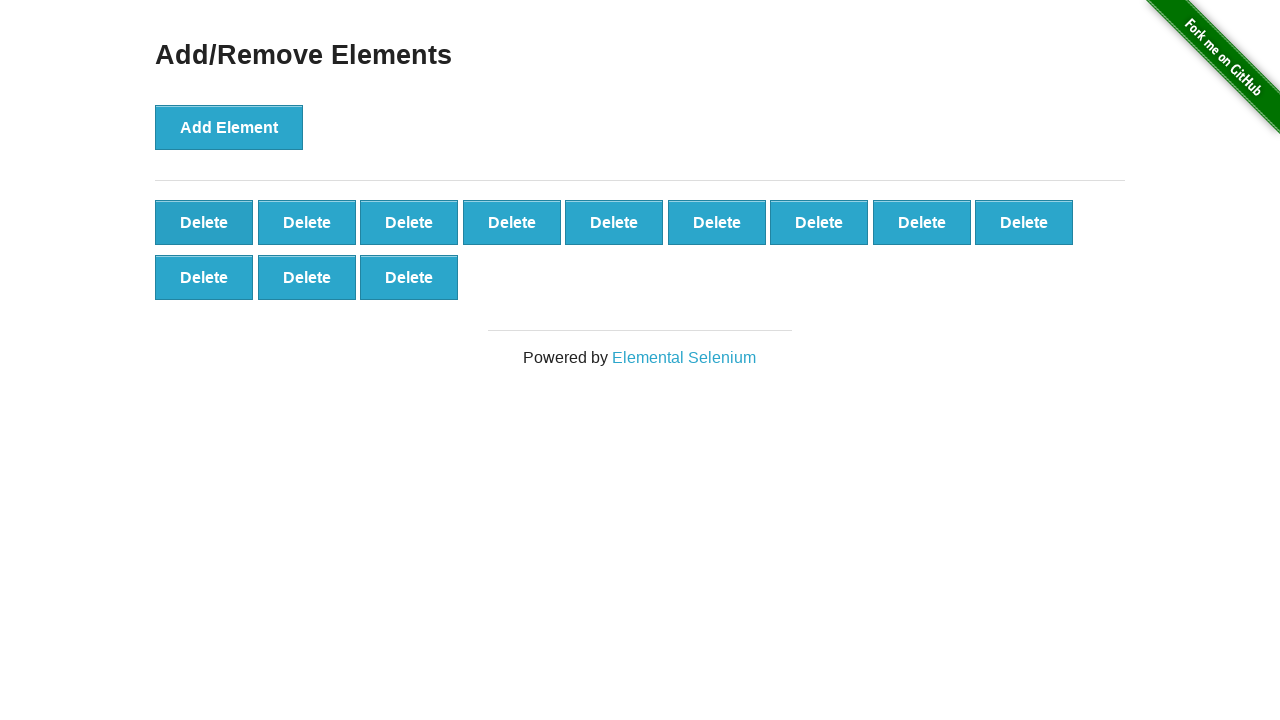

Clicked Delete button (iteration 89/90) at (204, 222) on button[onclick='deleteElement()'] >> nth=0
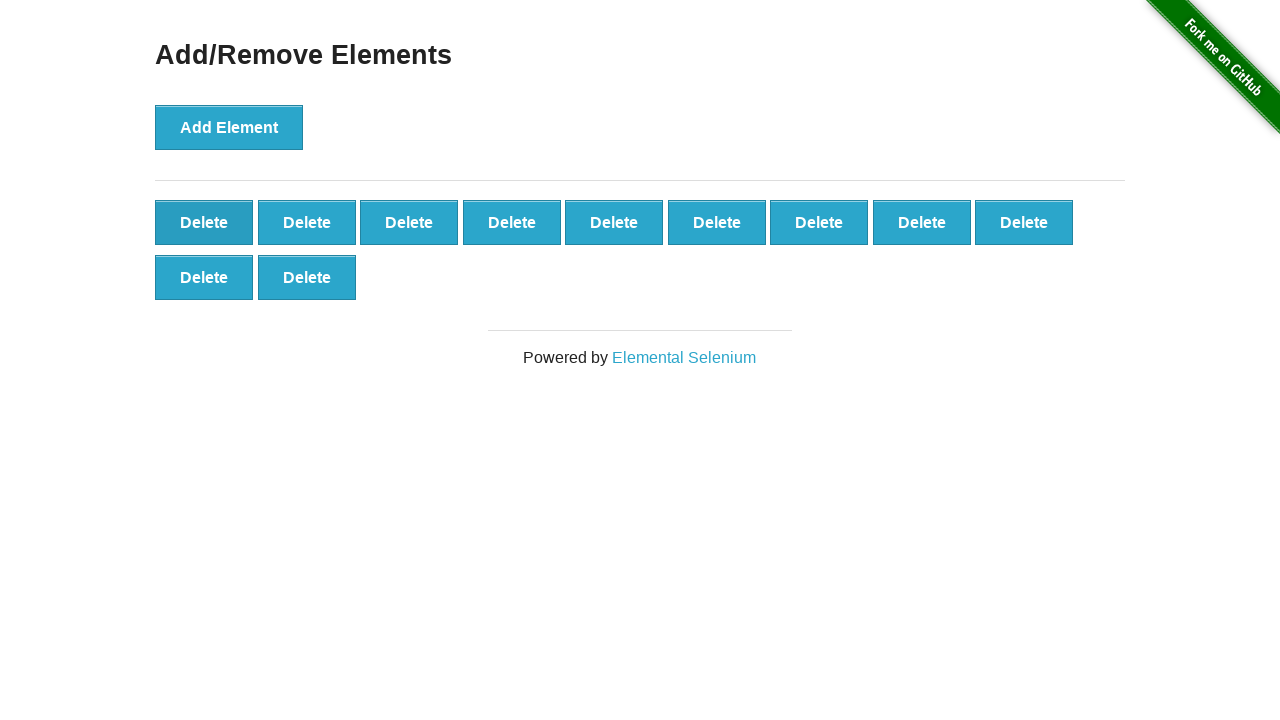

Clicked Delete button (iteration 90/90) at (204, 222) on button[onclick='deleteElement()'] >> nth=0
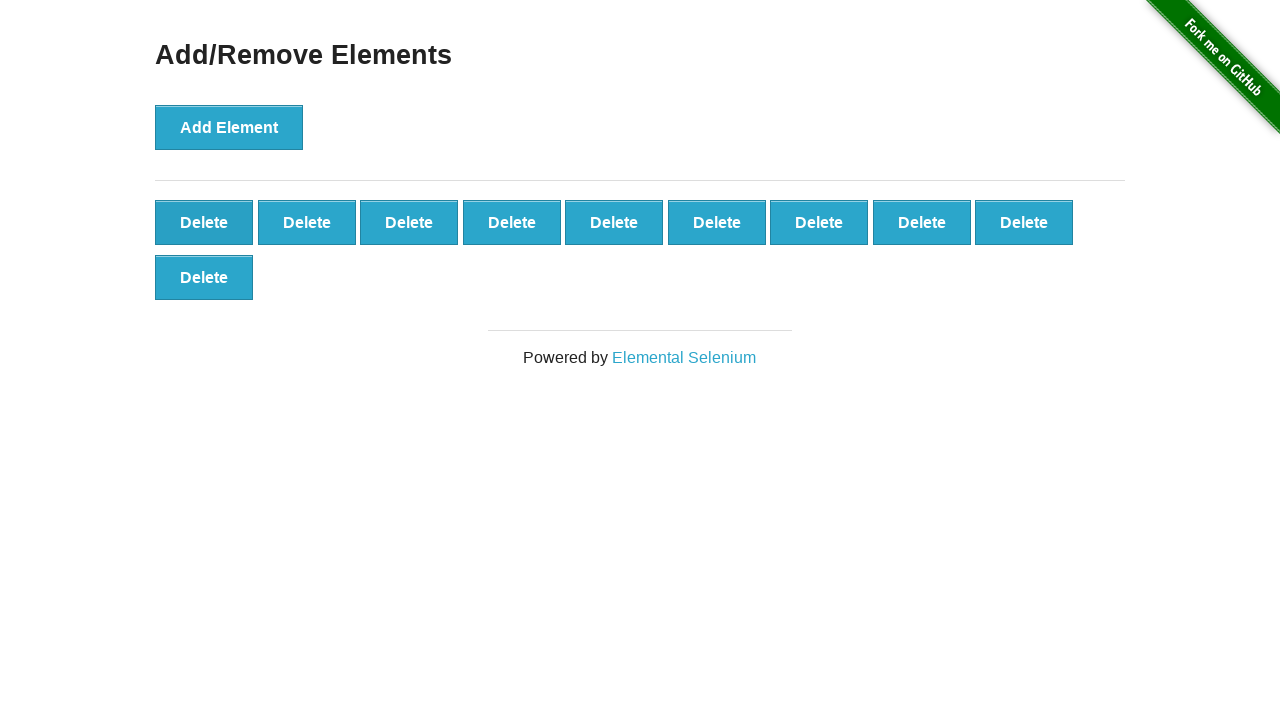

Located remaining added elements
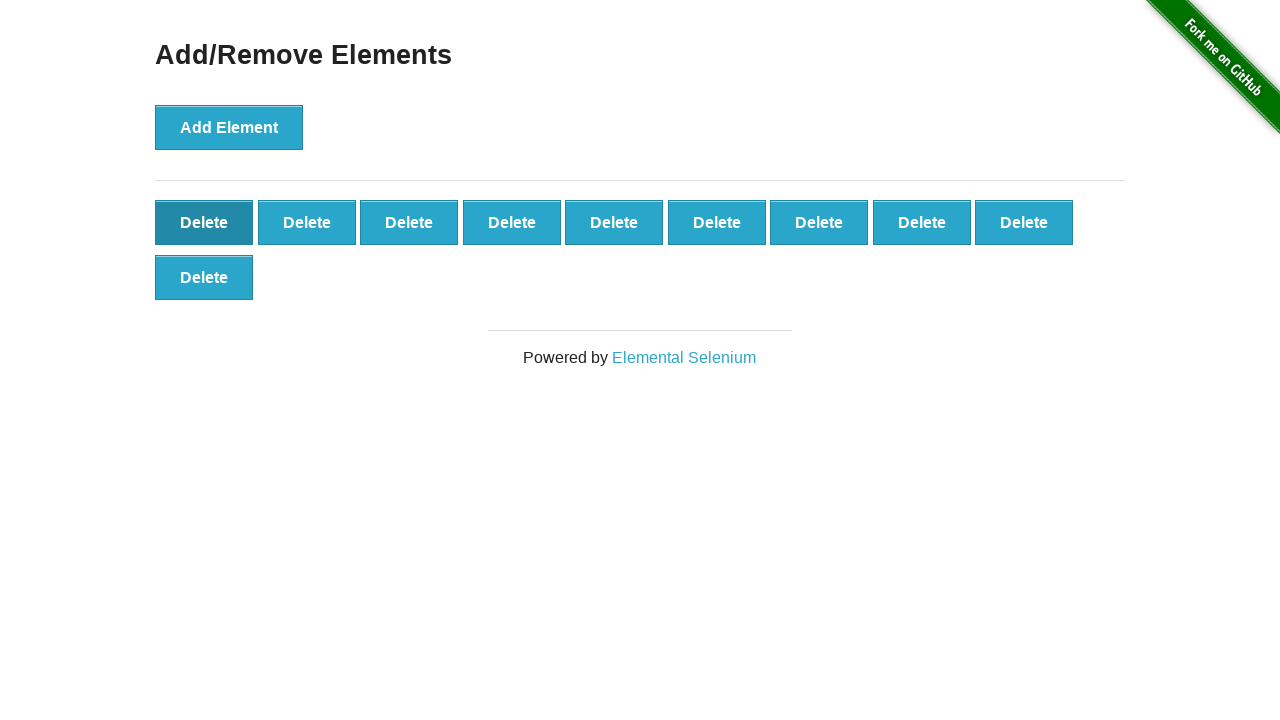

Verified that 10 elements remain after deleting 90
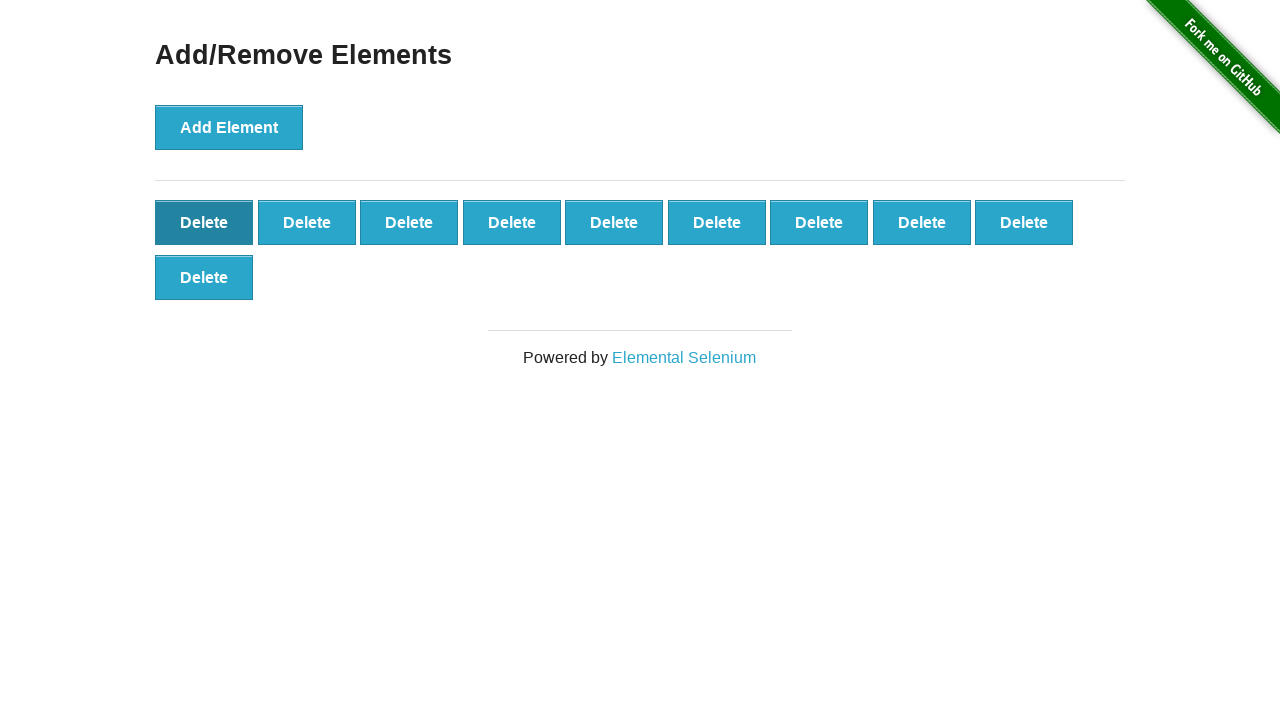

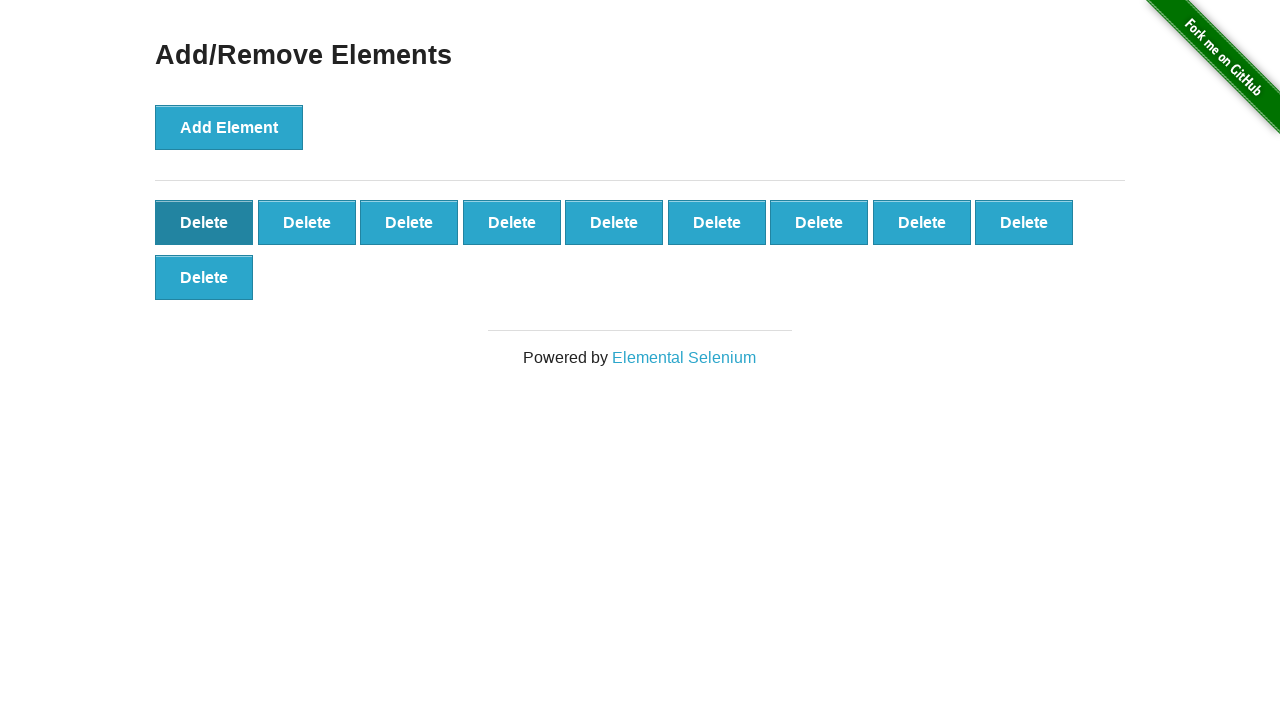